Tests a basic calculator web application by entering two random numbers, selecting different operations (add, subtract, multiply, divide, concatenate), clicking calculate, and verifying the results

Starting URL: https://testsheepnz.github.io/BasicCalculator.html

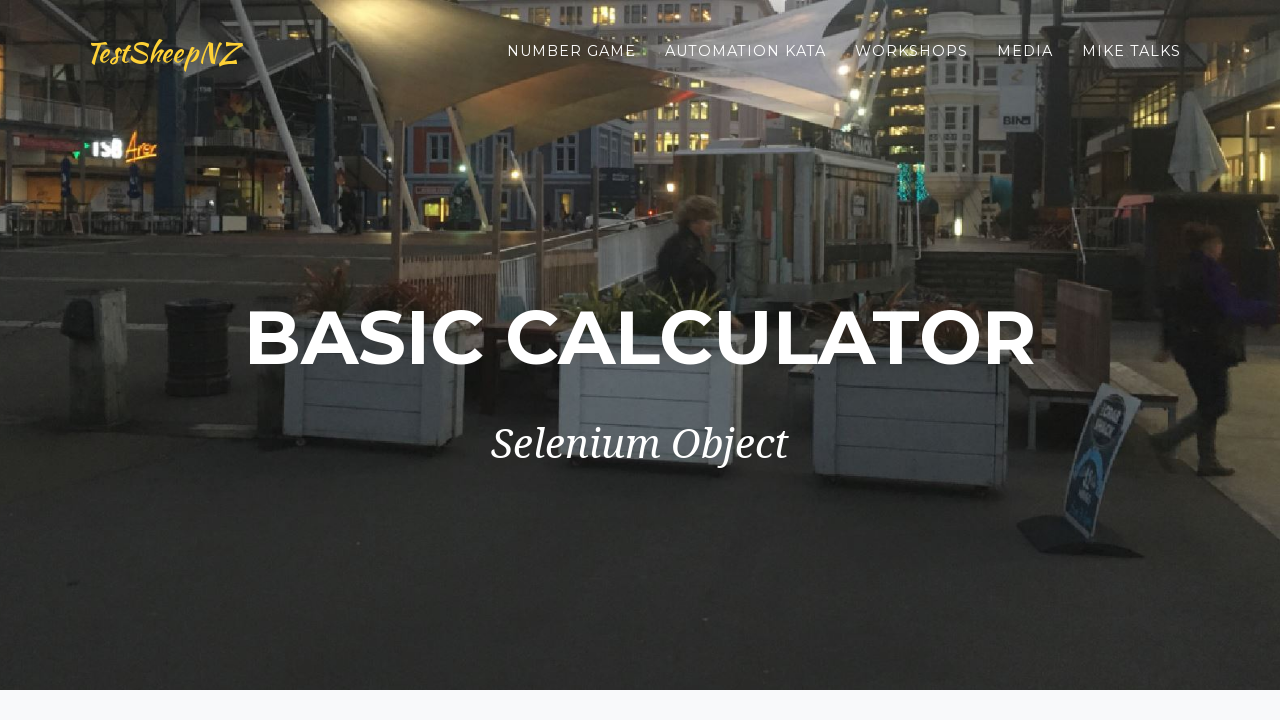

Filled first number field with 65 on #number1Field
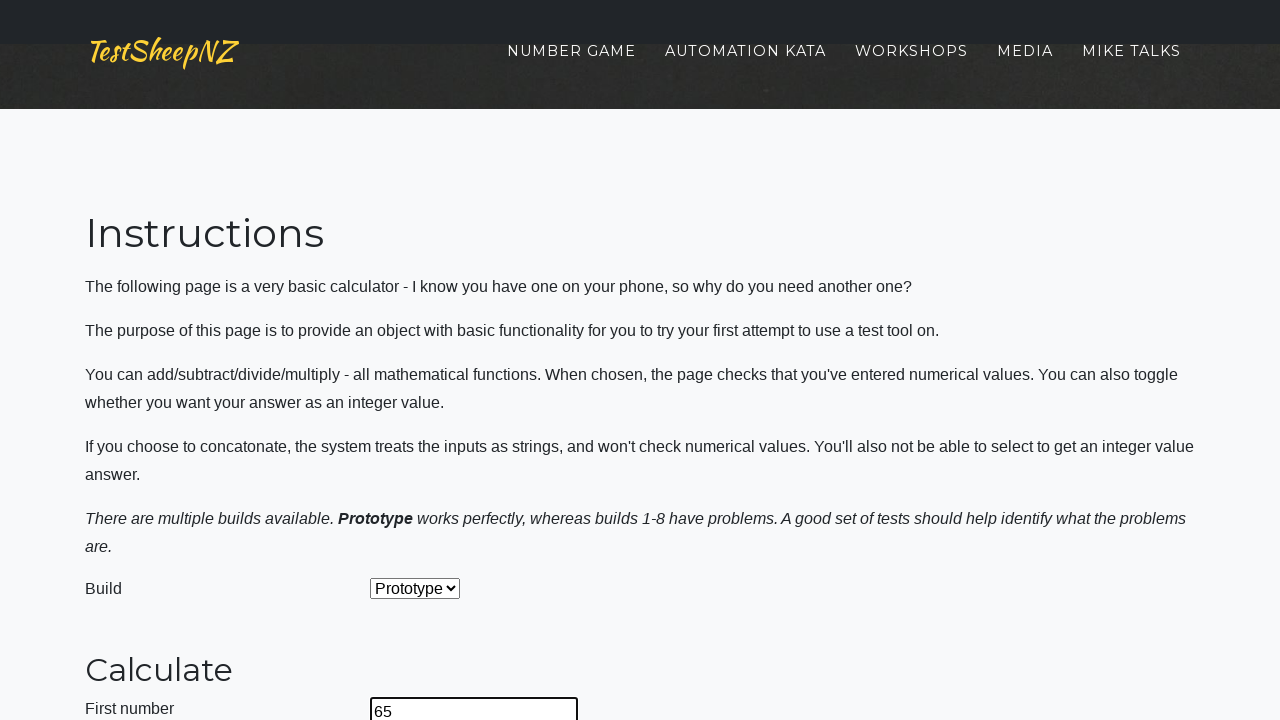

Filled second number field with 17 on #number2Field
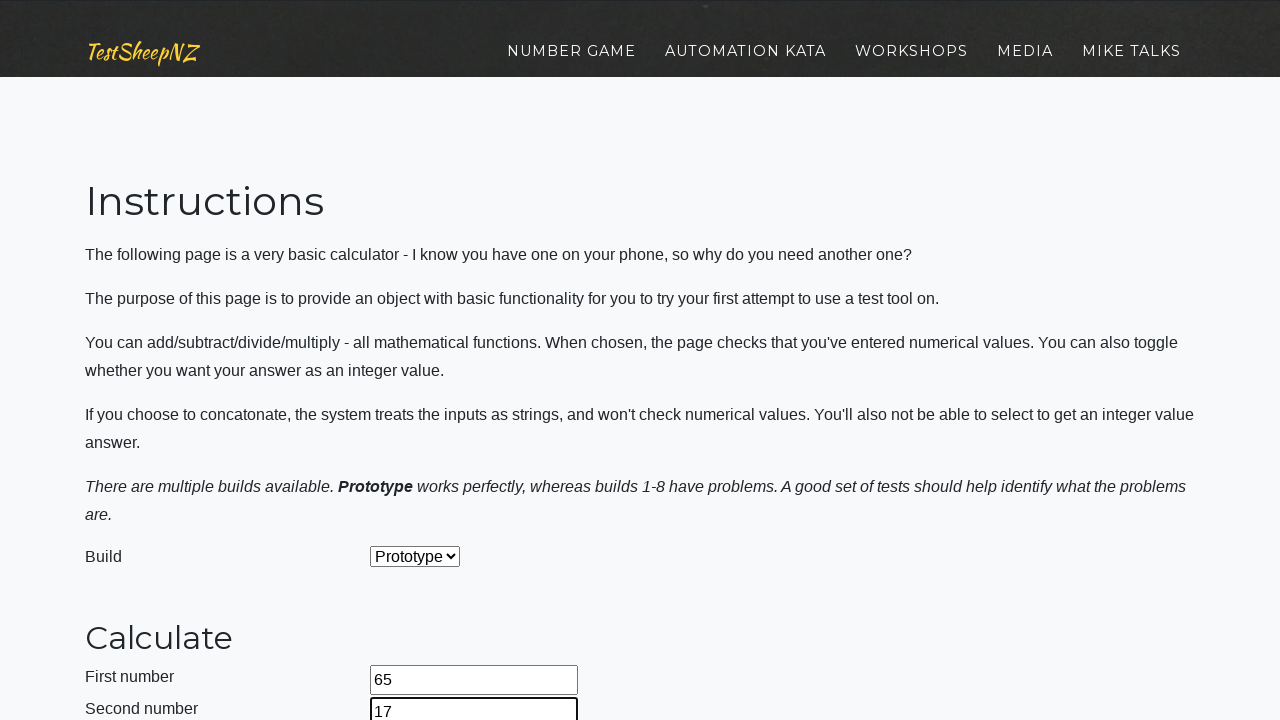

Selected operation at index 0 from dropdown on #selectOperationDropdown
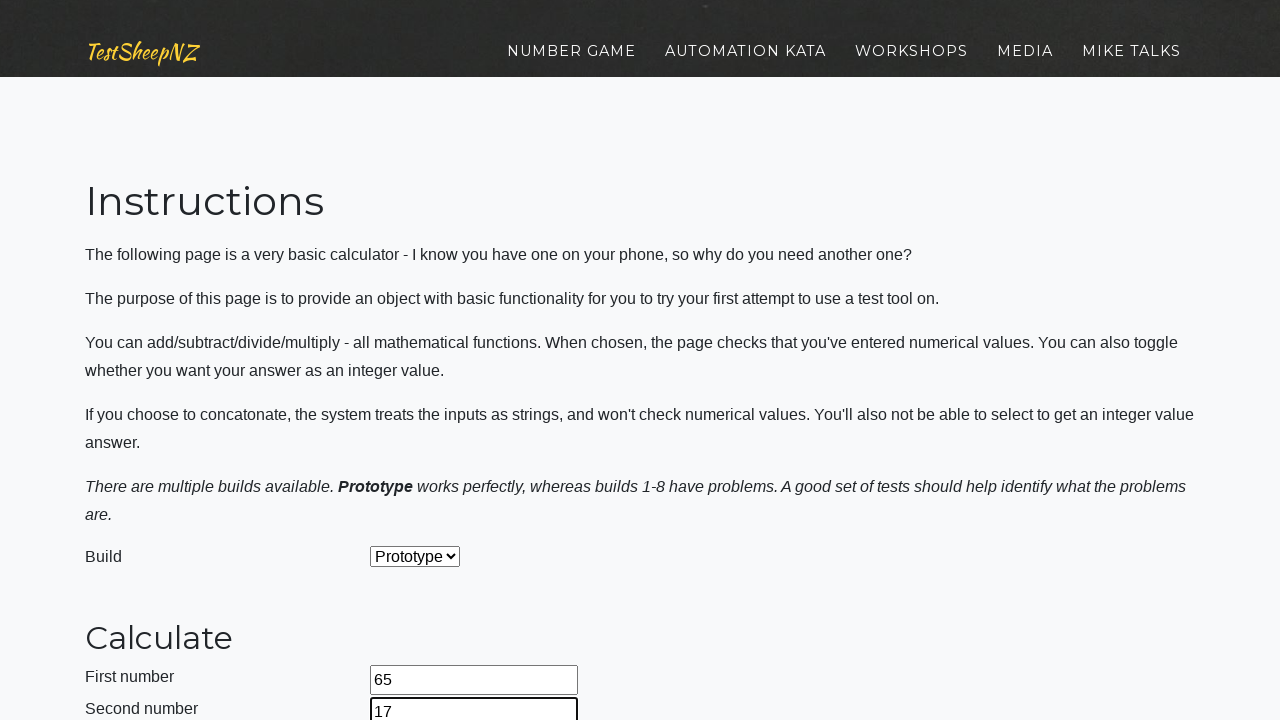

Clicked calculate button at (422, 361) on #calculateButton
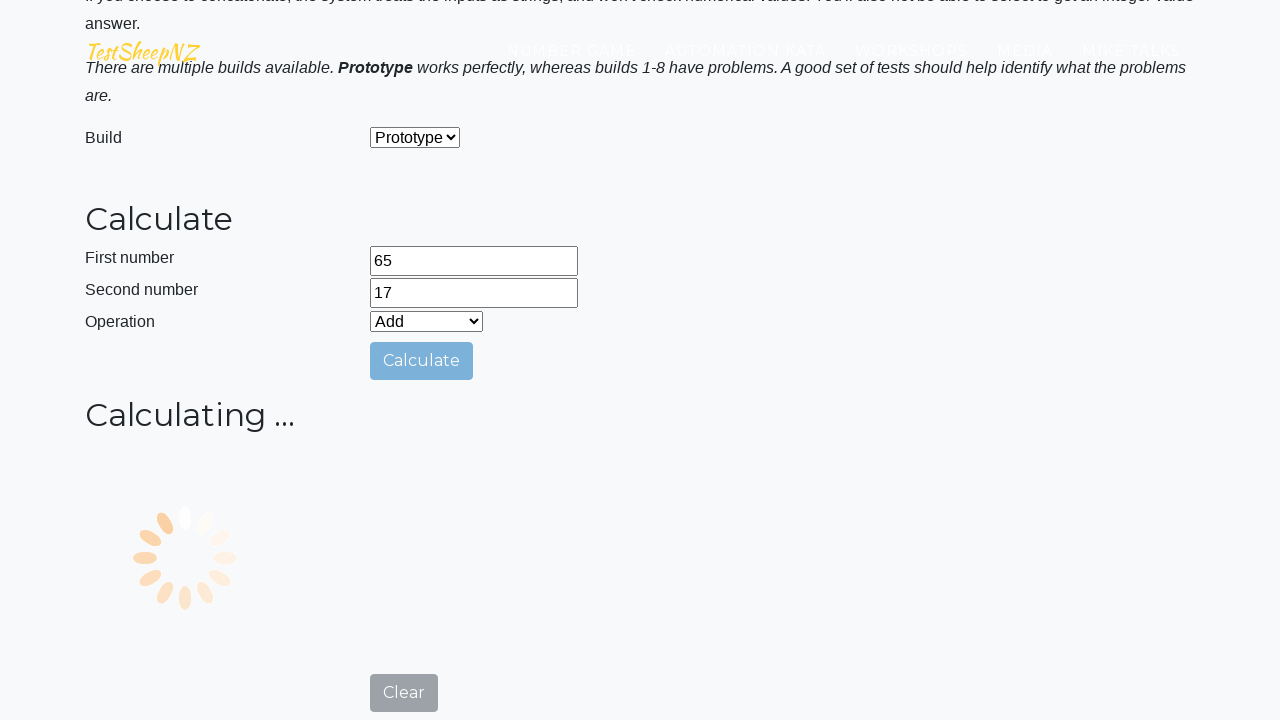

Waited 500ms for answer field to populate
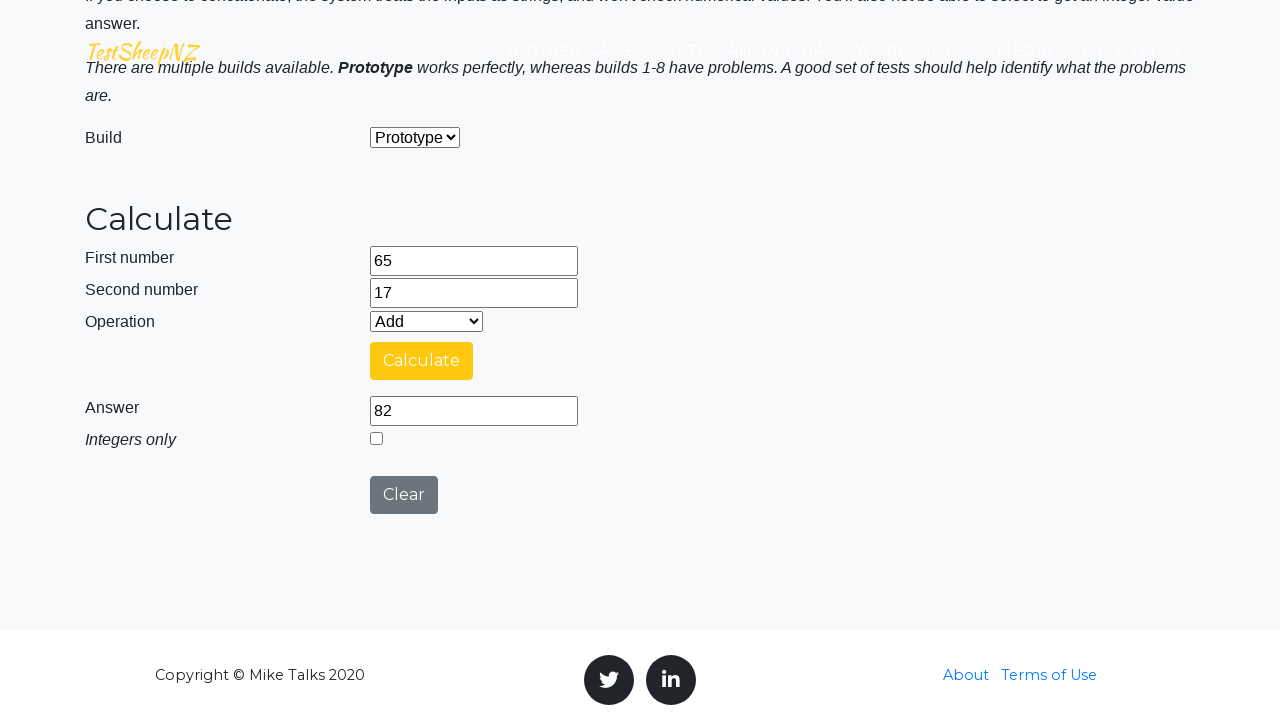

Clicked clear button to reset calculator at (404, 495) on #clearButton
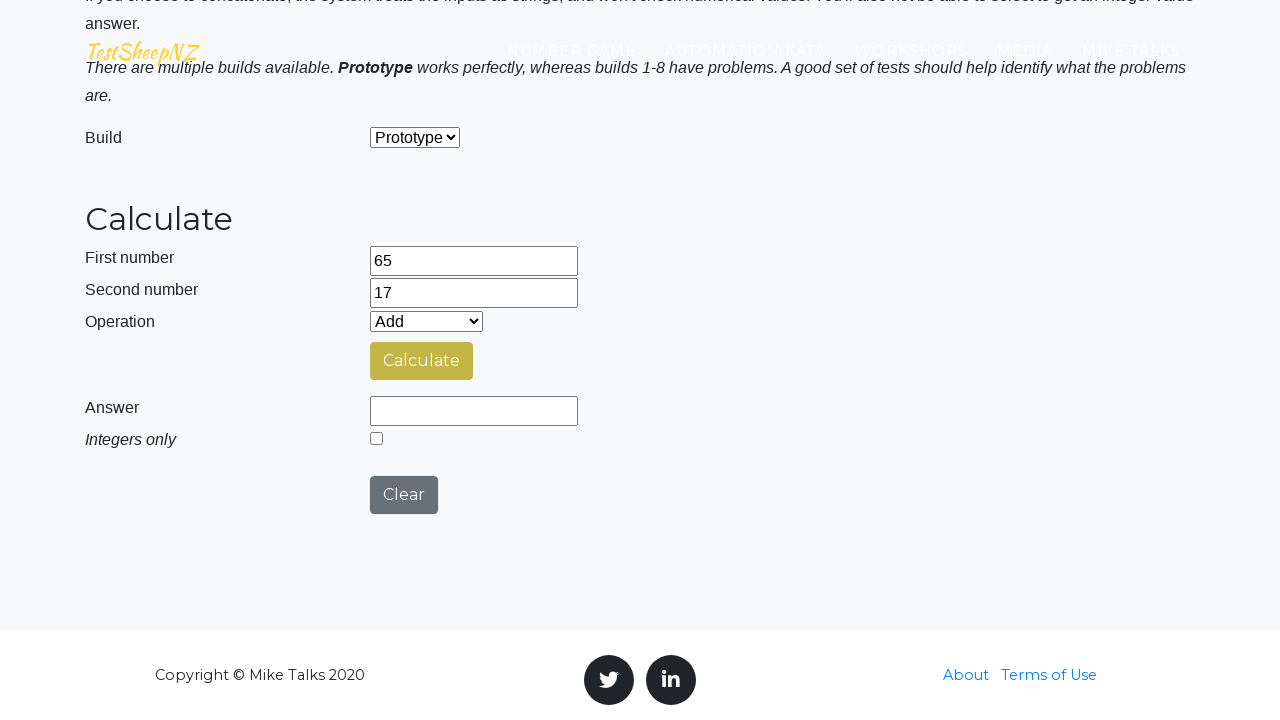

Waited 1000ms before next iteration
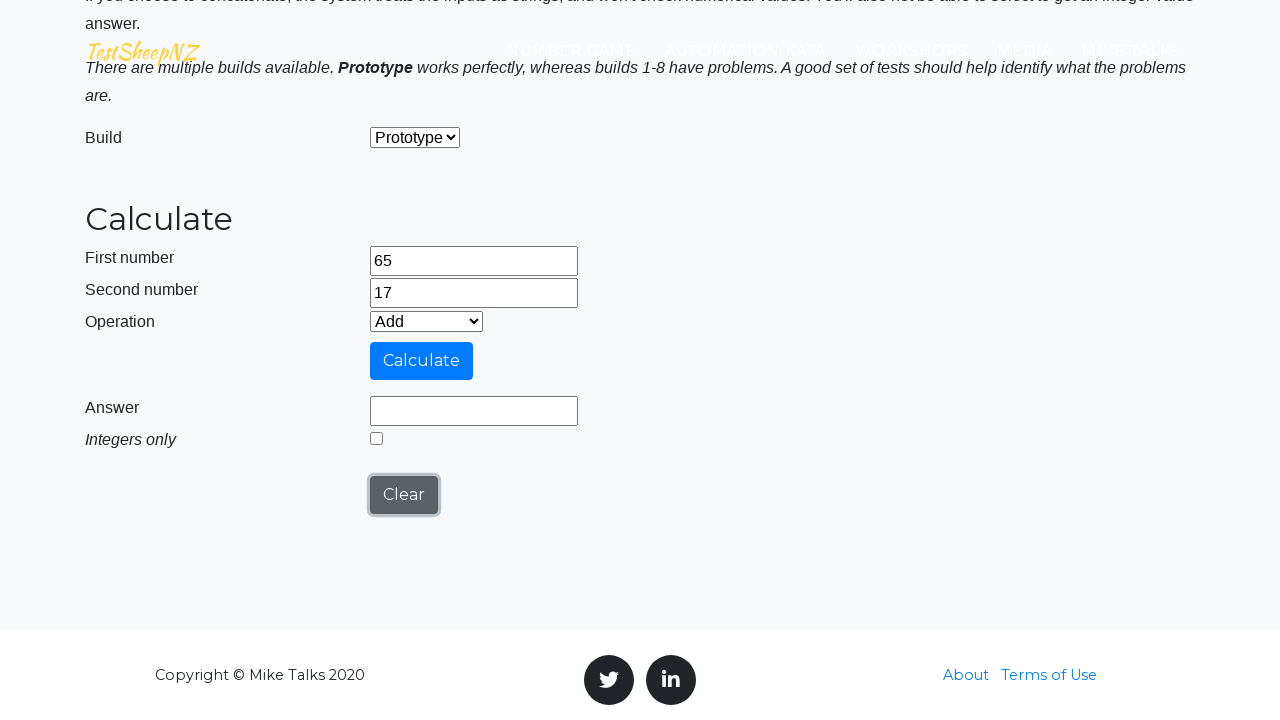

Re-filled first number field with 65 after clear on #number1Field
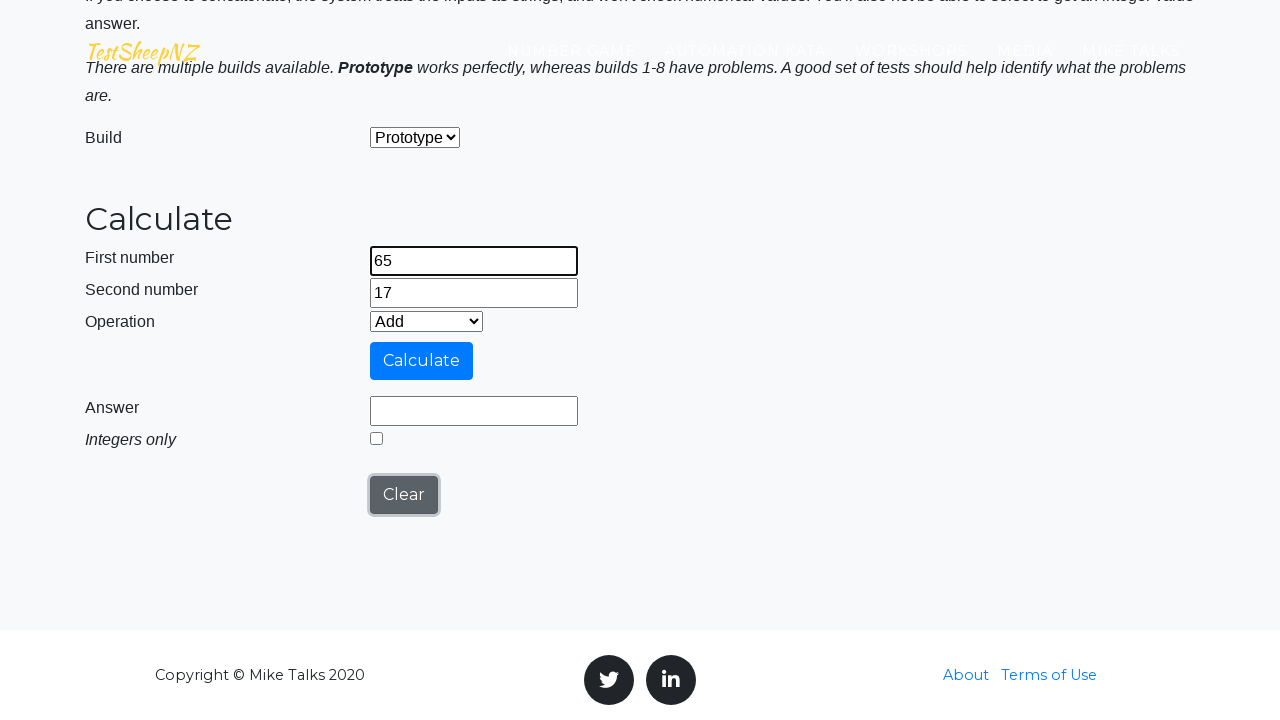

Re-filled second number field with 17 after clear on #number2Field
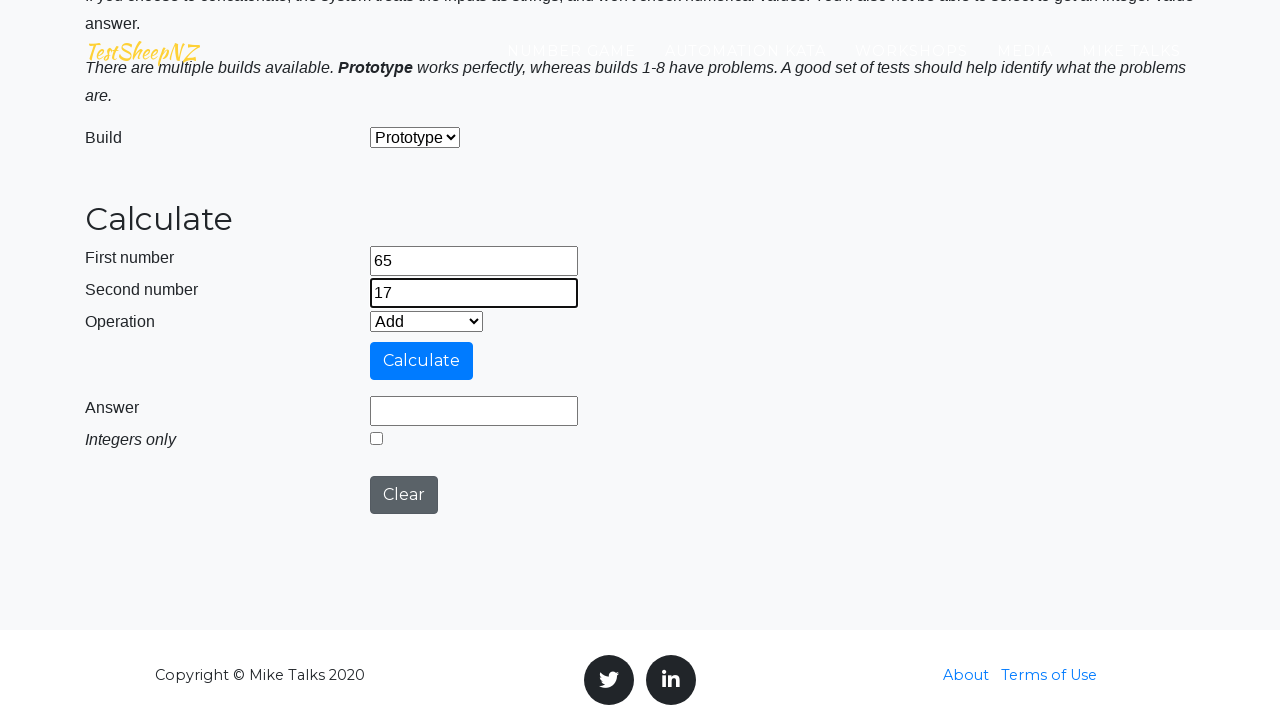

Selected operation at index 1 from dropdown on #selectOperationDropdown
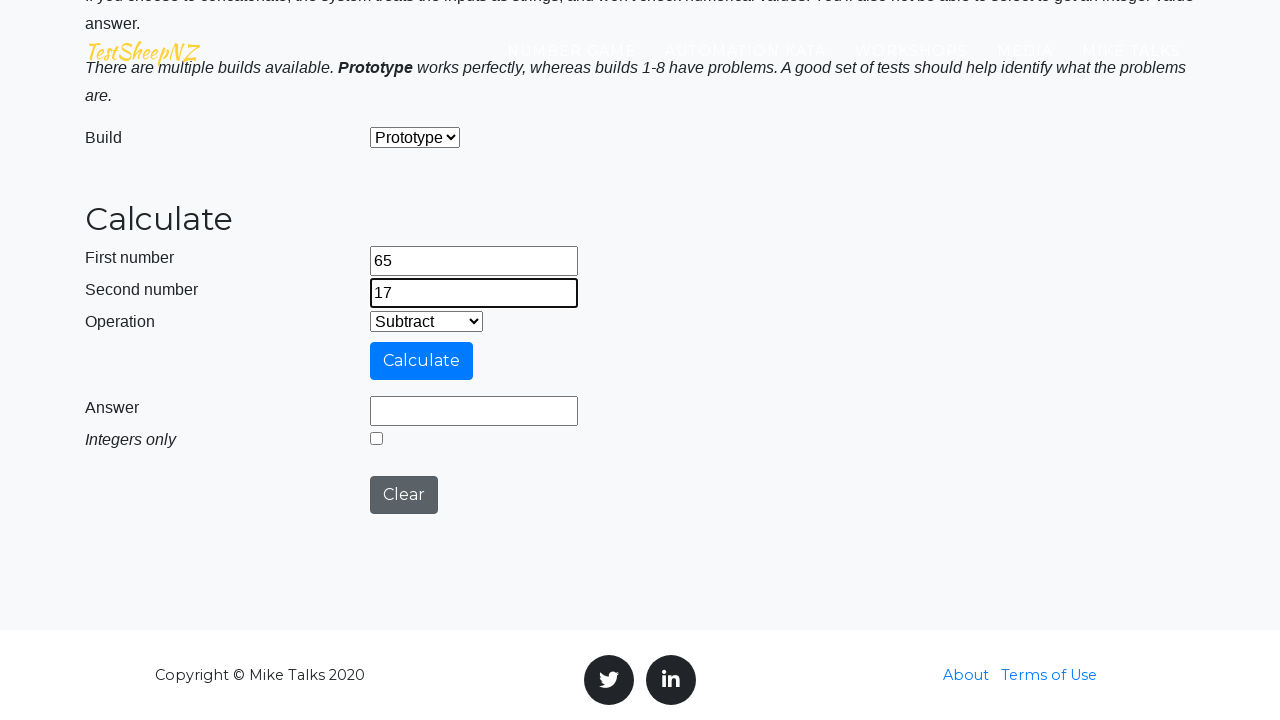

Clicked calculate button at (422, 361) on #calculateButton
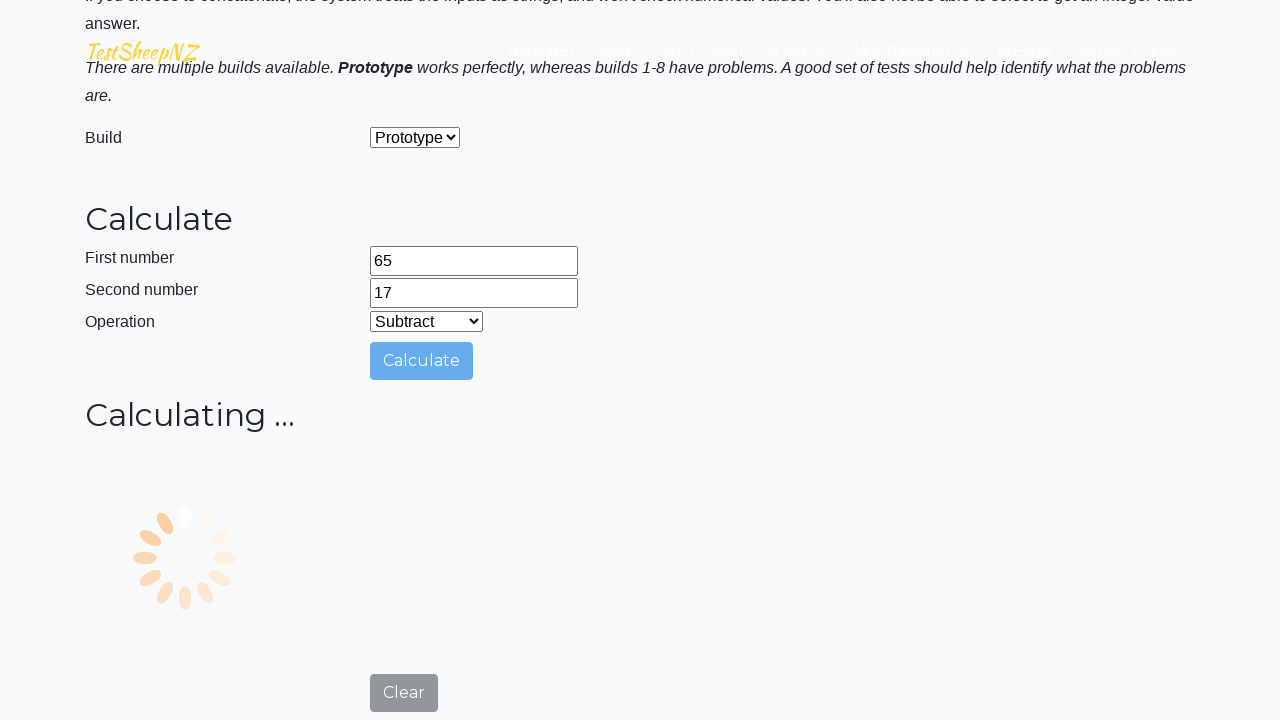

Waited 500ms for answer field to populate
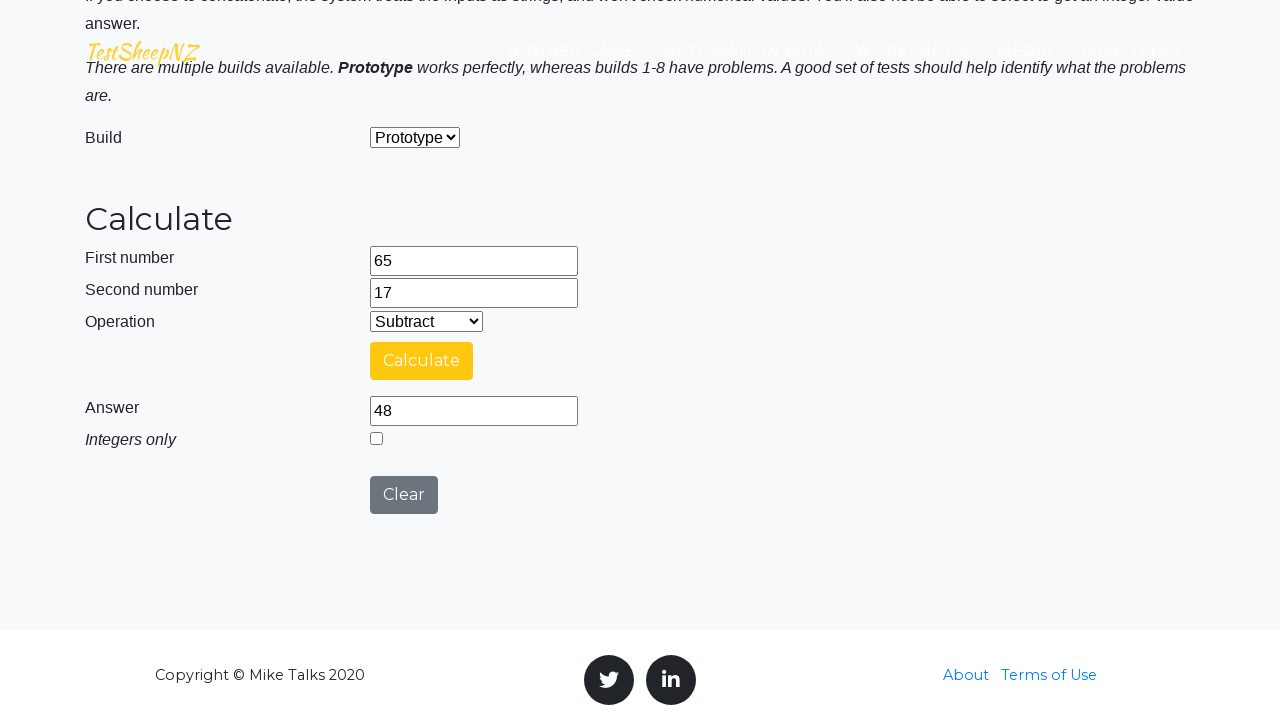

Clicked clear button to reset calculator at (404, 495) on #clearButton
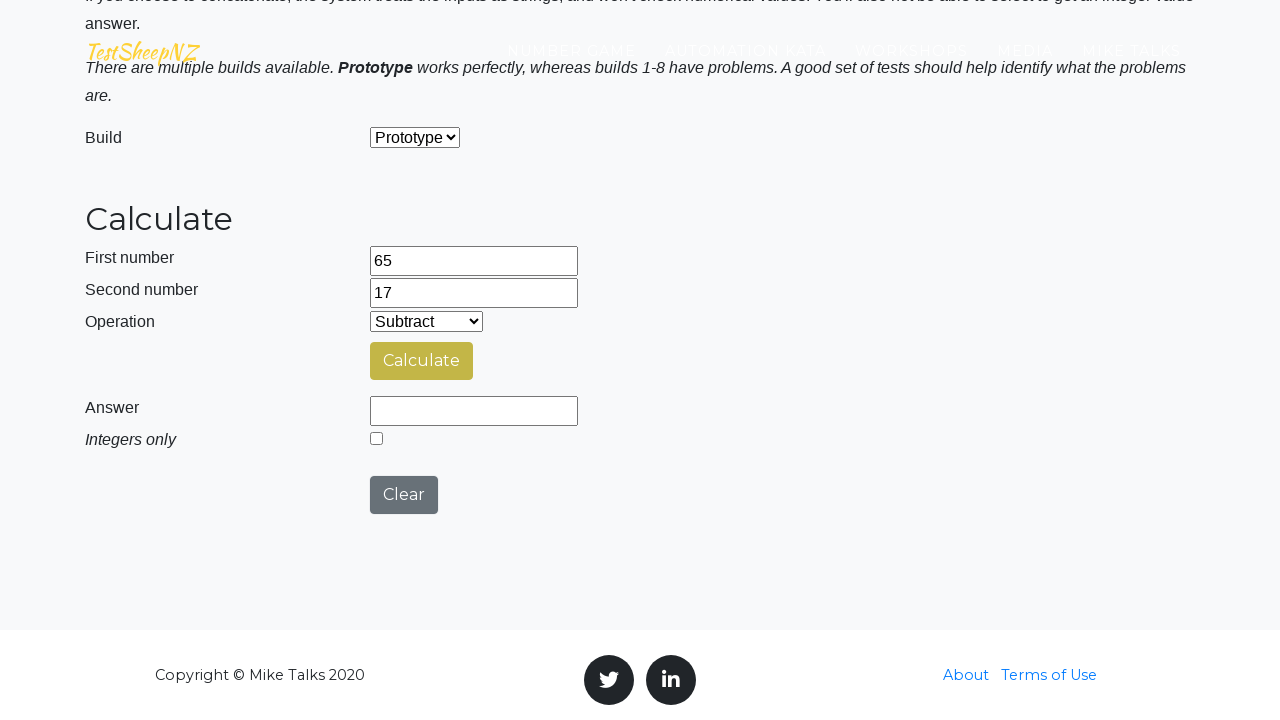

Waited 1000ms before next iteration
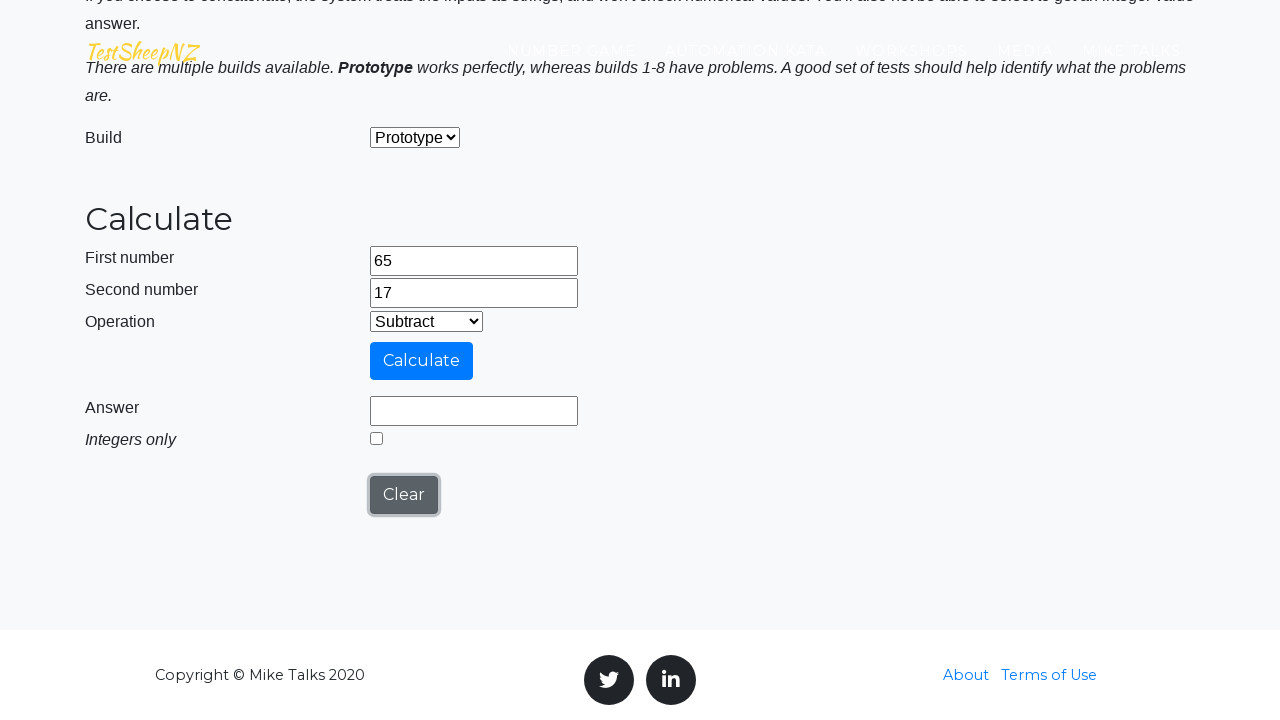

Re-filled first number field with 65 after clear on #number1Field
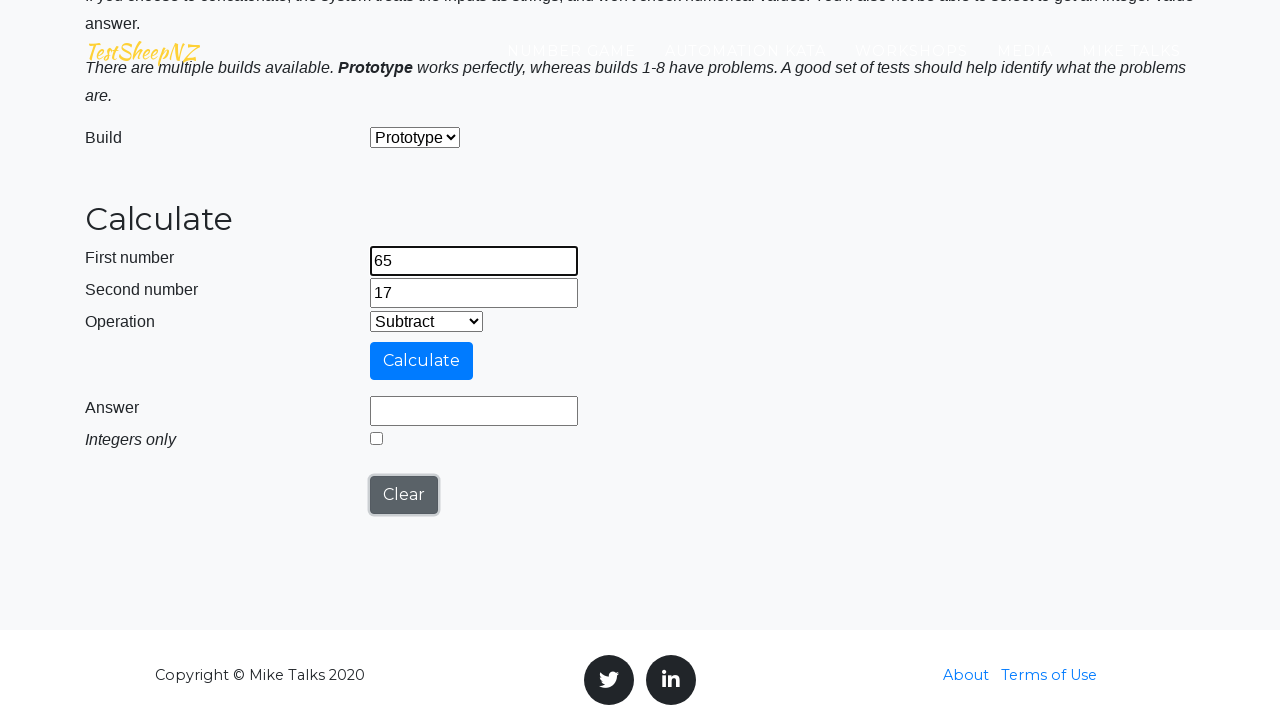

Re-filled second number field with 17 after clear on #number2Field
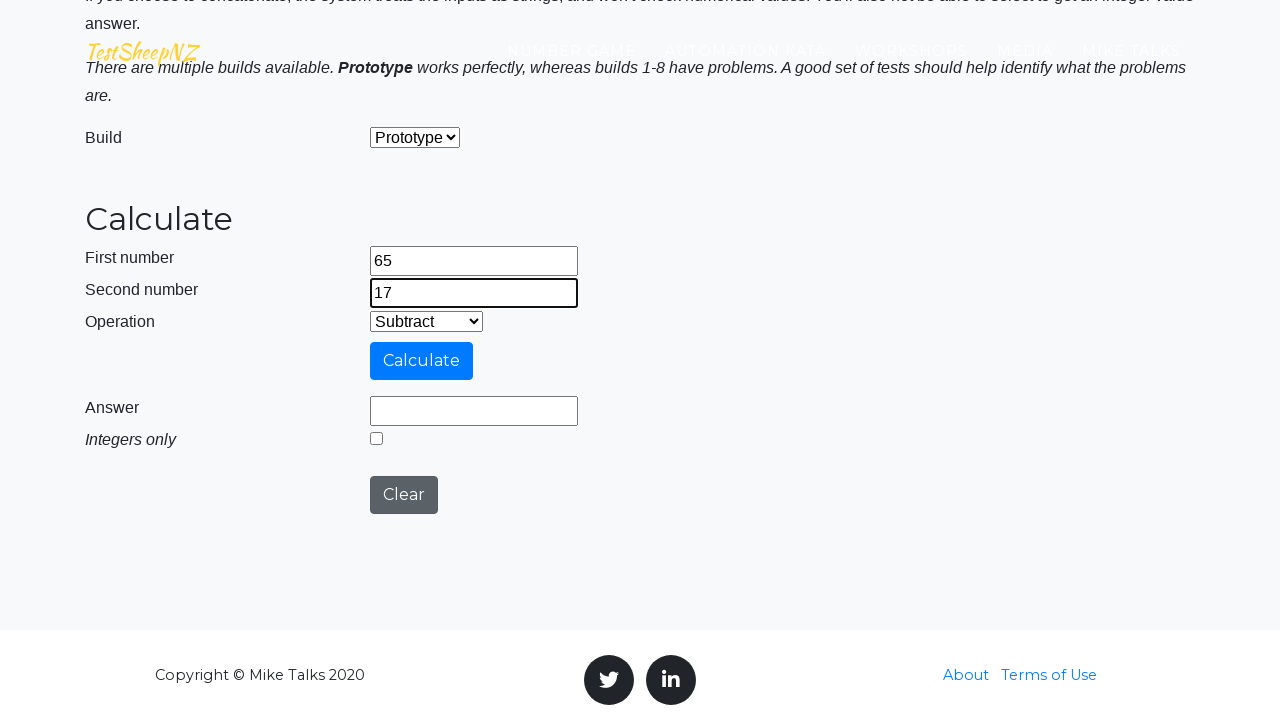

Selected operation at index 2 from dropdown on #selectOperationDropdown
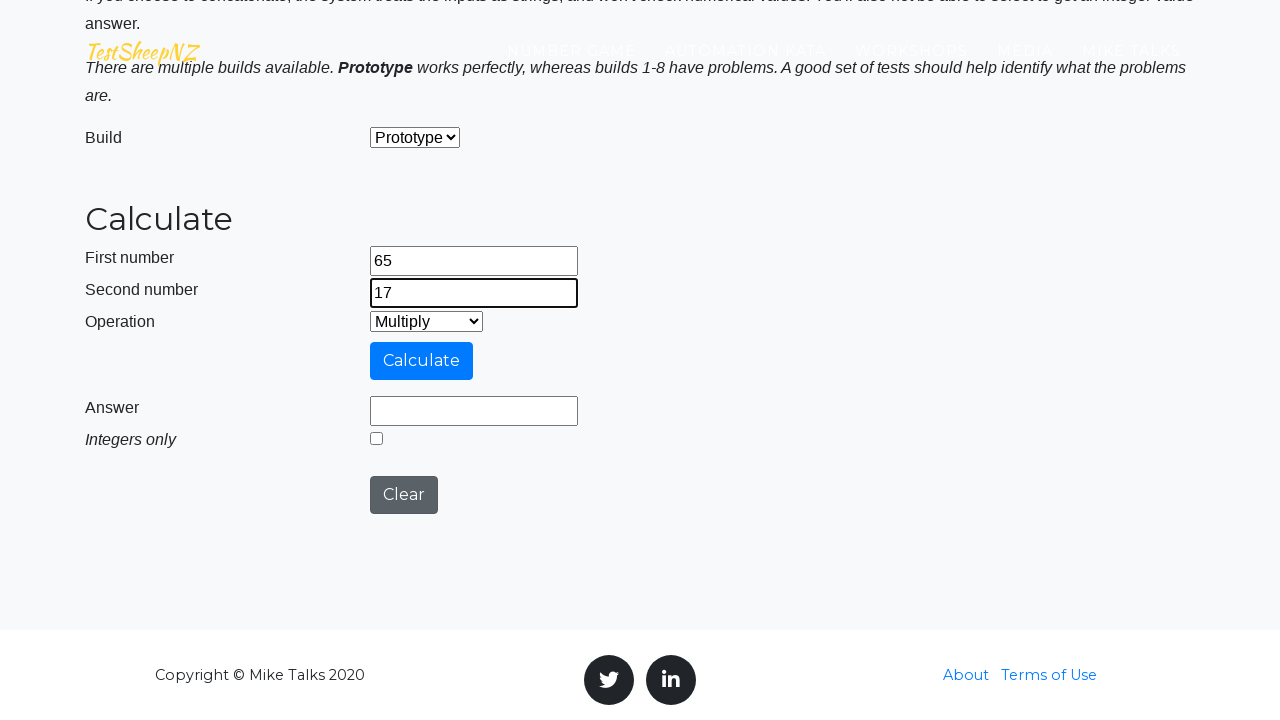

Clicked calculate button at (422, 361) on #calculateButton
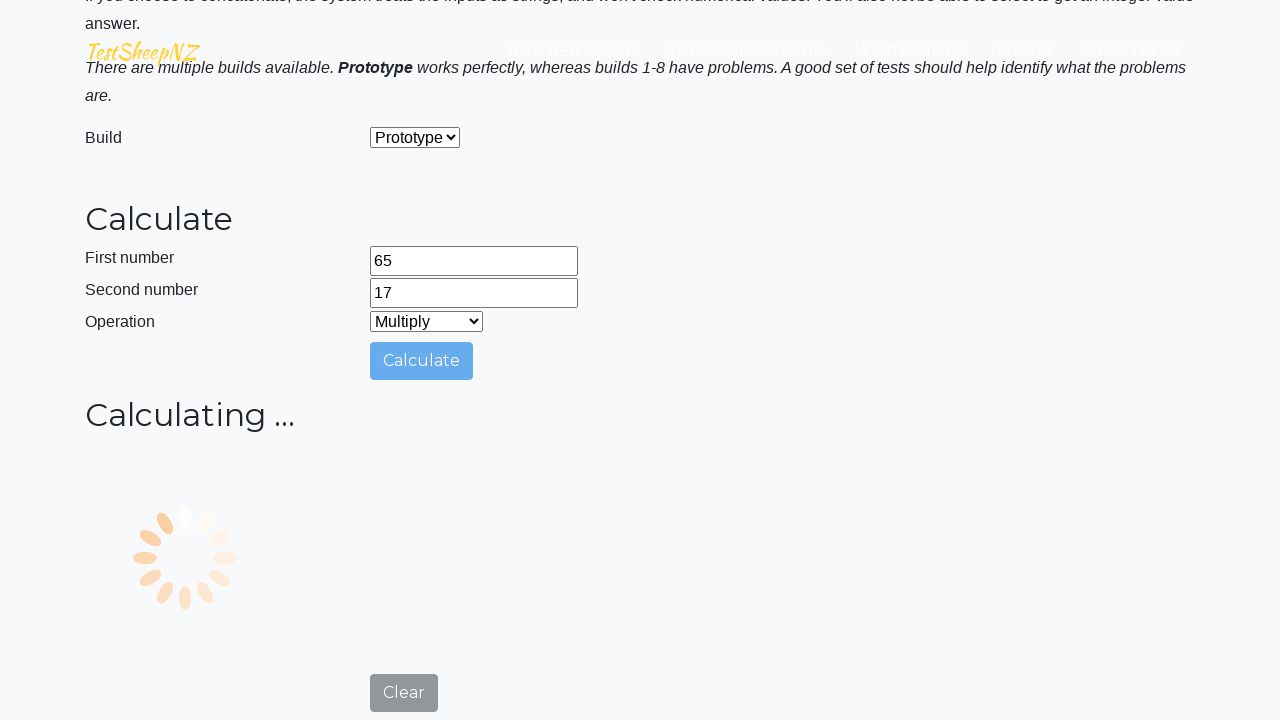

Waited 500ms for answer field to populate
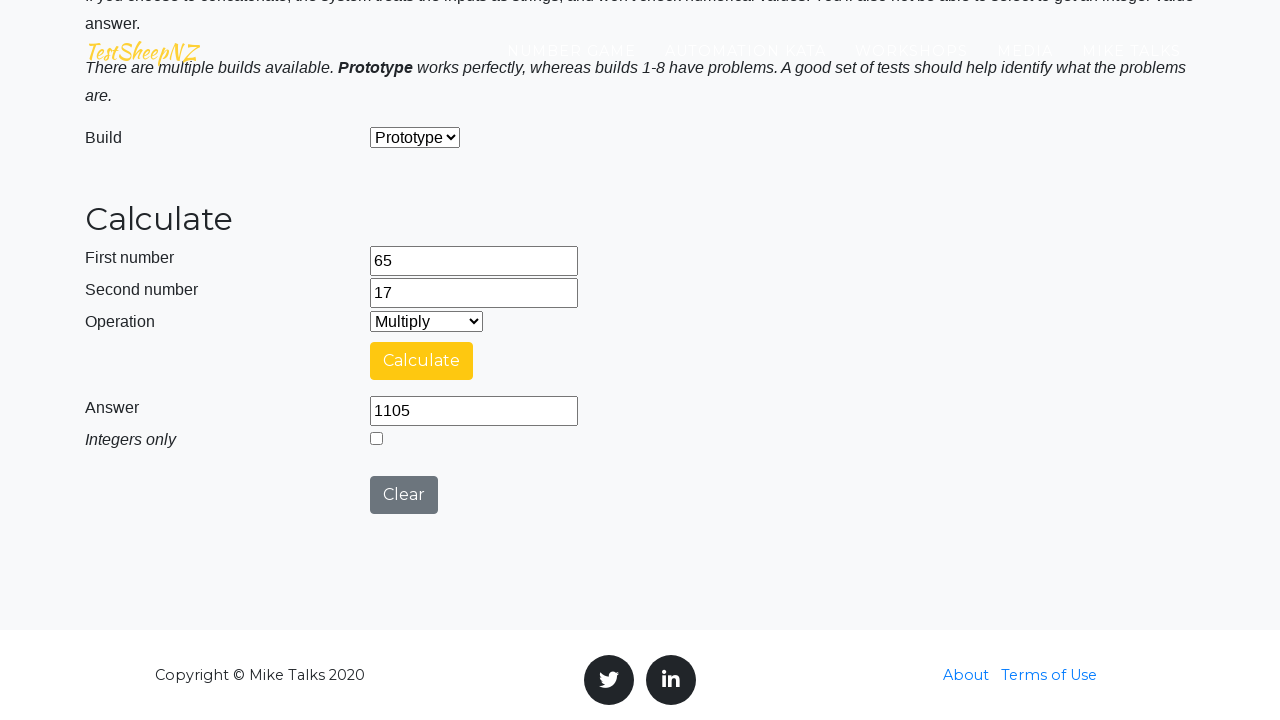

Clicked clear button to reset calculator at (404, 495) on #clearButton
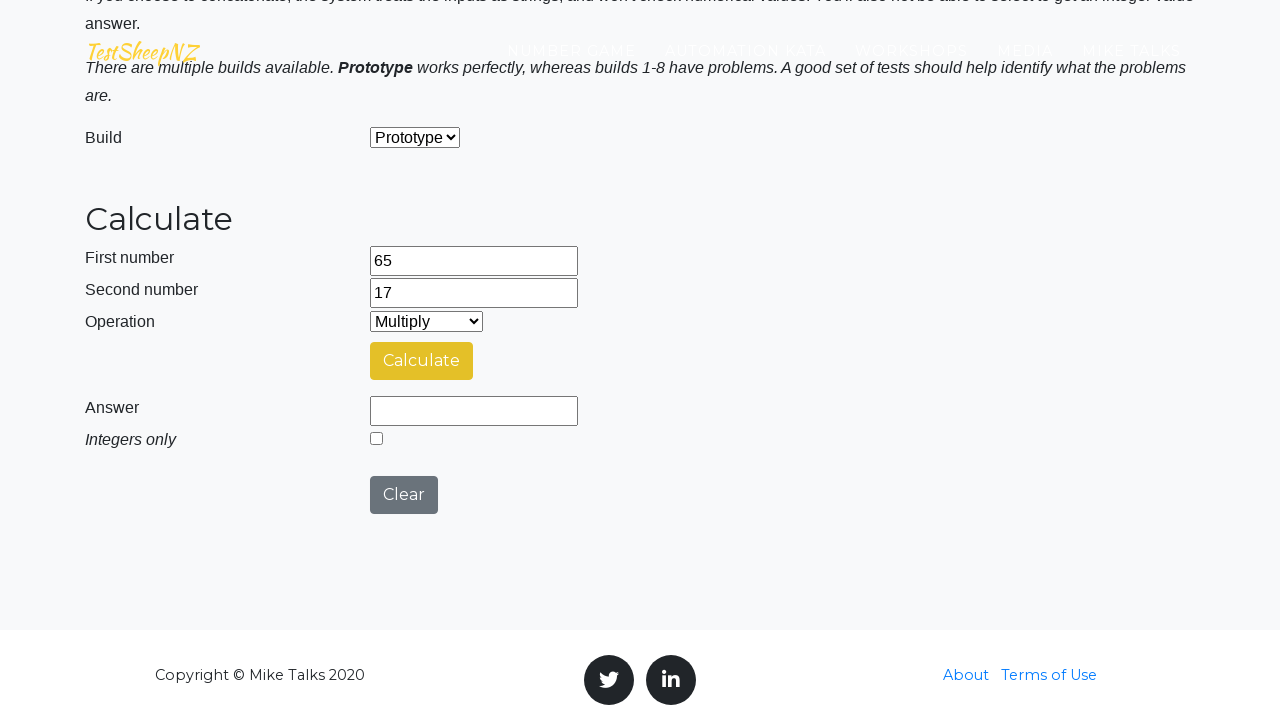

Waited 1000ms before next iteration
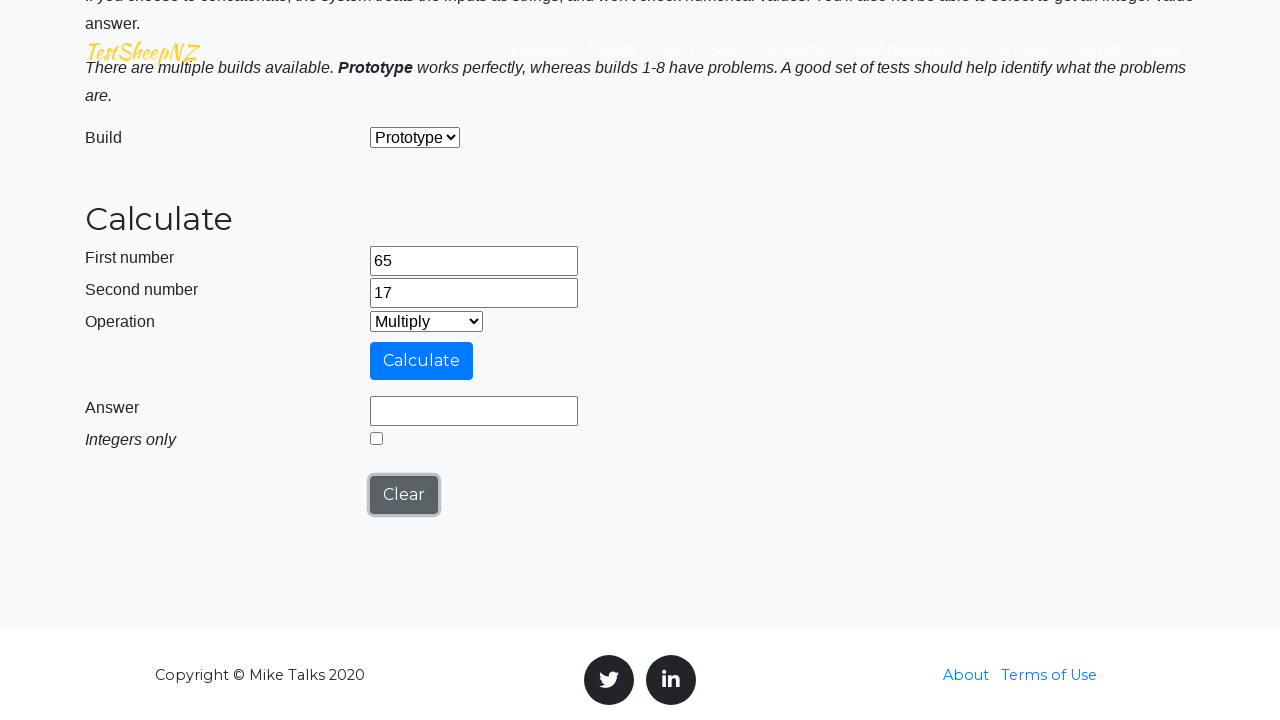

Re-filled first number field with 65 after clear on #number1Field
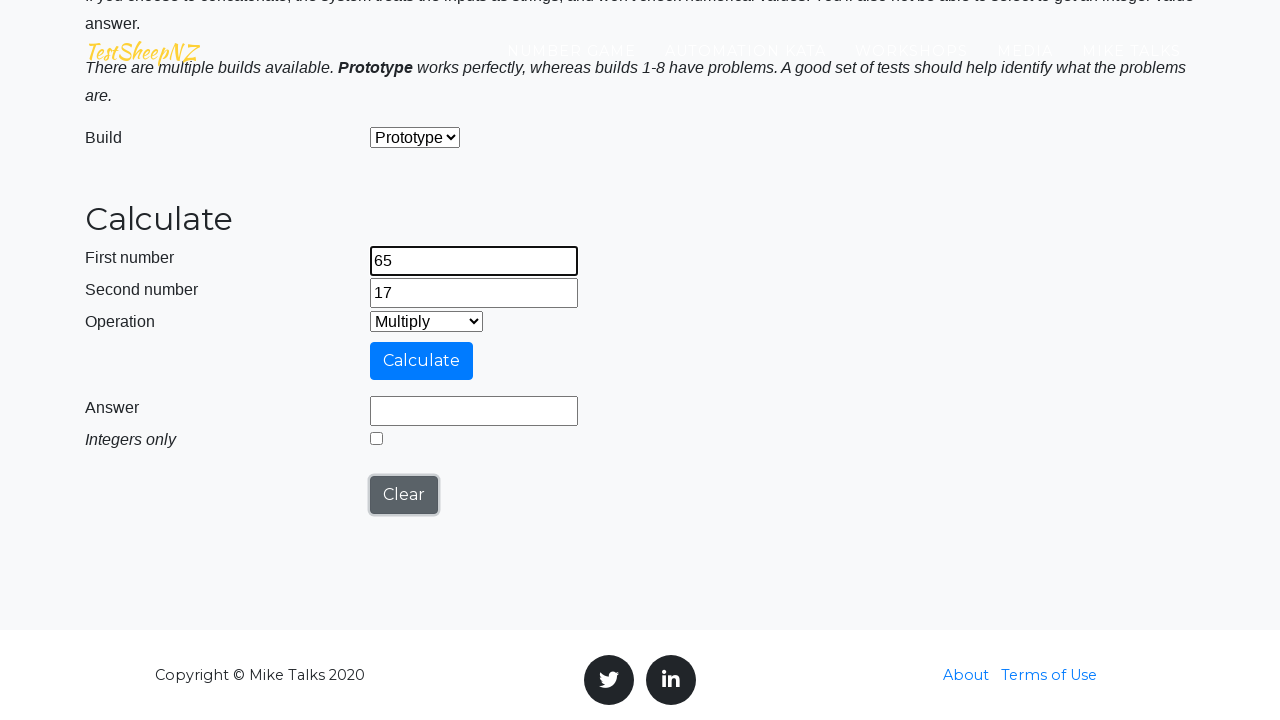

Re-filled second number field with 17 after clear on #number2Field
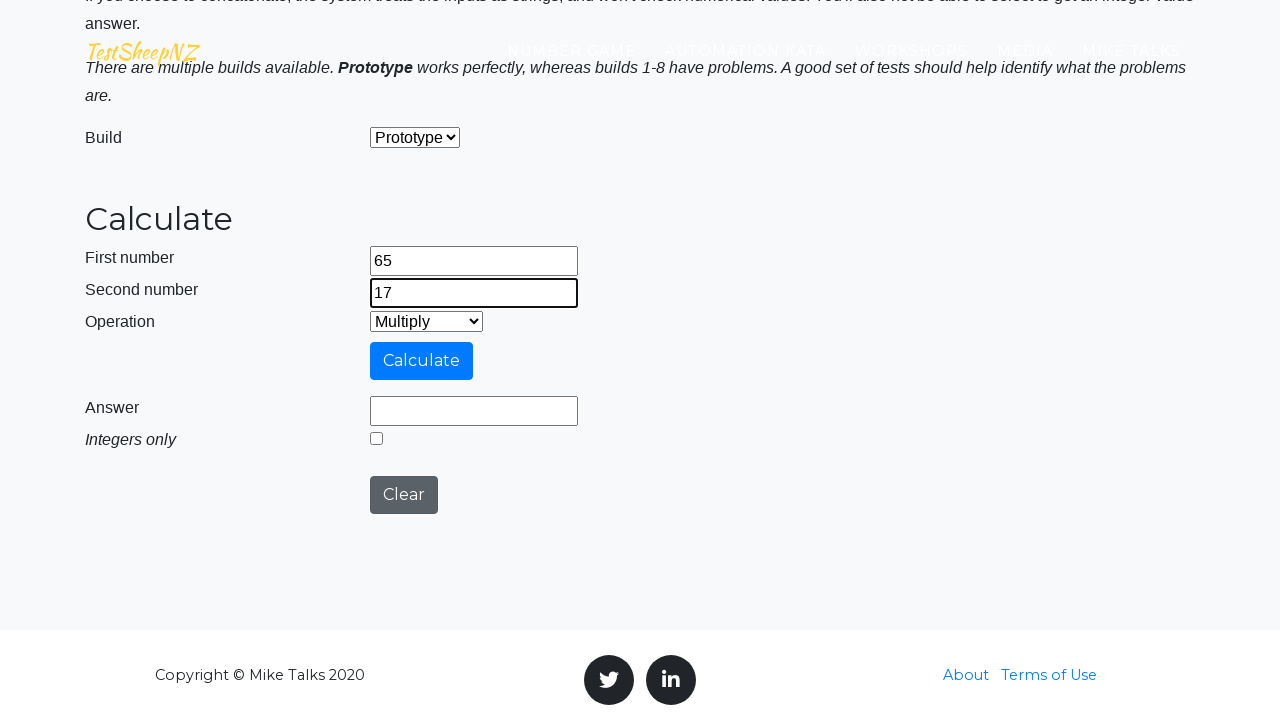

Selected operation at index 3 from dropdown on #selectOperationDropdown
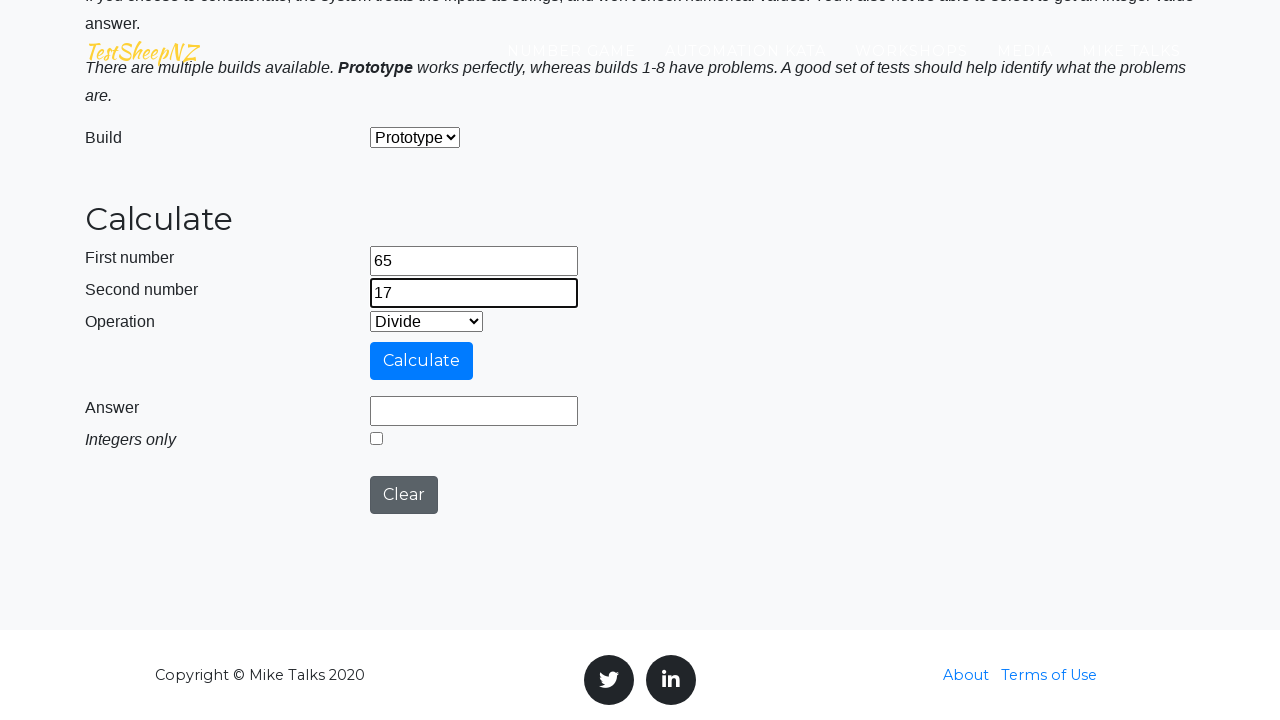

Clicked calculate button at (422, 361) on #calculateButton
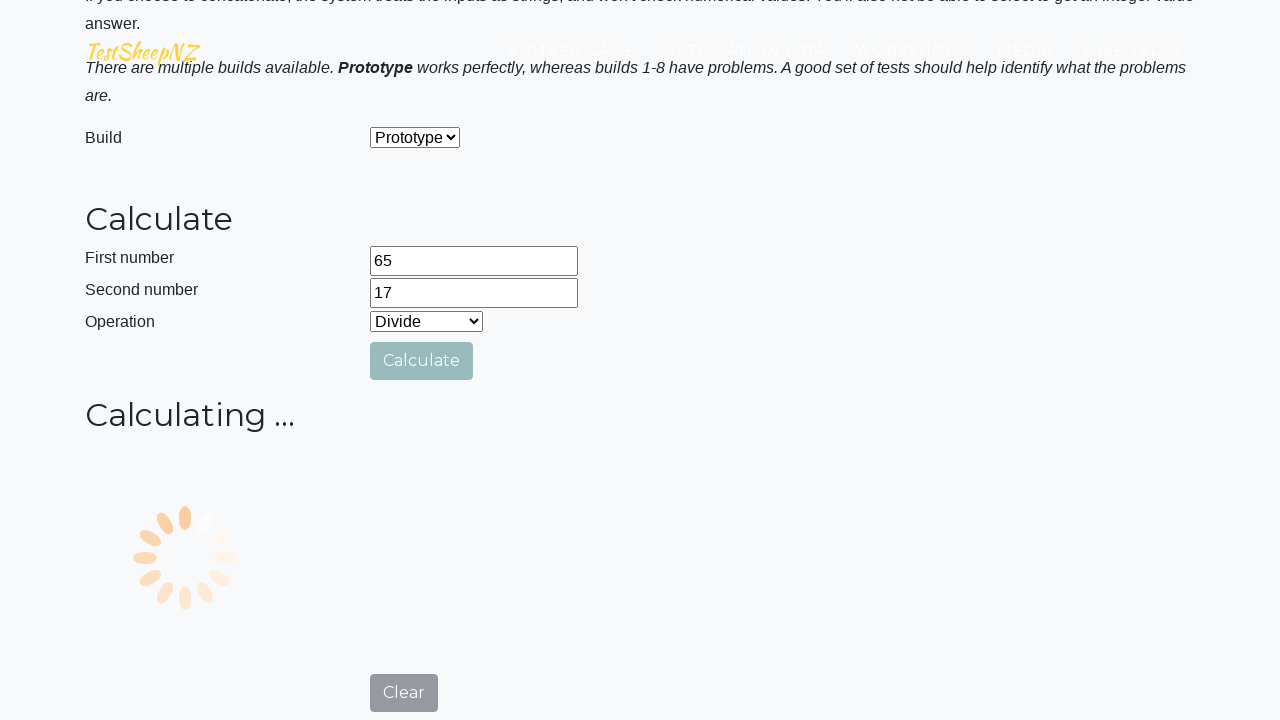

Waited 500ms for answer field to populate
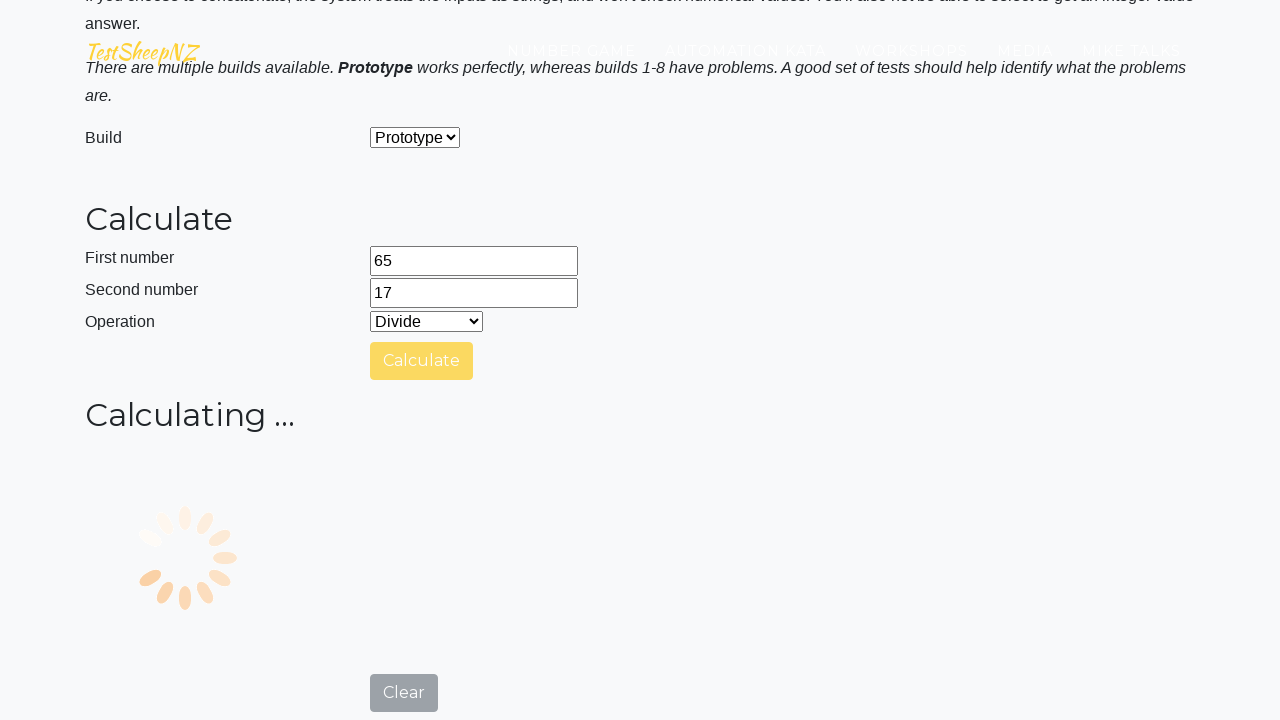

Clicked clear button to reset calculator at (404, 485) on #clearButton
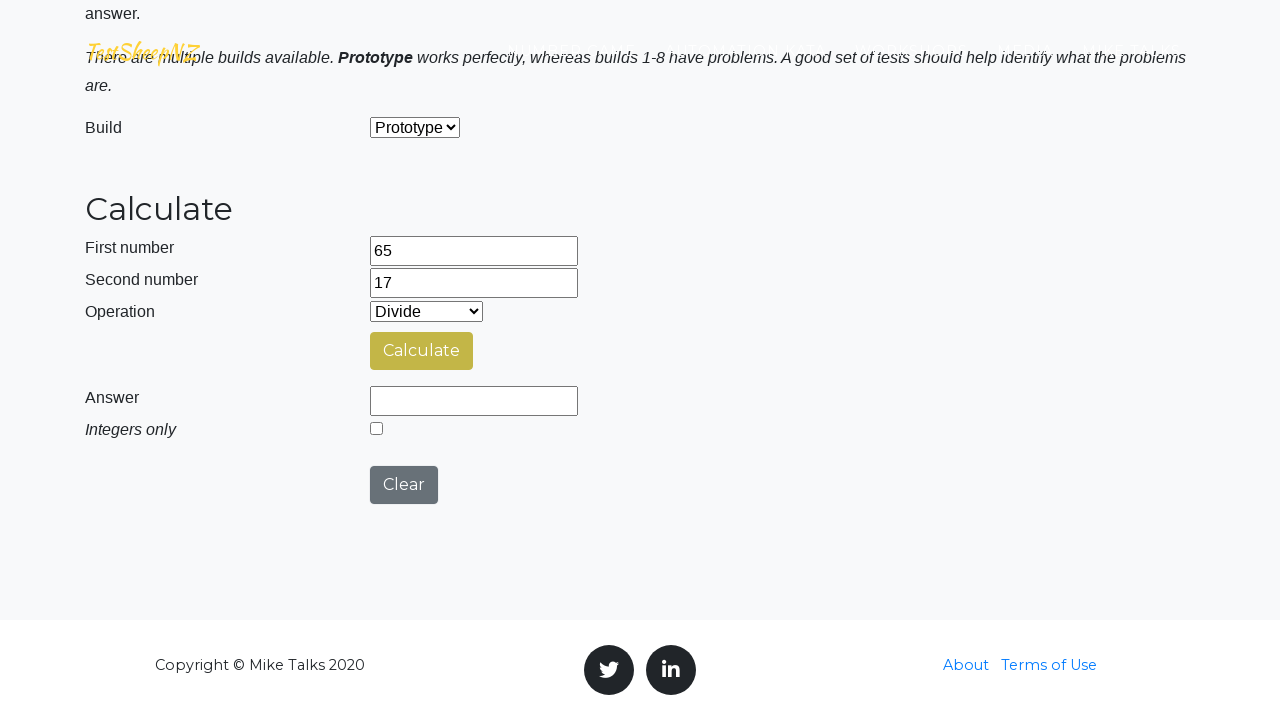

Waited 1000ms before next iteration
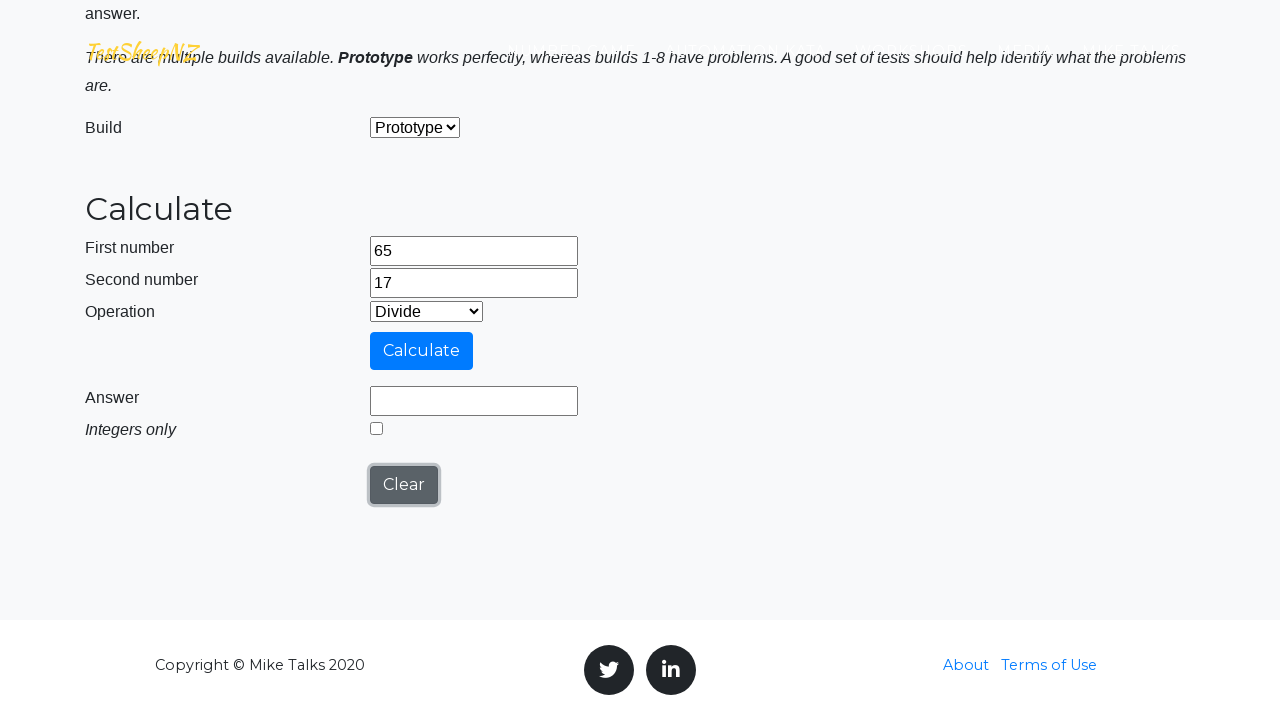

Re-filled first number field with 65 after clear on #number1Field
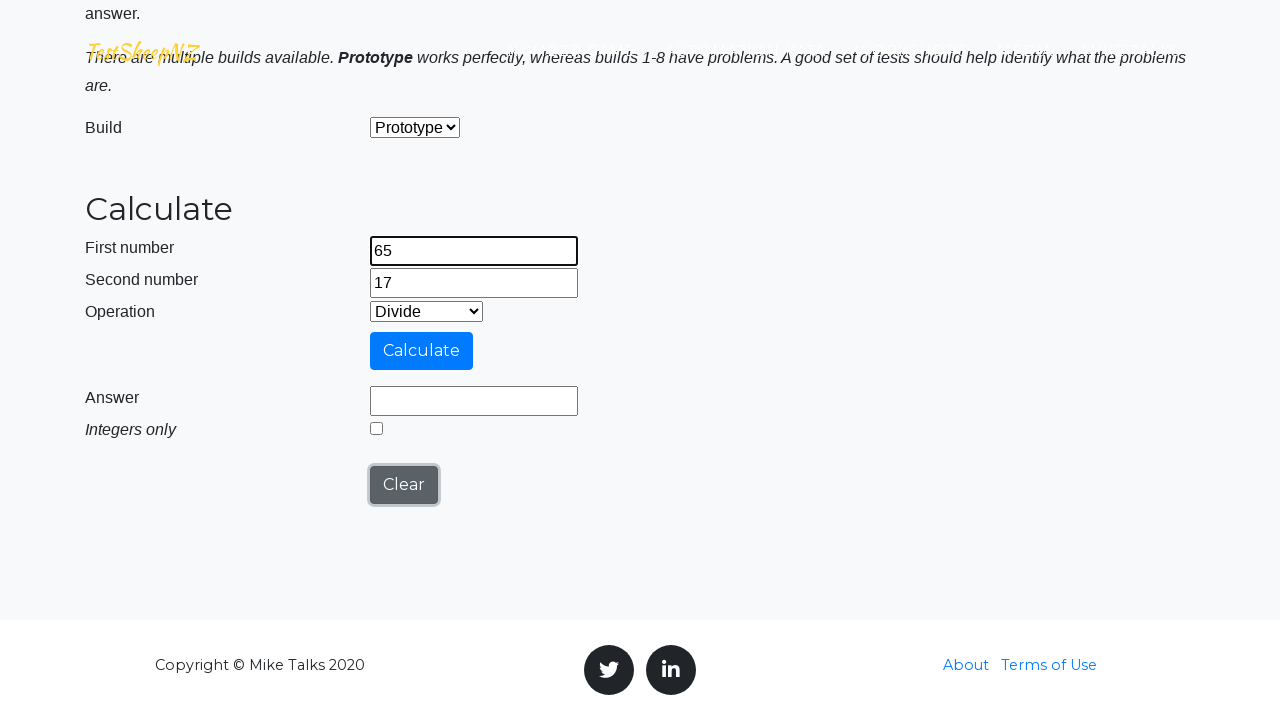

Re-filled second number field with 17 after clear on #number2Field
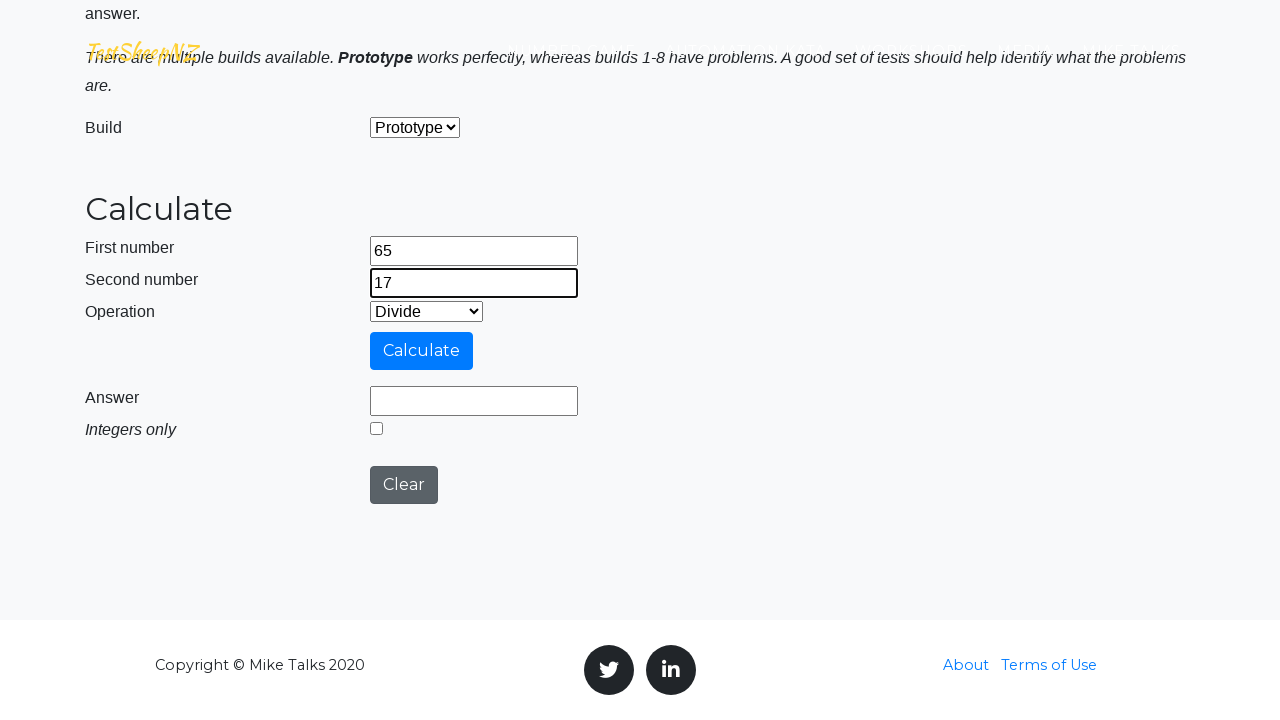

Selected operation at index 4 from dropdown on #selectOperationDropdown
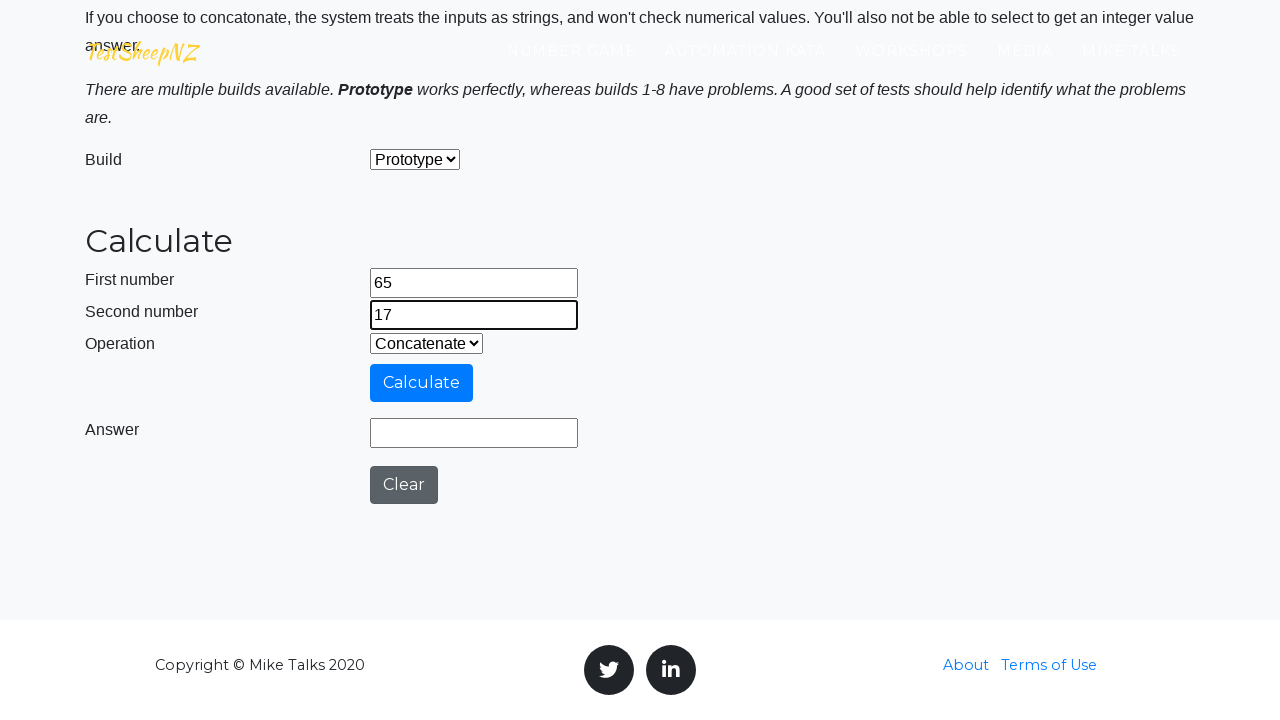

Clicked calculate button at (422, 383) on #calculateButton
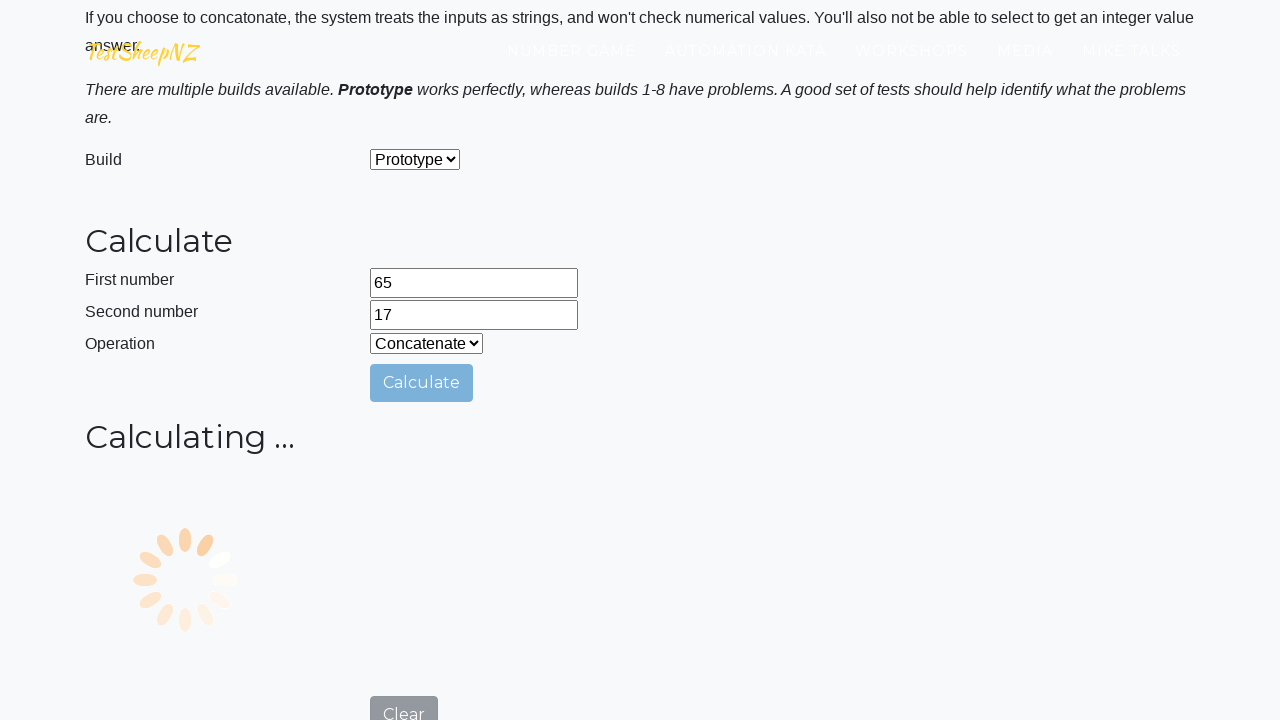

Waited 500ms for answer field to populate
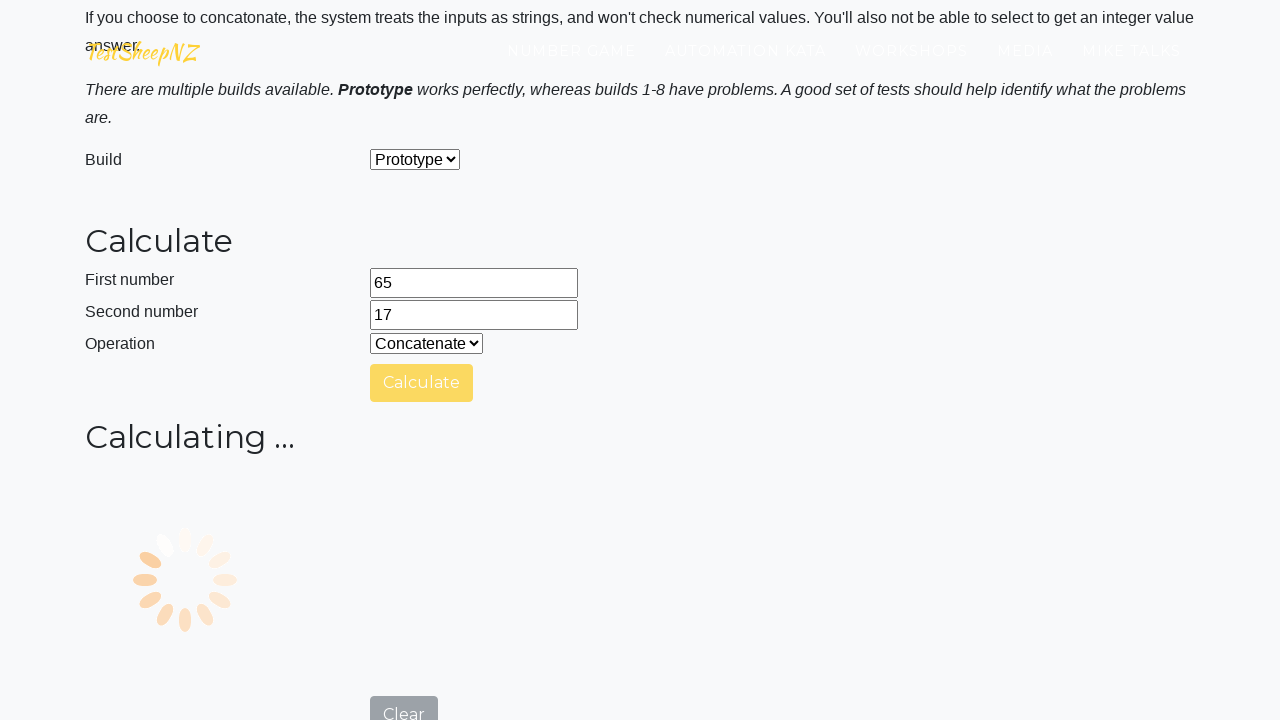

Clicked clear button to reset calculator at (404, 701) on #clearButton
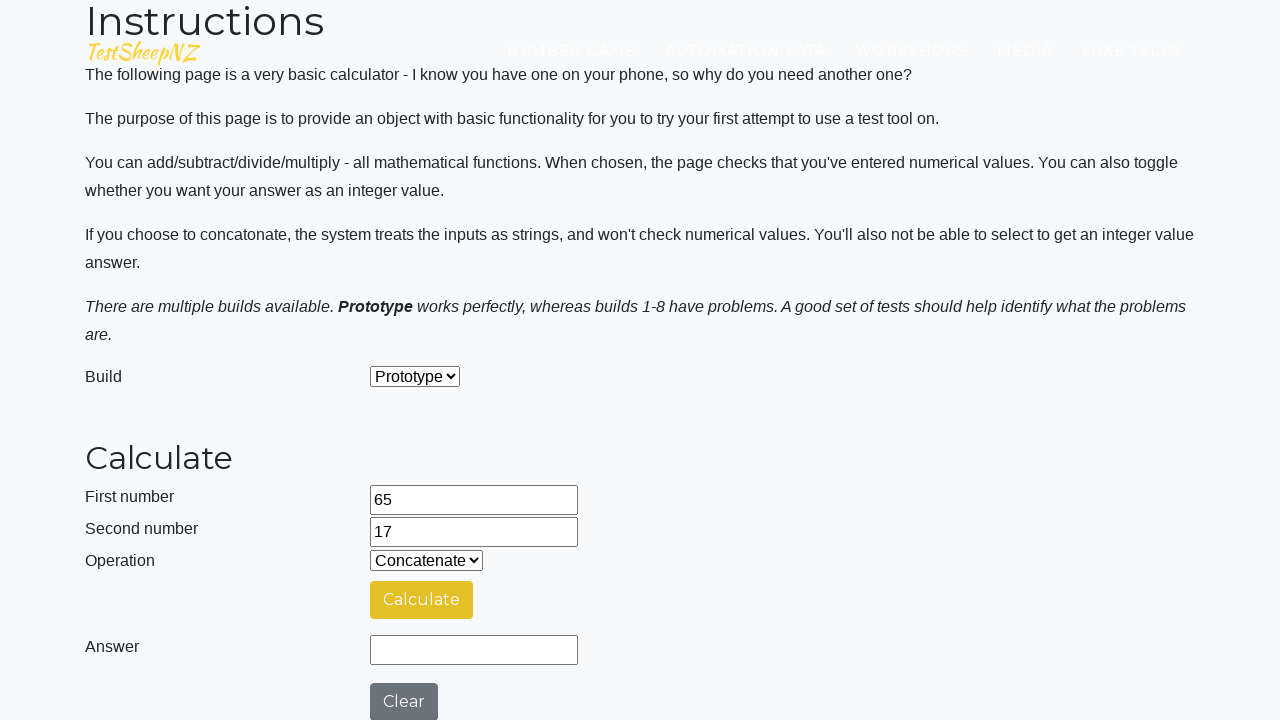

Waited 1000ms before next iteration
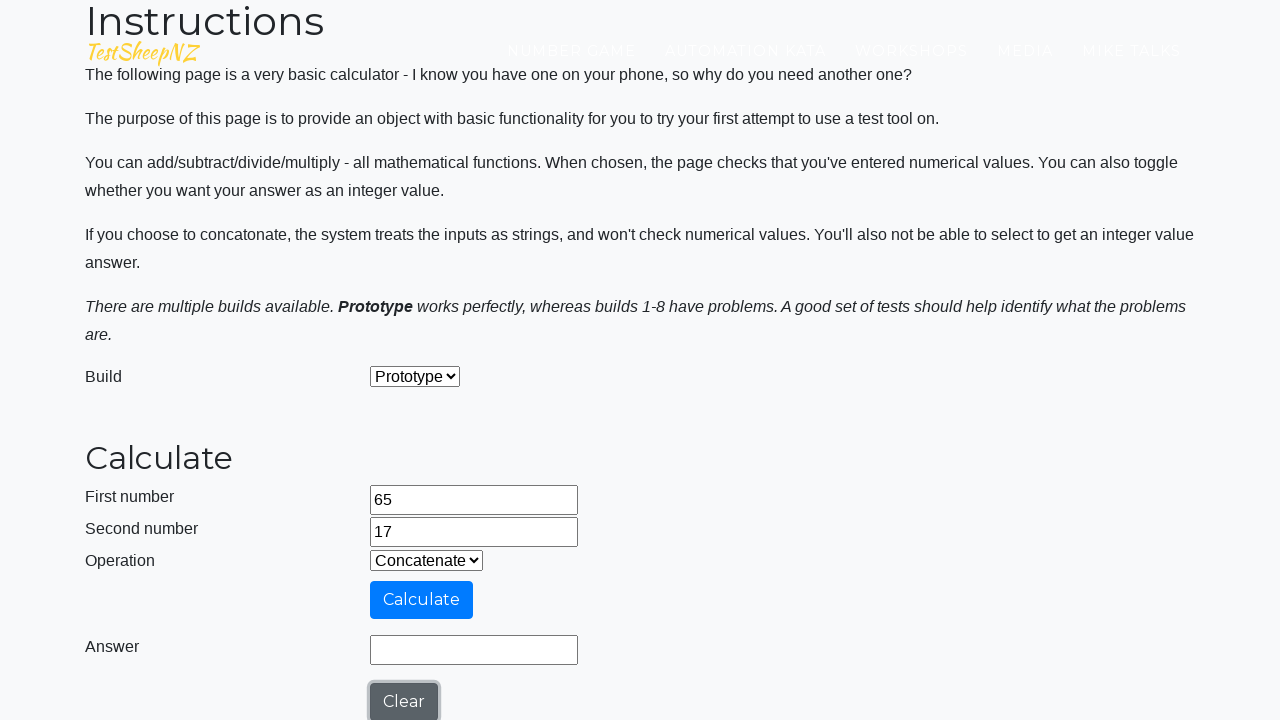

Re-filled first number field with 65 after clear on #number1Field
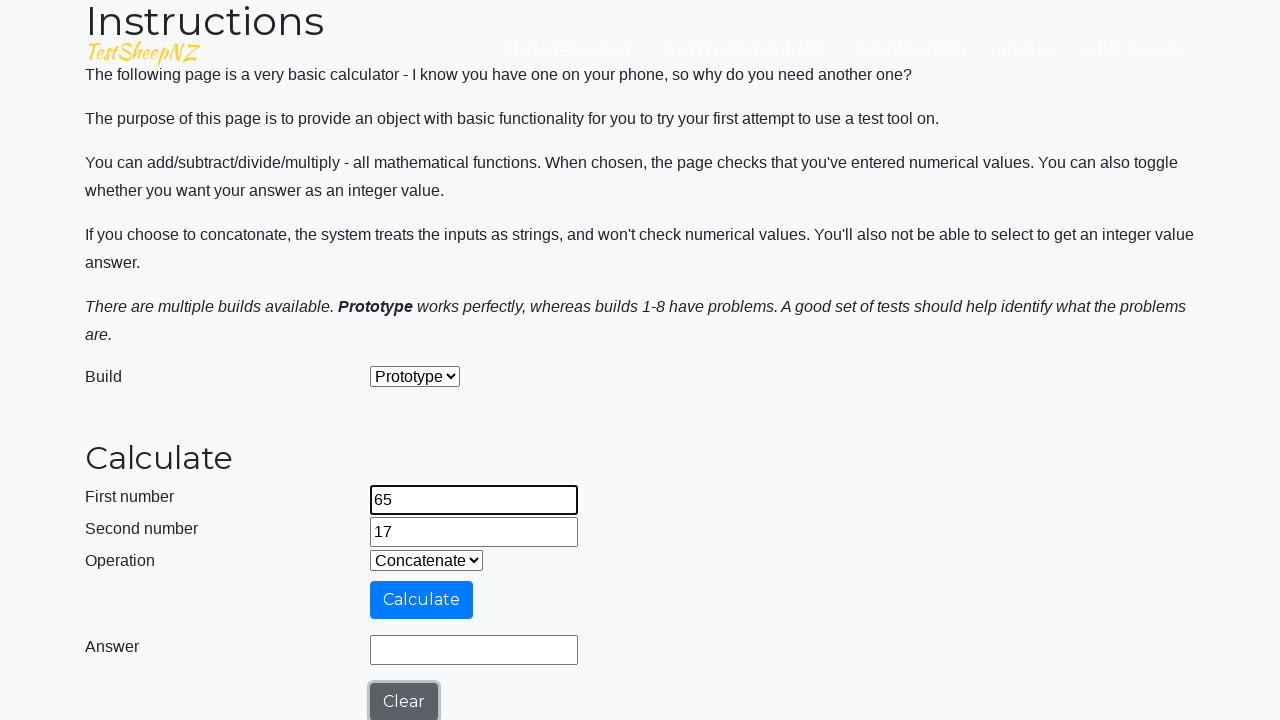

Re-filled second number field with 17 after clear on #number2Field
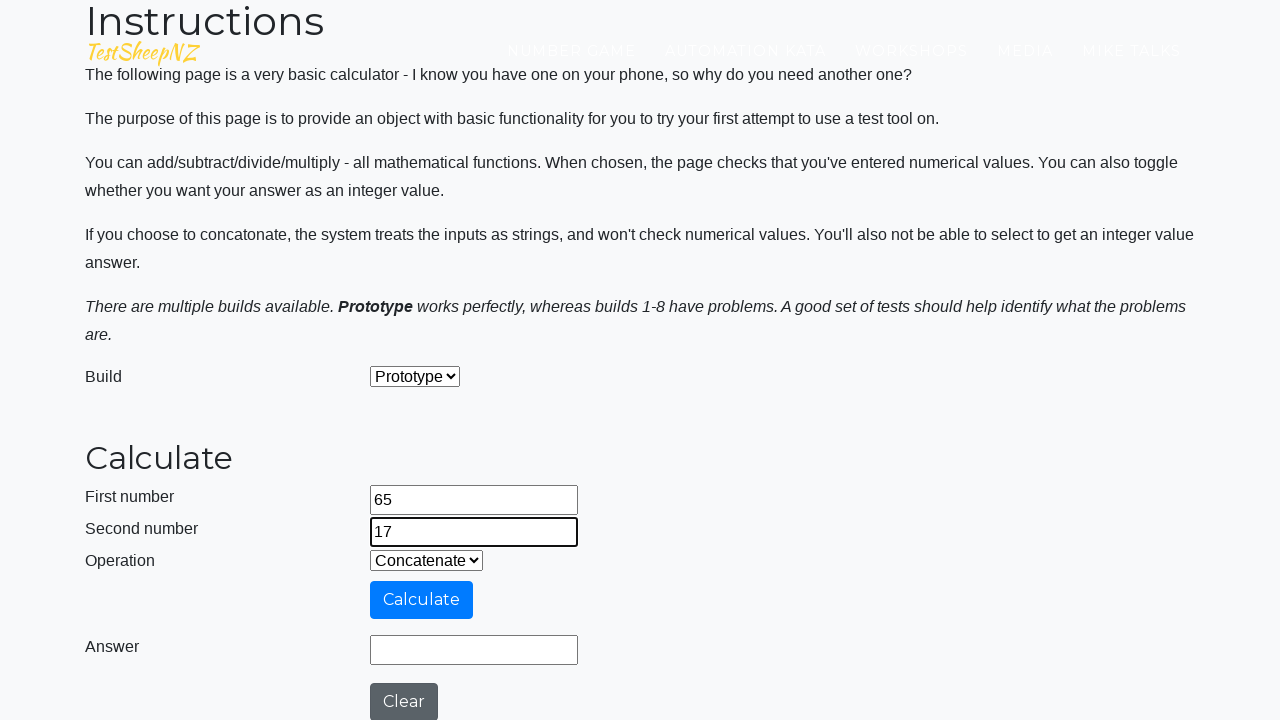

Selected operation at index 0 from dropdown on #selectOperationDropdown
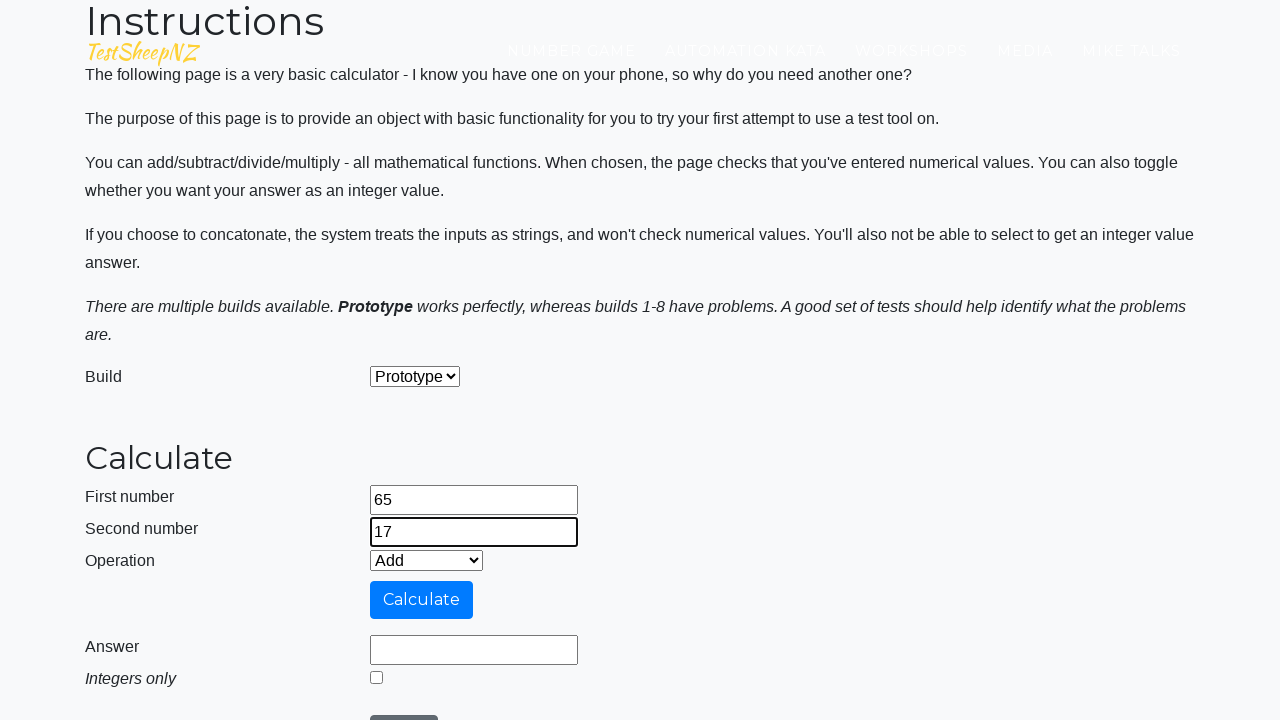

Clicked calculate button at (422, 600) on #calculateButton
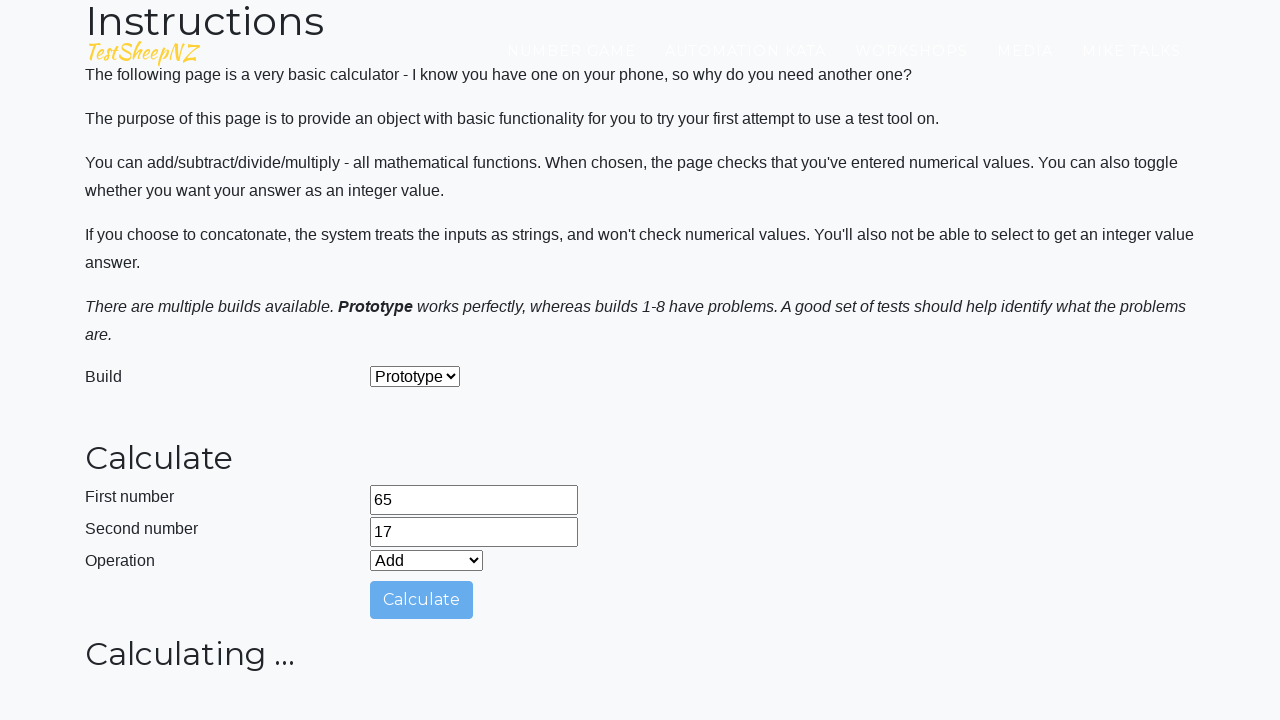

Waited 500ms for answer field to populate
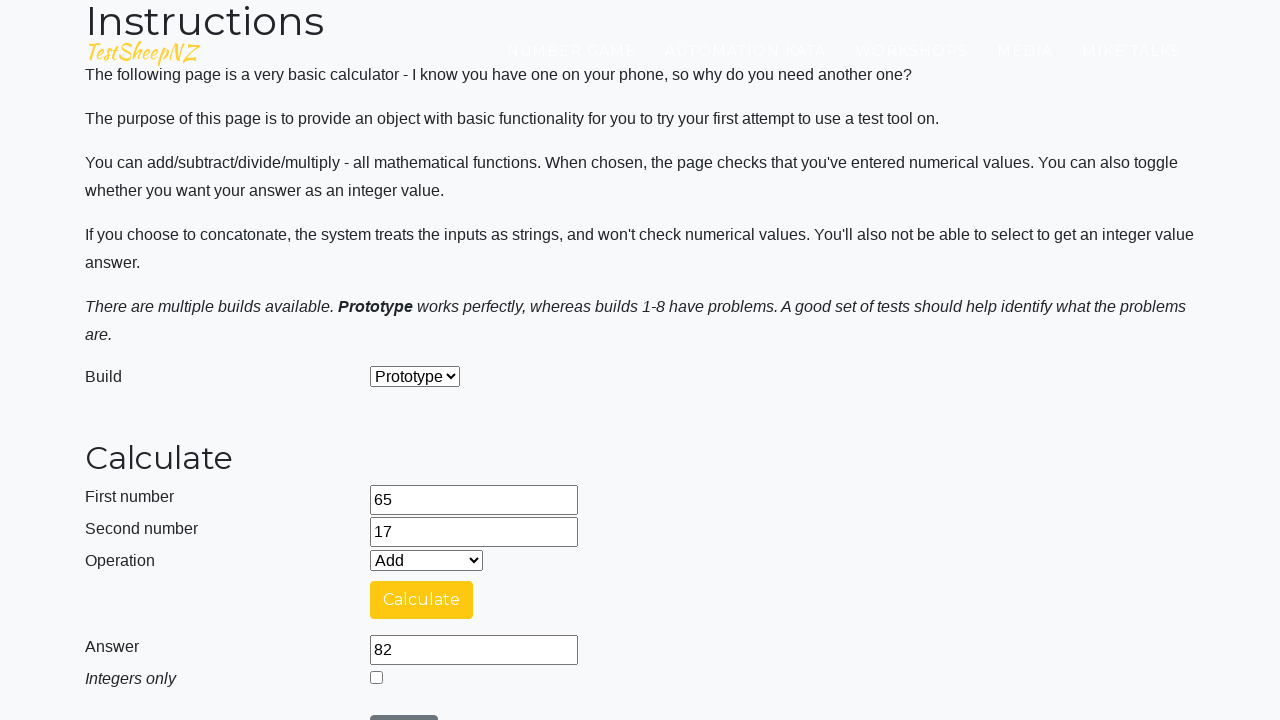

Clicked clear button to reset calculator at (404, 701) on #clearButton
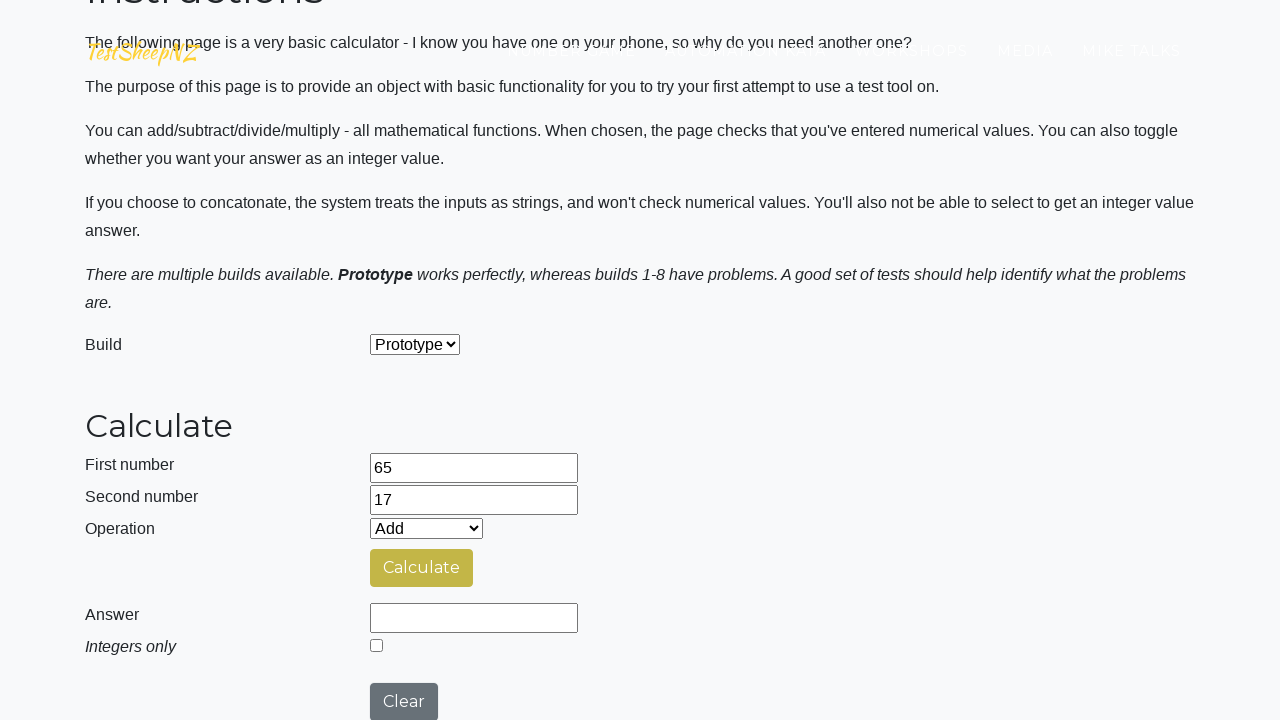

Waited 1000ms before next iteration
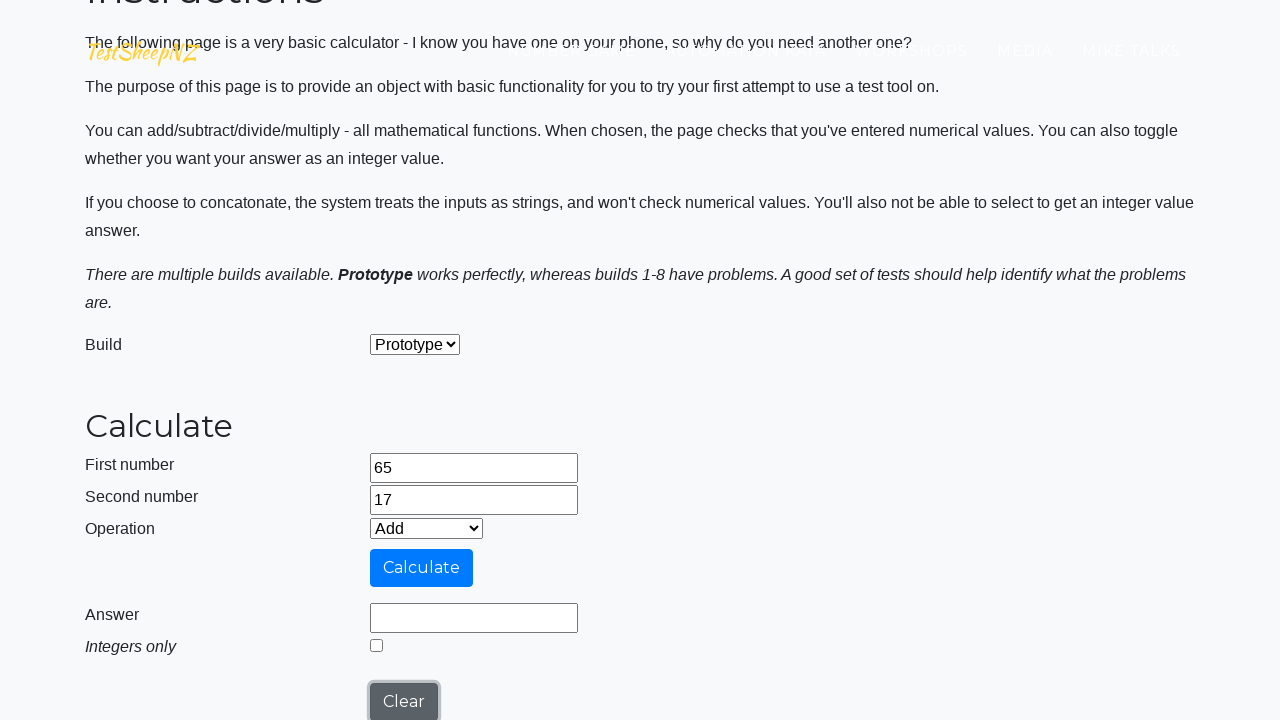

Re-filled first number field with 65 after clear on #number1Field
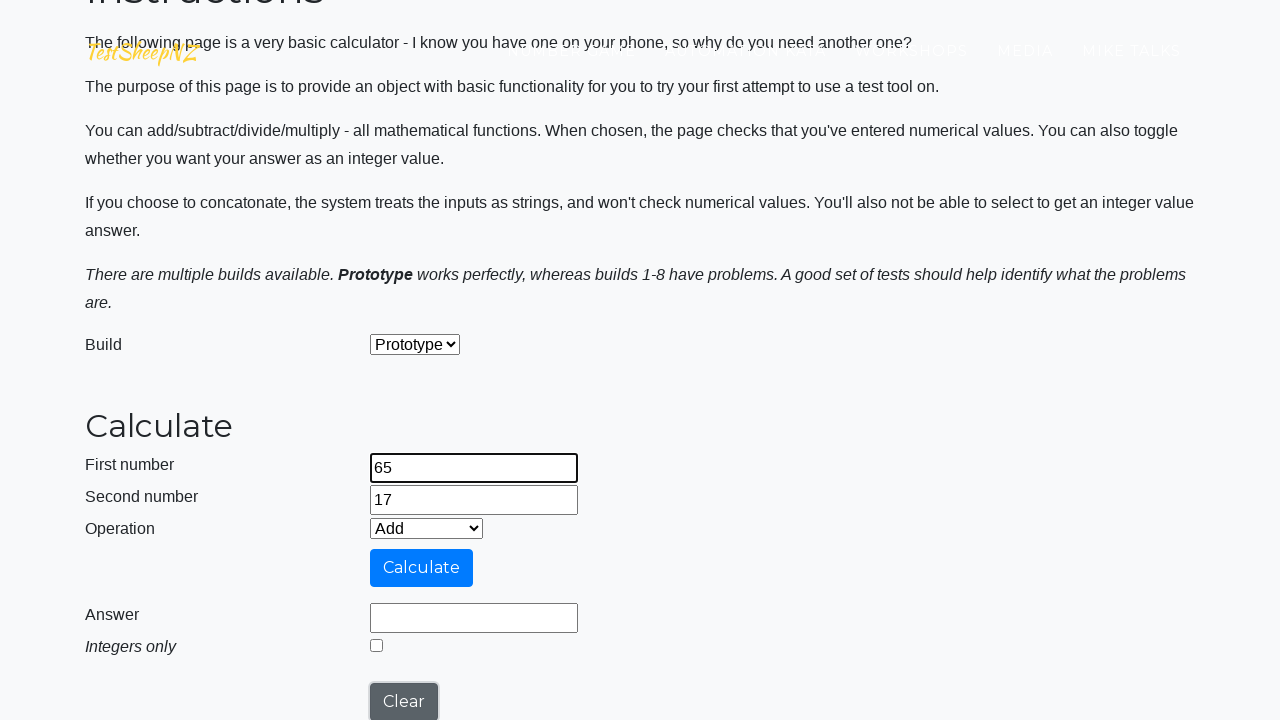

Re-filled second number field with 17 after clear on #number2Field
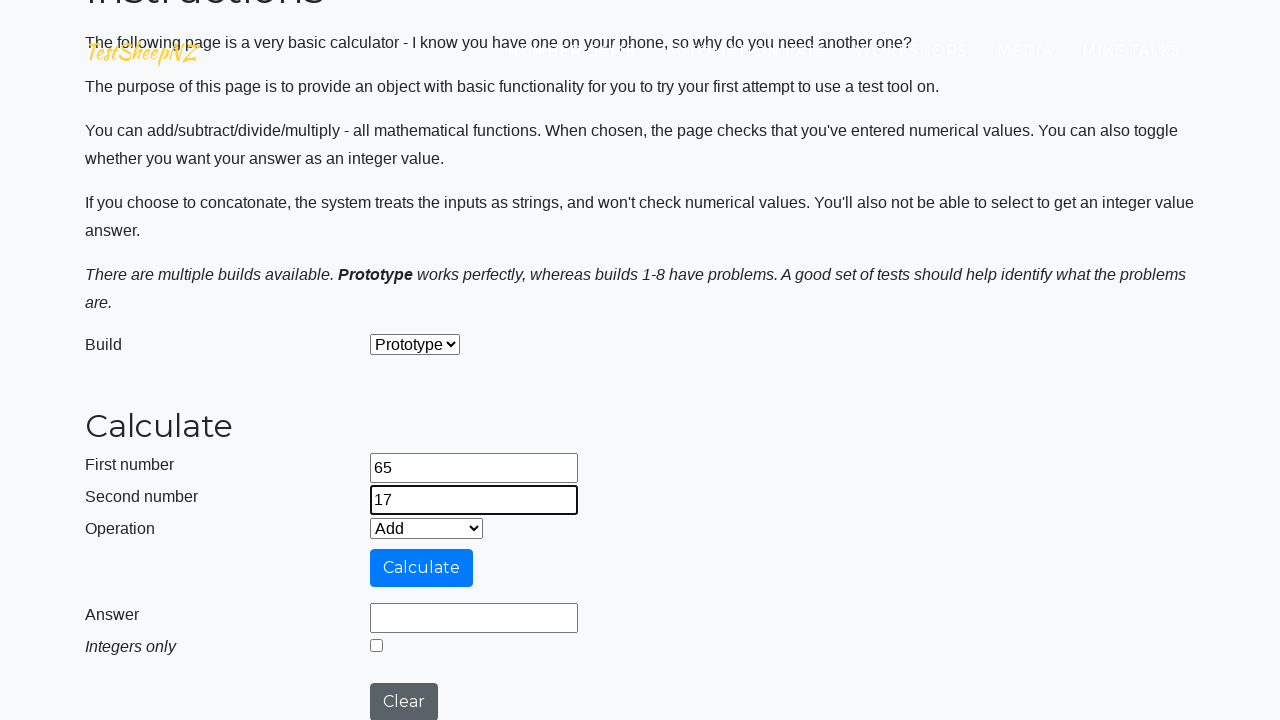

Selected operation at index 1 from dropdown on #selectOperationDropdown
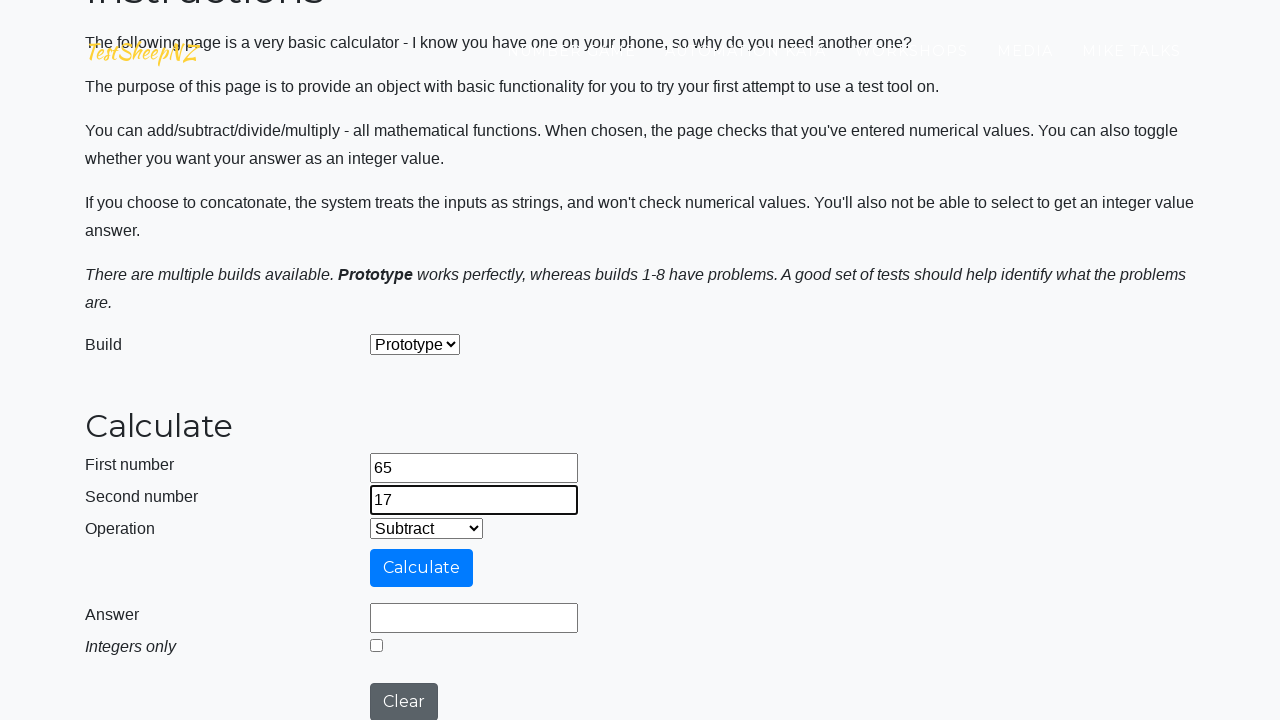

Clicked calculate button at (422, 568) on #calculateButton
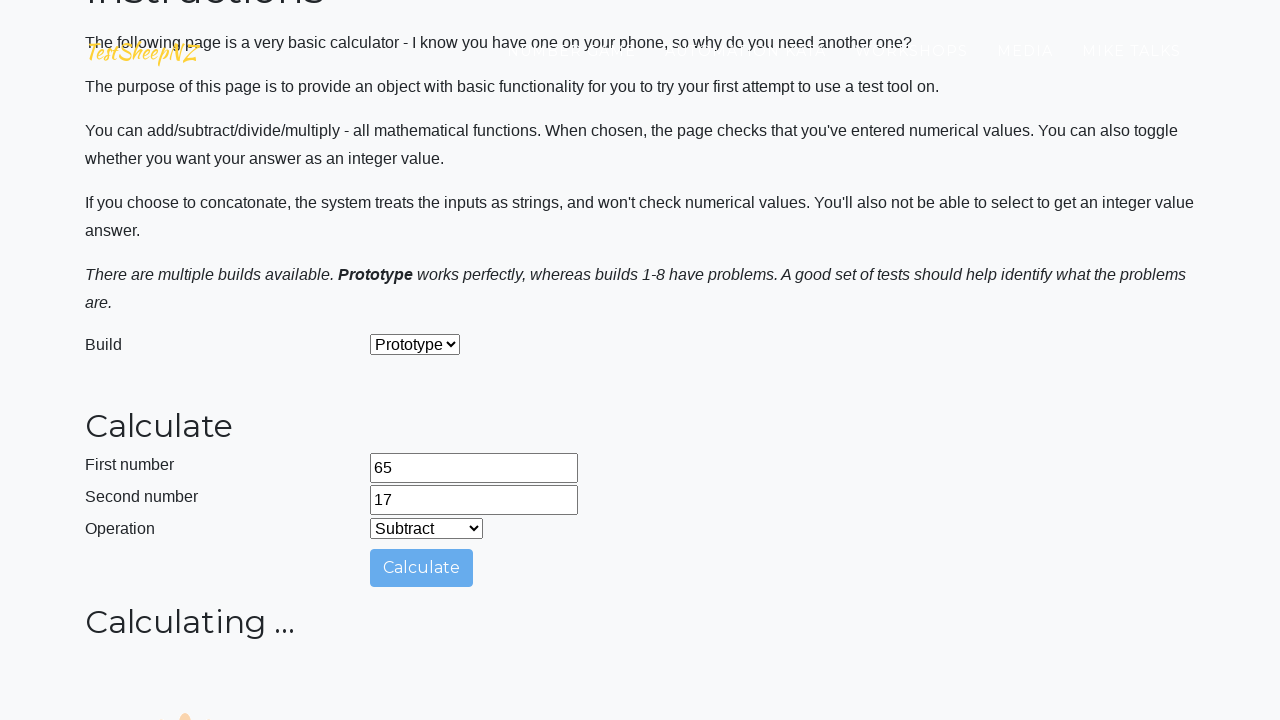

Waited 500ms for answer field to populate
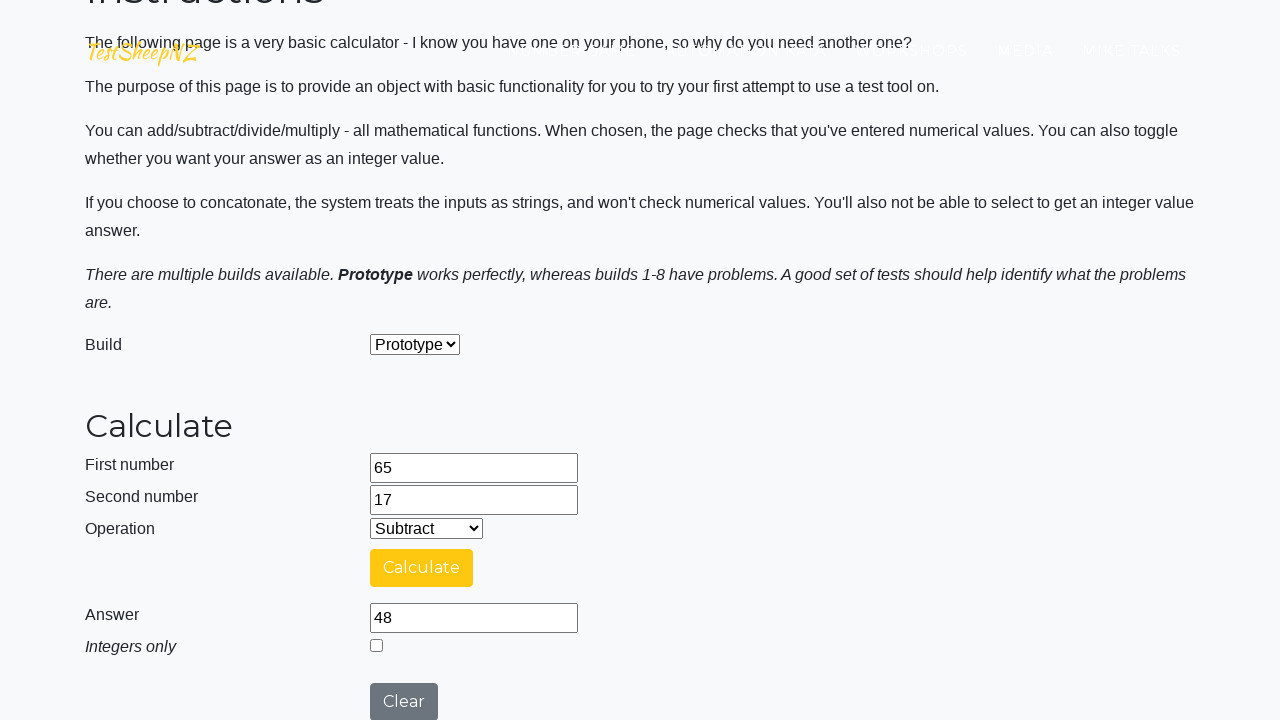

Clicked clear button to reset calculator at (404, 701) on #clearButton
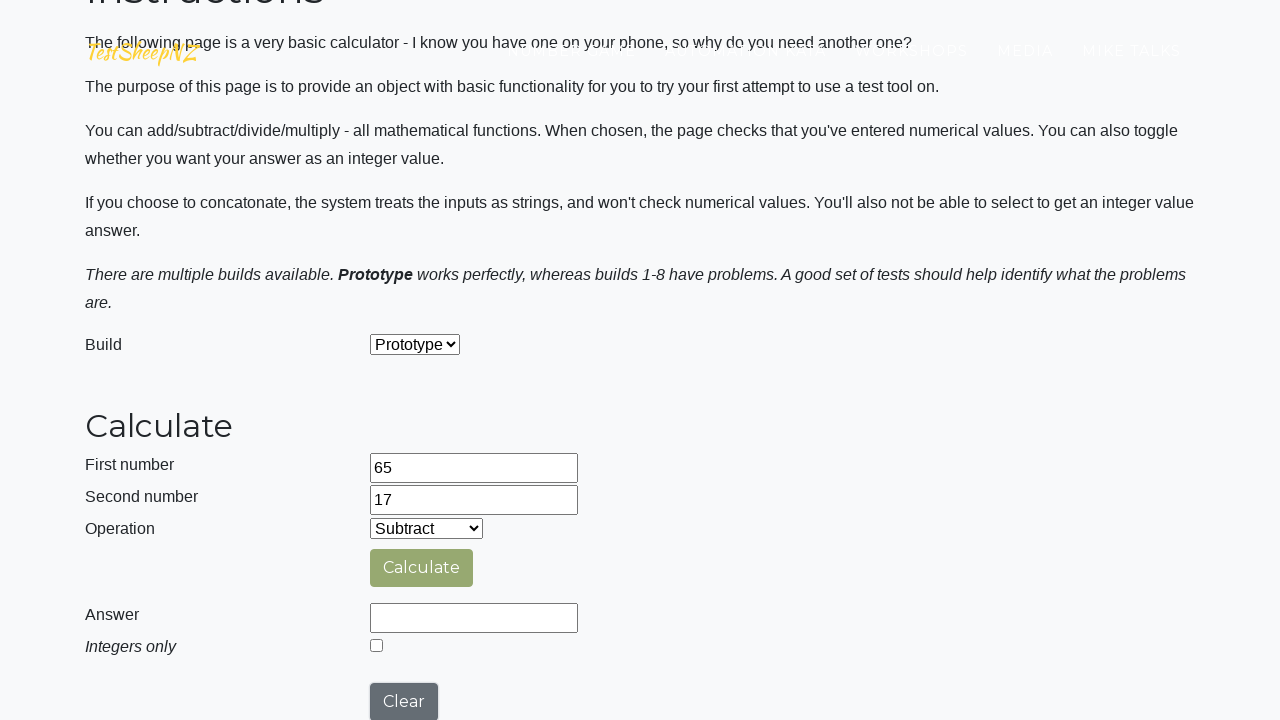

Waited 1000ms before next iteration
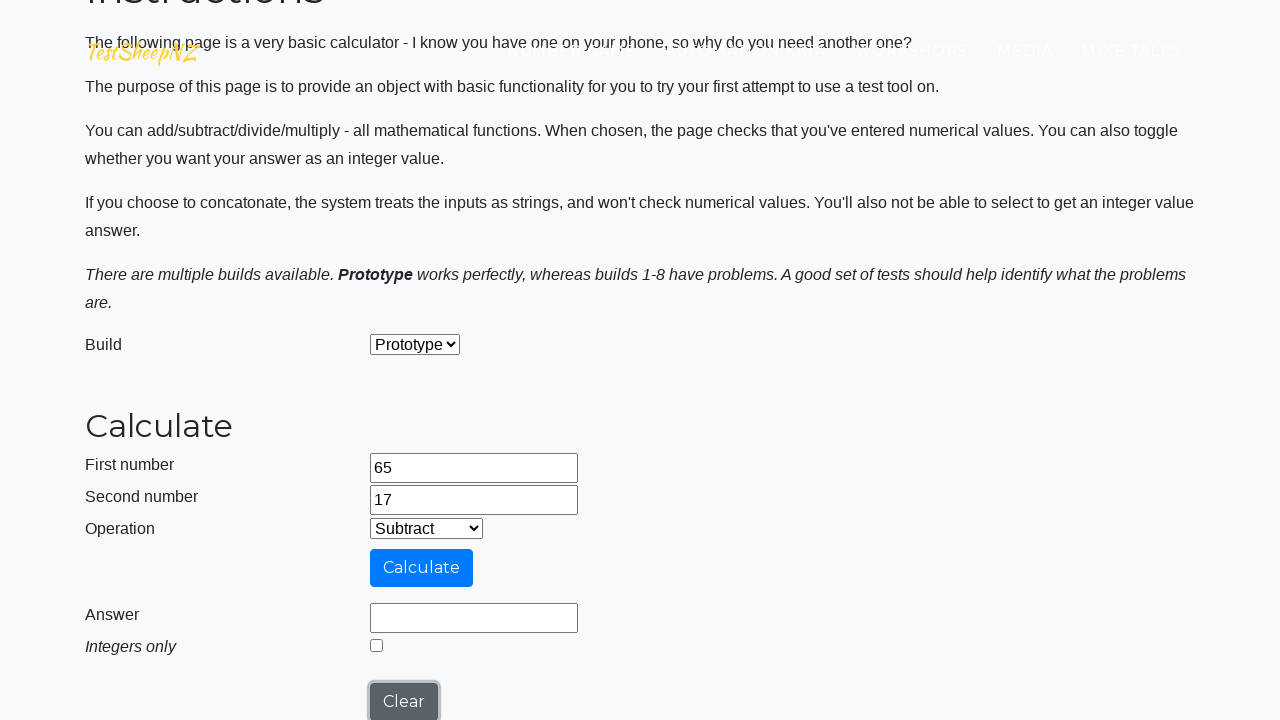

Re-filled first number field with 65 after clear on #number1Field
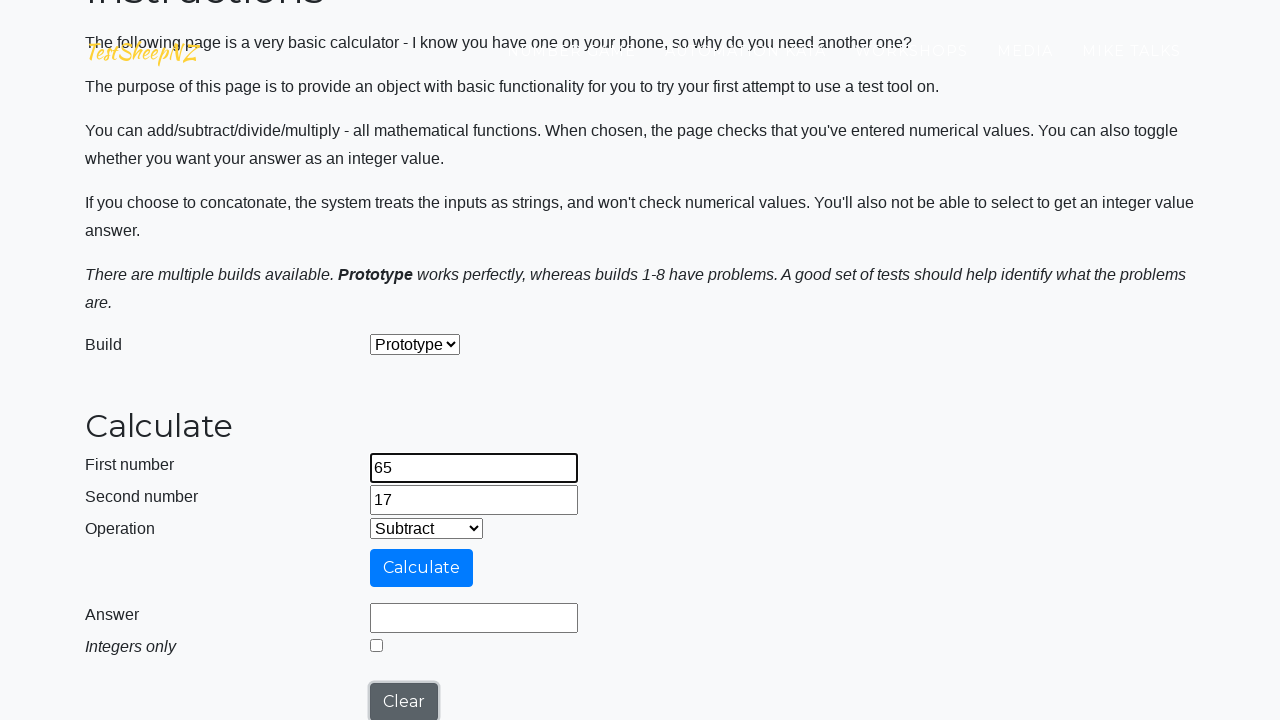

Re-filled second number field with 17 after clear on #number2Field
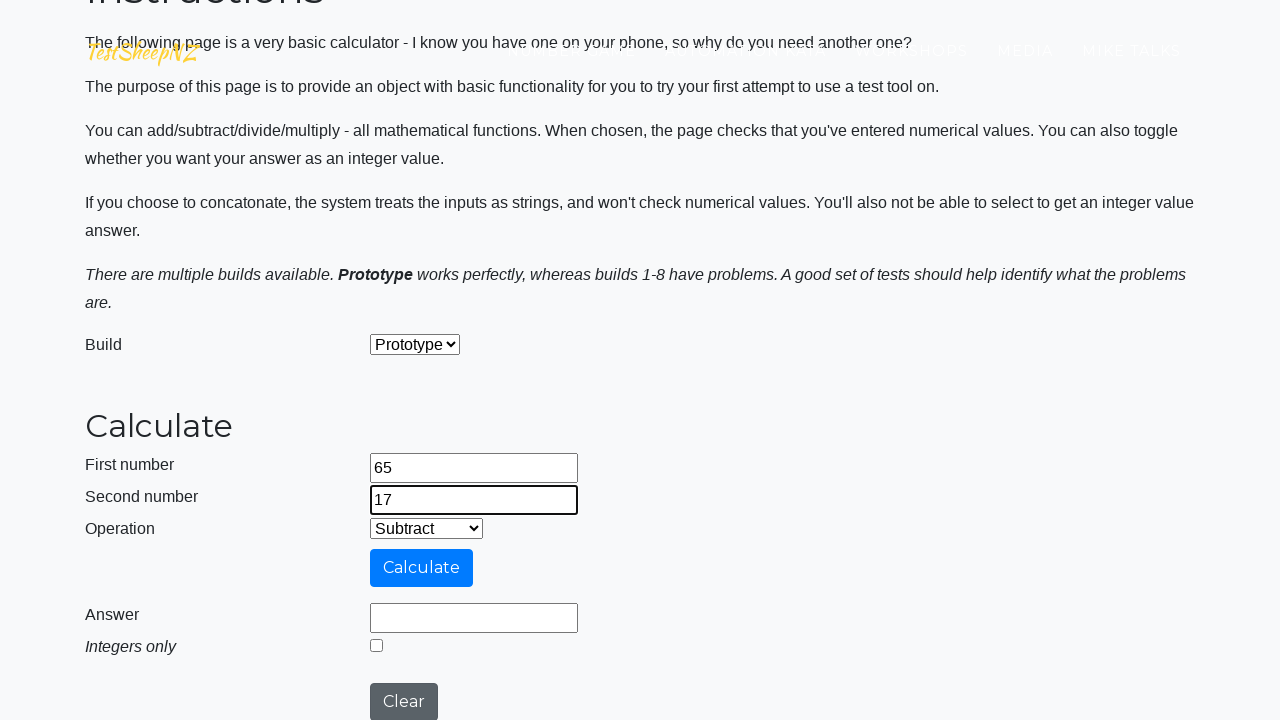

Selected operation at index 2 from dropdown on #selectOperationDropdown
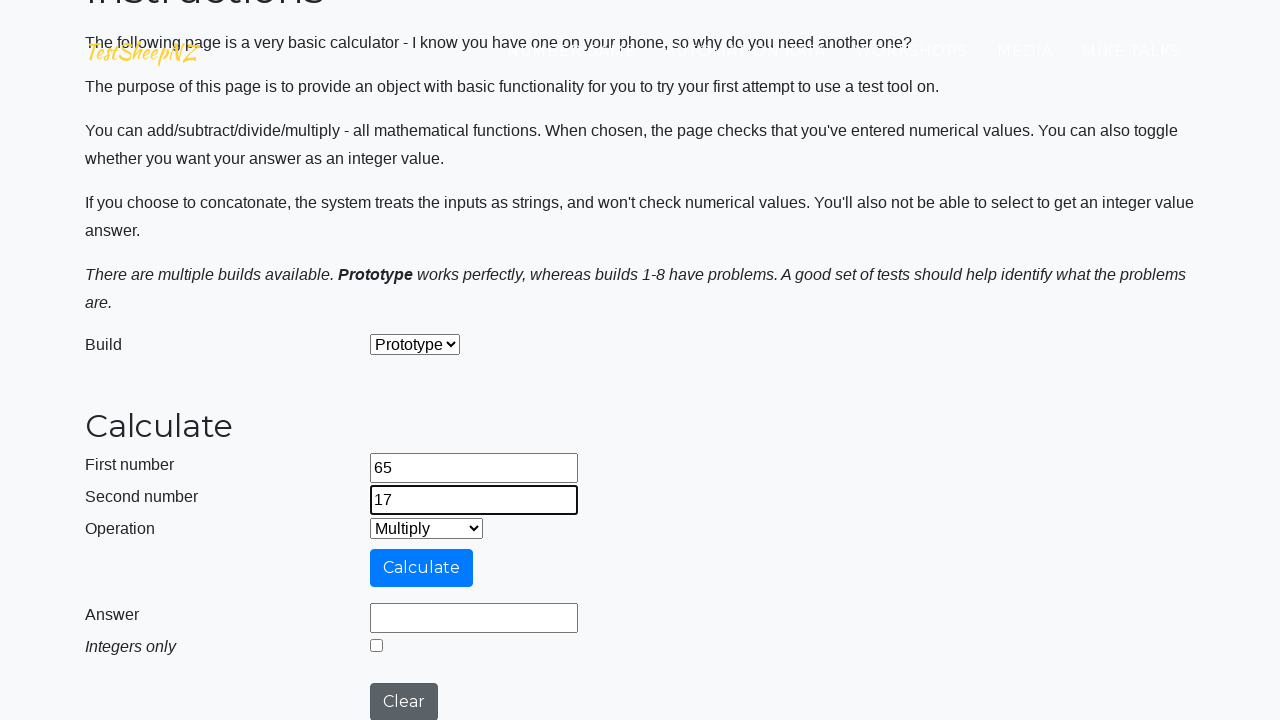

Clicked calculate button at (422, 568) on #calculateButton
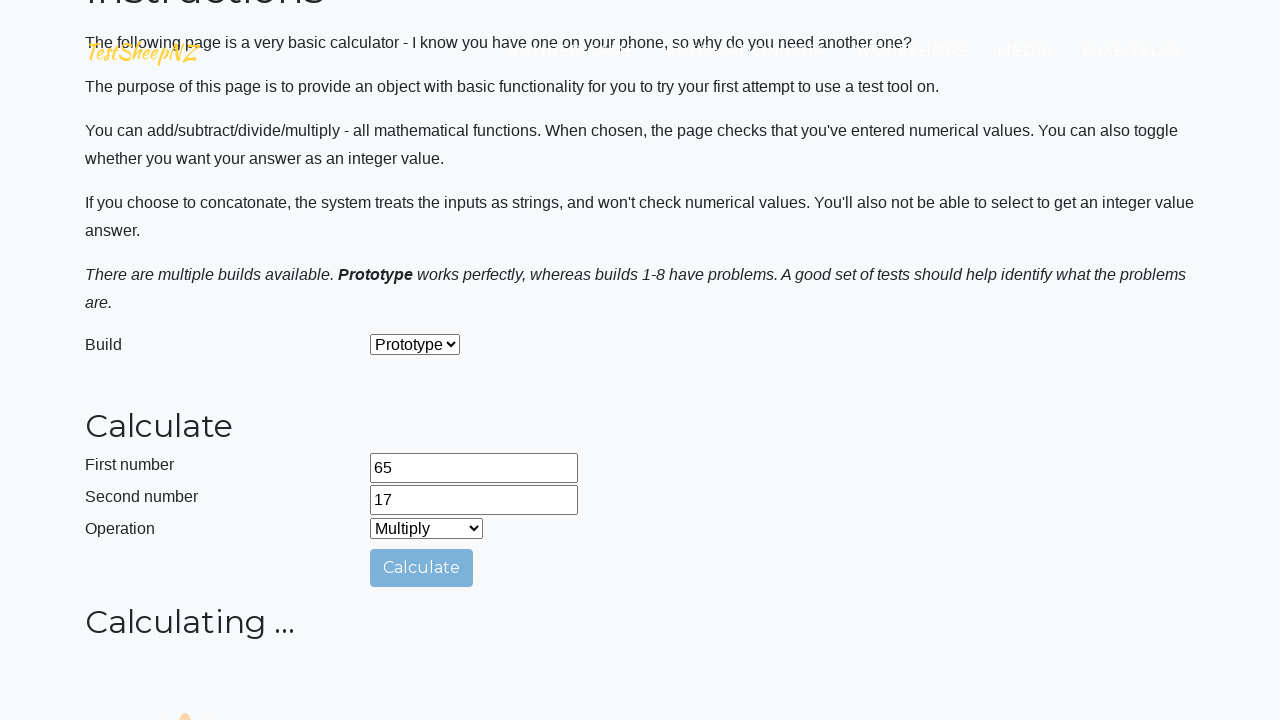

Waited 500ms for answer field to populate
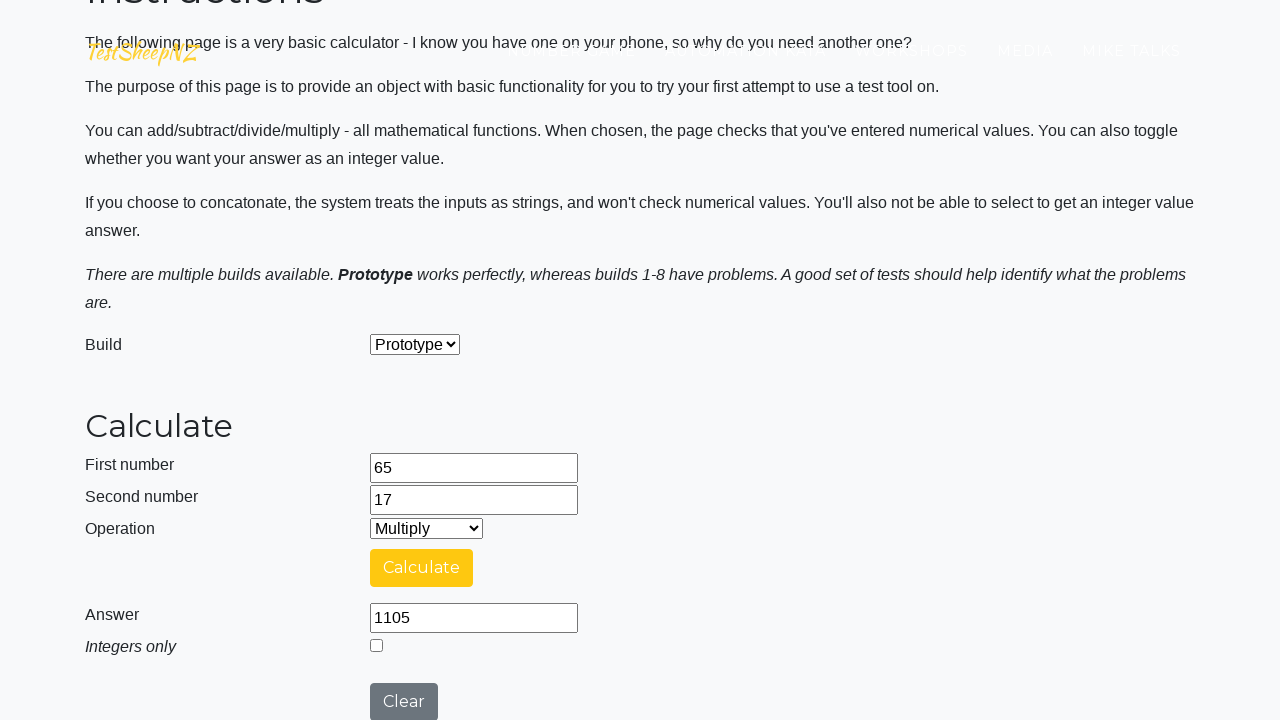

Clicked clear button to reset calculator at (404, 701) on #clearButton
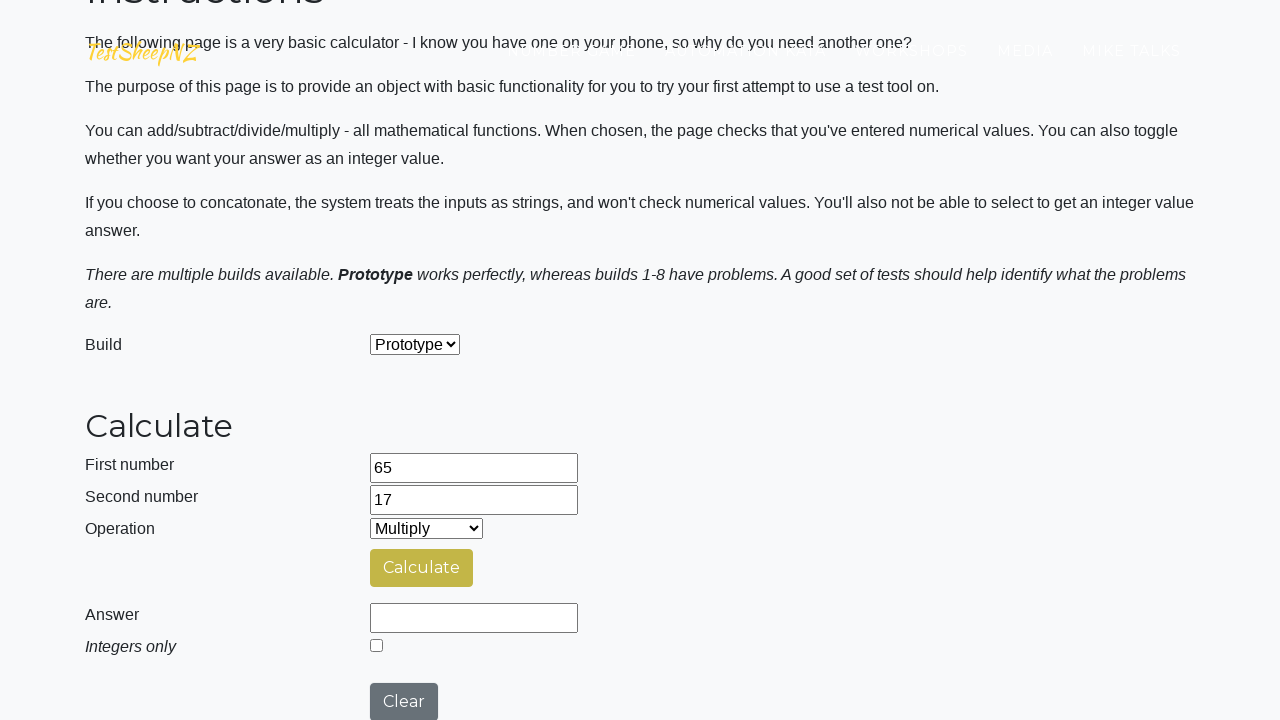

Waited 1000ms before next iteration
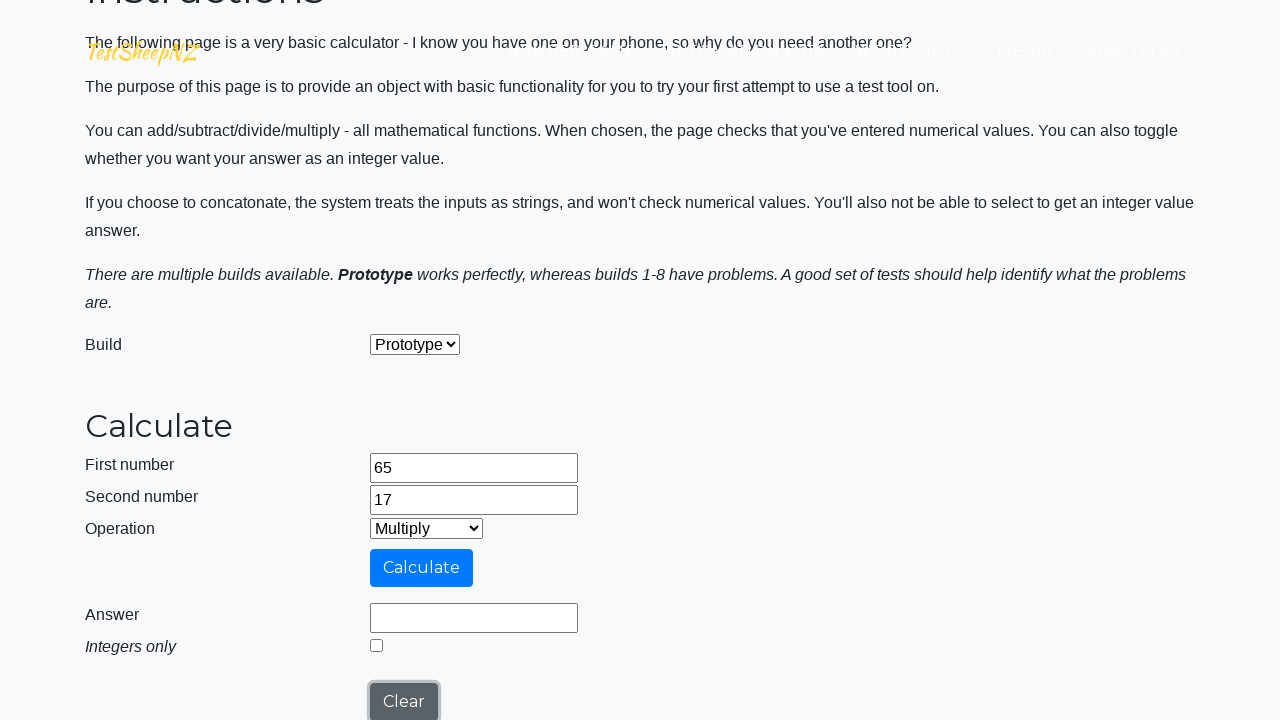

Re-filled first number field with 65 after clear on #number1Field
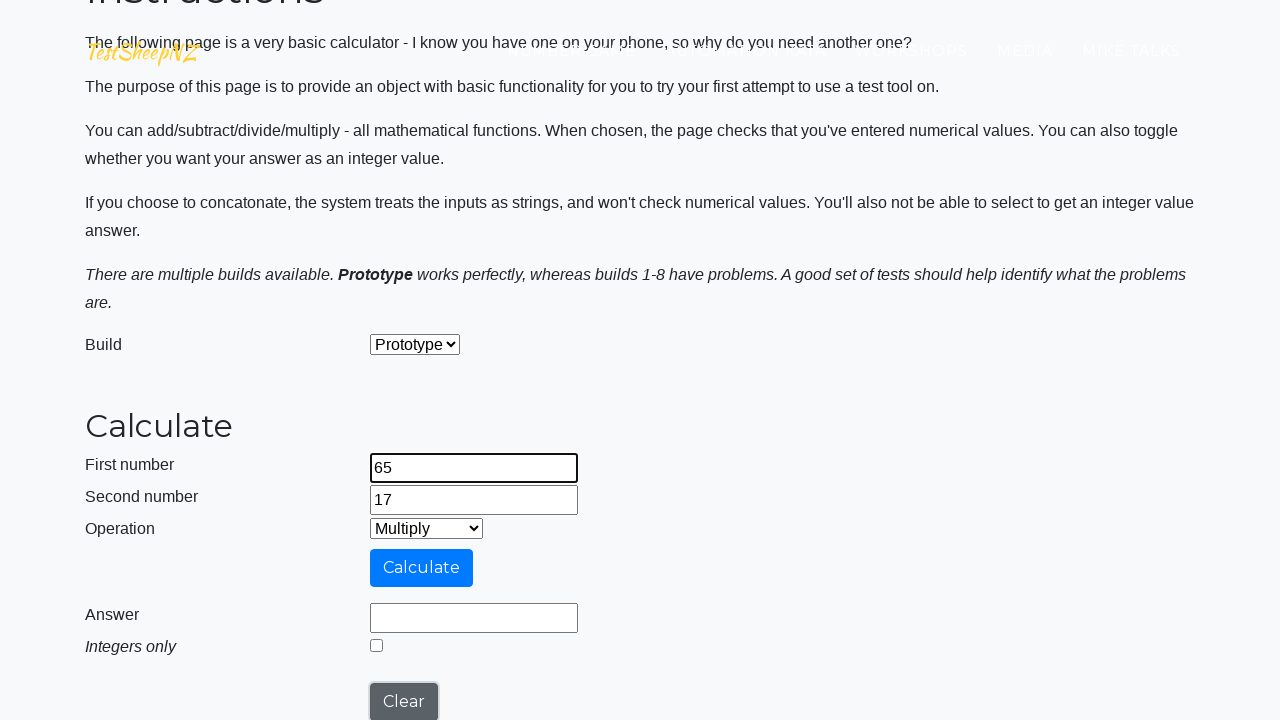

Re-filled second number field with 17 after clear on #number2Field
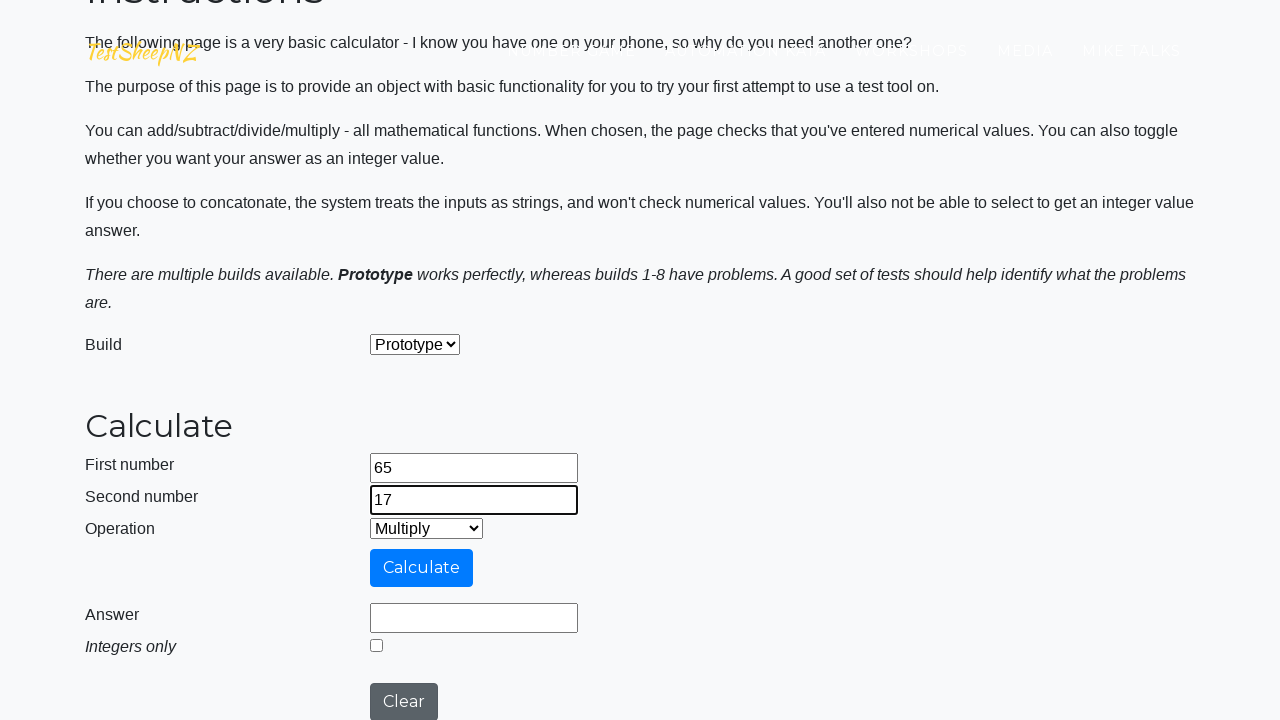

Selected operation at index 3 from dropdown on #selectOperationDropdown
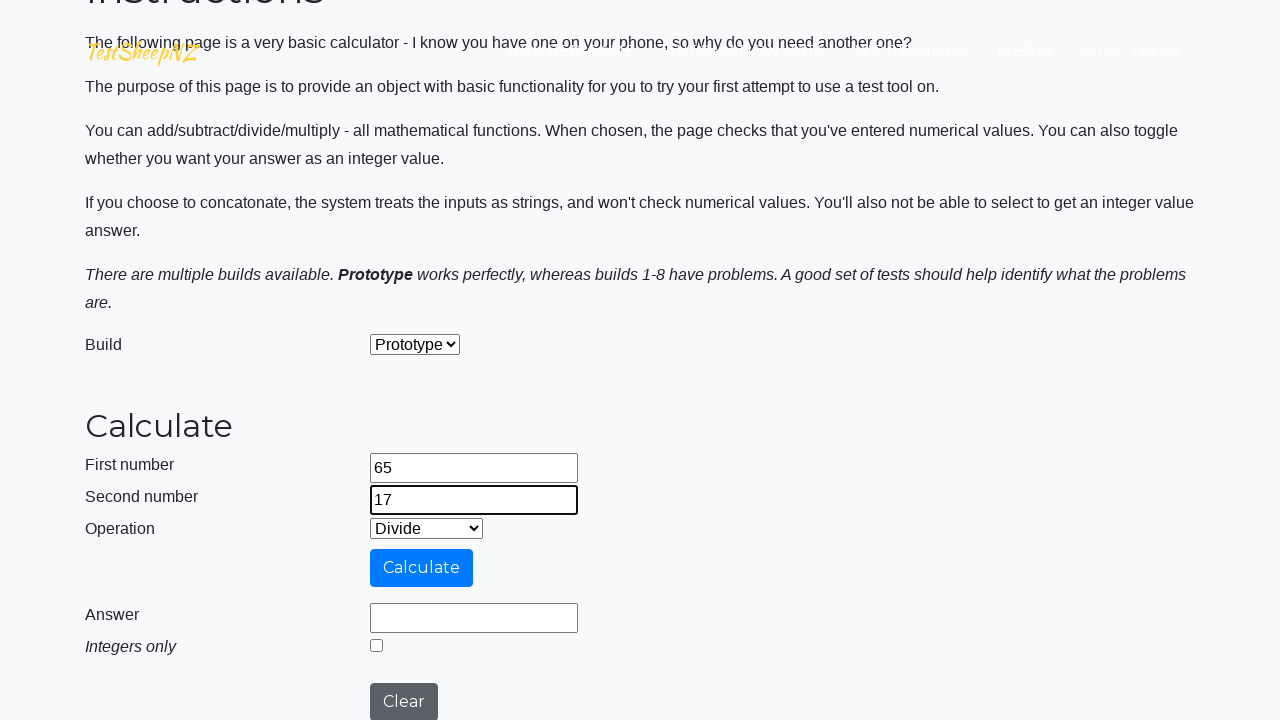

Clicked calculate button at (422, 568) on #calculateButton
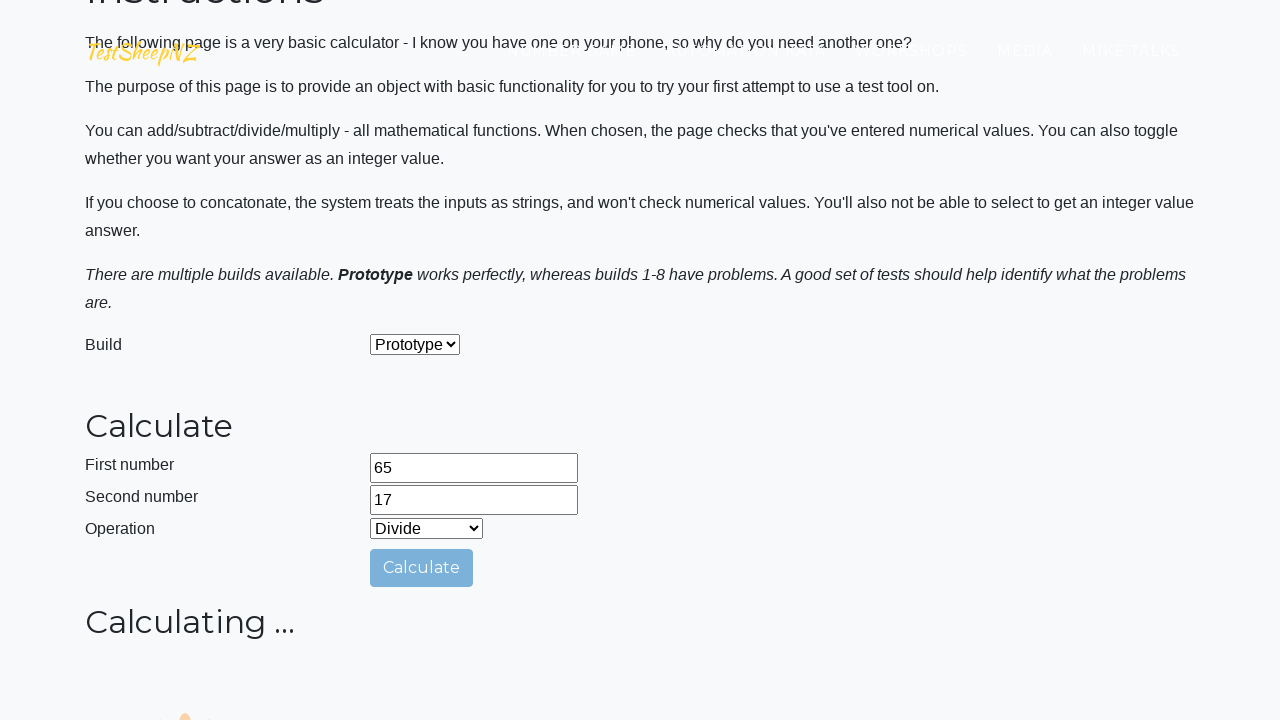

Waited 500ms for answer field to populate
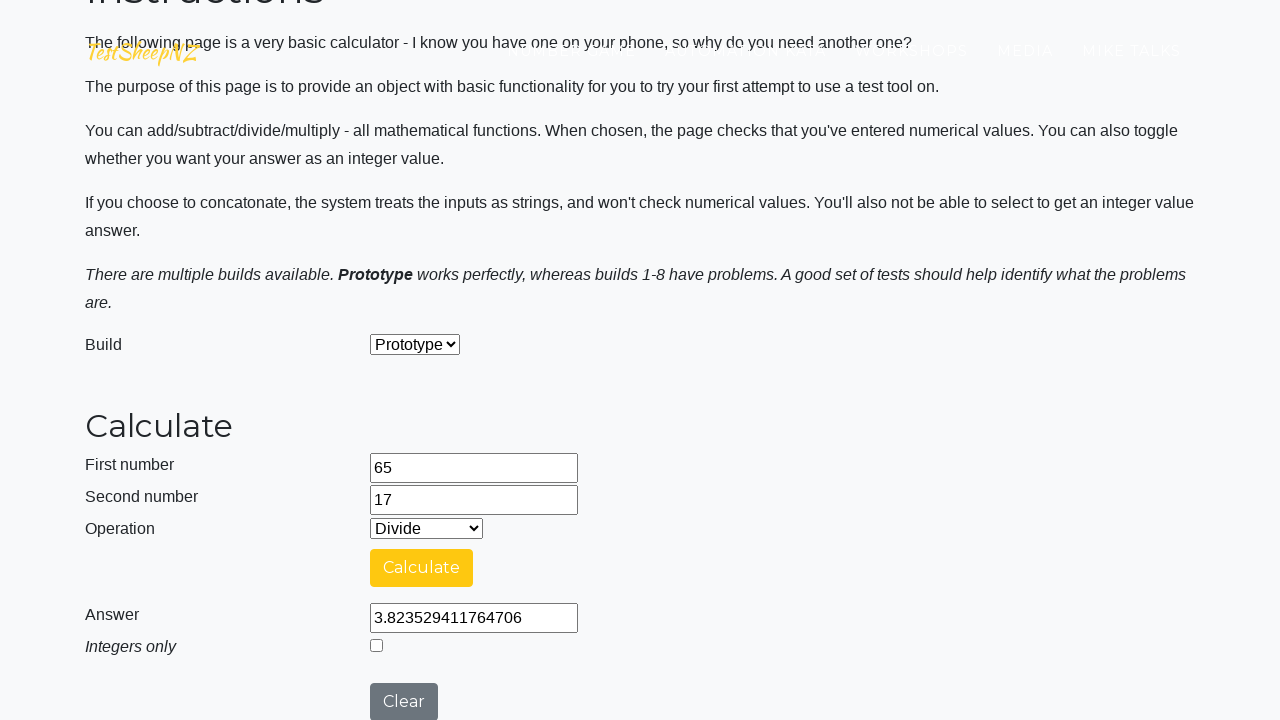

Clicked clear button to reset calculator at (404, 701) on #clearButton
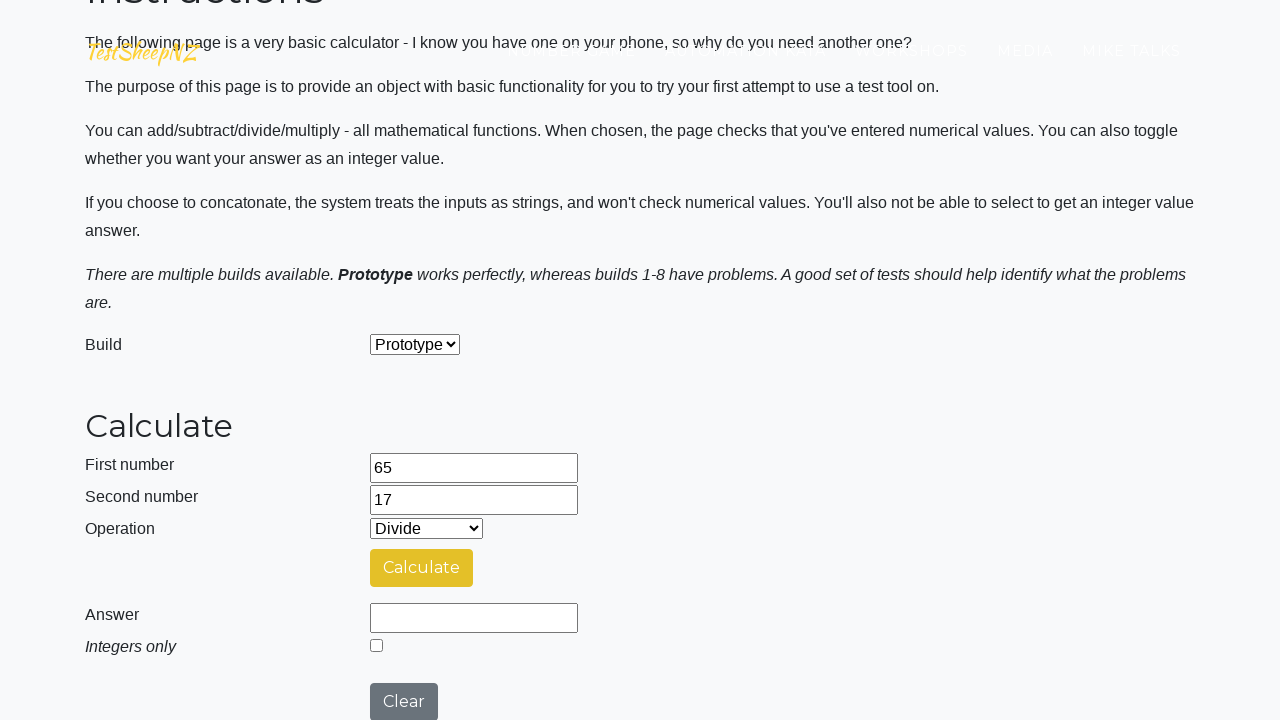

Waited 1000ms before next iteration
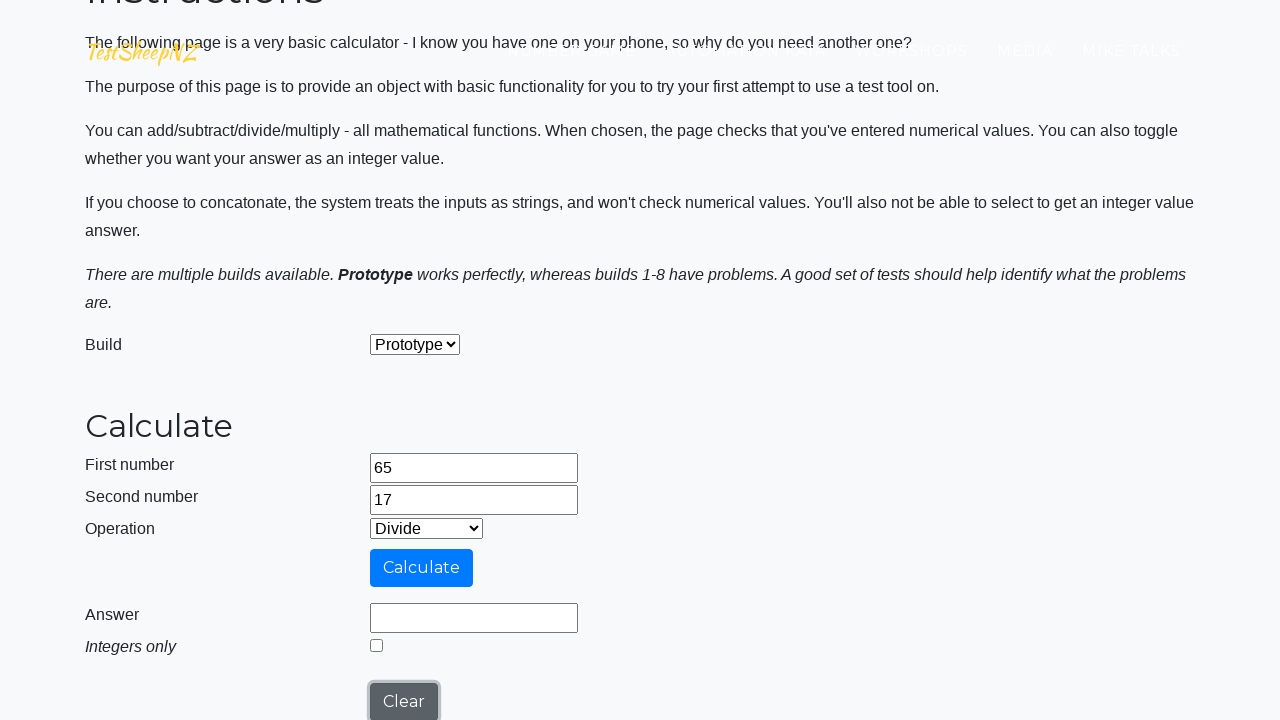

Re-filled first number field with 65 after clear on #number1Field
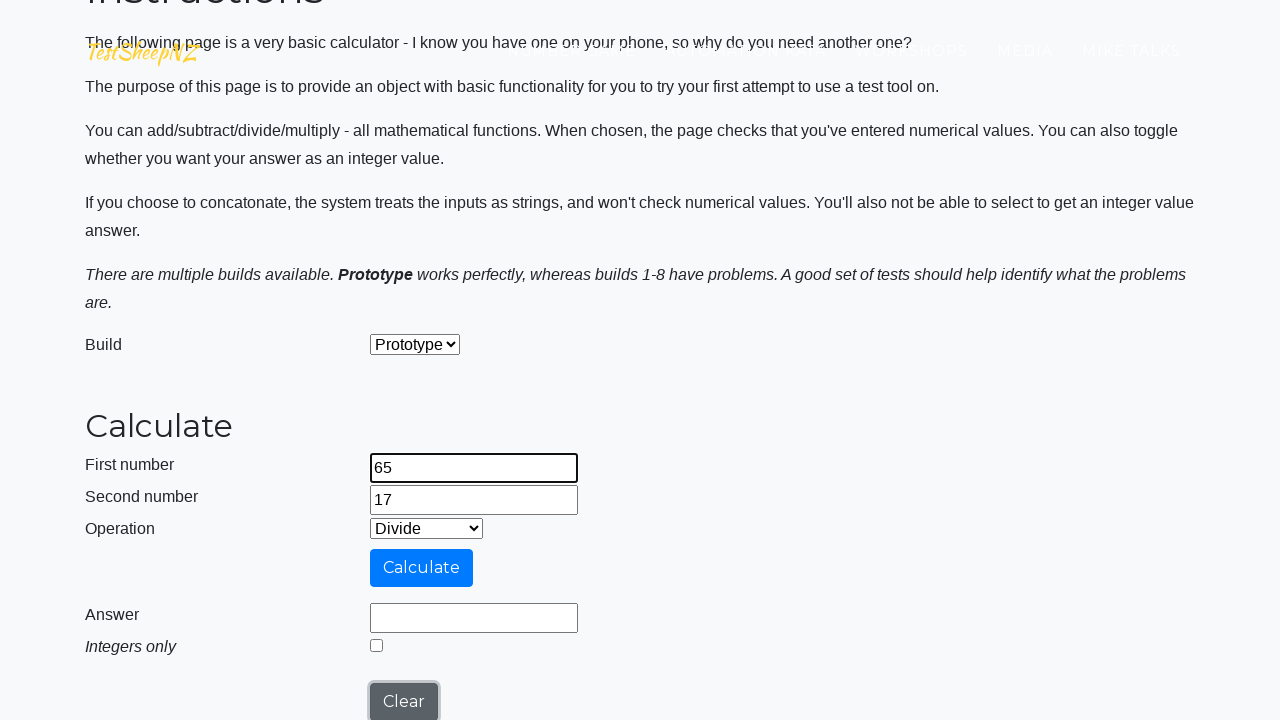

Re-filled second number field with 17 after clear on #number2Field
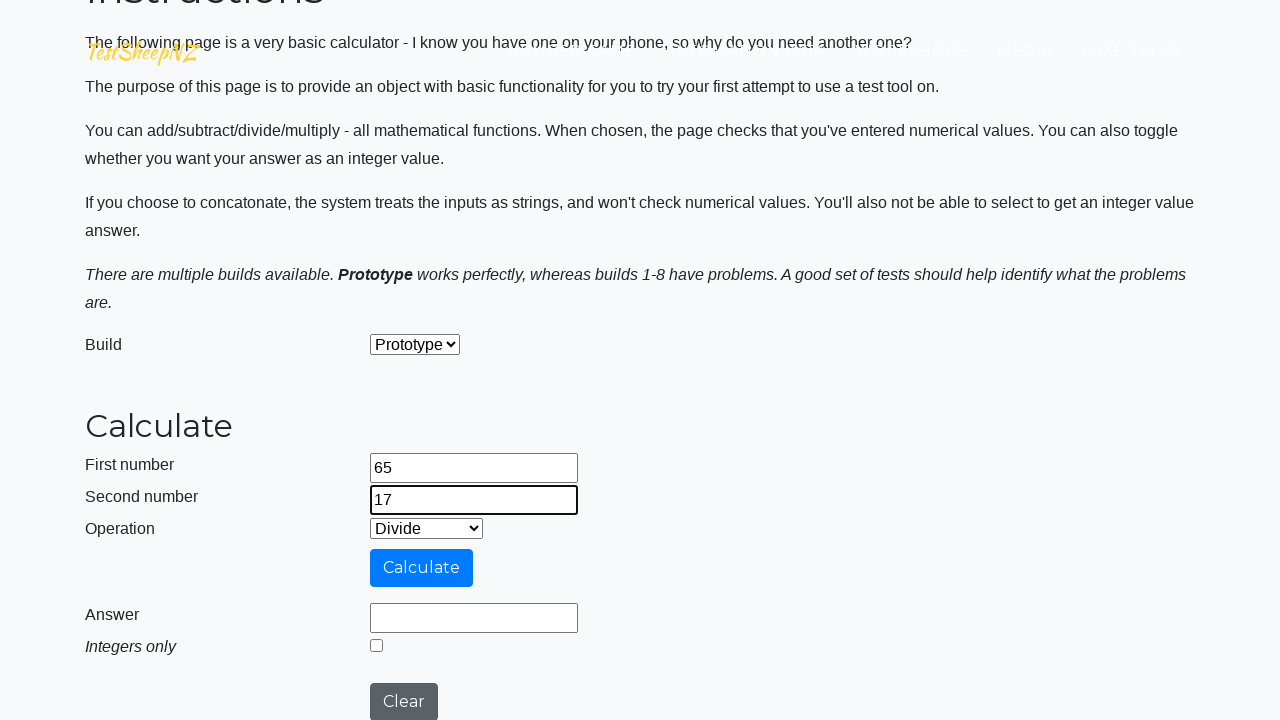

Selected operation at index 4 from dropdown on #selectOperationDropdown
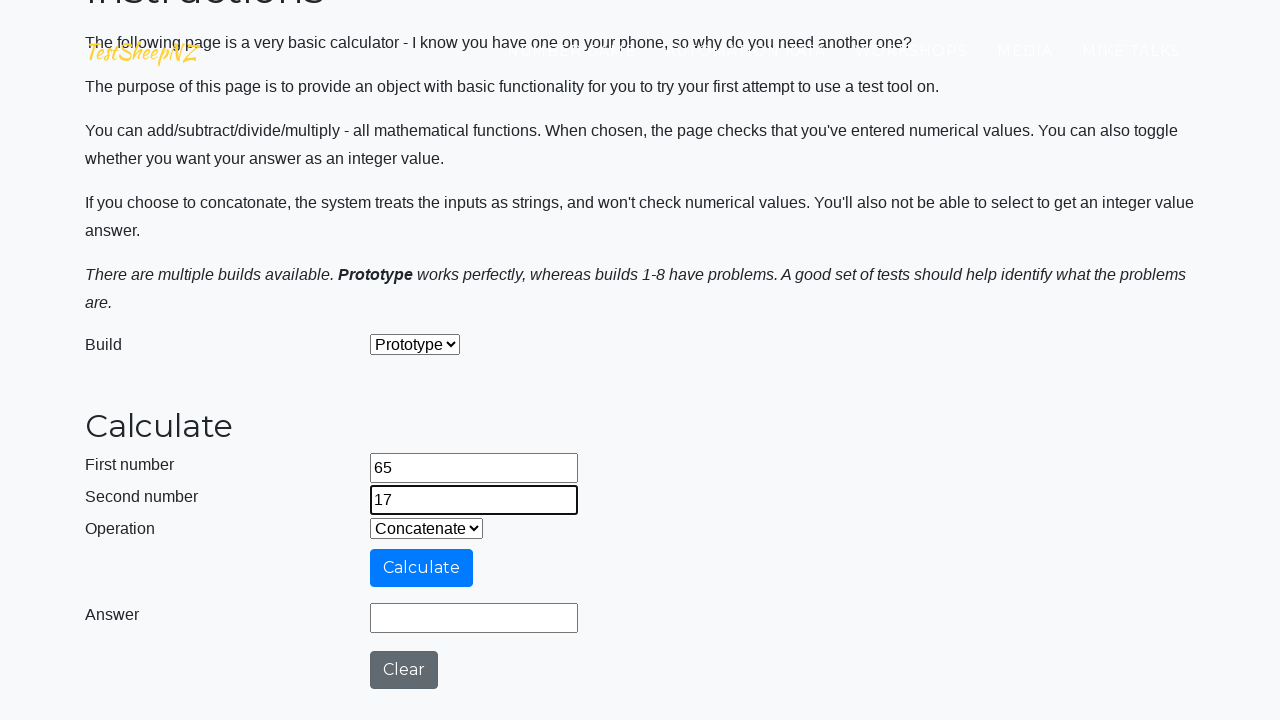

Clicked calculate button at (422, 568) on #calculateButton
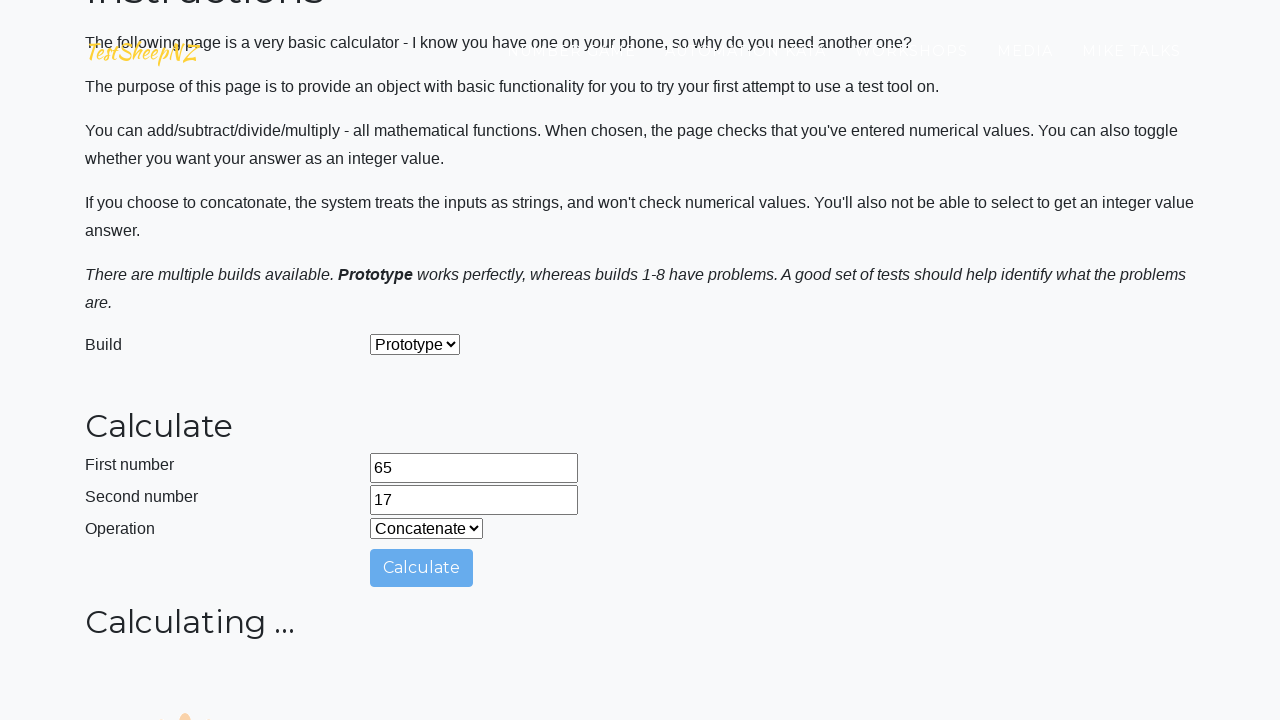

Waited 500ms for answer field to populate
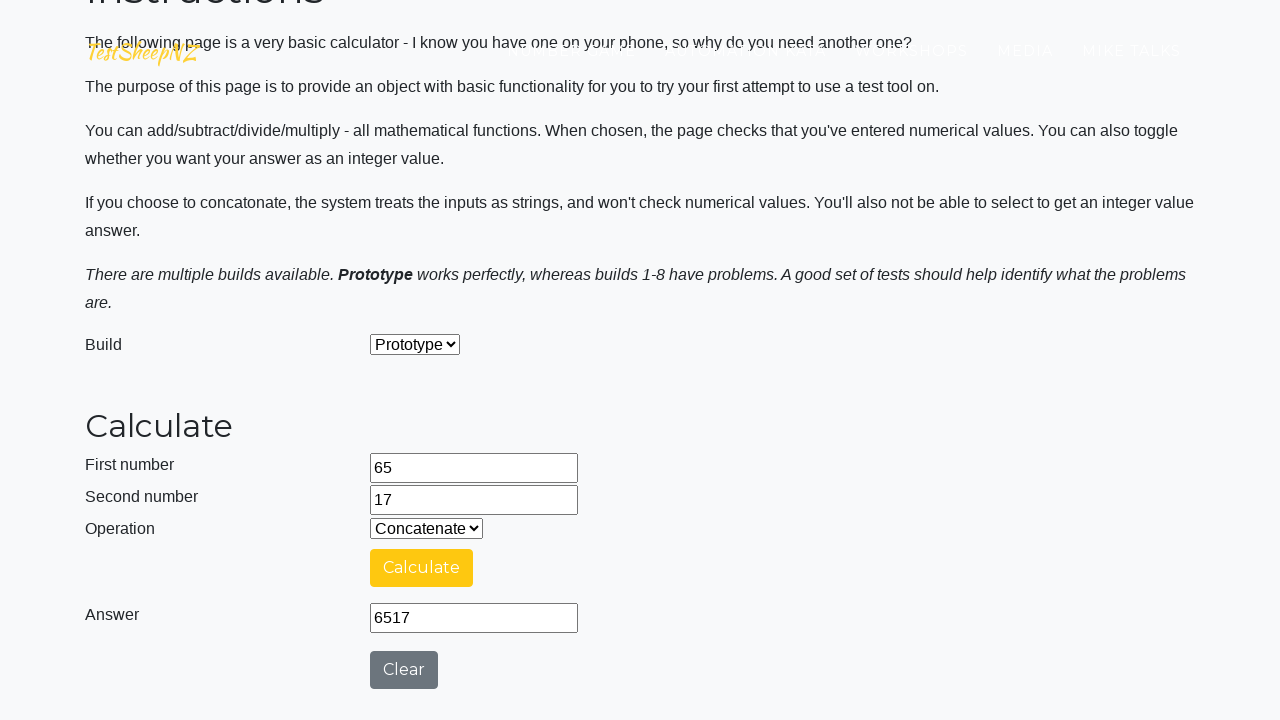

Clicked clear button to reset calculator at (404, 670) on #clearButton
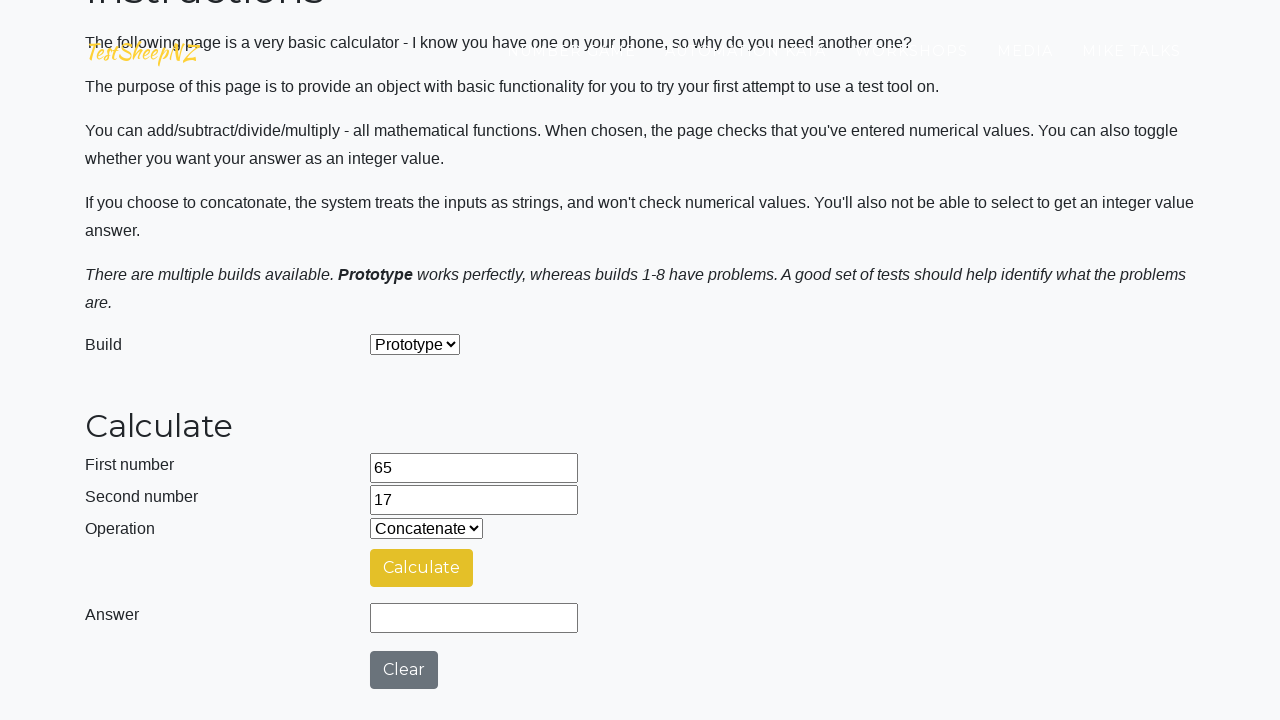

Waited 1000ms before next iteration
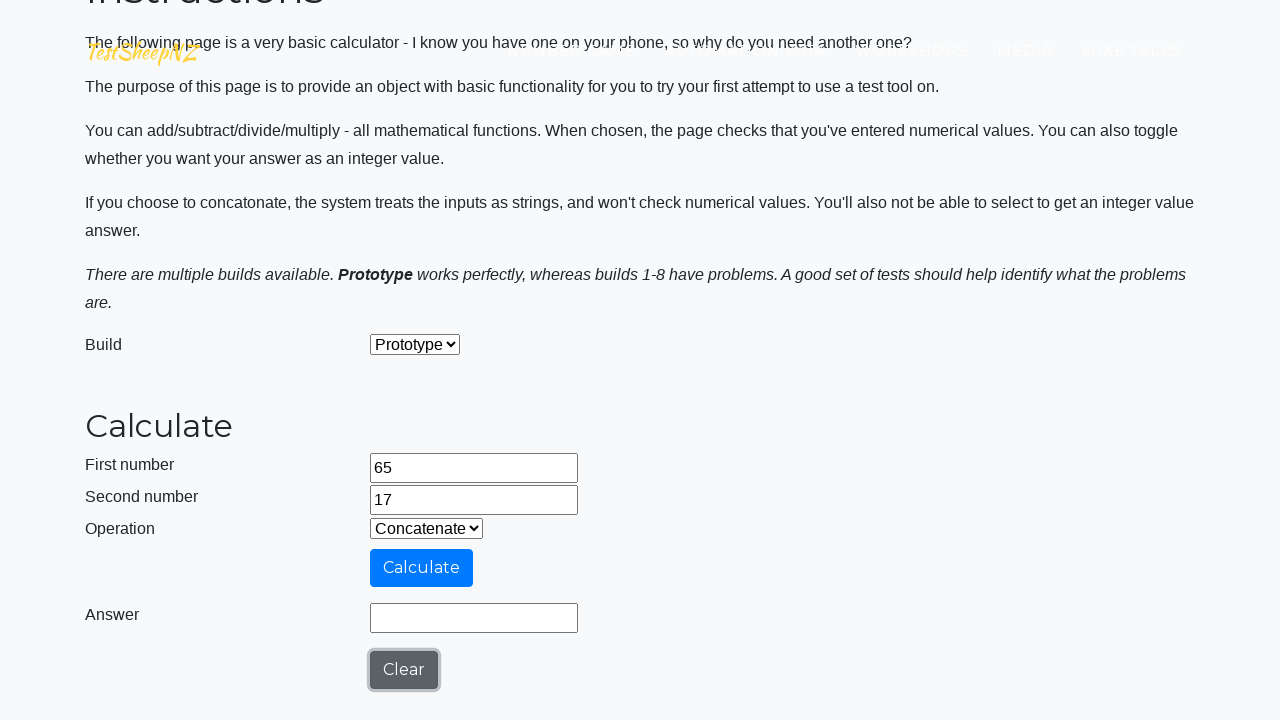

Re-filled first number field with 65 after clear on #number1Field
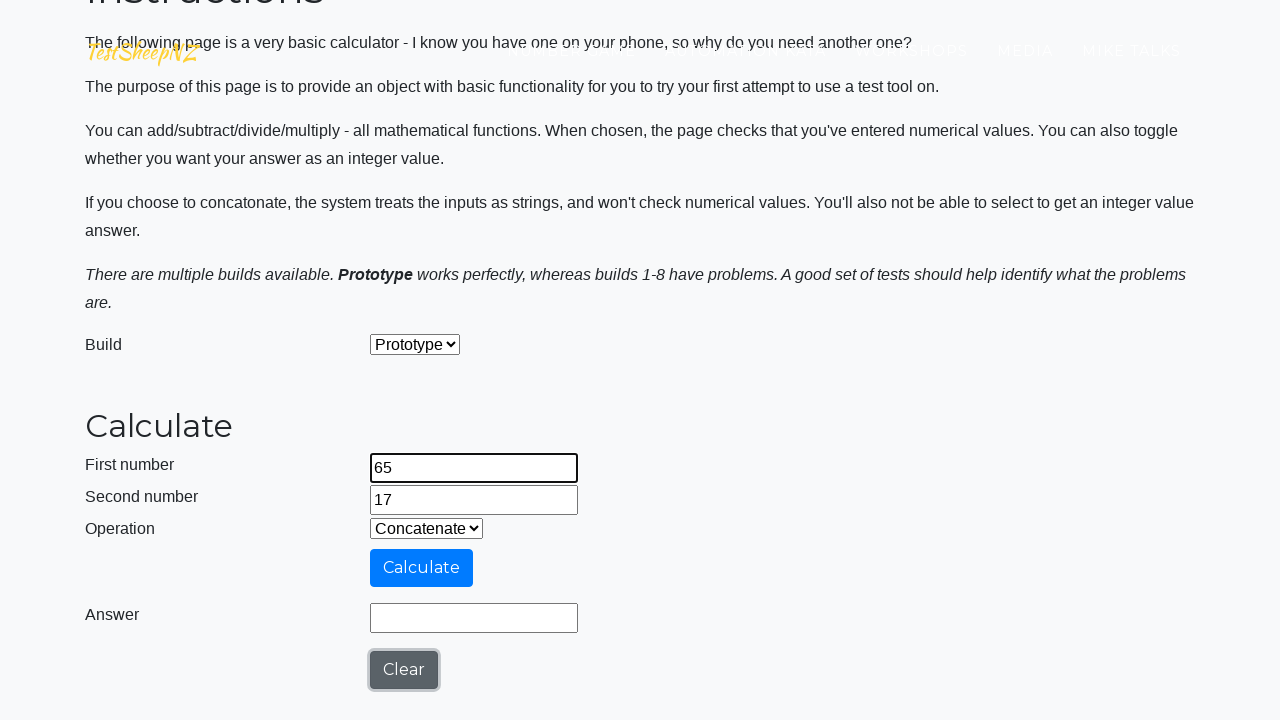

Re-filled second number field with 17 after clear on #number2Field
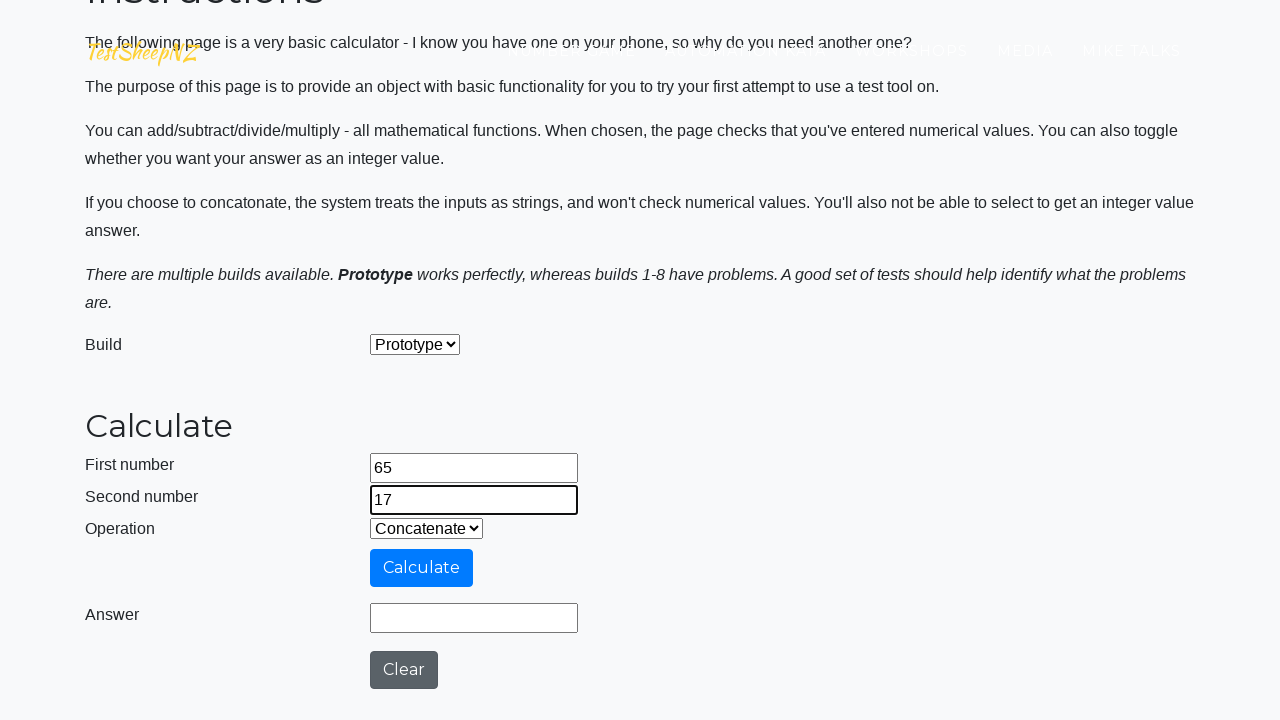

Selected operation at index 0 from dropdown on #selectOperationDropdown
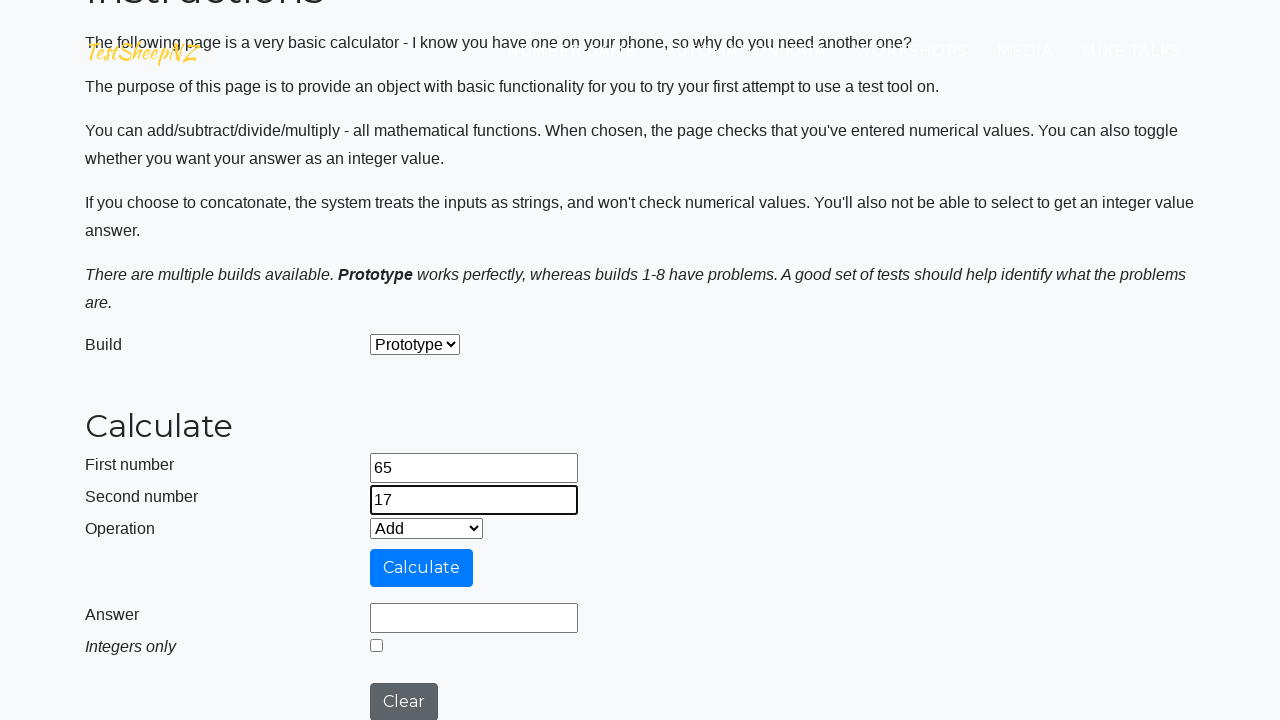

Clicked calculate button at (422, 568) on #calculateButton
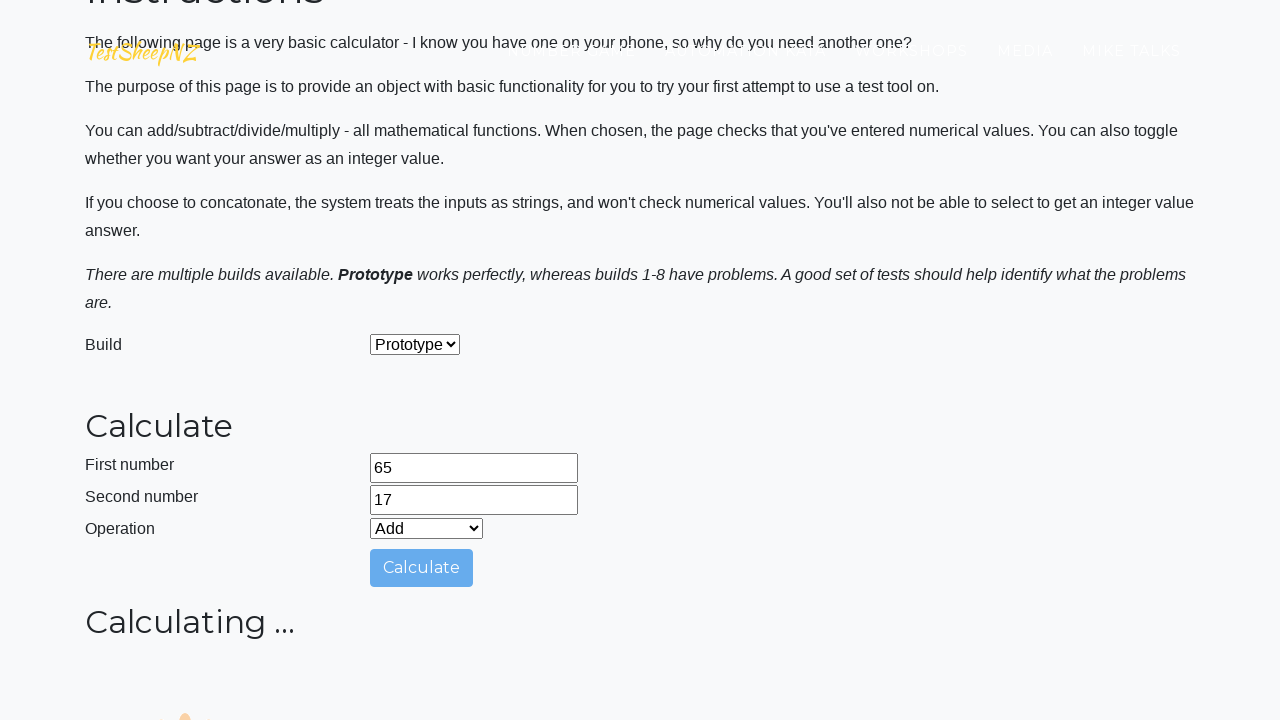

Waited 500ms for answer field to populate
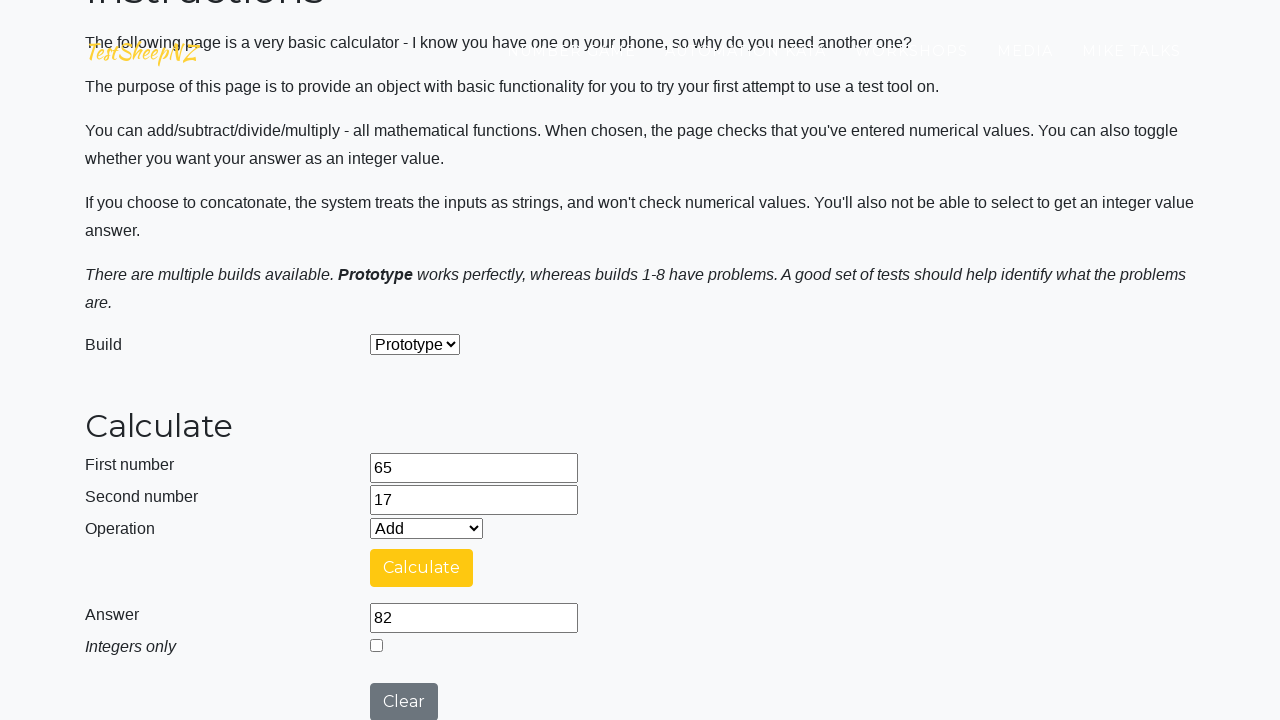

Clicked clear button to reset calculator at (404, 701) on #clearButton
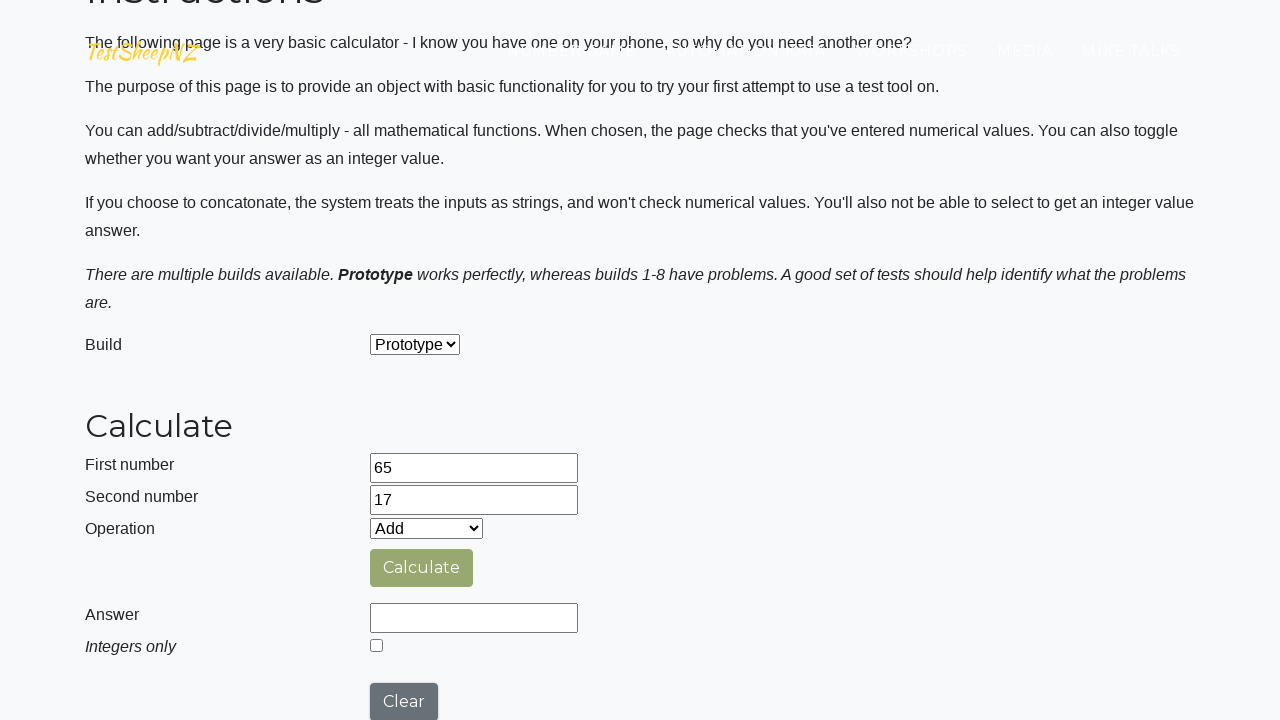

Waited 1000ms before next iteration
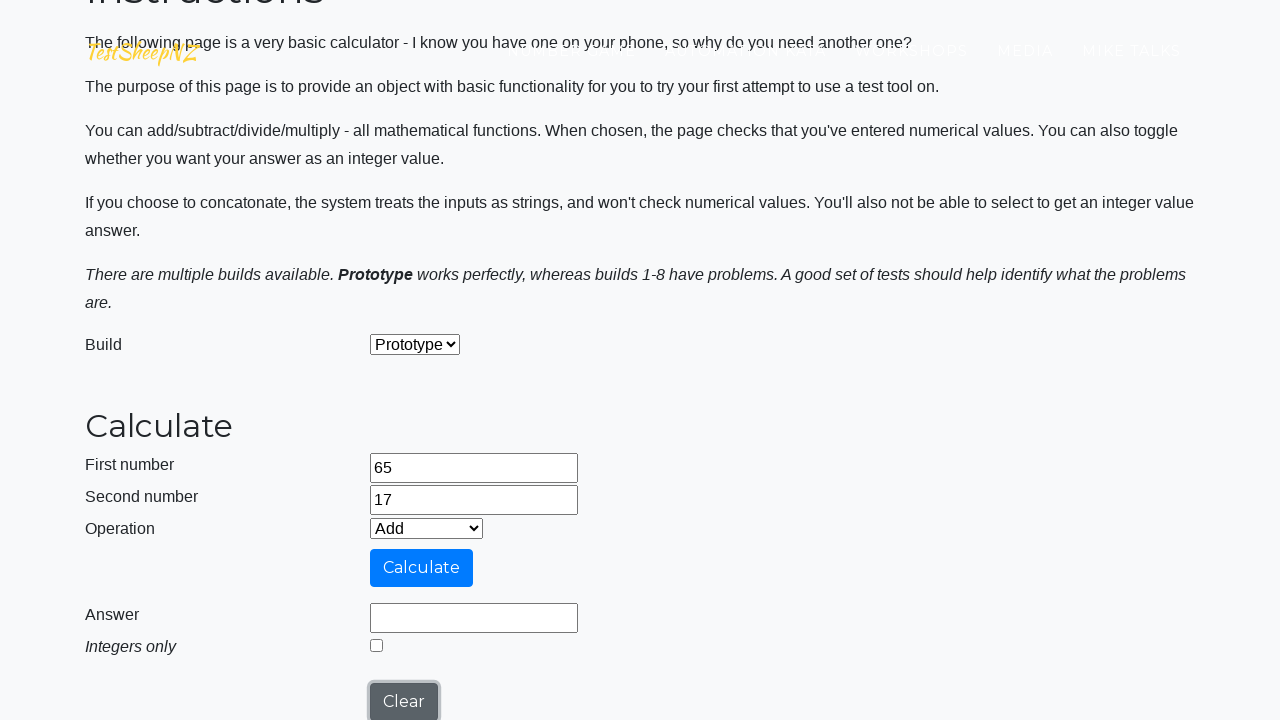

Re-filled first number field with 65 after clear on #number1Field
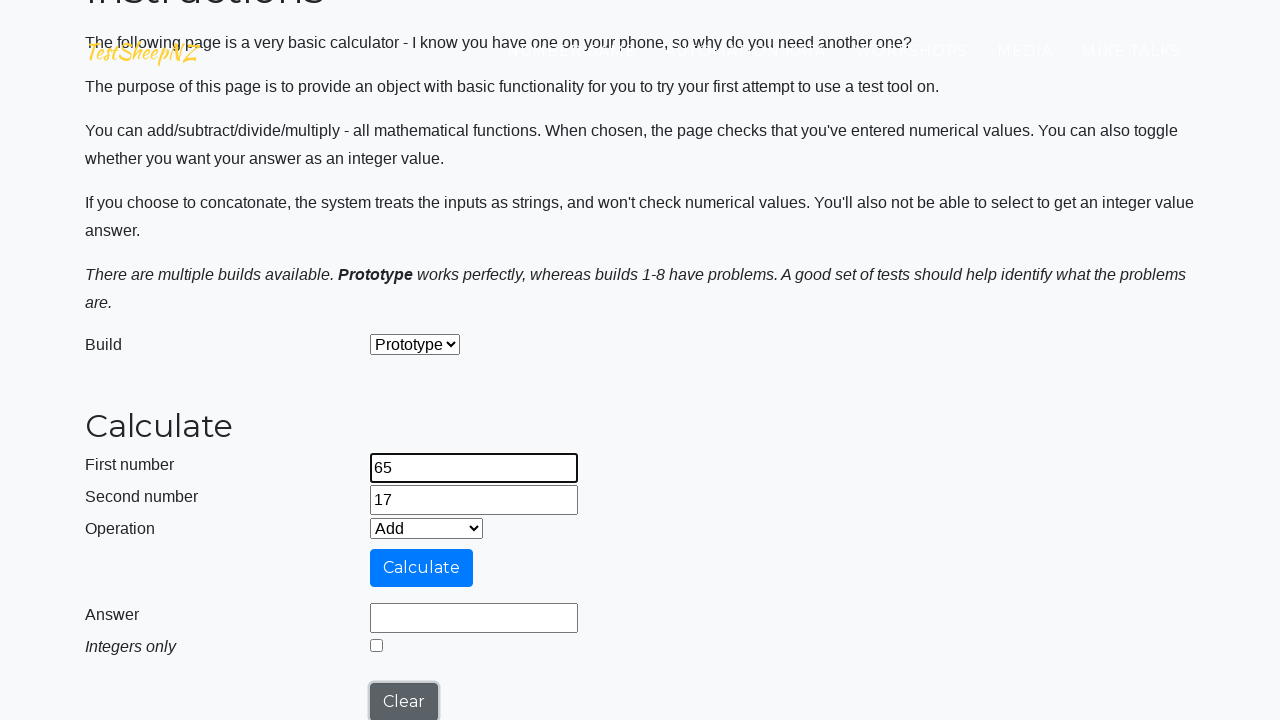

Re-filled second number field with 17 after clear on #number2Field
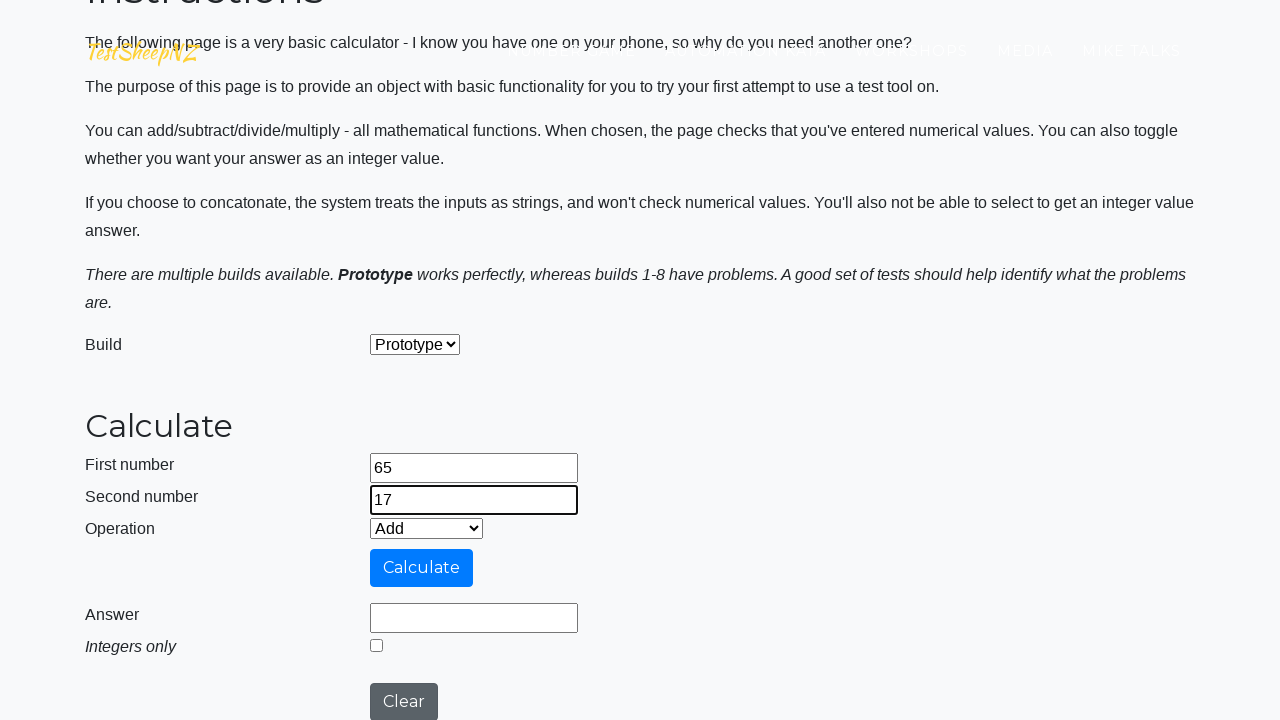

Selected operation at index 1 from dropdown on #selectOperationDropdown
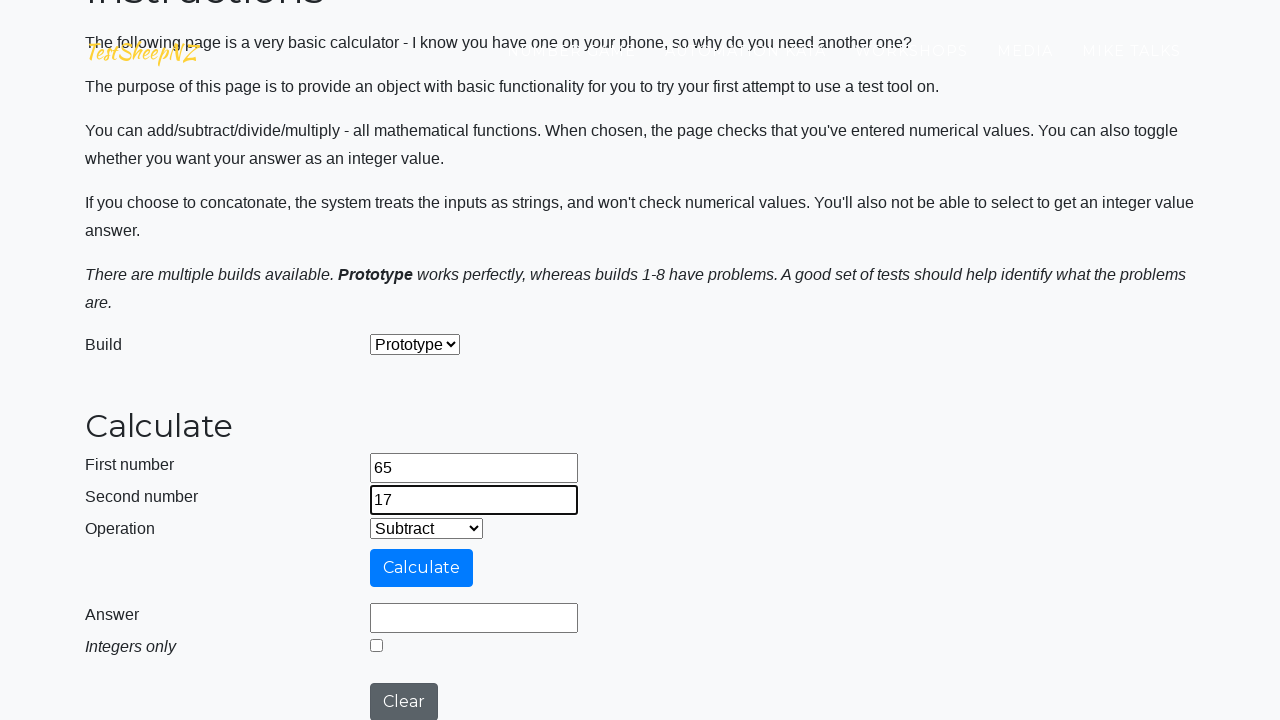

Clicked calculate button at (422, 568) on #calculateButton
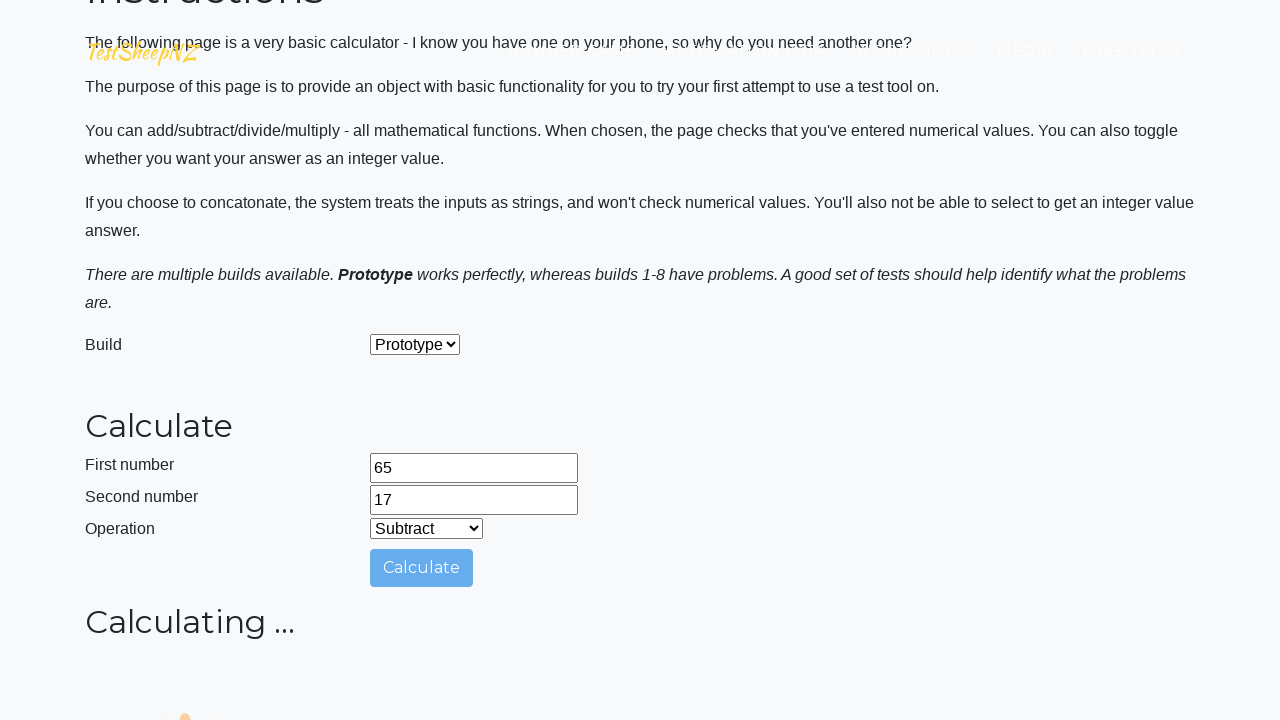

Waited 500ms for answer field to populate
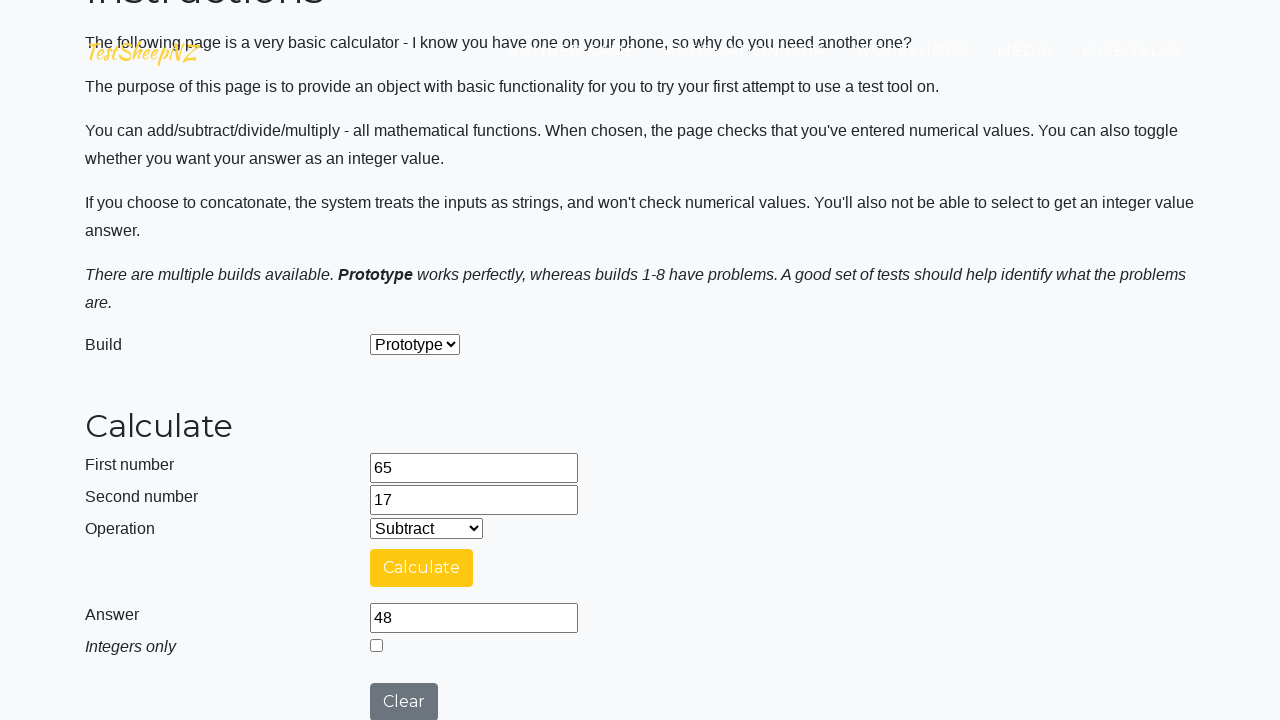

Clicked clear button to reset calculator at (404, 701) on #clearButton
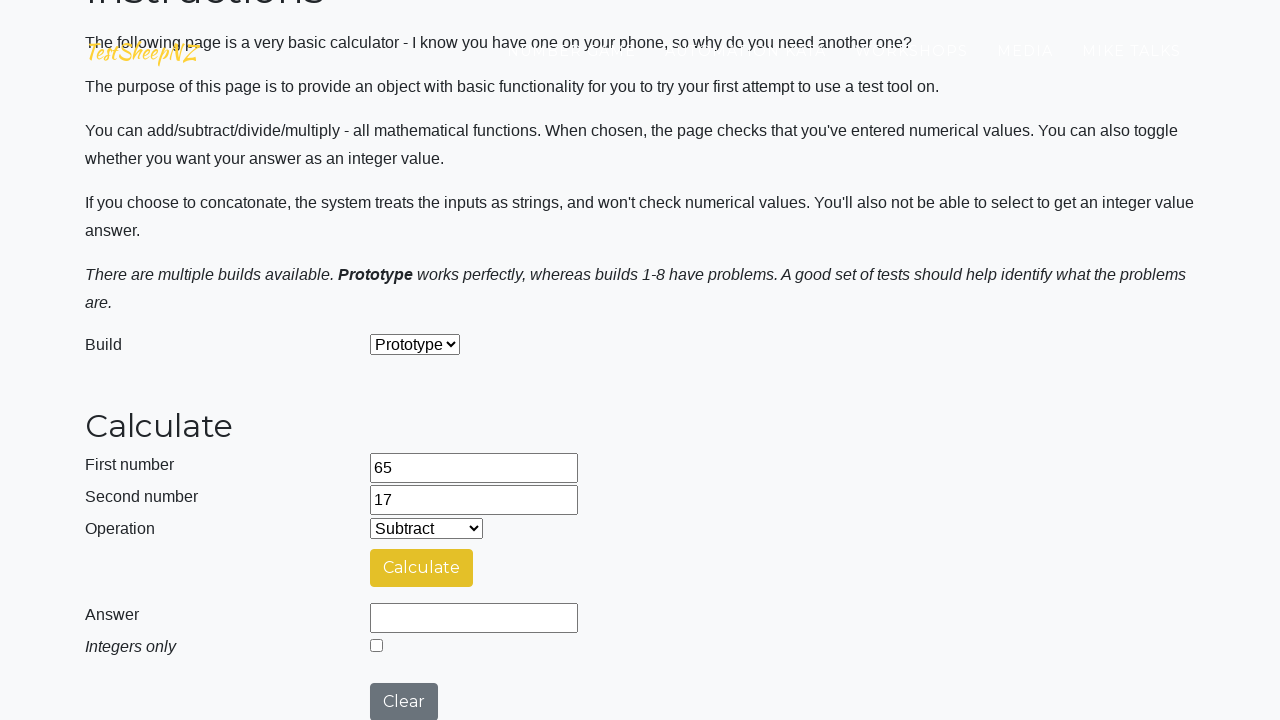

Waited 1000ms before next iteration
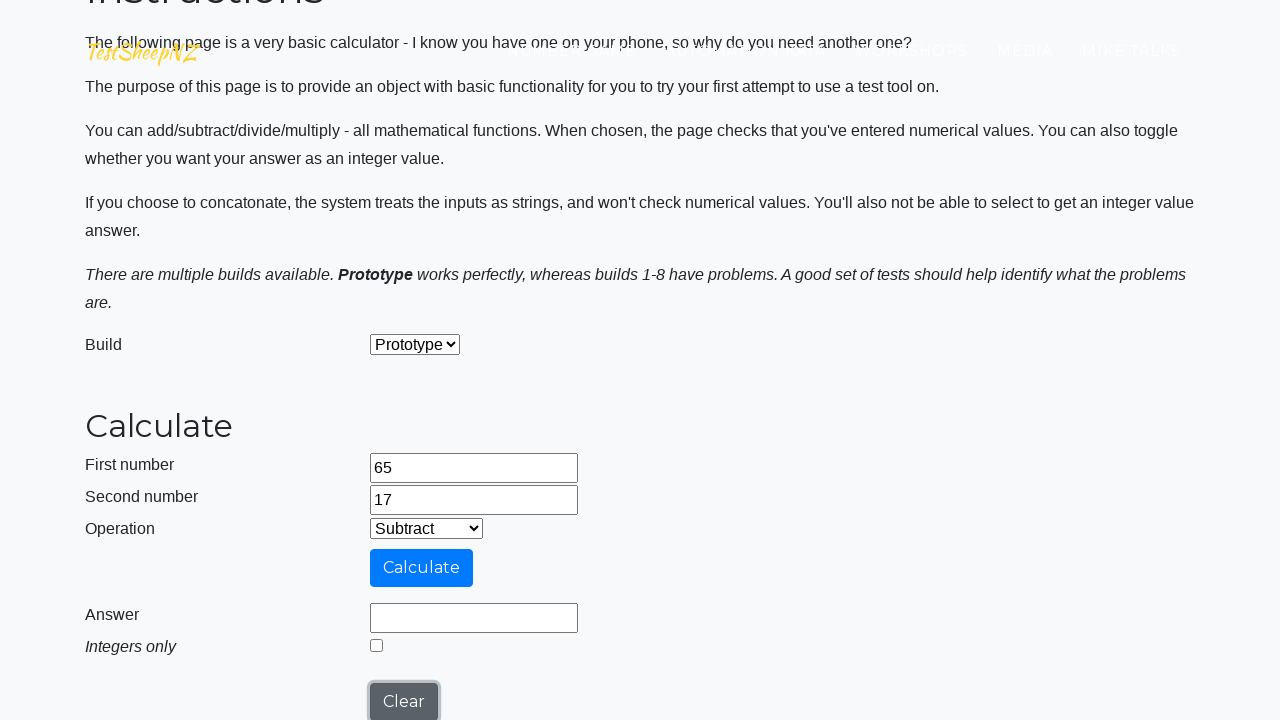

Re-filled first number field with 65 after clear on #number1Field
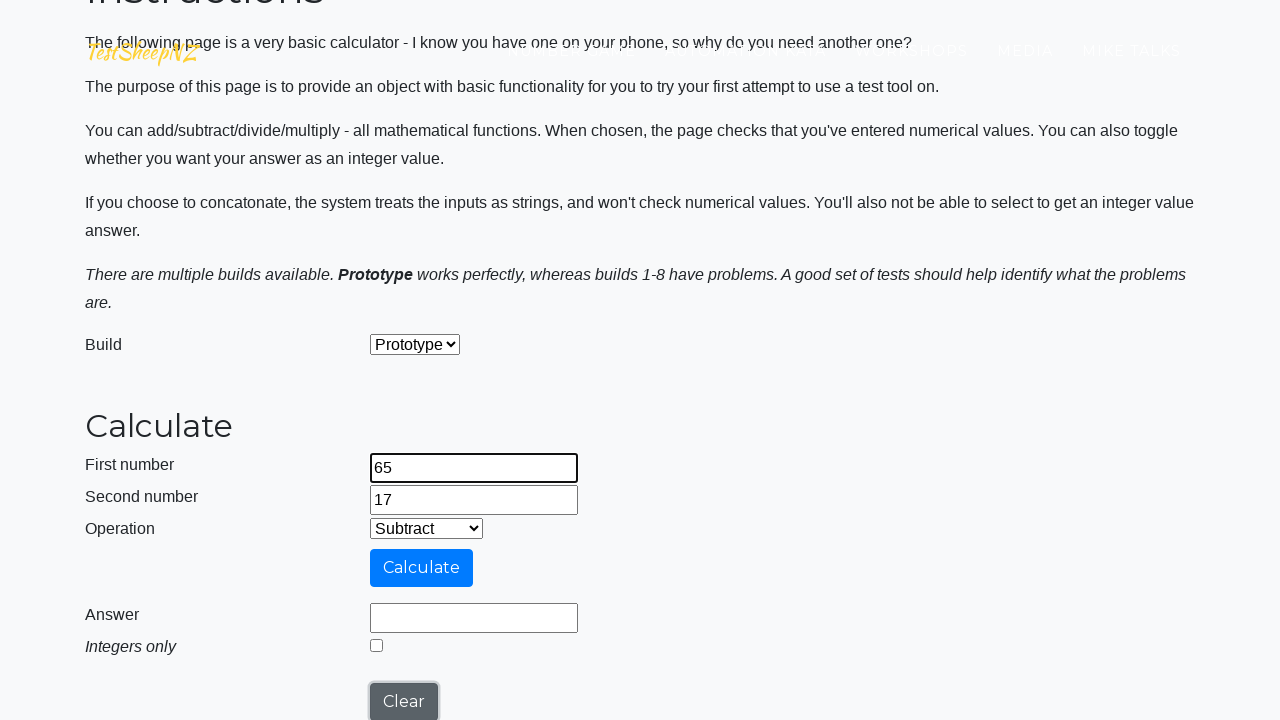

Re-filled second number field with 17 after clear on #number2Field
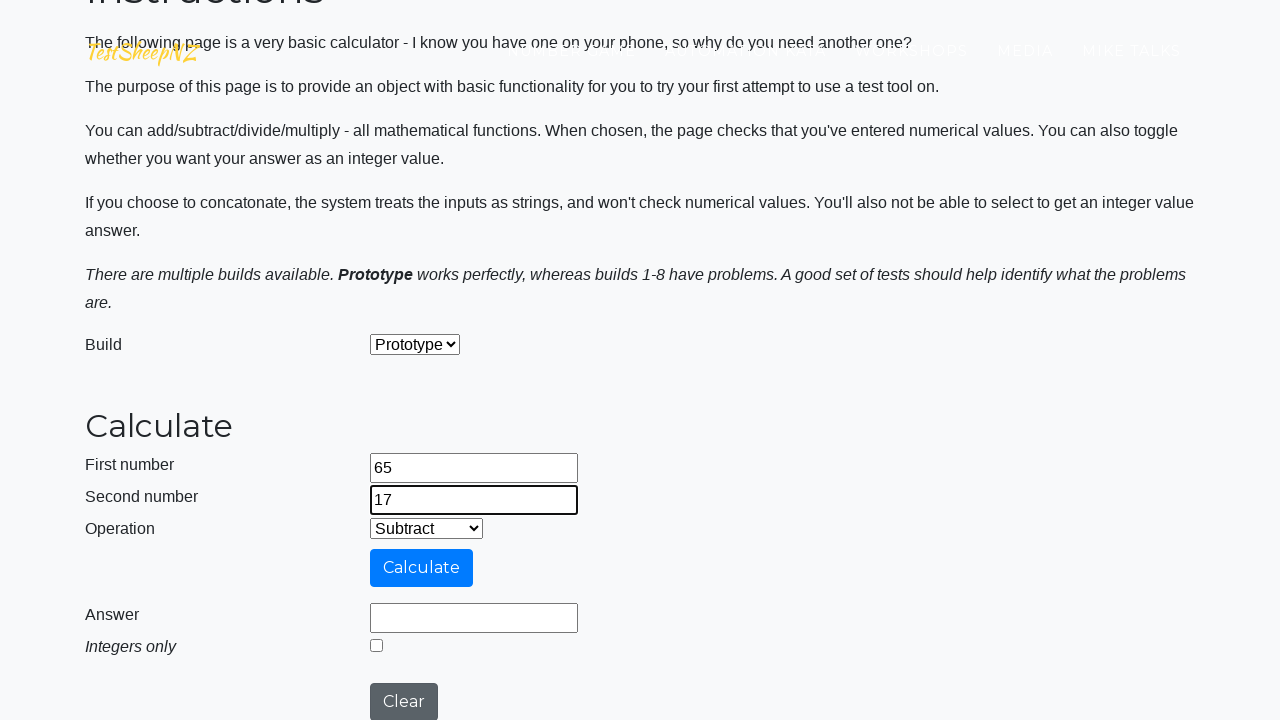

Selected operation at index 2 from dropdown on #selectOperationDropdown
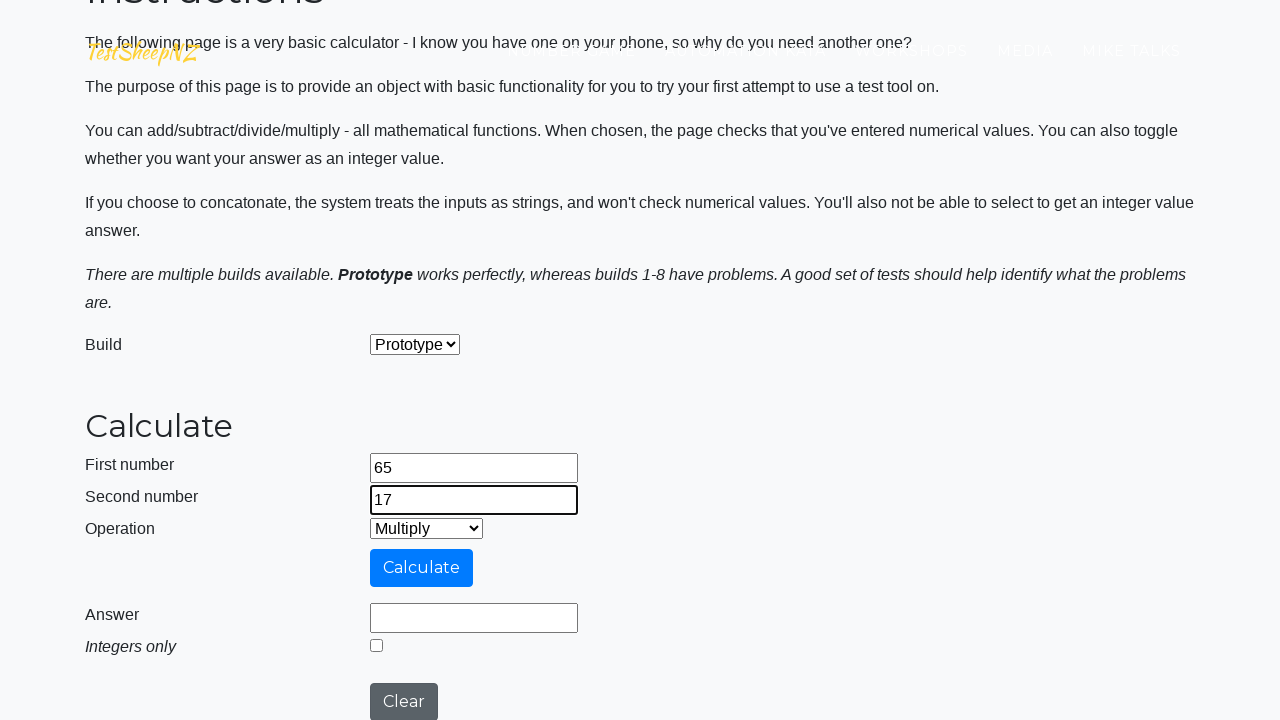

Clicked calculate button at (422, 568) on #calculateButton
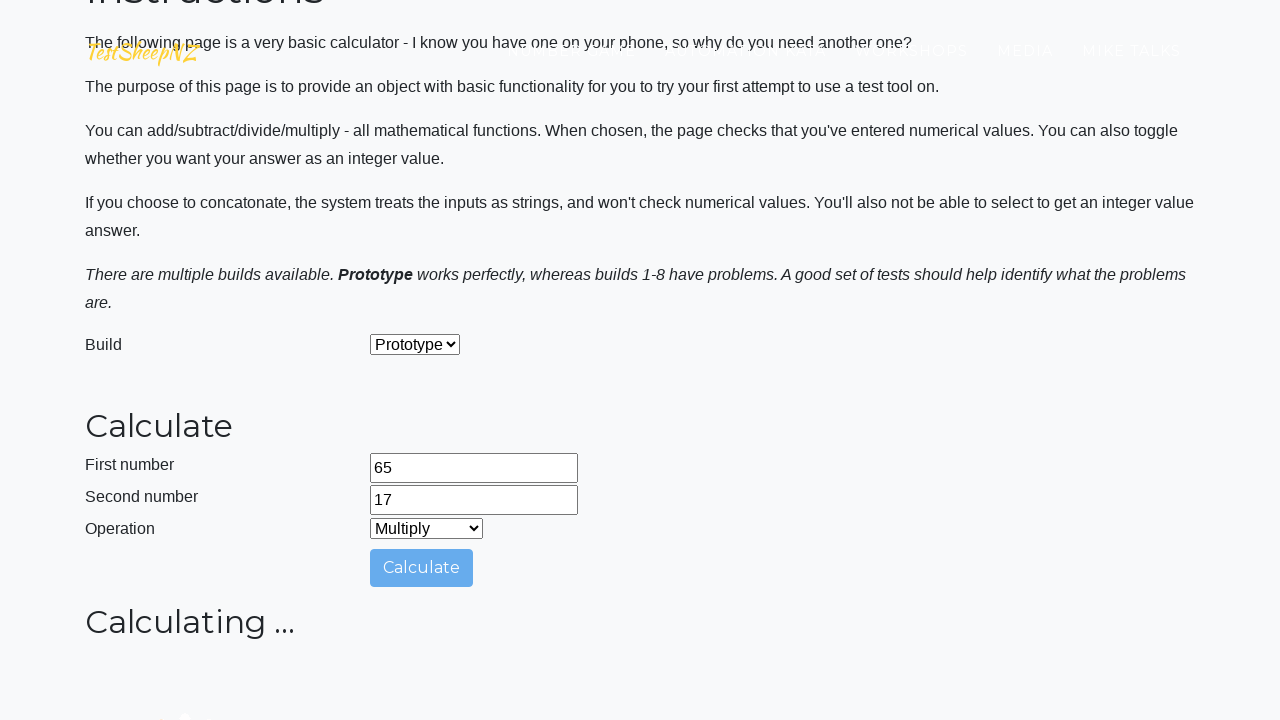

Waited 500ms for answer field to populate
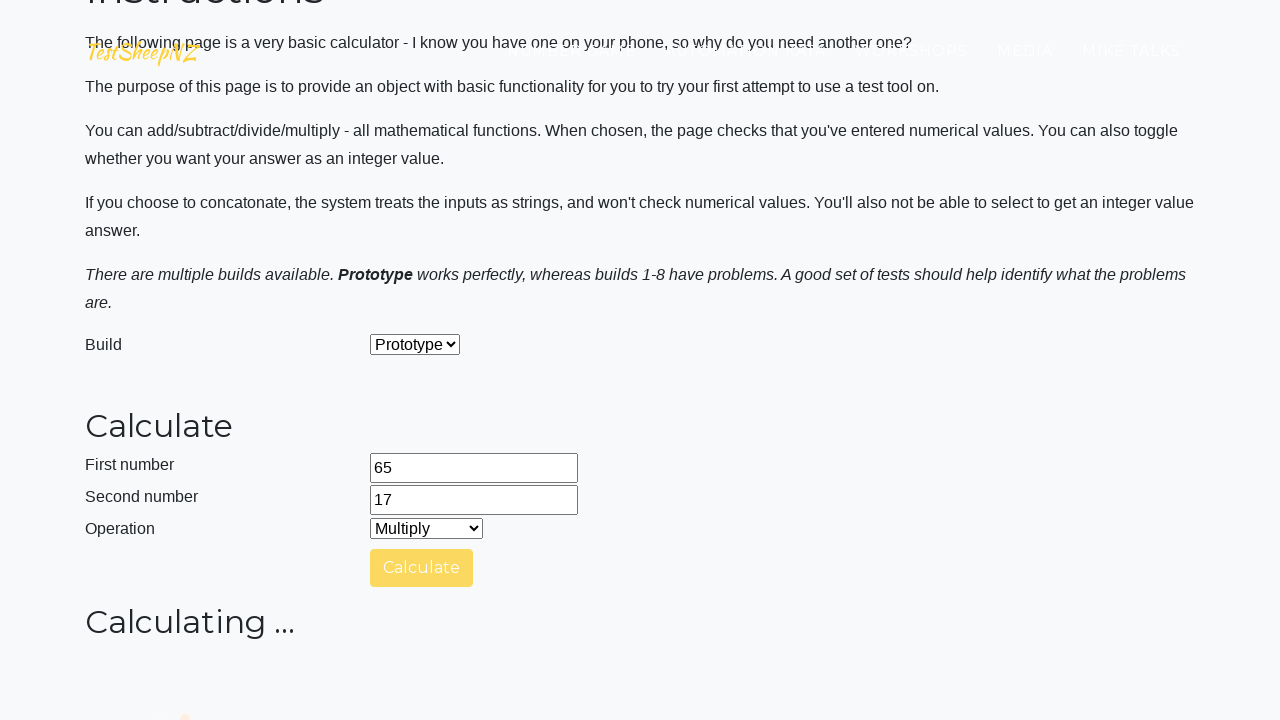

Clicked clear button to reset calculator at (404, 701) on #clearButton
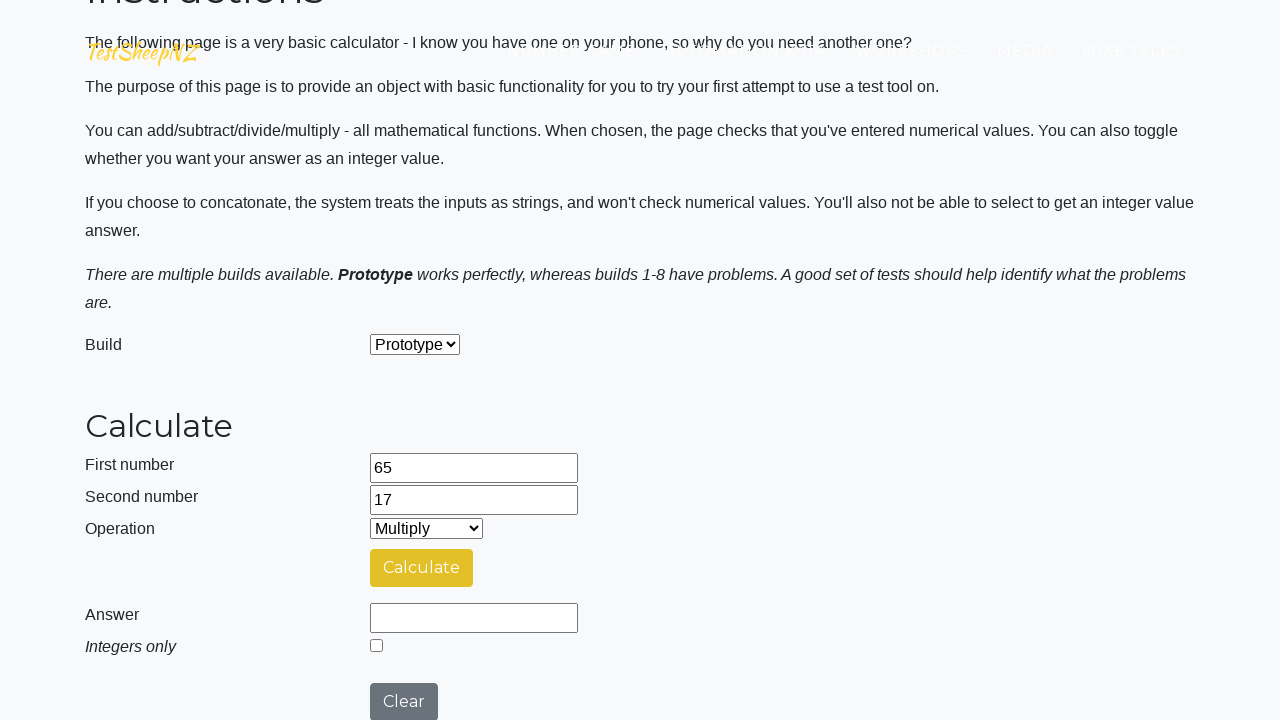

Waited 1000ms before next iteration
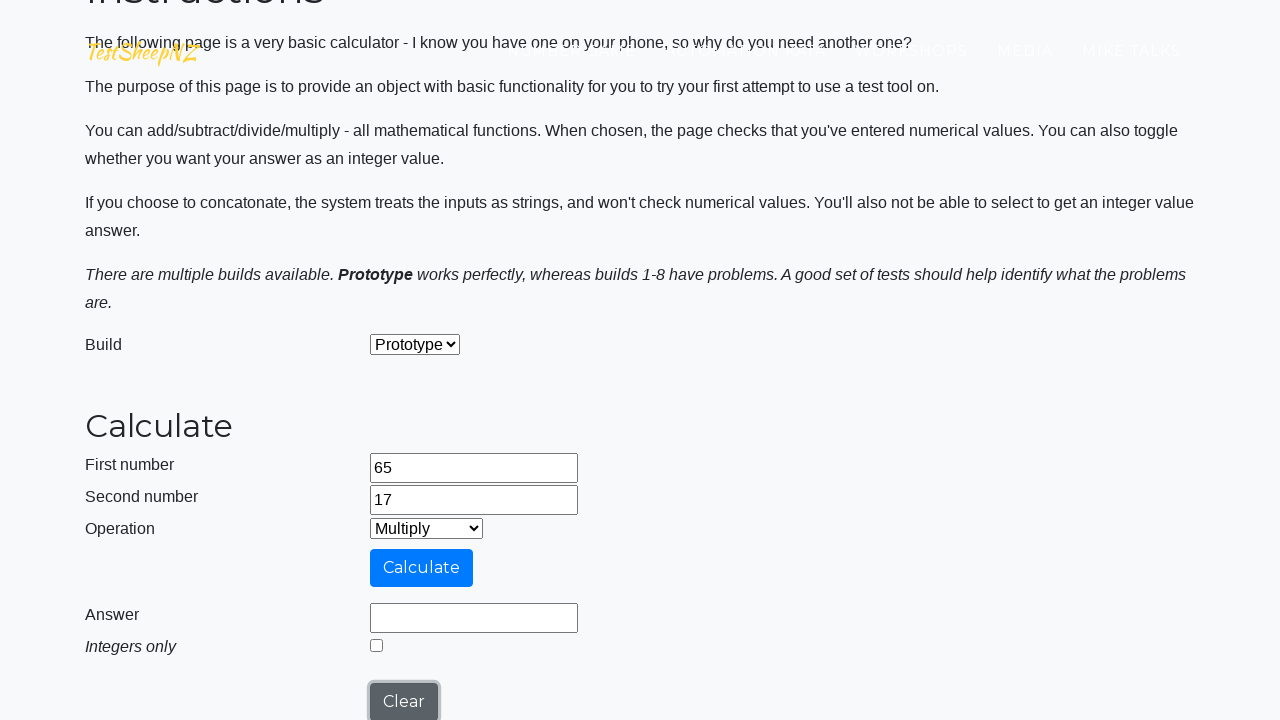

Re-filled first number field with 65 after clear on #number1Field
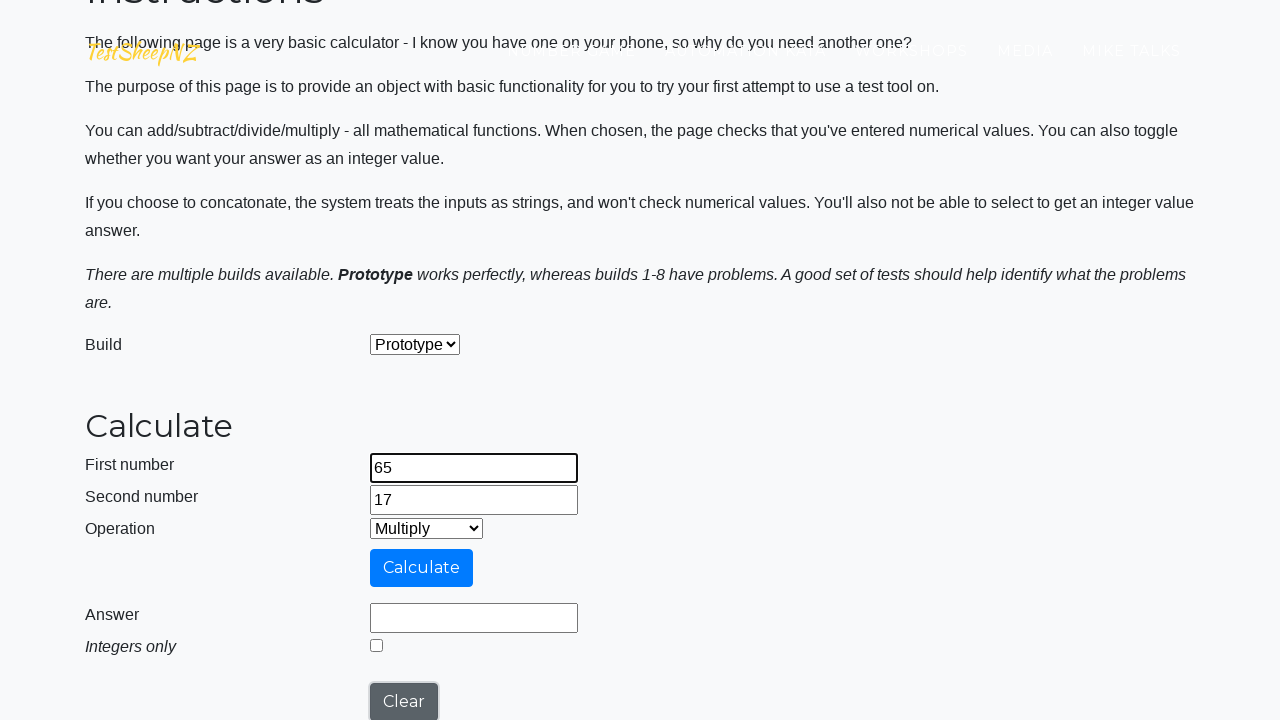

Re-filled second number field with 17 after clear on #number2Field
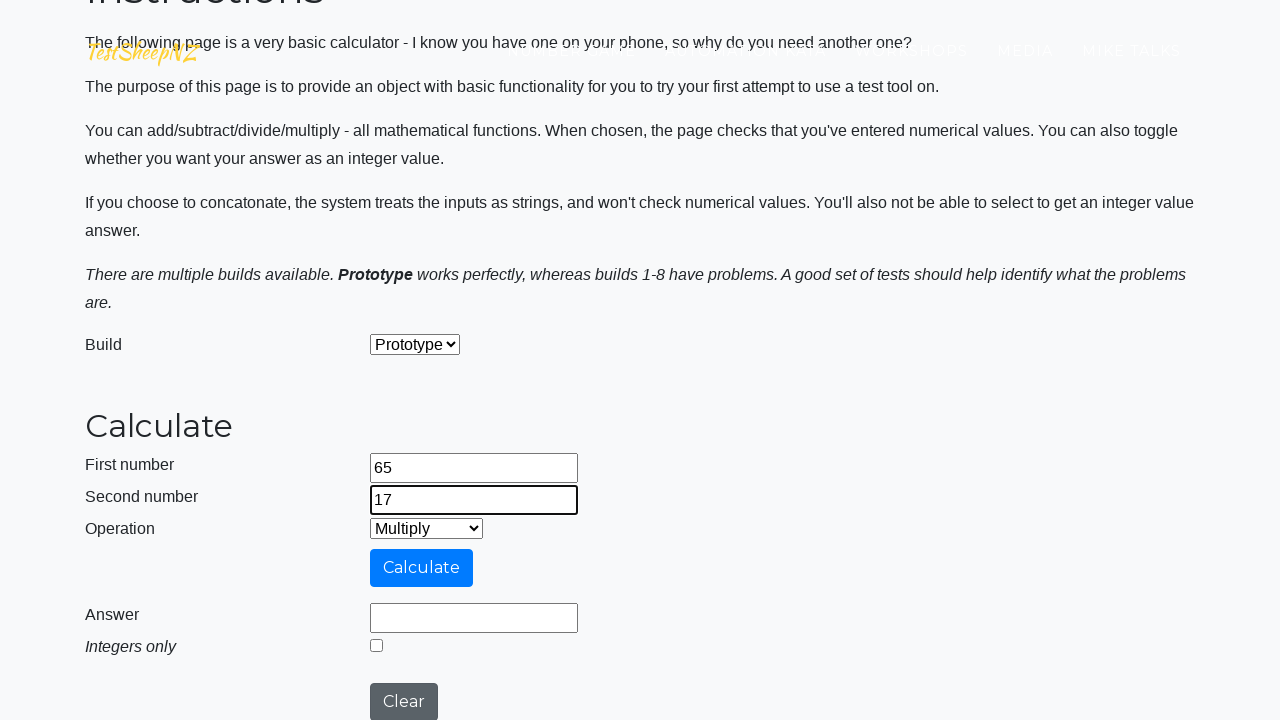

Selected operation at index 3 from dropdown on #selectOperationDropdown
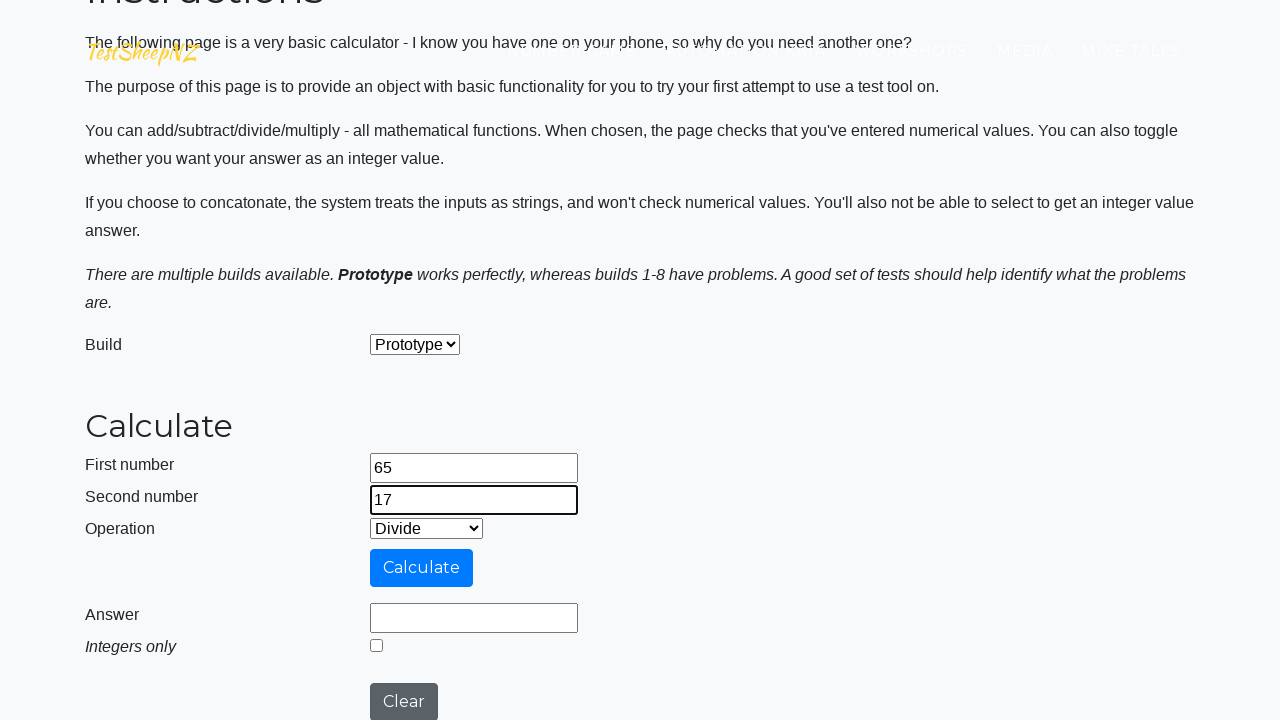

Clicked calculate button at (422, 568) on #calculateButton
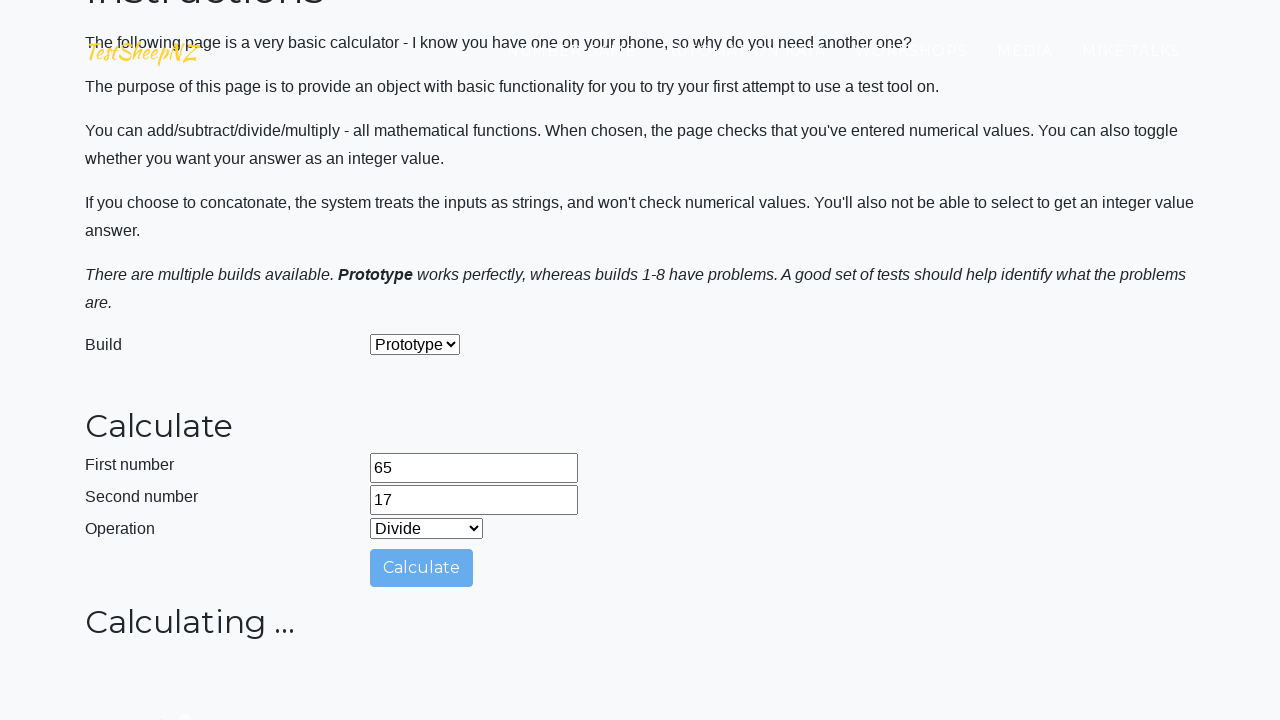

Waited 500ms for answer field to populate
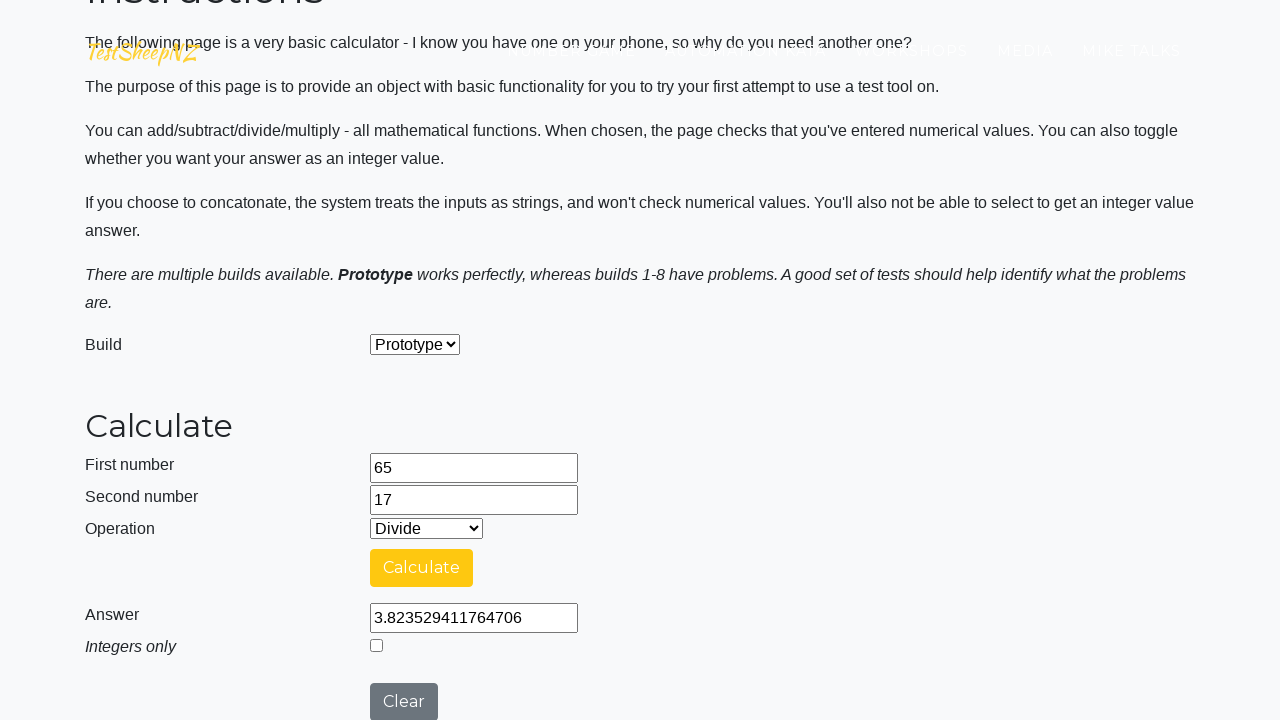

Clicked clear button to reset calculator at (404, 701) on #clearButton
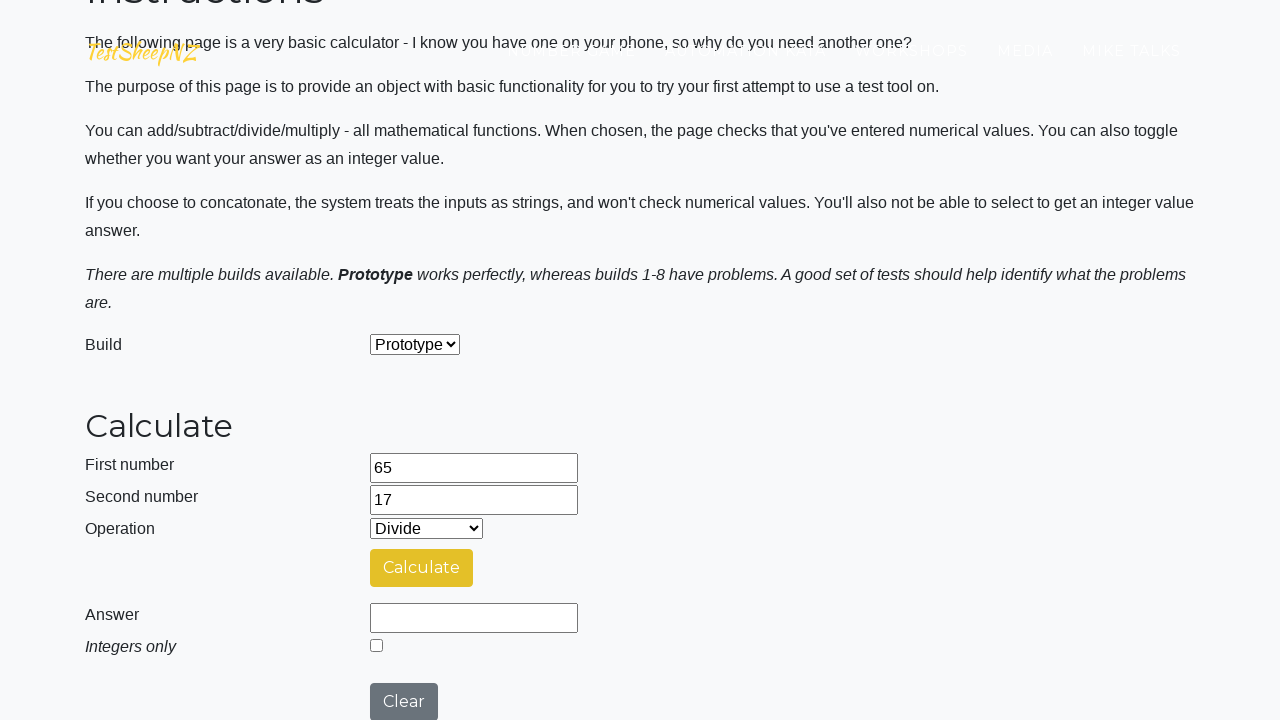

Waited 1000ms before next iteration
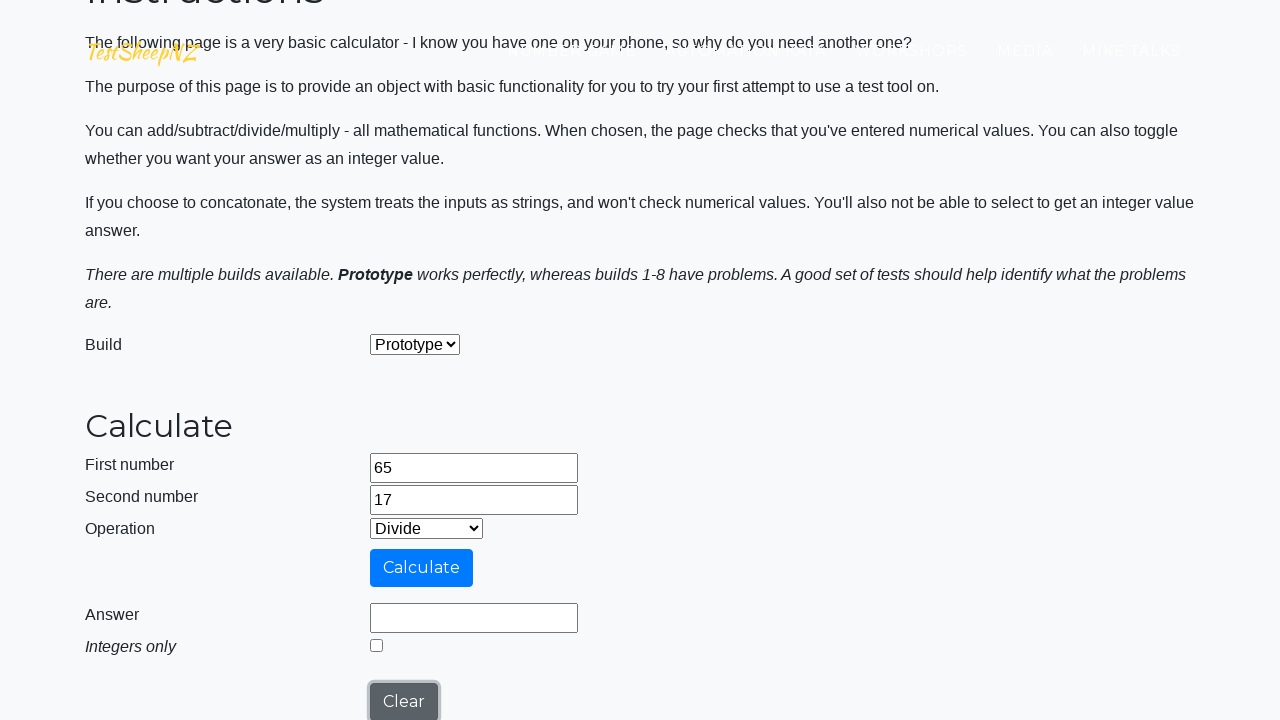

Re-filled first number field with 65 after clear on #number1Field
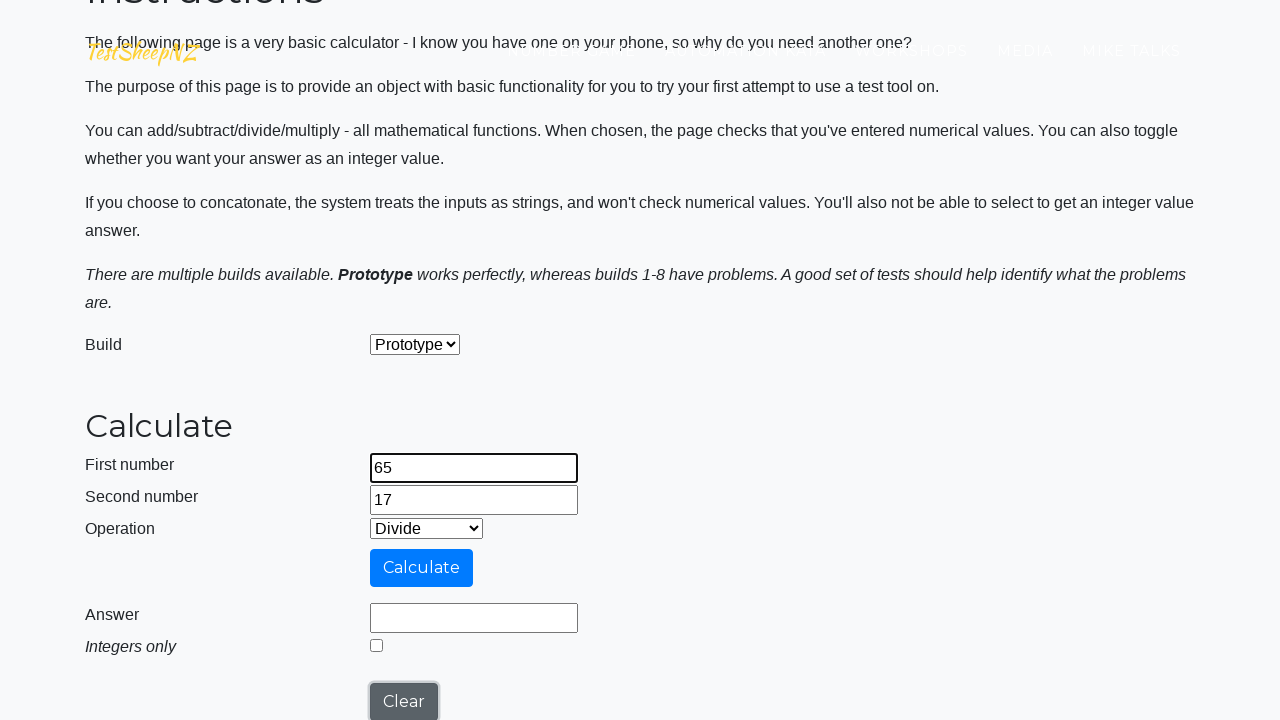

Re-filled second number field with 17 after clear on #number2Field
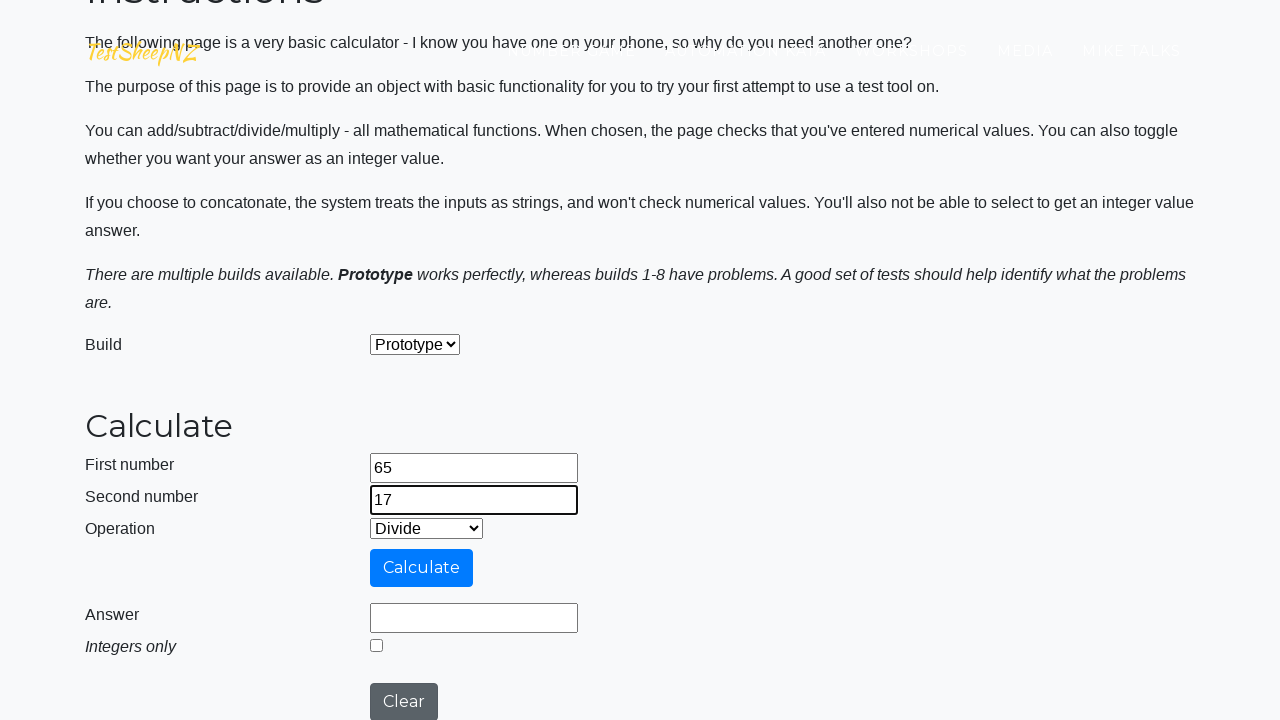

Selected operation at index 4 from dropdown on #selectOperationDropdown
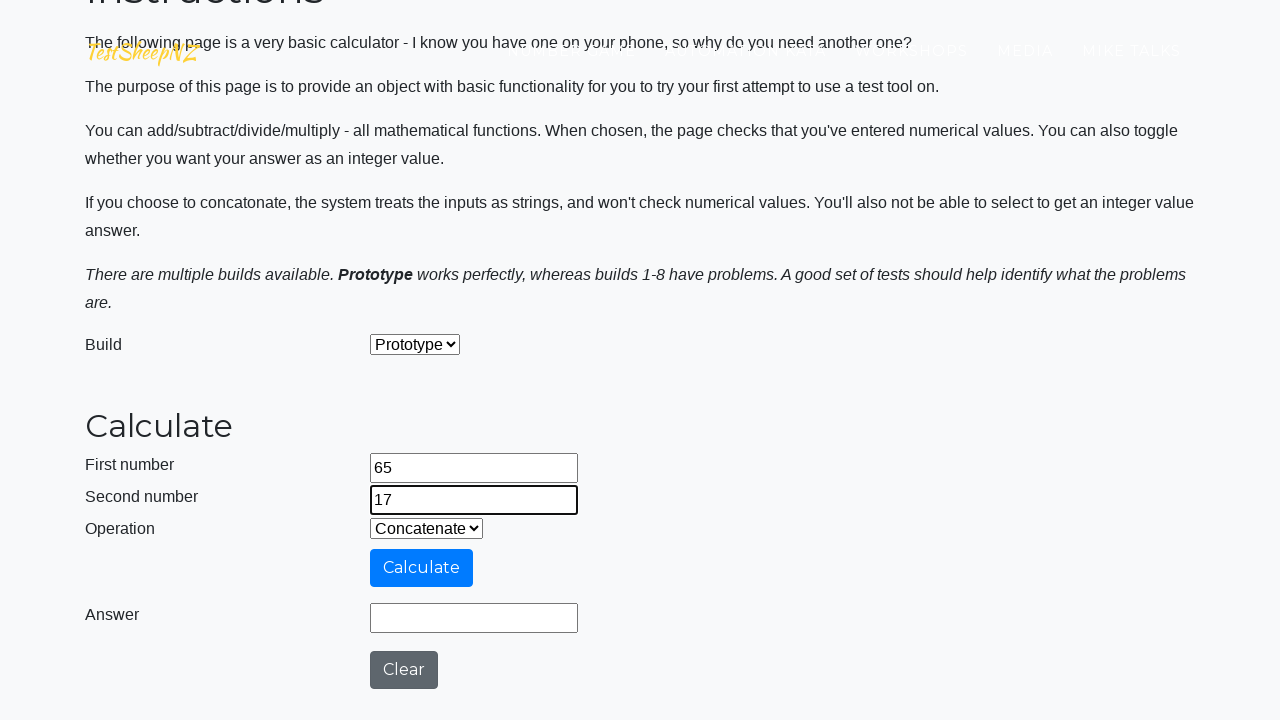

Clicked calculate button at (422, 568) on #calculateButton
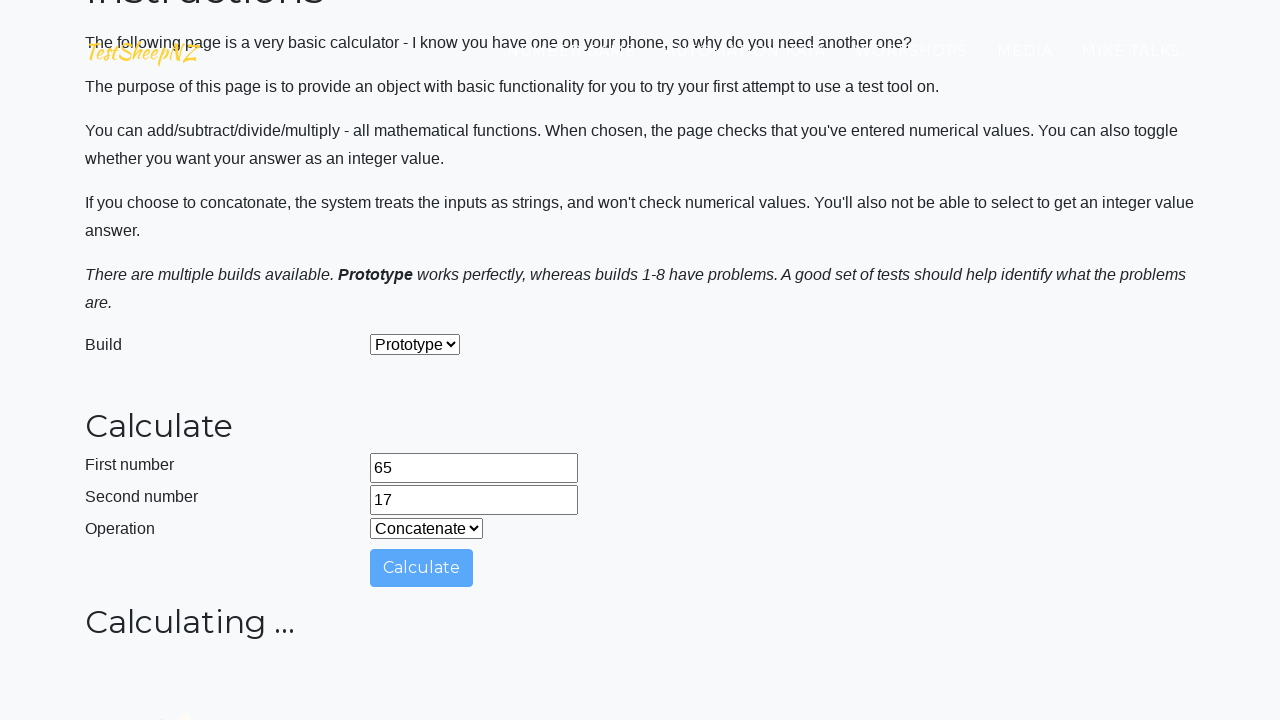

Waited 500ms for answer field to populate
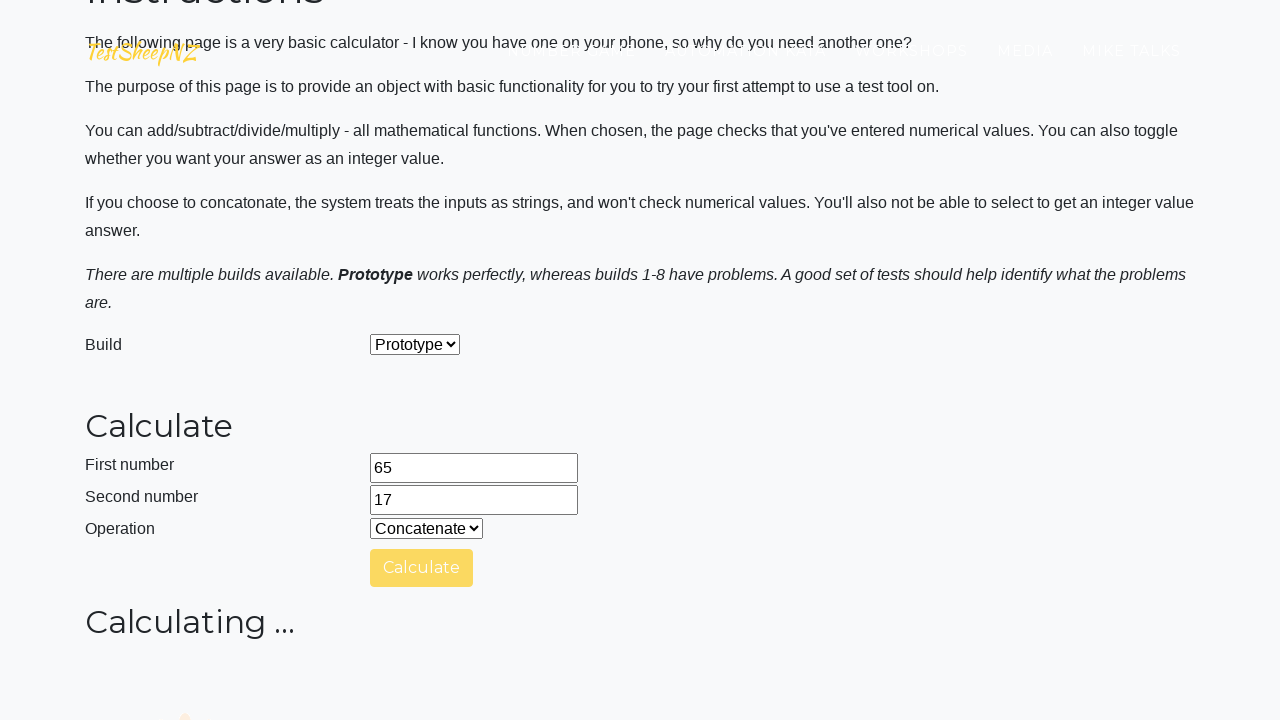

Clicked clear button to reset calculator at (404, 670) on #clearButton
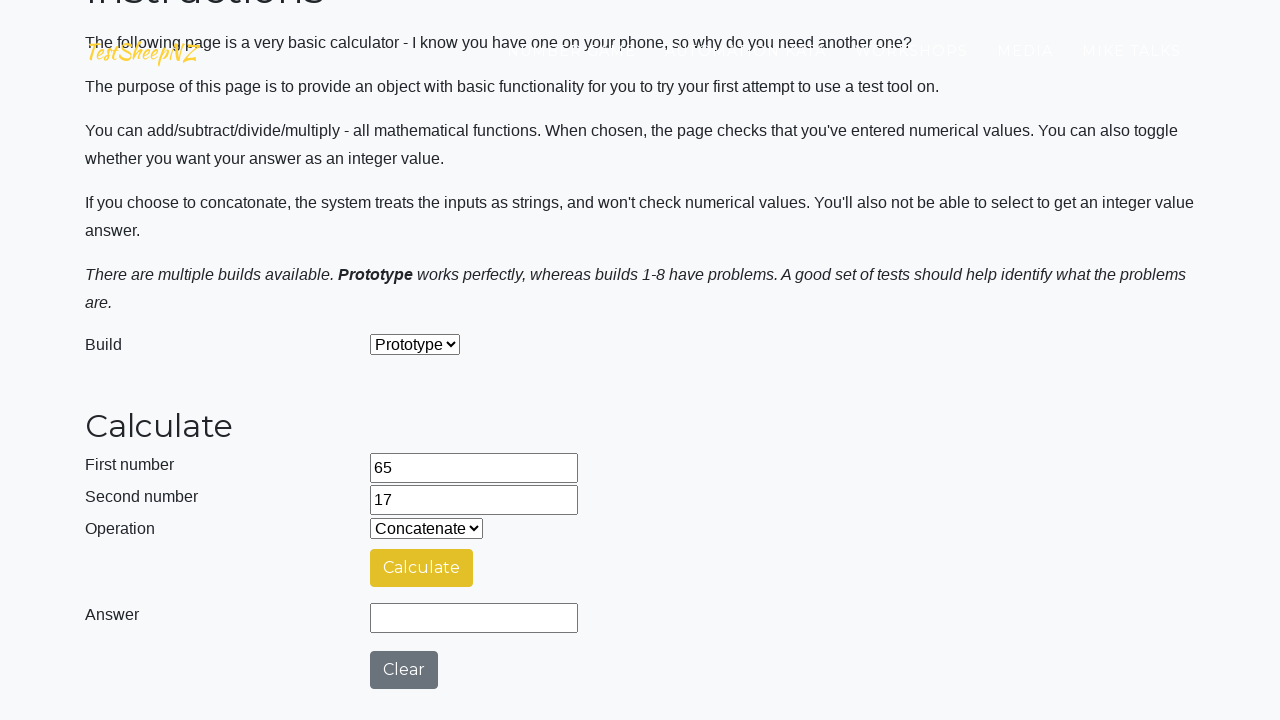

Waited 1000ms before next iteration
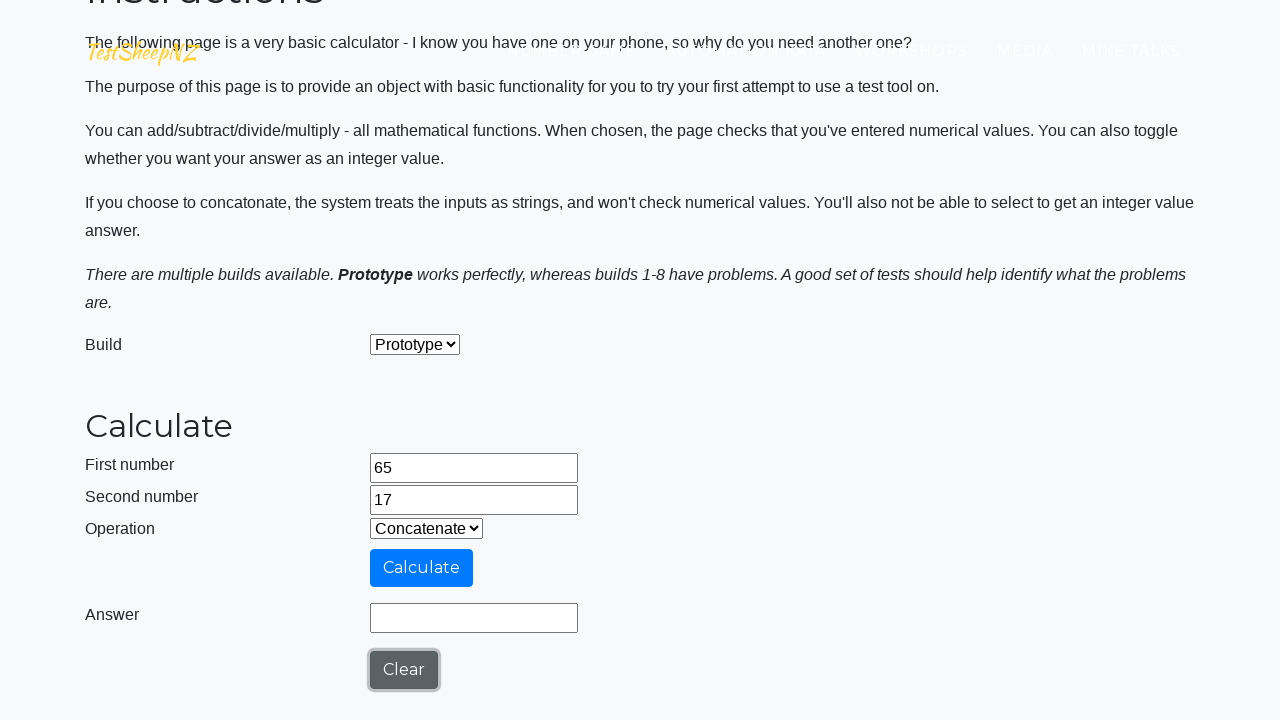

Re-filled first number field with 65 after clear on #number1Field
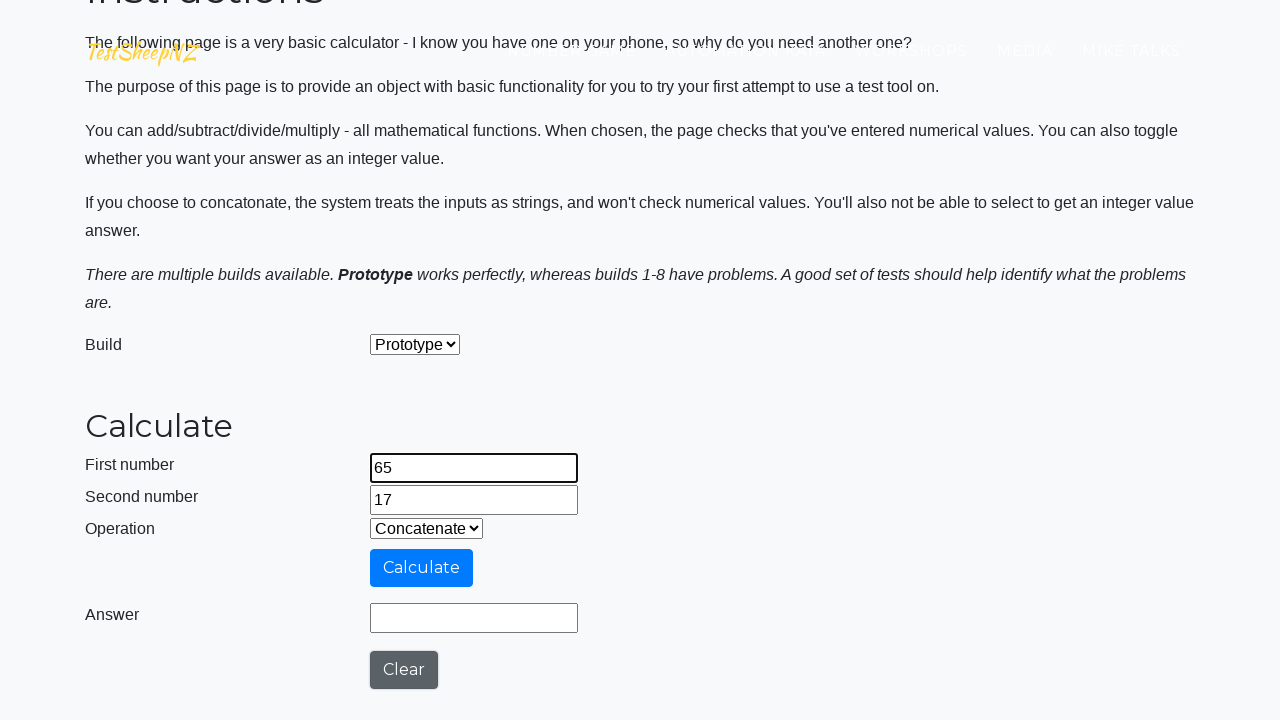

Re-filled second number field with 17 after clear on #number2Field
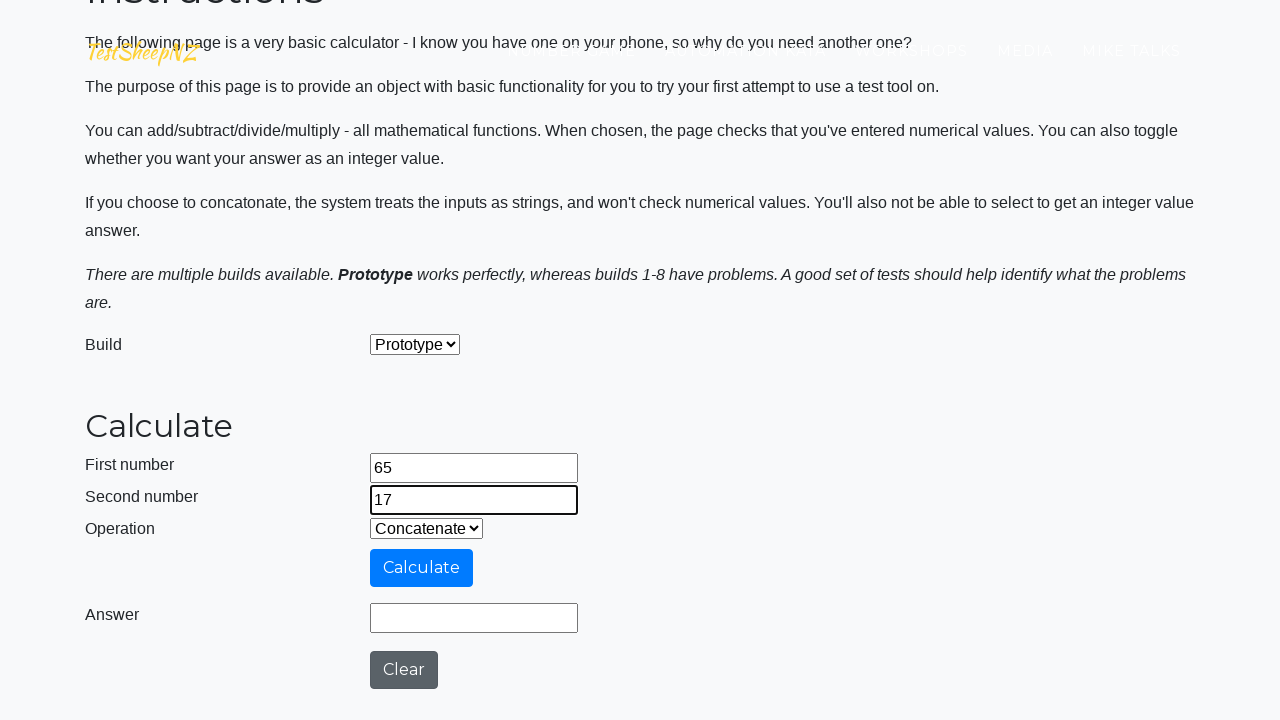

Selected operation at index 0 from dropdown on #selectOperationDropdown
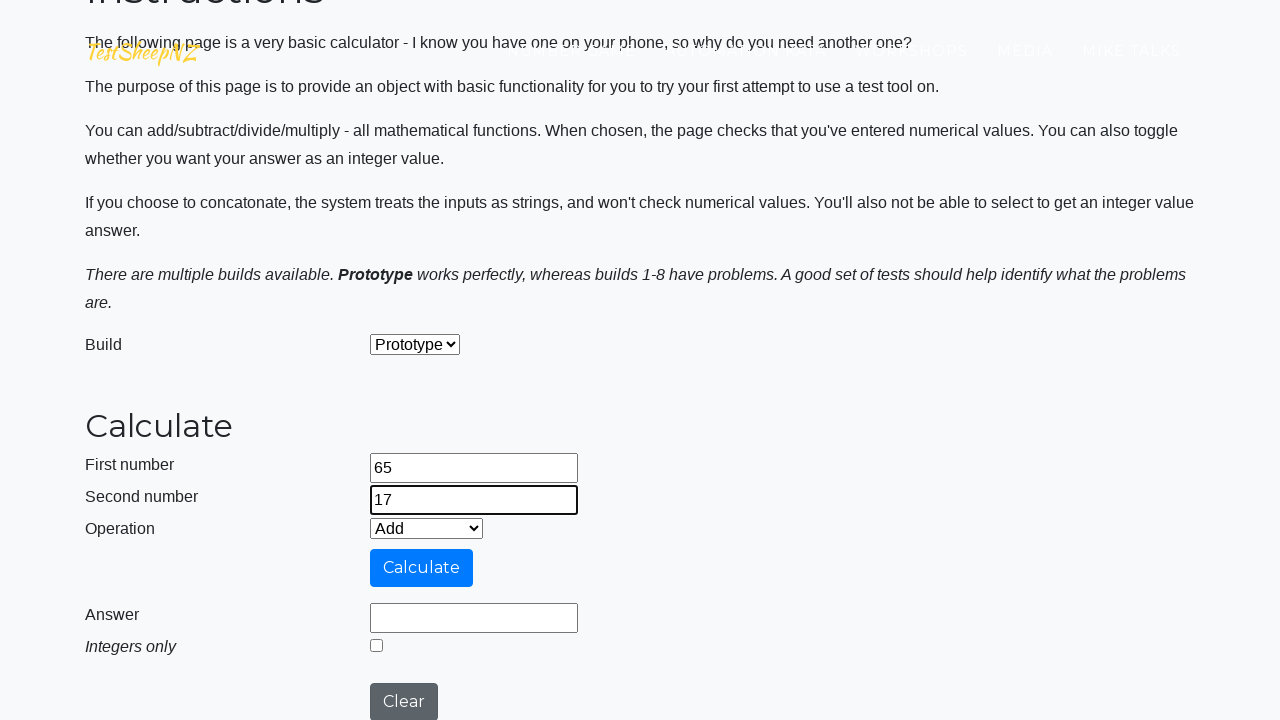

Clicked calculate button at (422, 568) on #calculateButton
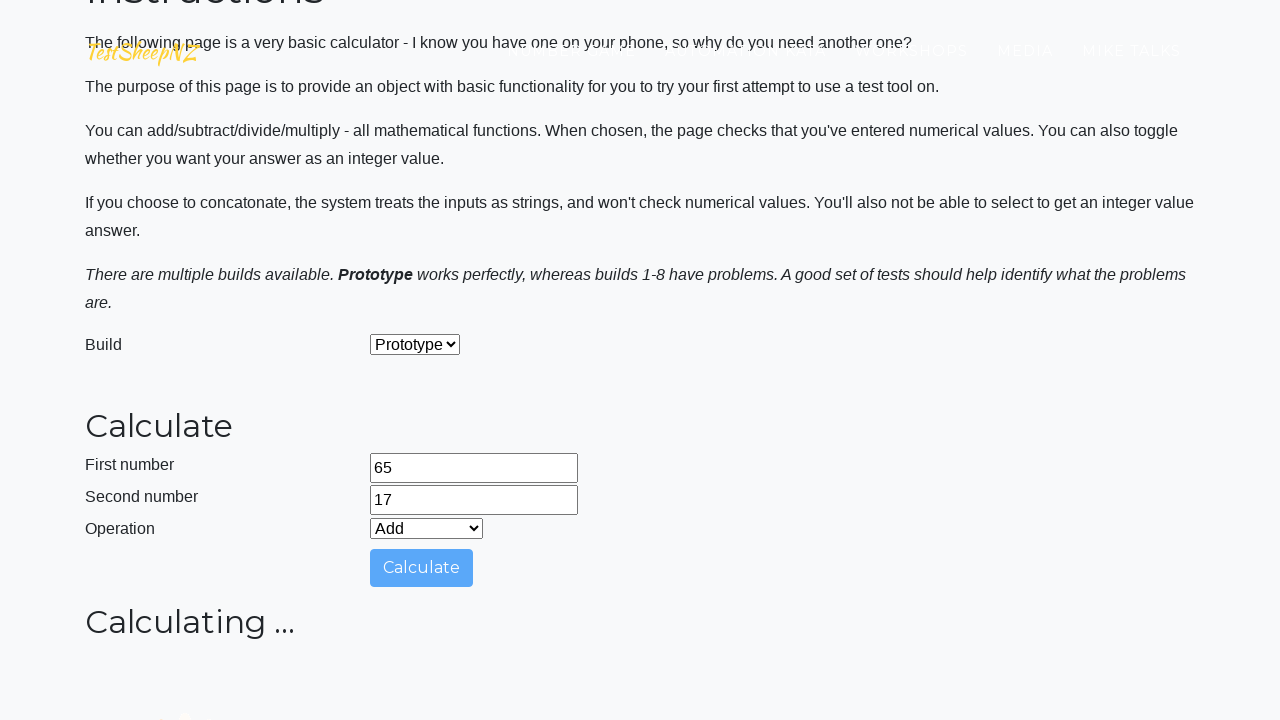

Waited 500ms for answer field to populate
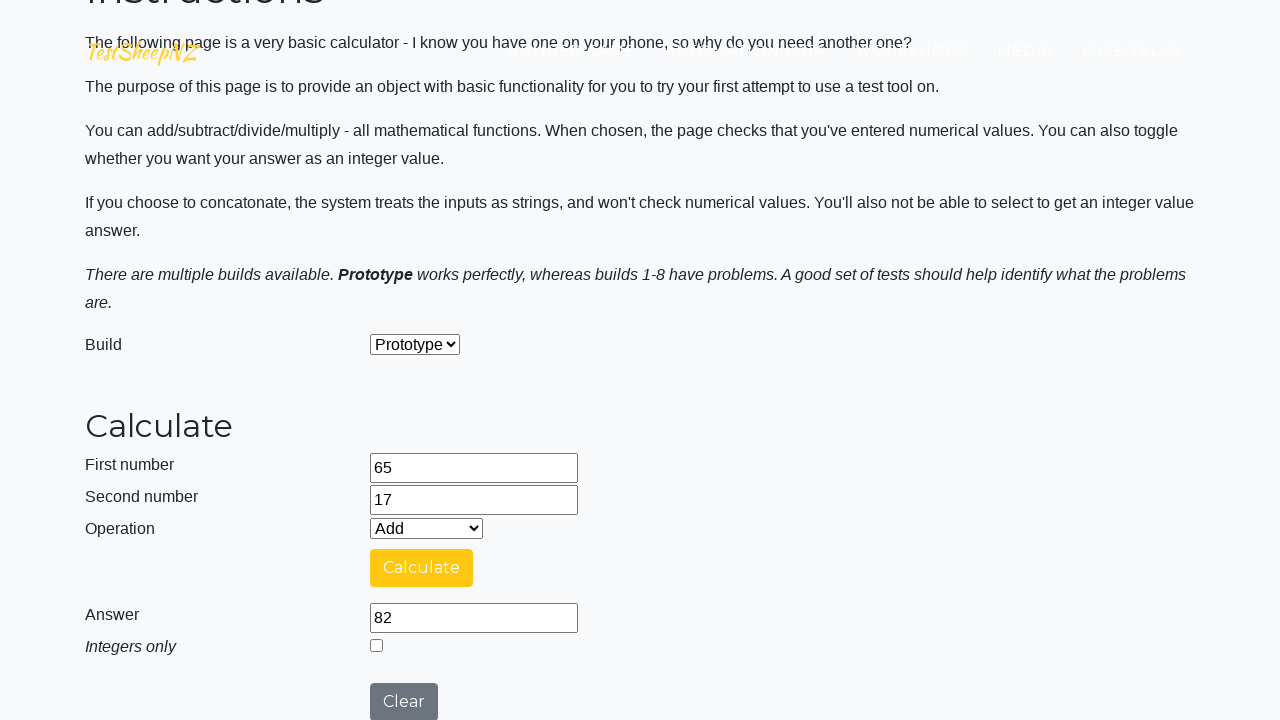

Clicked clear button to reset calculator at (404, 701) on #clearButton
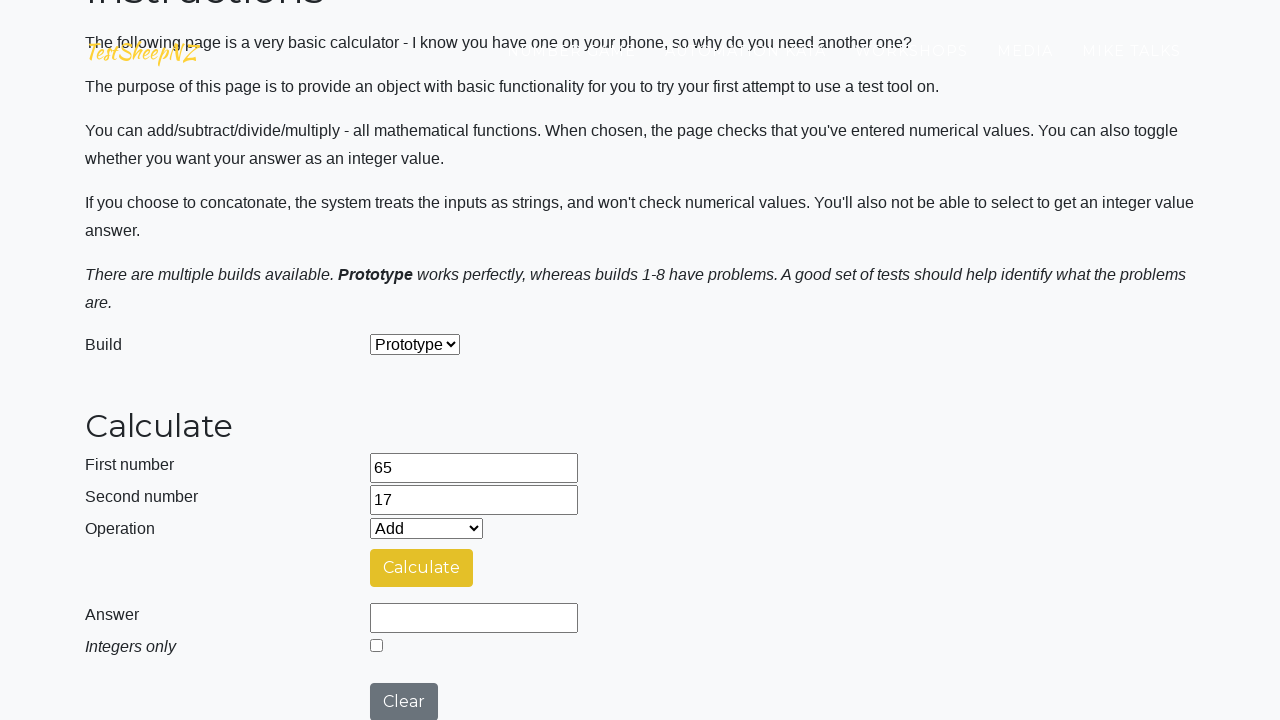

Waited 1000ms before next iteration
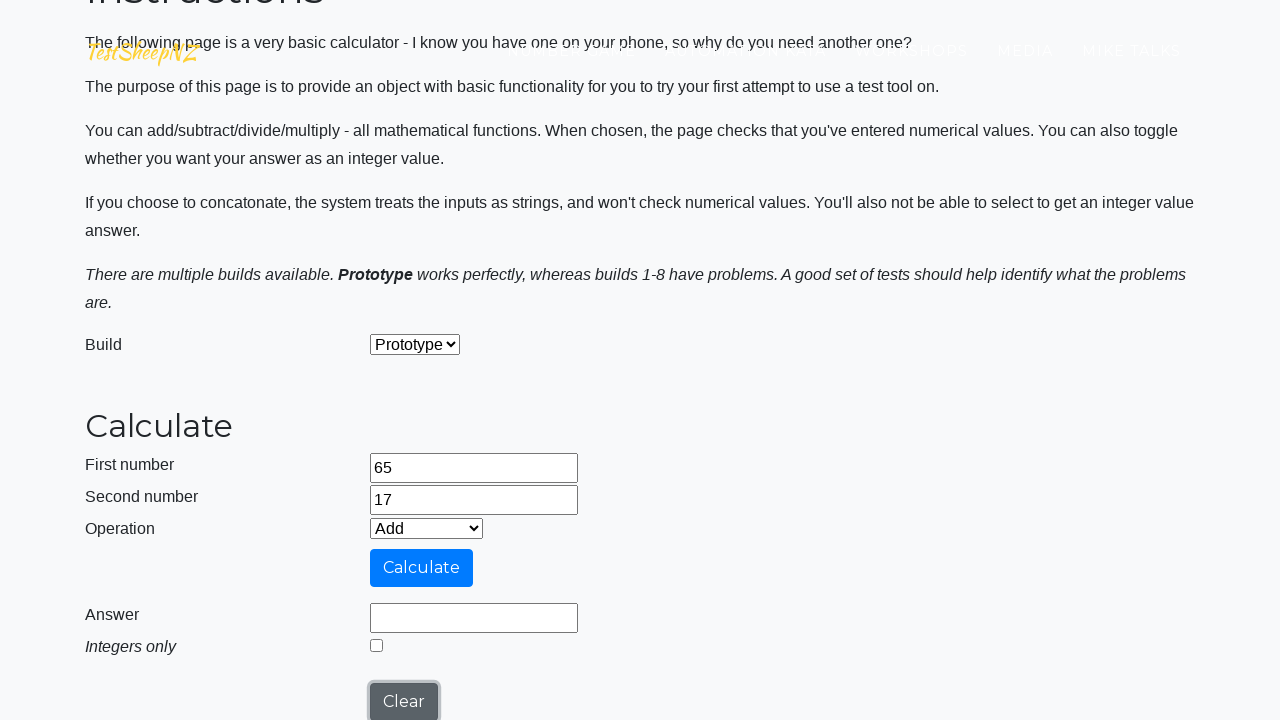

Re-filled first number field with 65 after clear on #number1Field
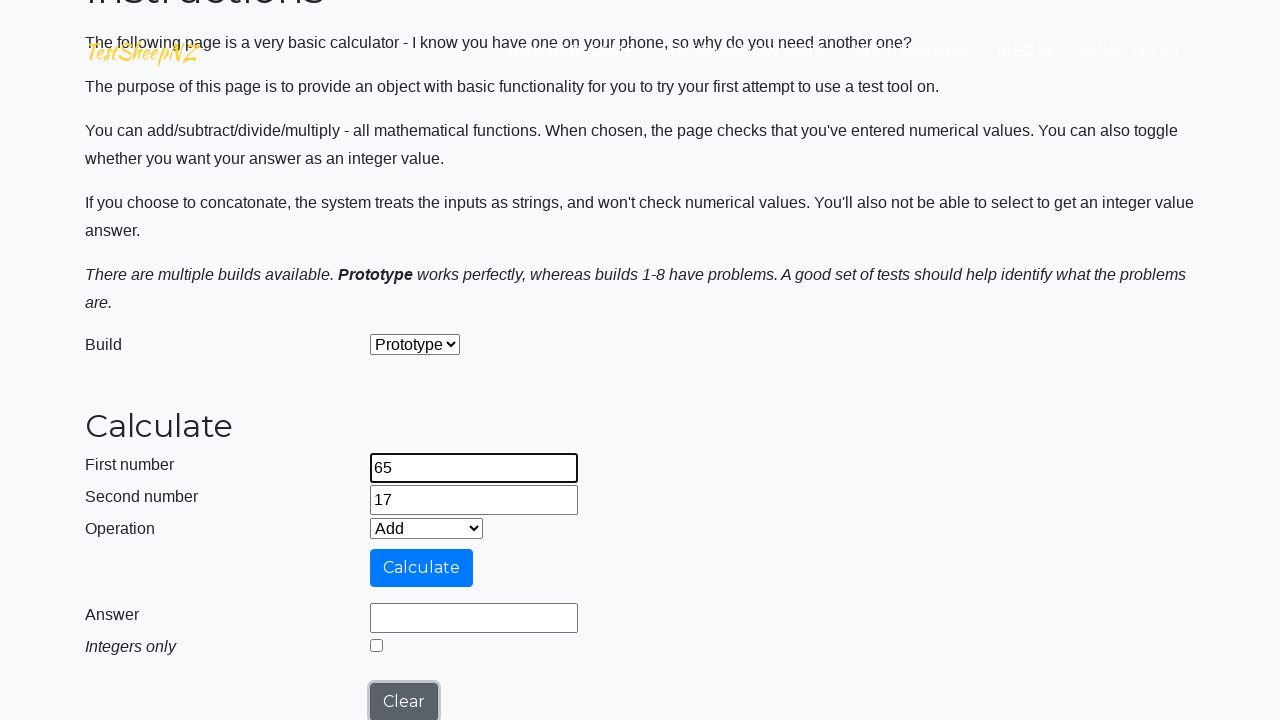

Re-filled second number field with 17 after clear on #number2Field
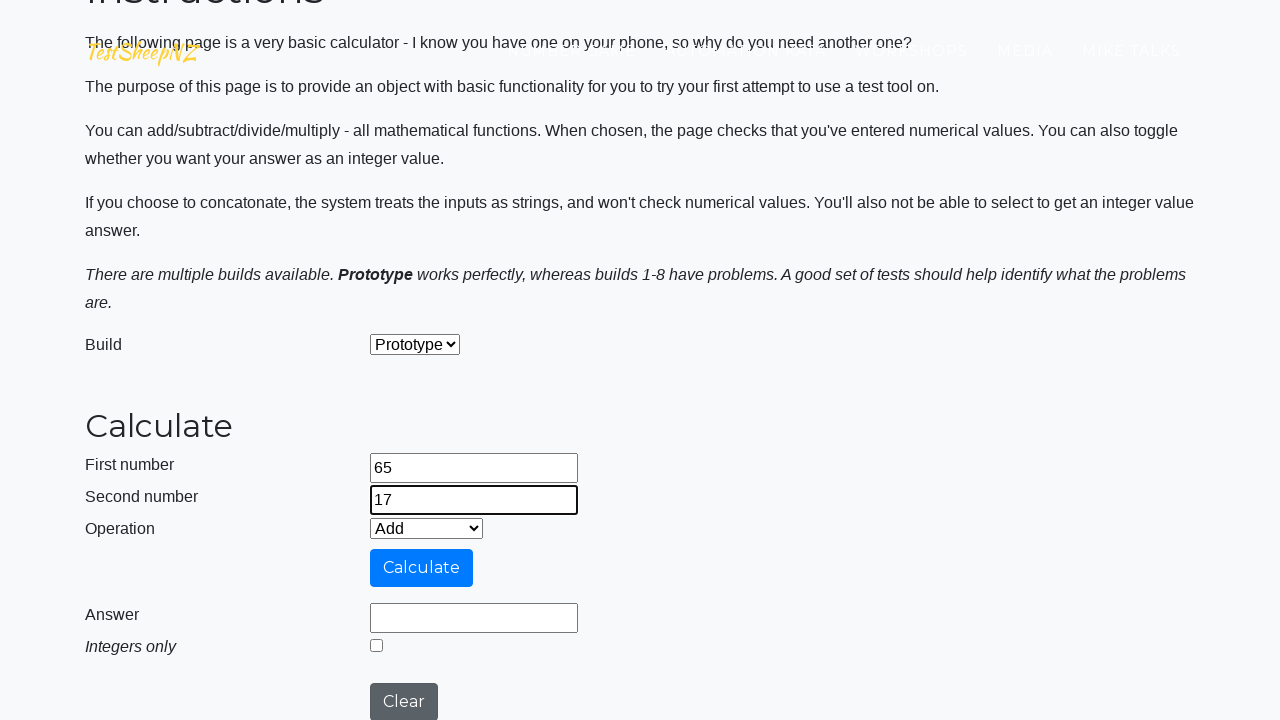

Selected operation at index 1 from dropdown on #selectOperationDropdown
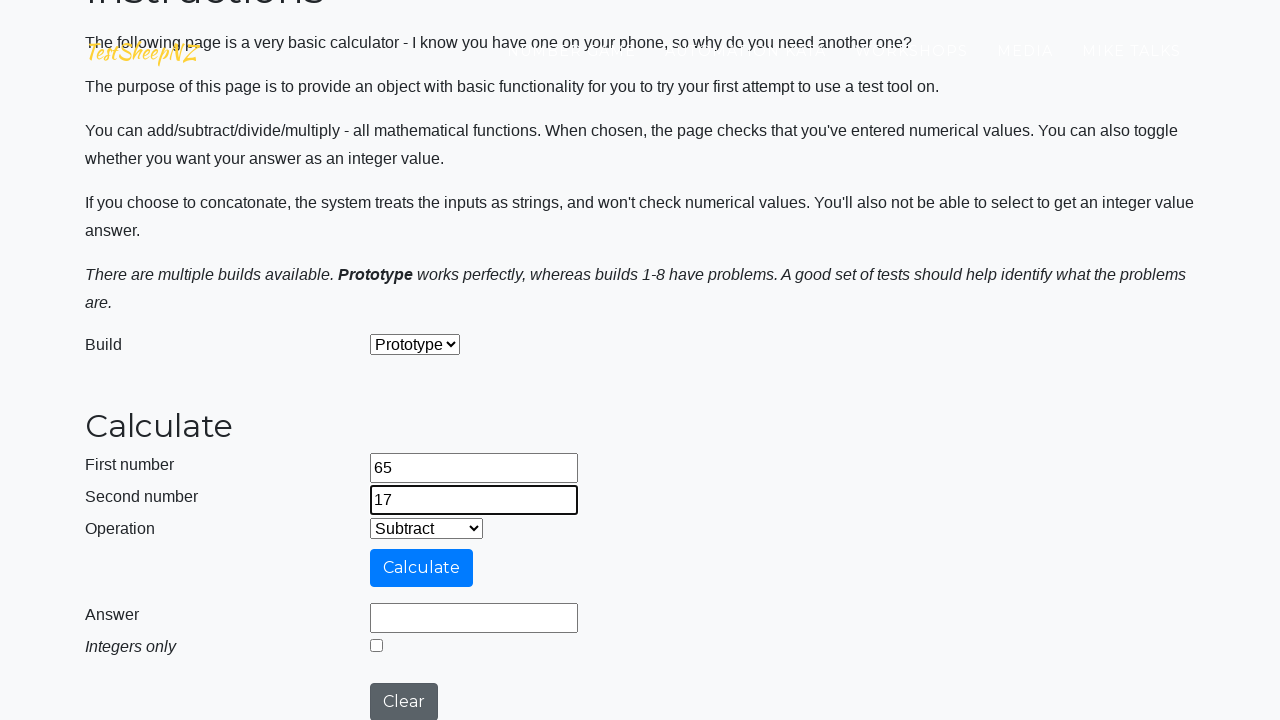

Clicked calculate button at (422, 568) on #calculateButton
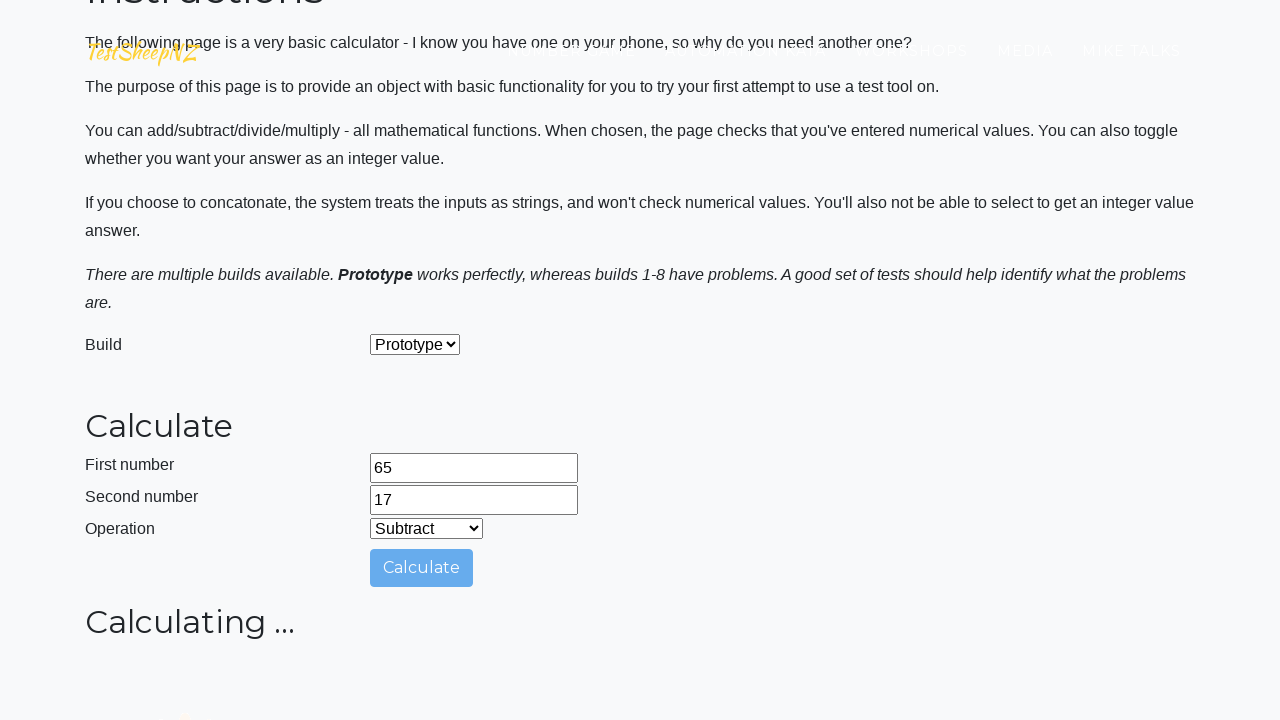

Waited 500ms for answer field to populate
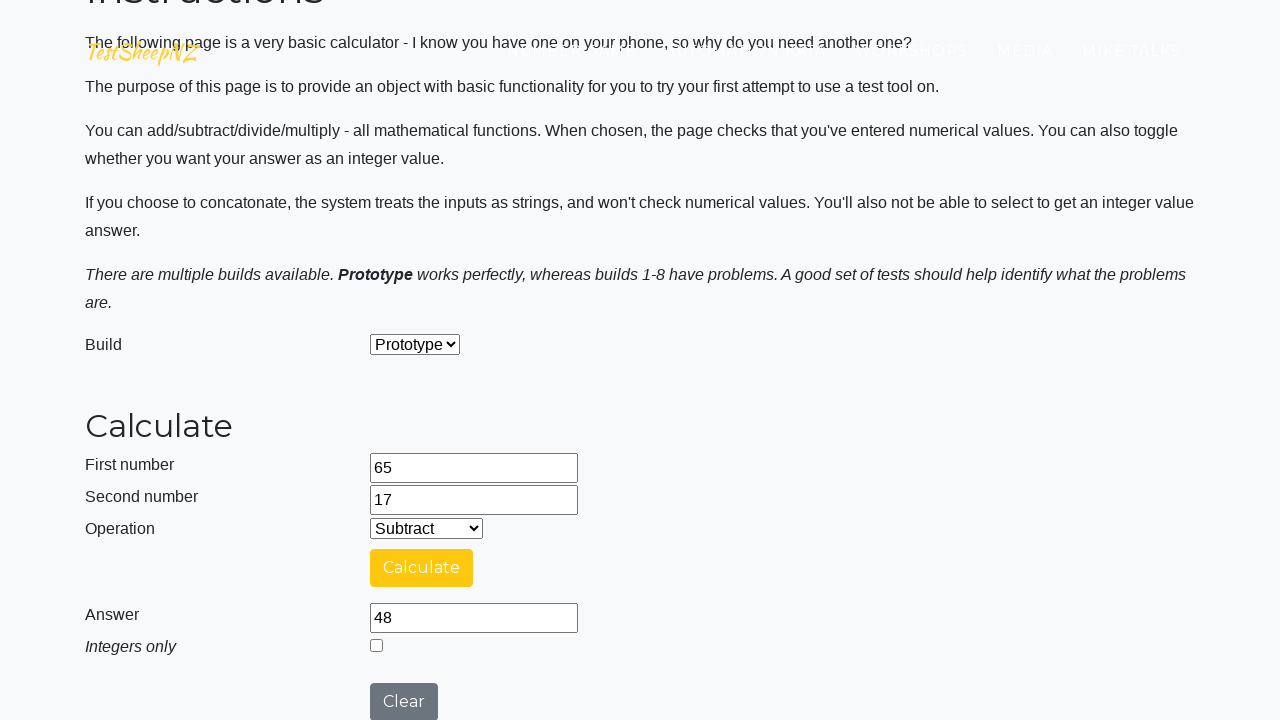

Clicked clear button to reset calculator at (404, 701) on #clearButton
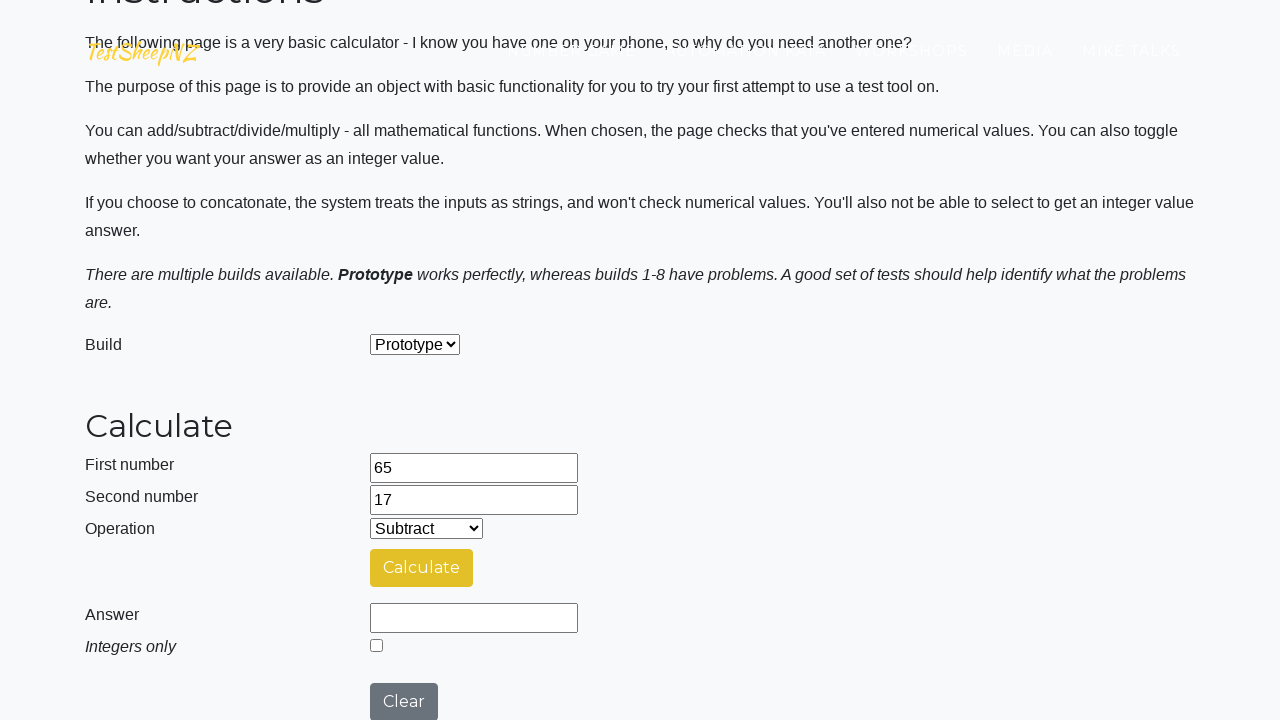

Waited 1000ms before next iteration
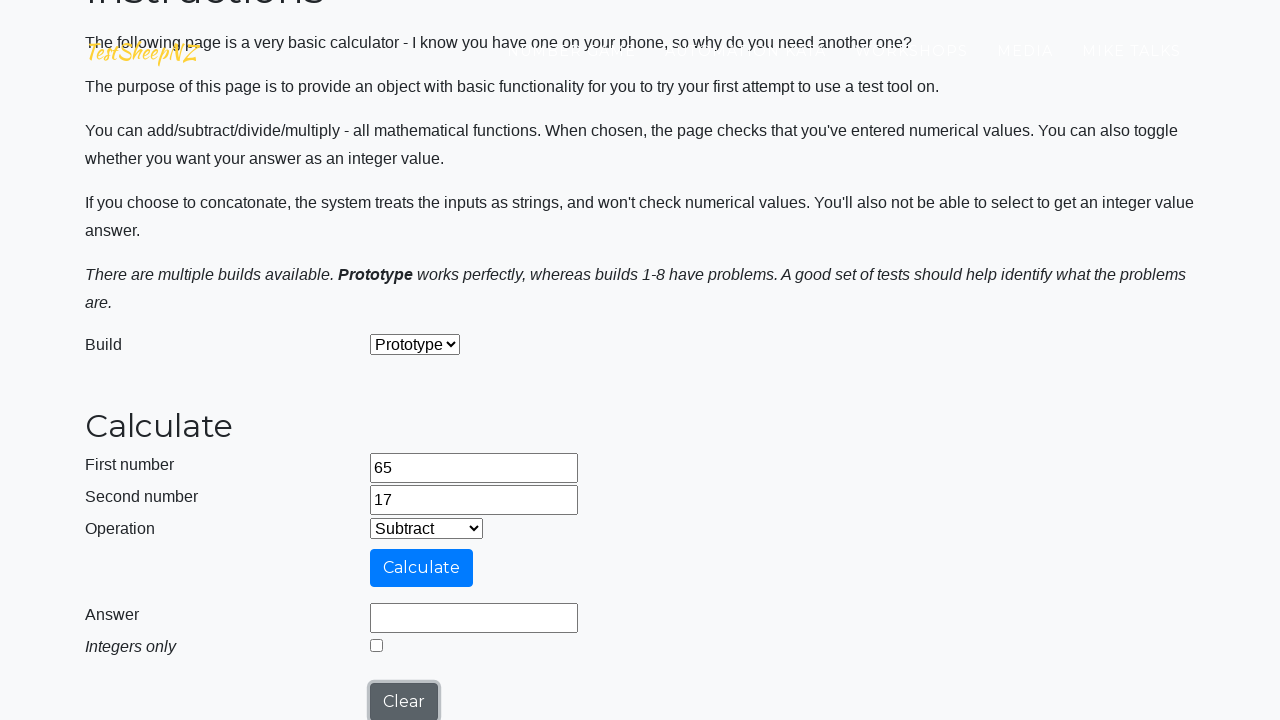

Re-filled first number field with 65 after clear on #number1Field
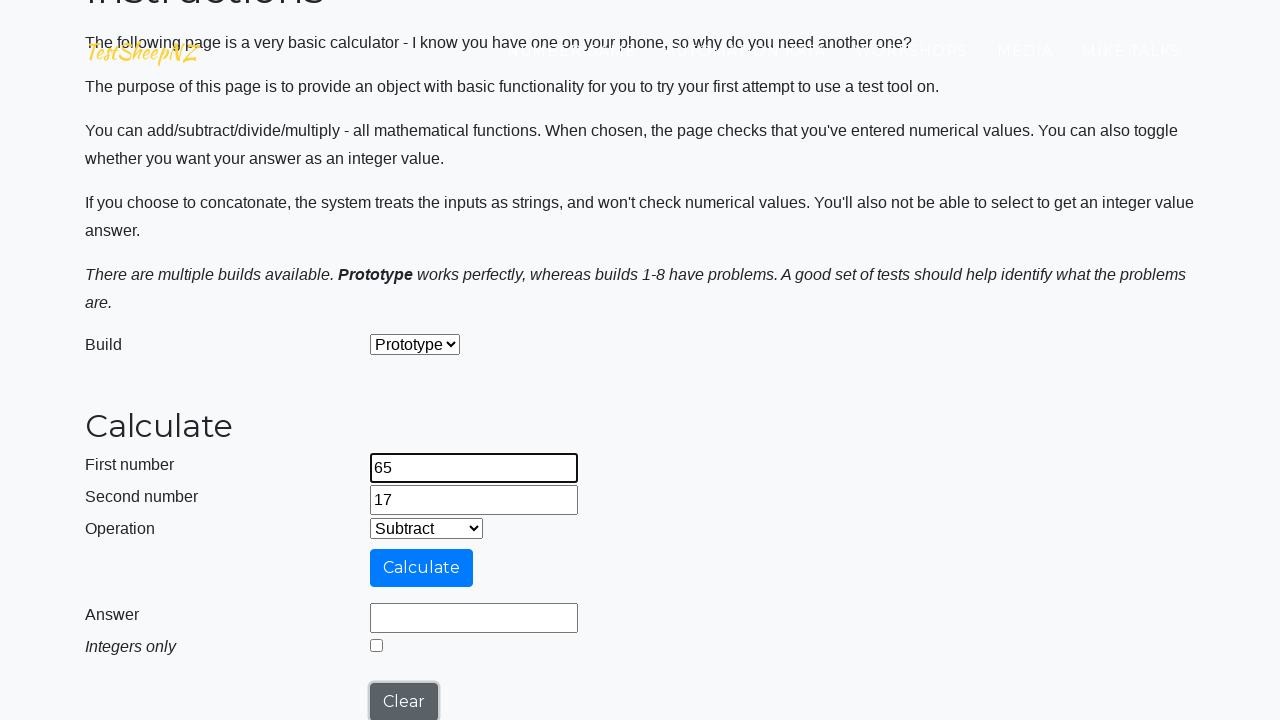

Re-filled second number field with 17 after clear on #number2Field
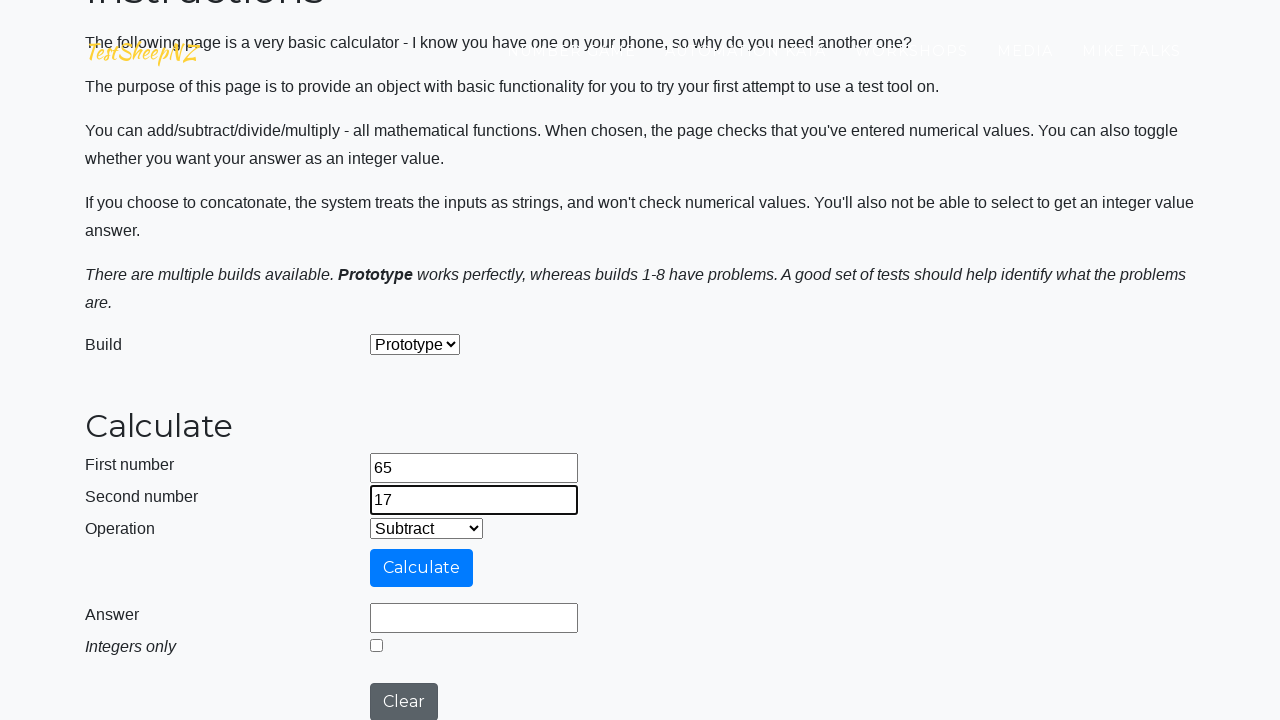

Selected operation at index 2 from dropdown on #selectOperationDropdown
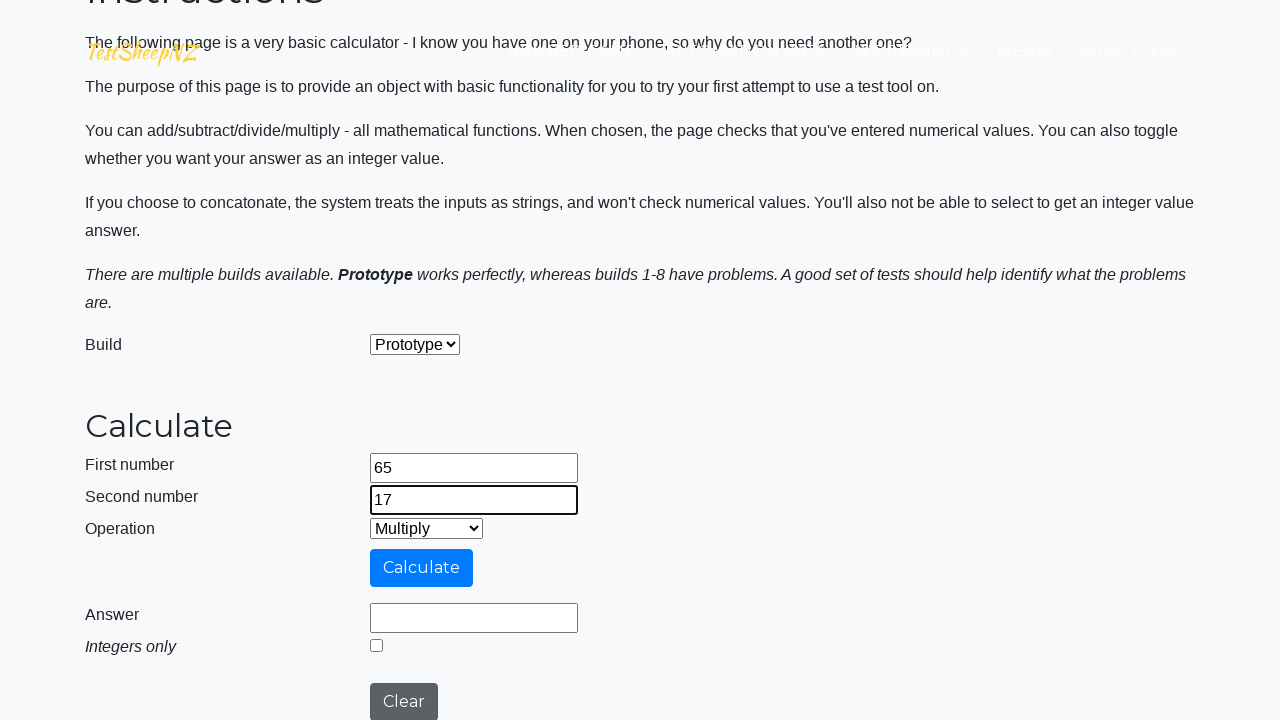

Clicked calculate button at (422, 568) on #calculateButton
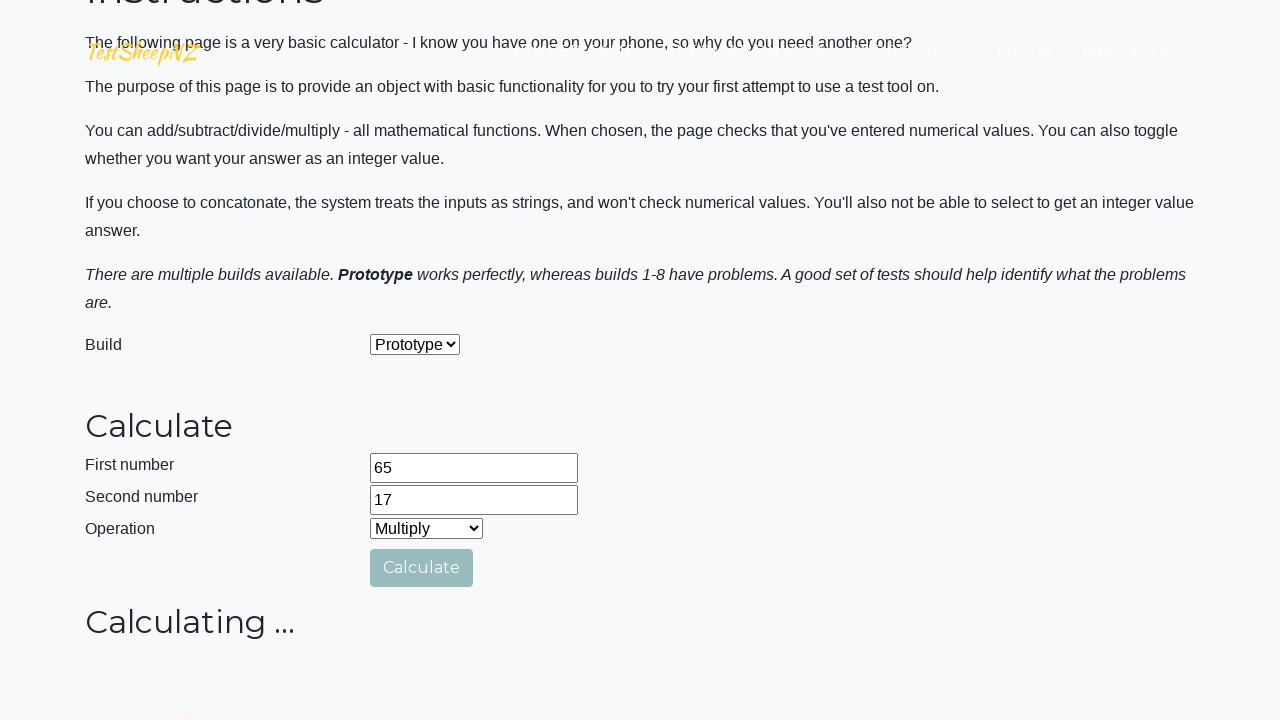

Waited 500ms for answer field to populate
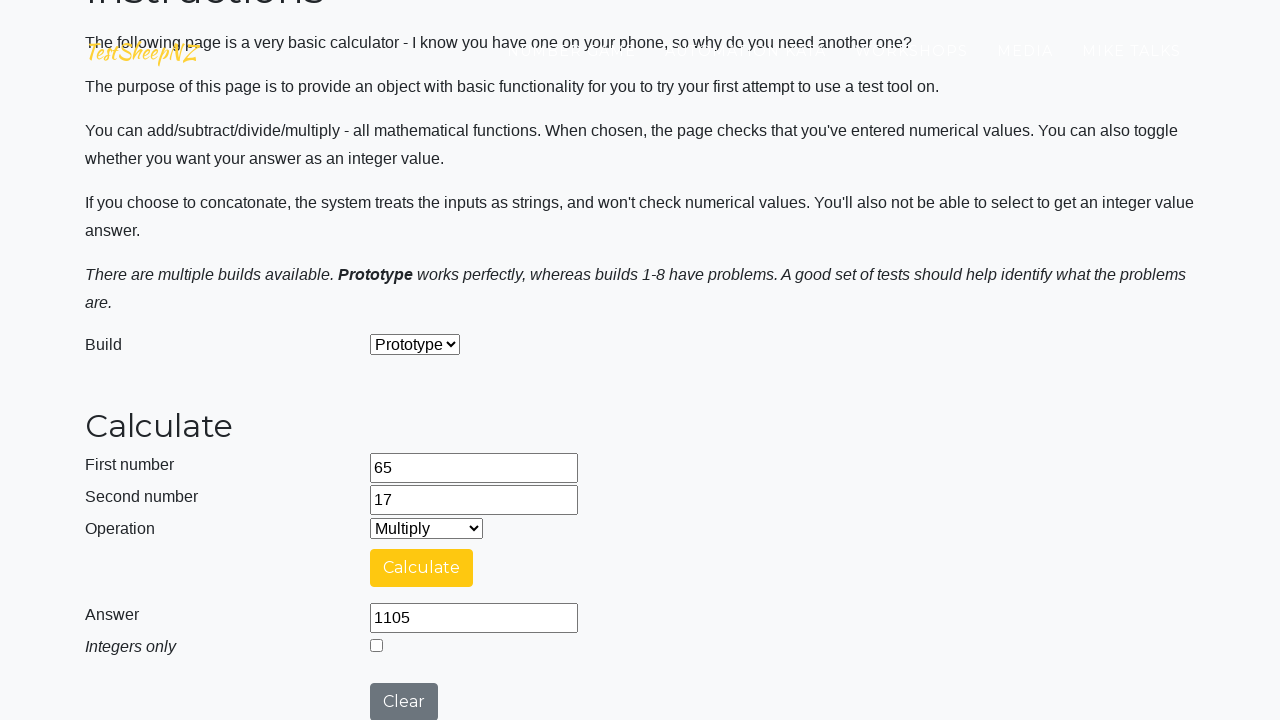

Clicked clear button to reset calculator at (404, 701) on #clearButton
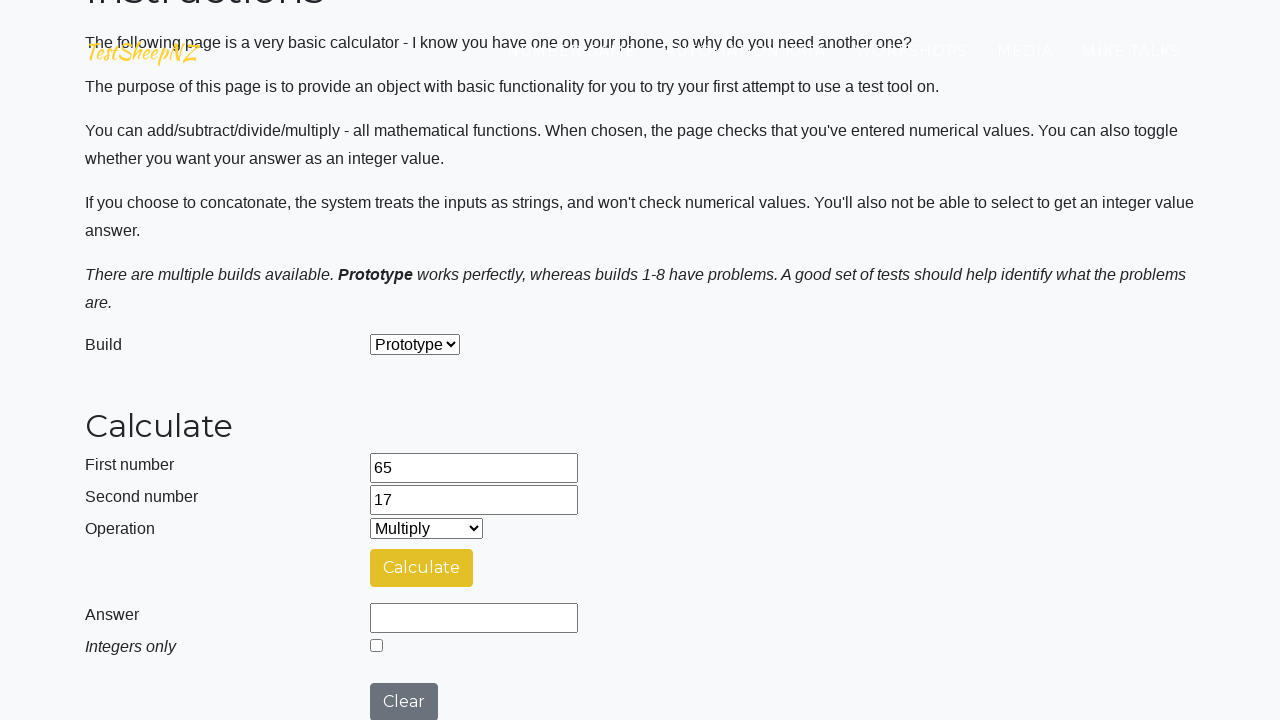

Waited 1000ms before next iteration
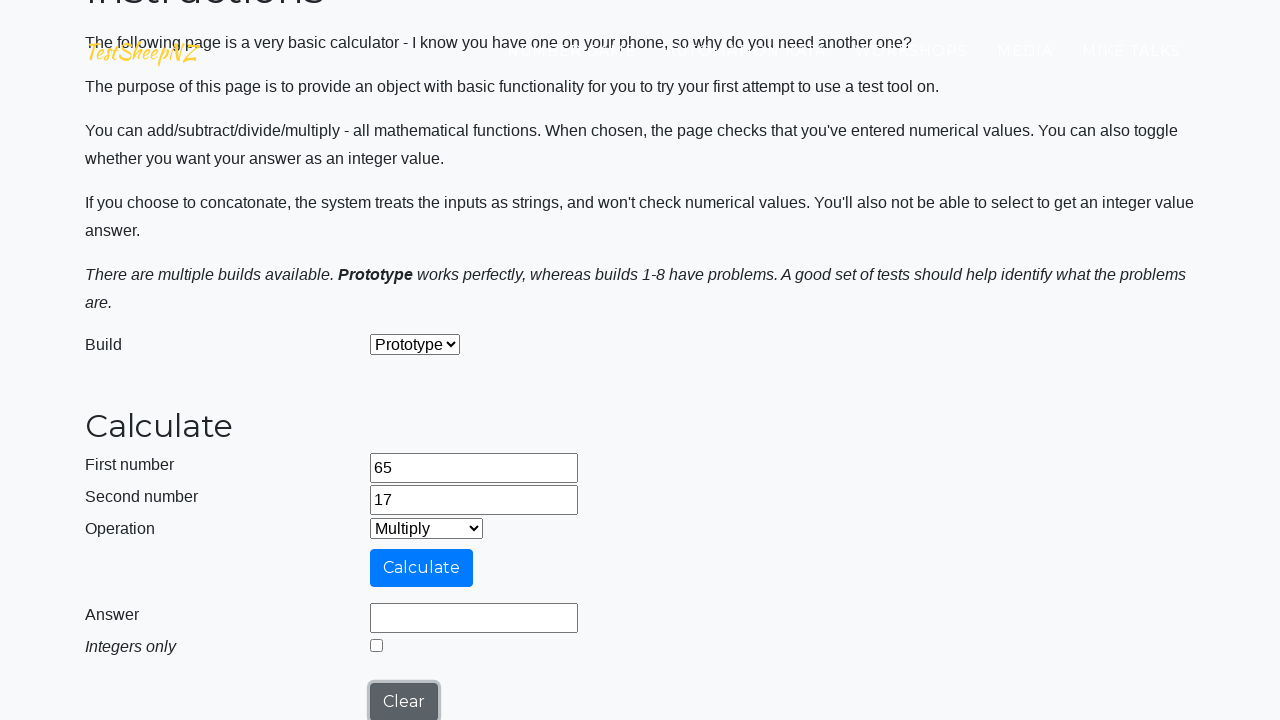

Re-filled first number field with 65 after clear on #number1Field
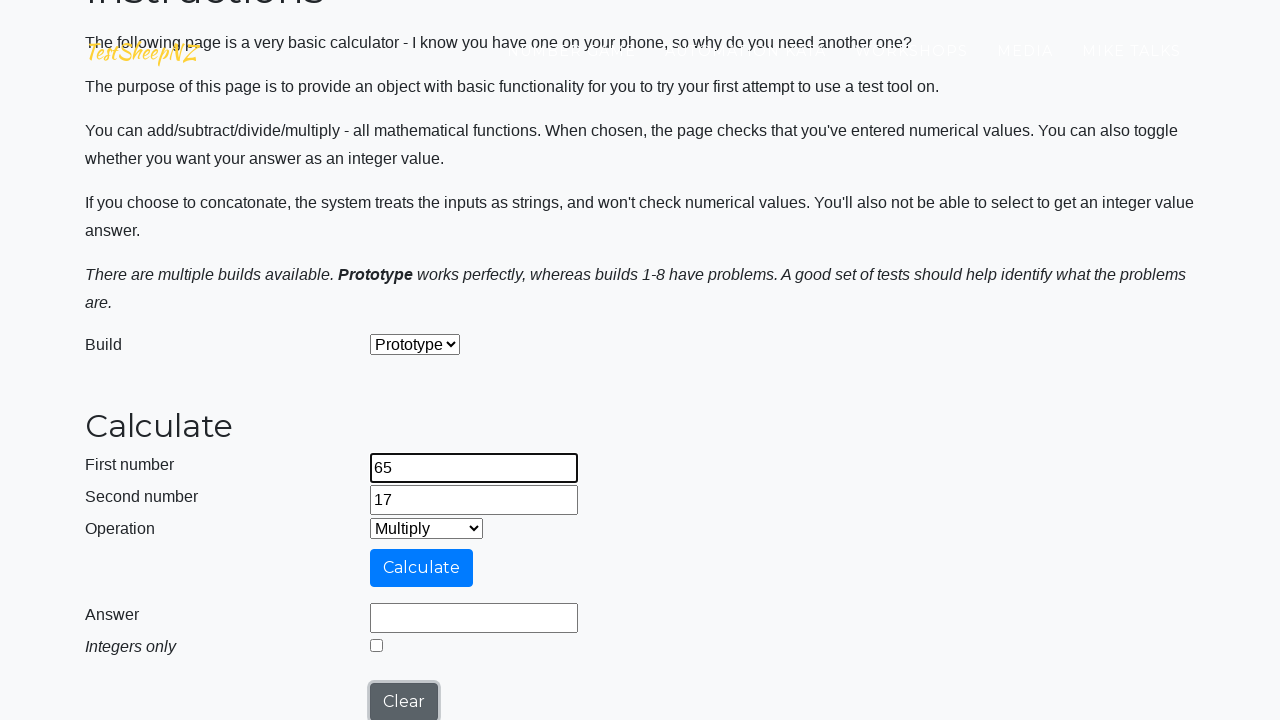

Re-filled second number field with 17 after clear on #number2Field
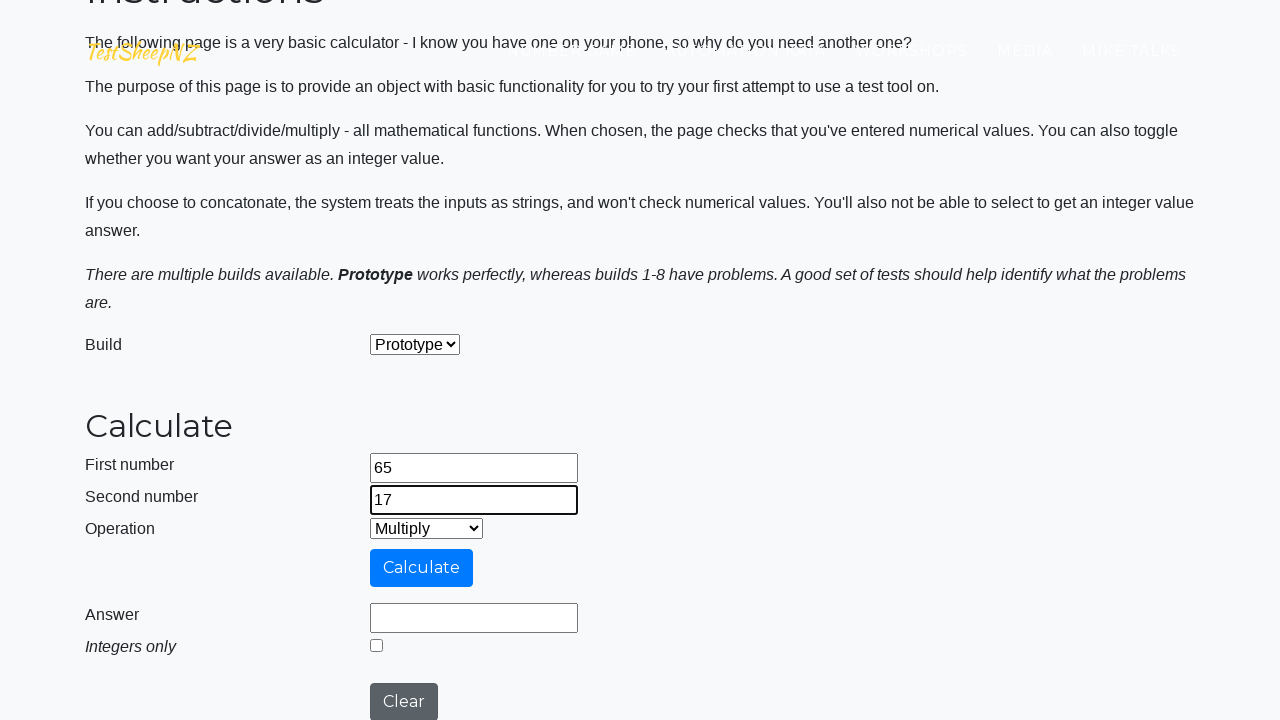

Selected operation at index 3 from dropdown on #selectOperationDropdown
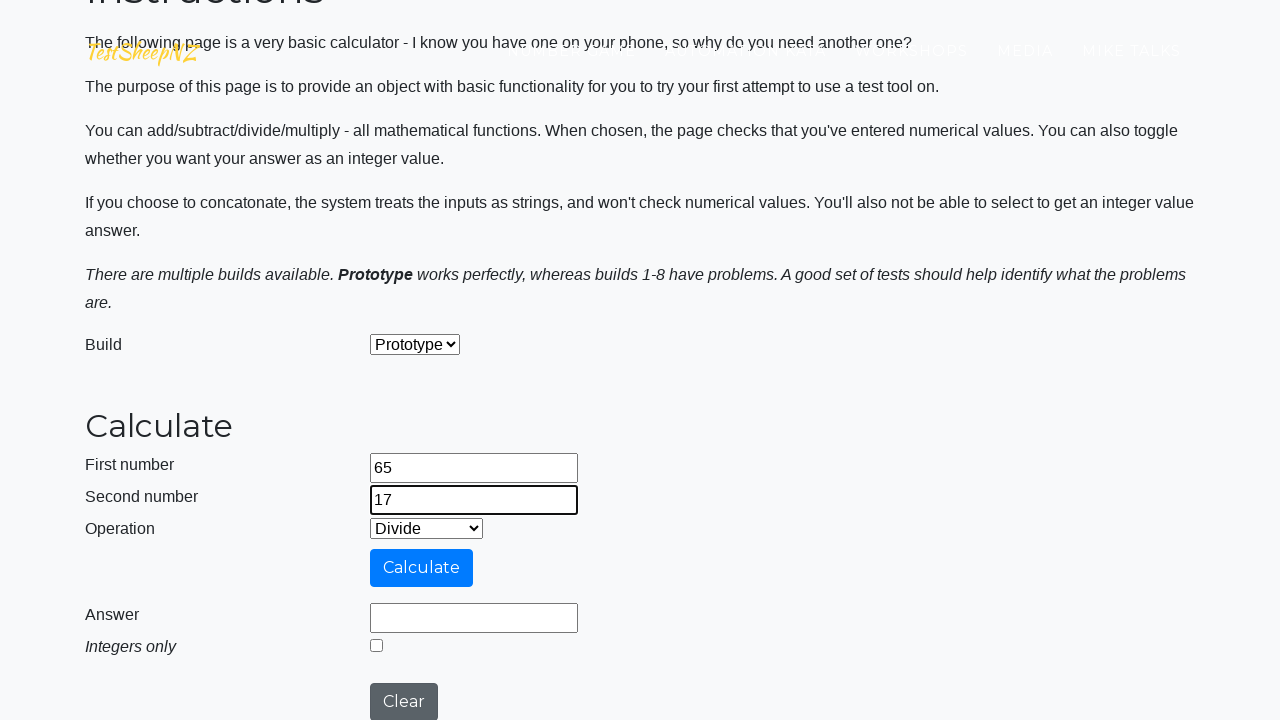

Clicked calculate button at (422, 568) on #calculateButton
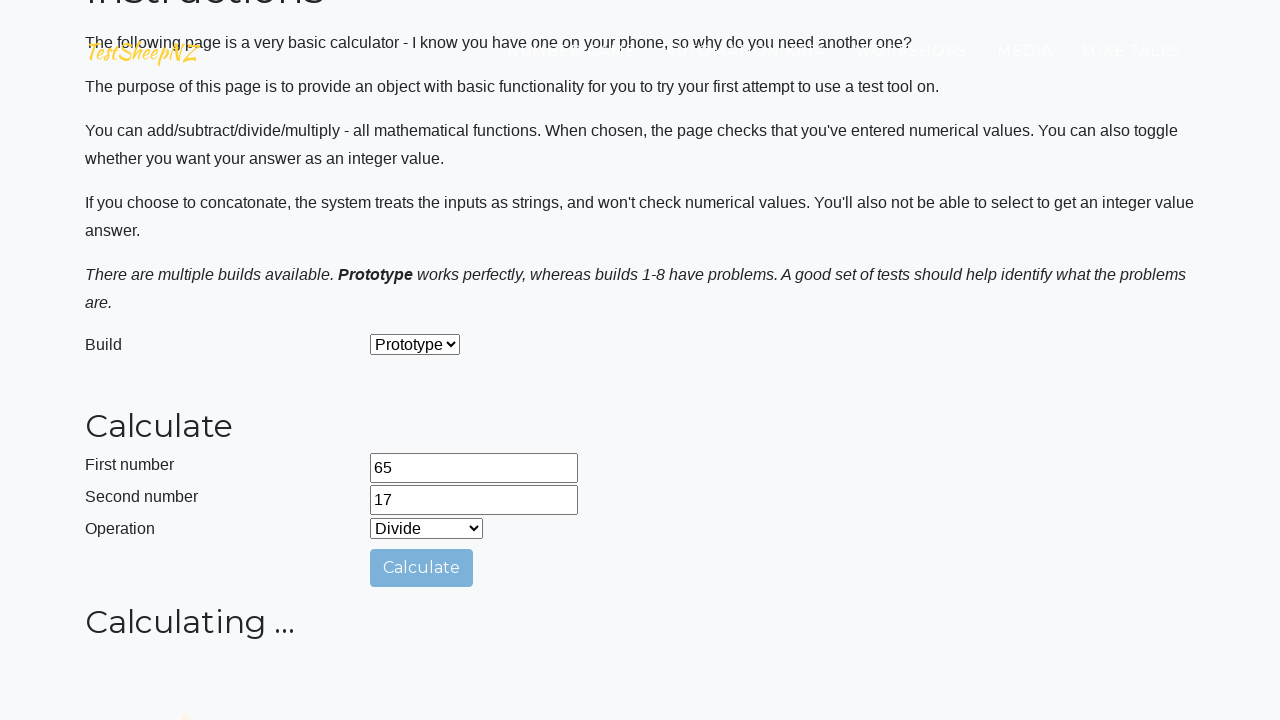

Waited 500ms for answer field to populate
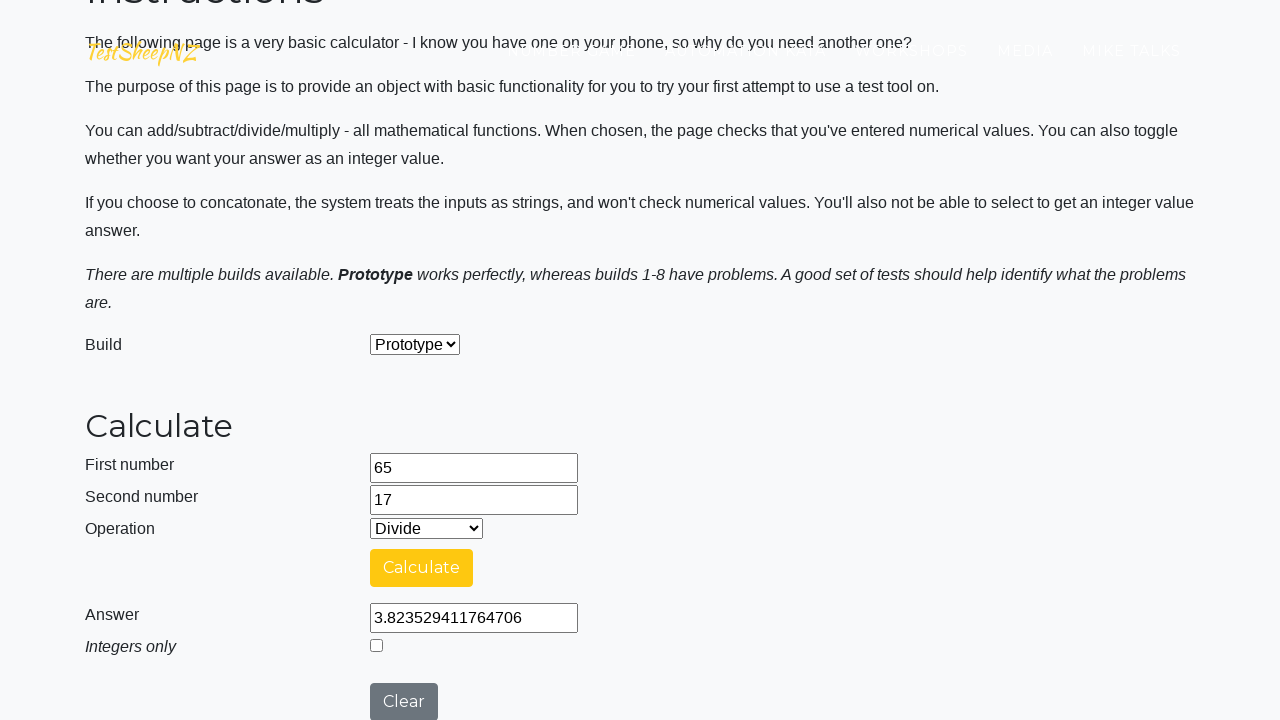

Clicked clear button to reset calculator at (404, 701) on #clearButton
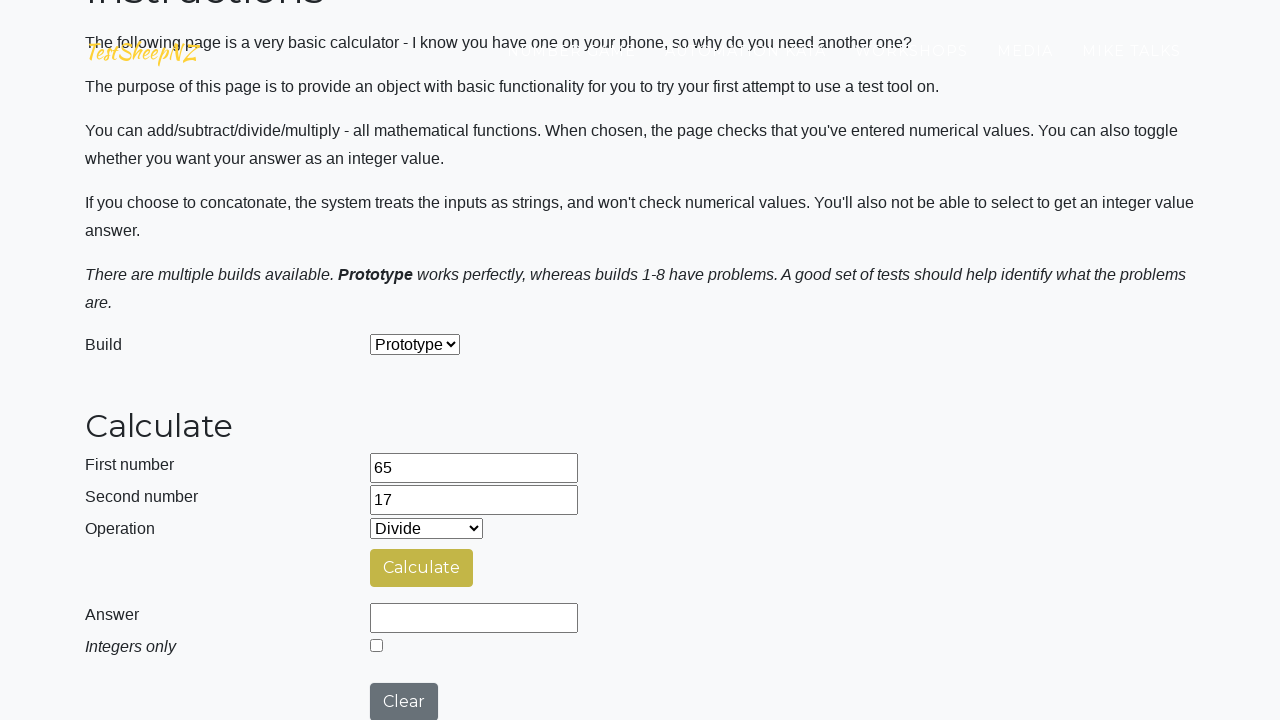

Waited 1000ms before next iteration
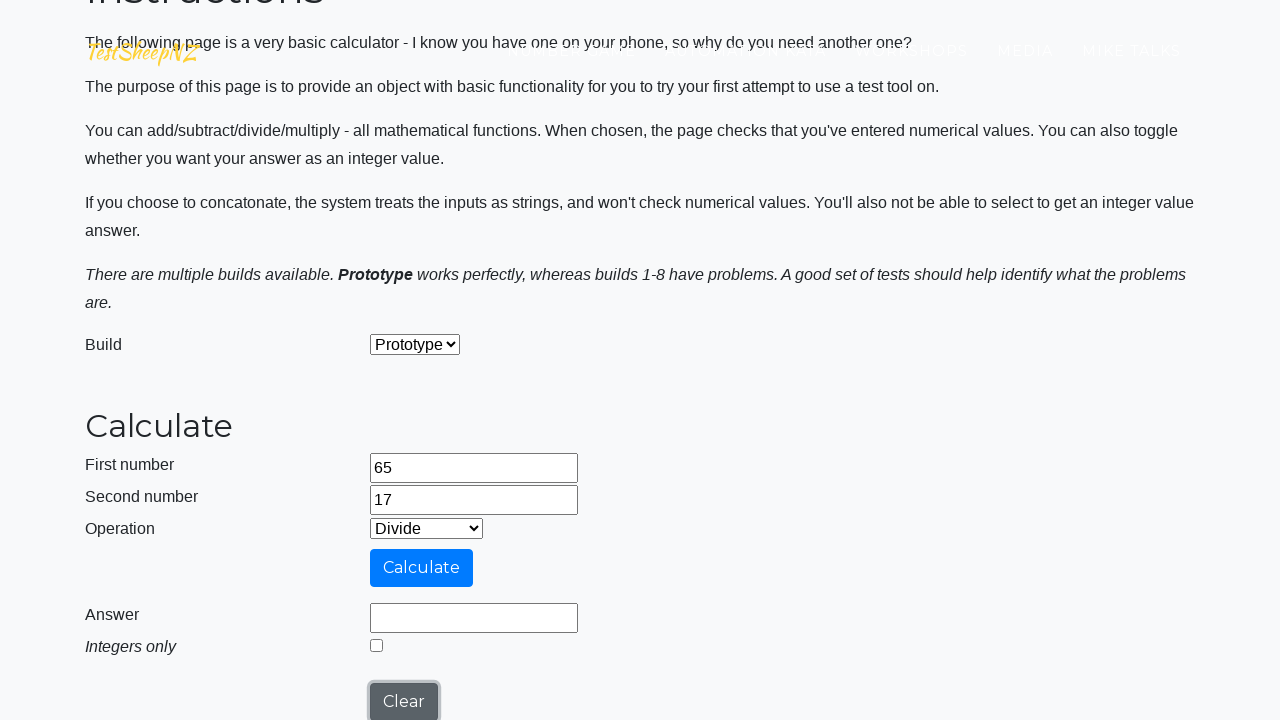

Re-filled first number field with 65 after clear on #number1Field
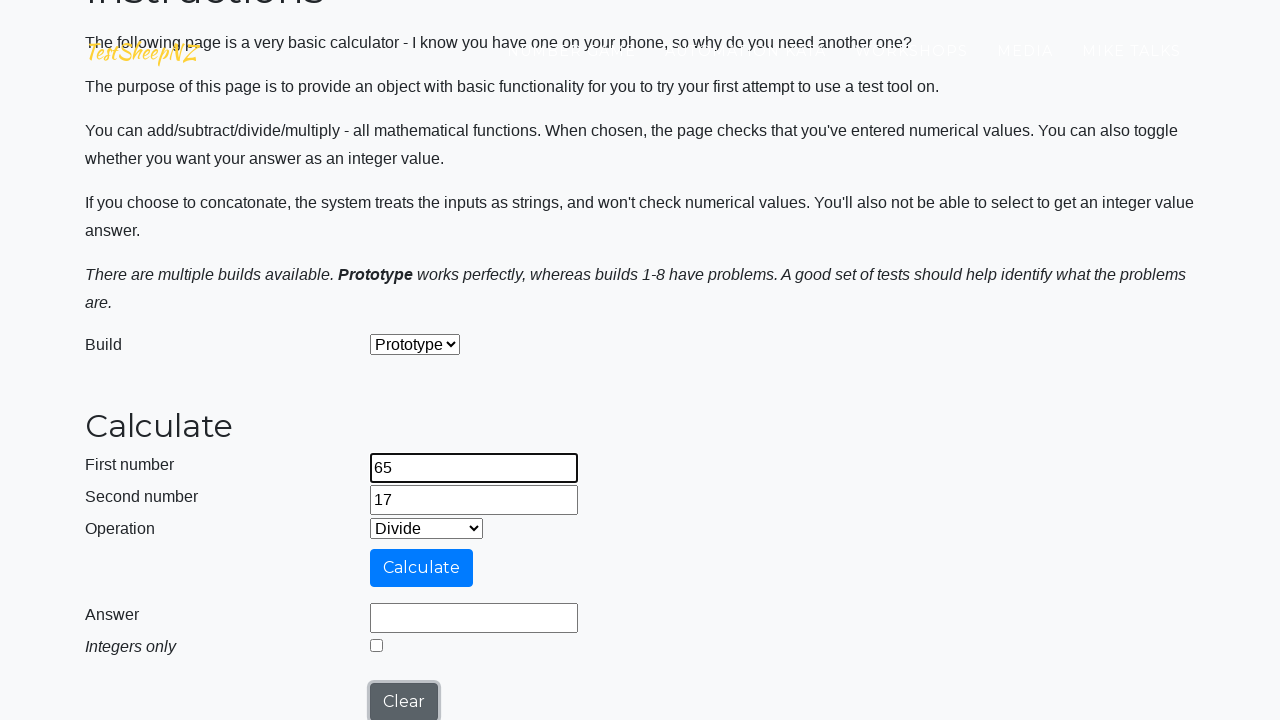

Re-filled second number field with 17 after clear on #number2Field
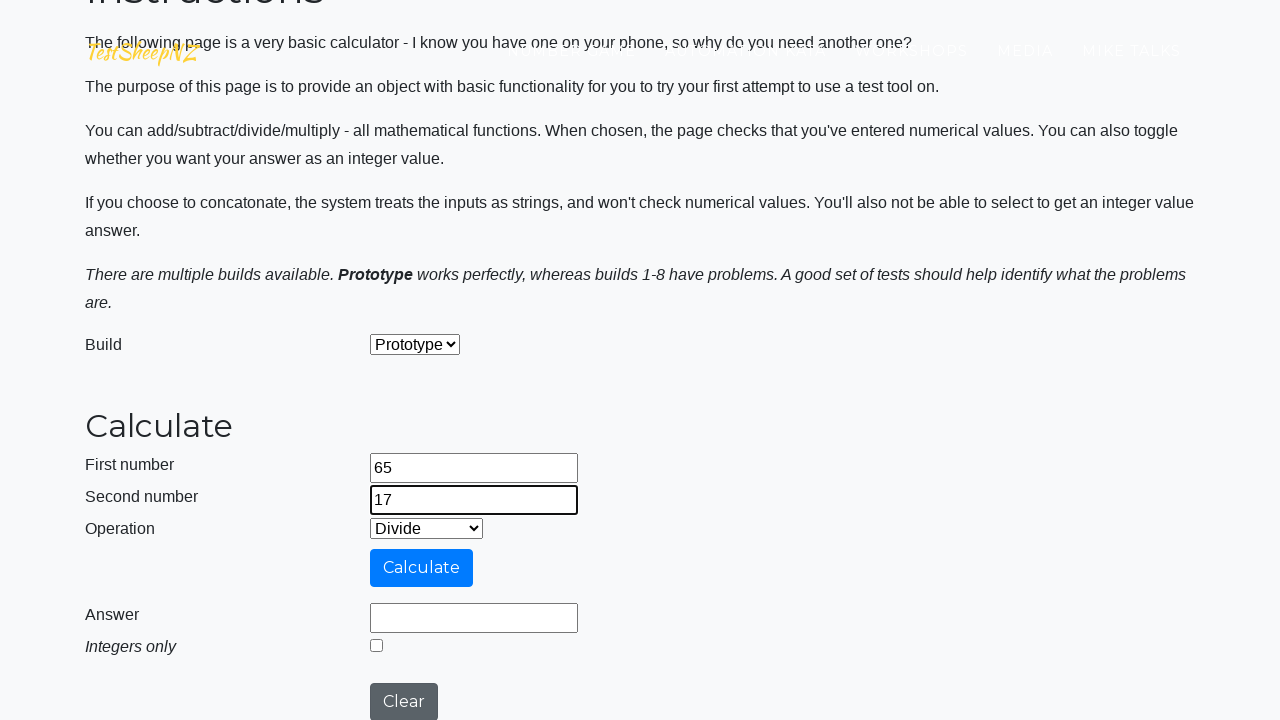

Selected operation at index 4 from dropdown on #selectOperationDropdown
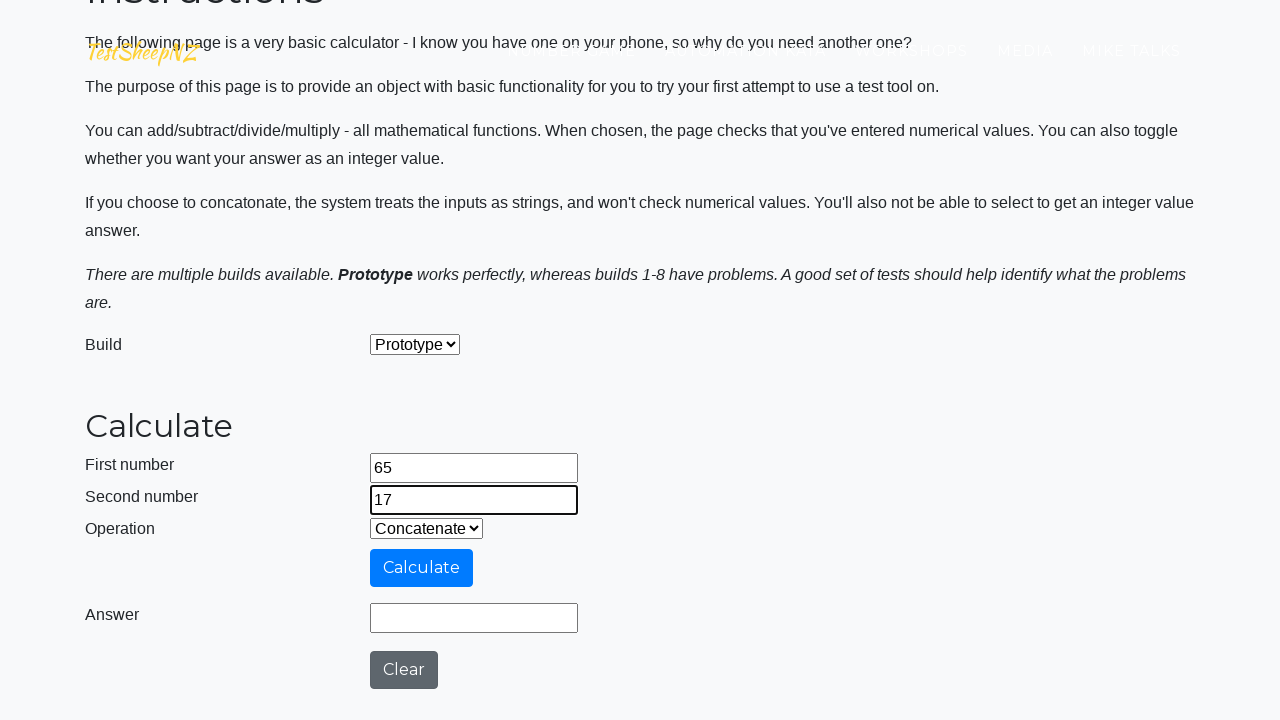

Clicked calculate button at (422, 568) on #calculateButton
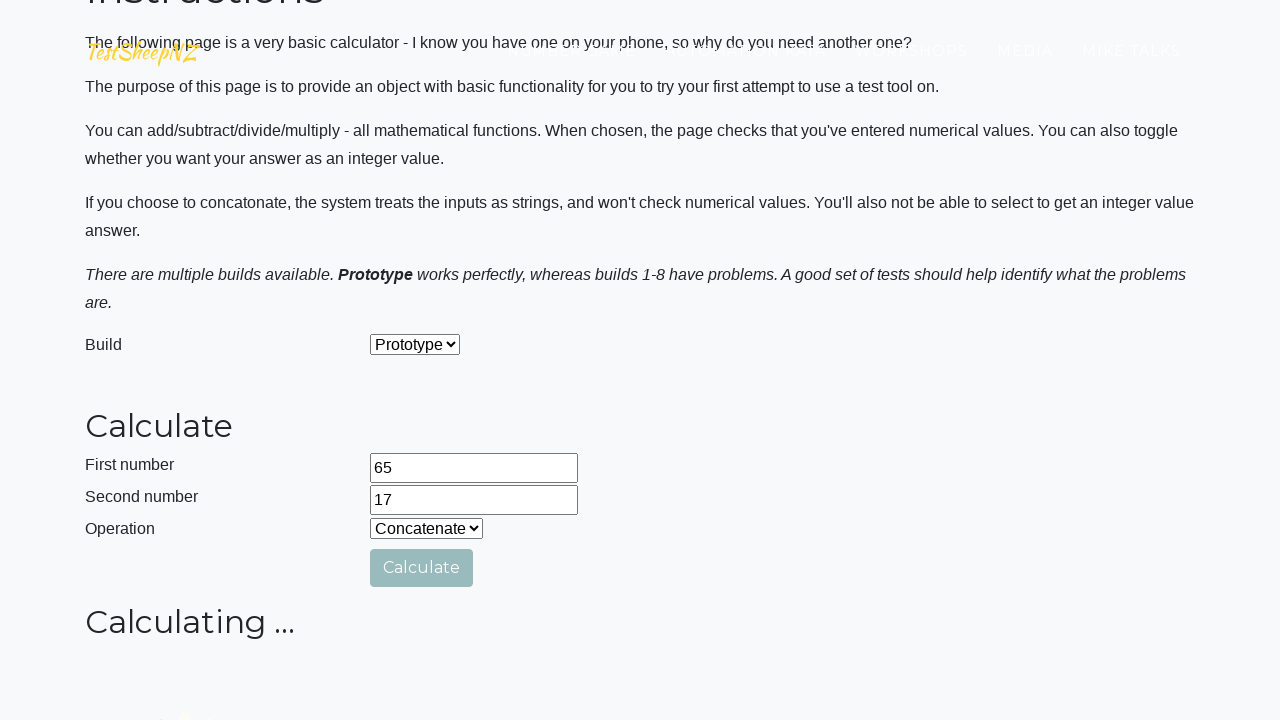

Waited 500ms for answer field to populate
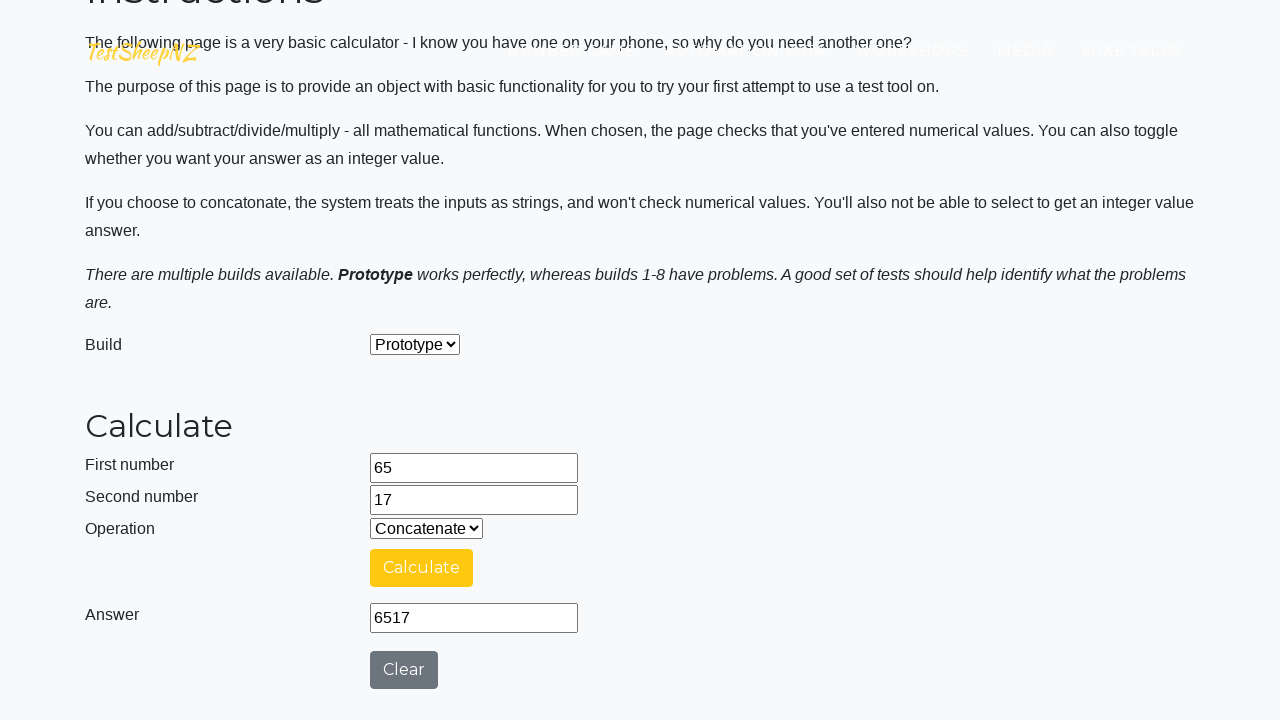

Clicked clear button to reset calculator at (404, 670) on #clearButton
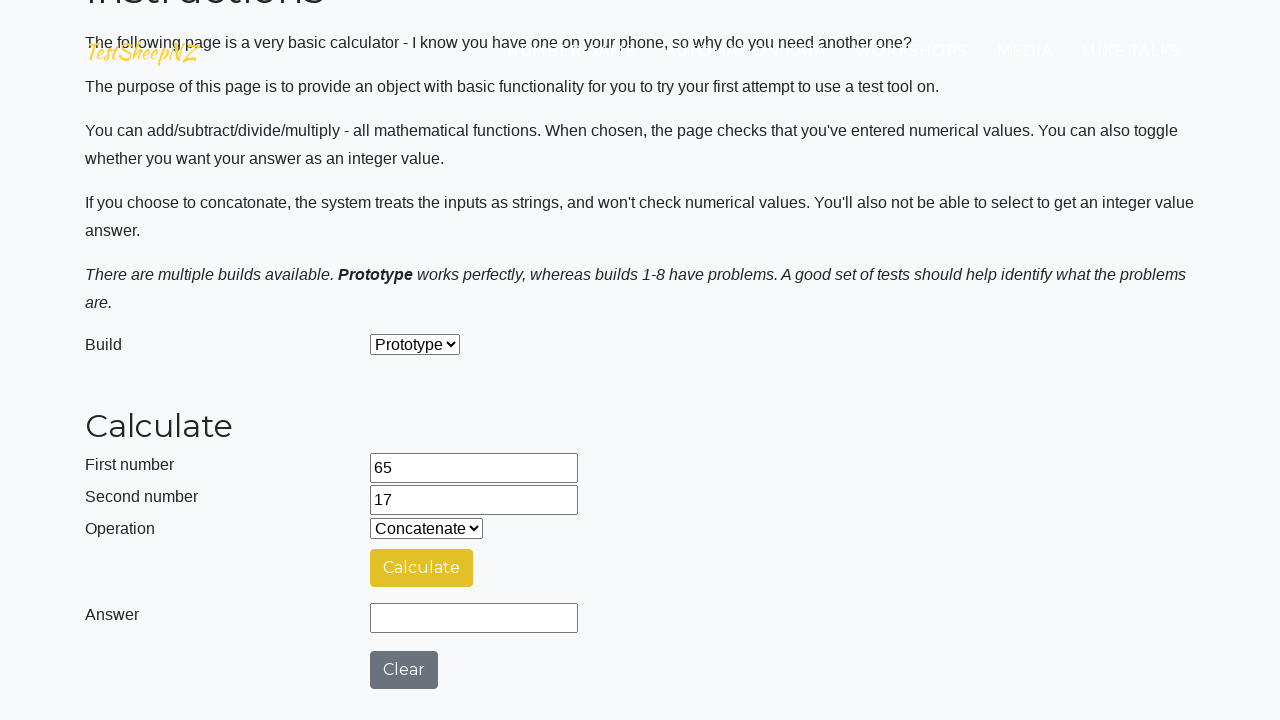

Waited 1000ms before next iteration
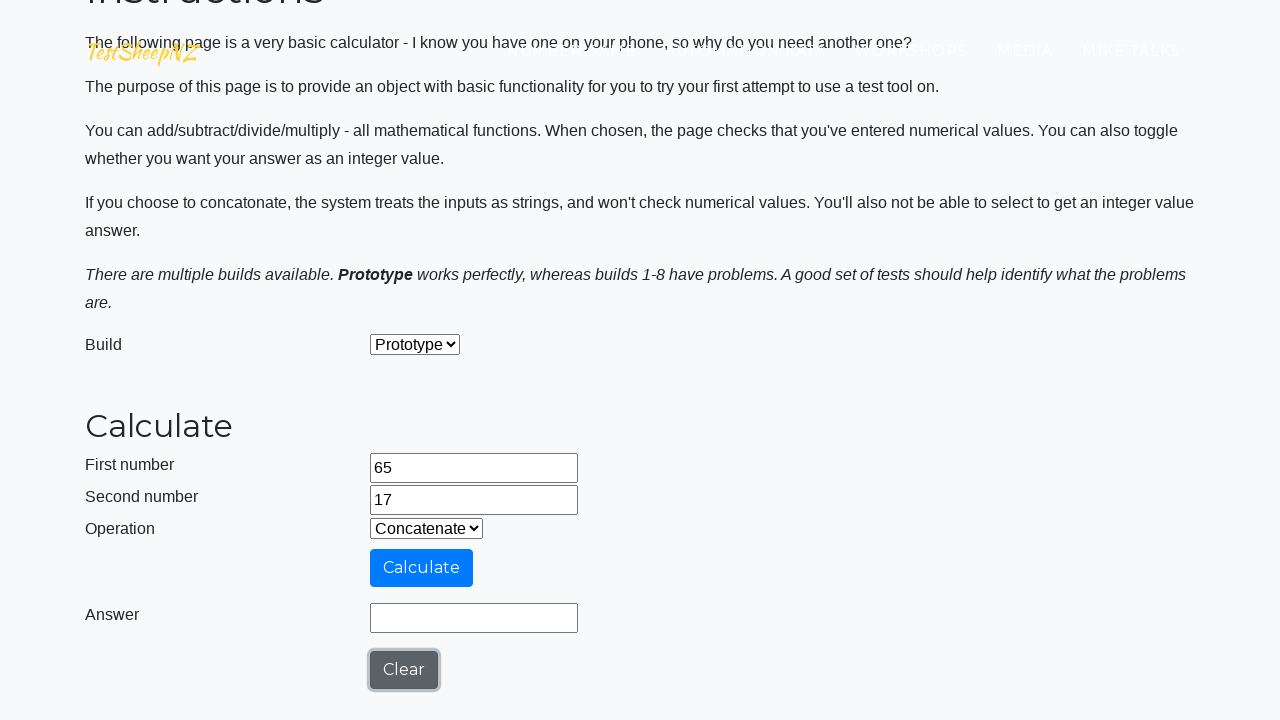

Re-filled first number field with 65 after clear on #number1Field
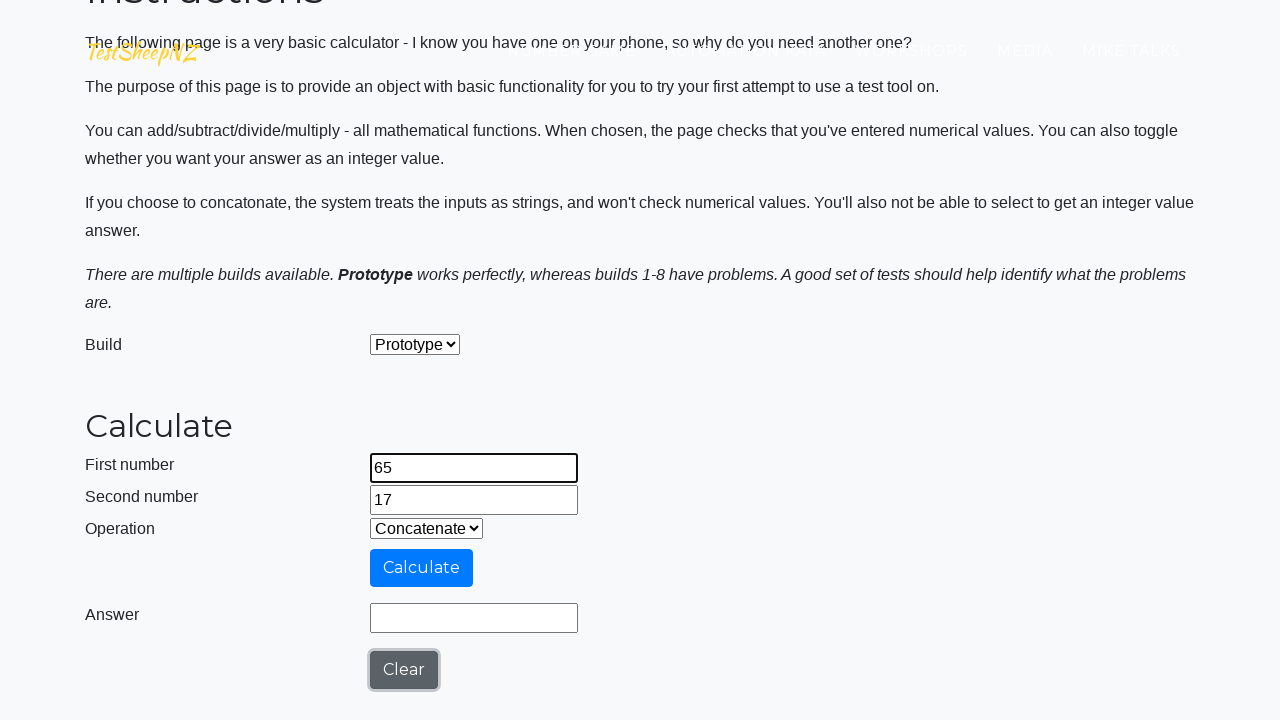

Re-filled second number field with 17 after clear on #number2Field
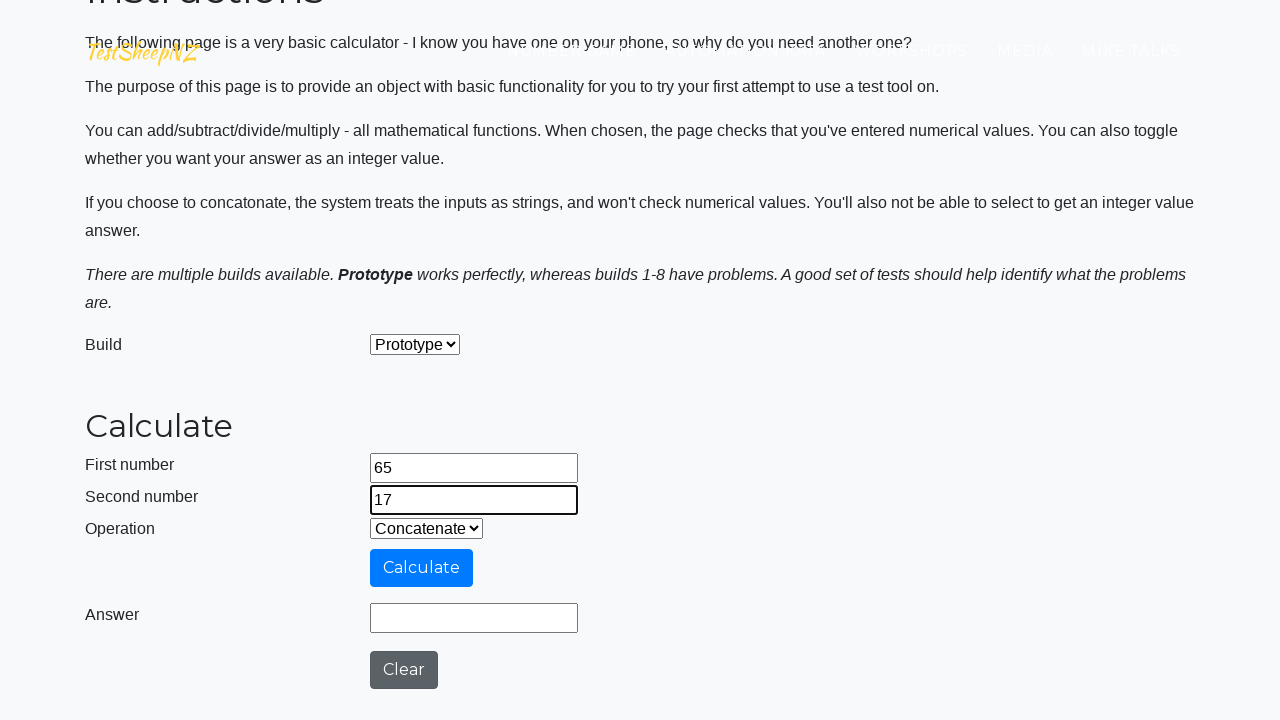

Selected operation at index 0 from dropdown on #selectOperationDropdown
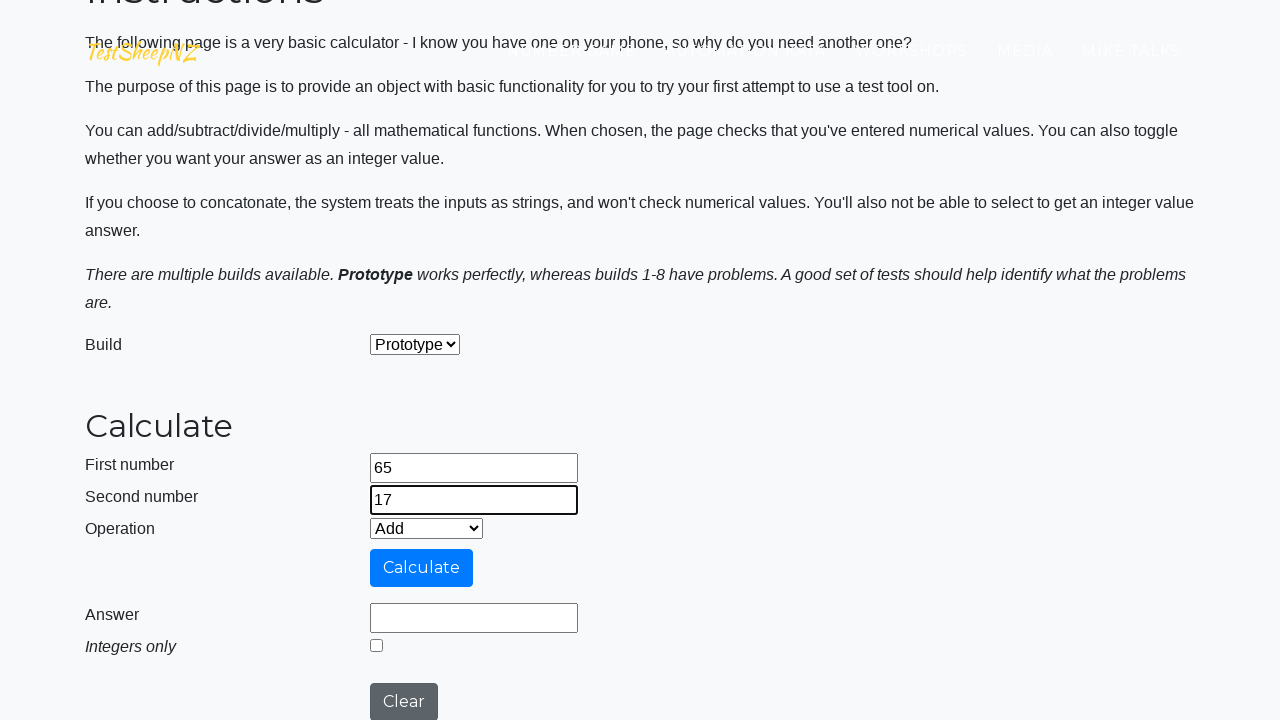

Clicked calculate button at (422, 568) on #calculateButton
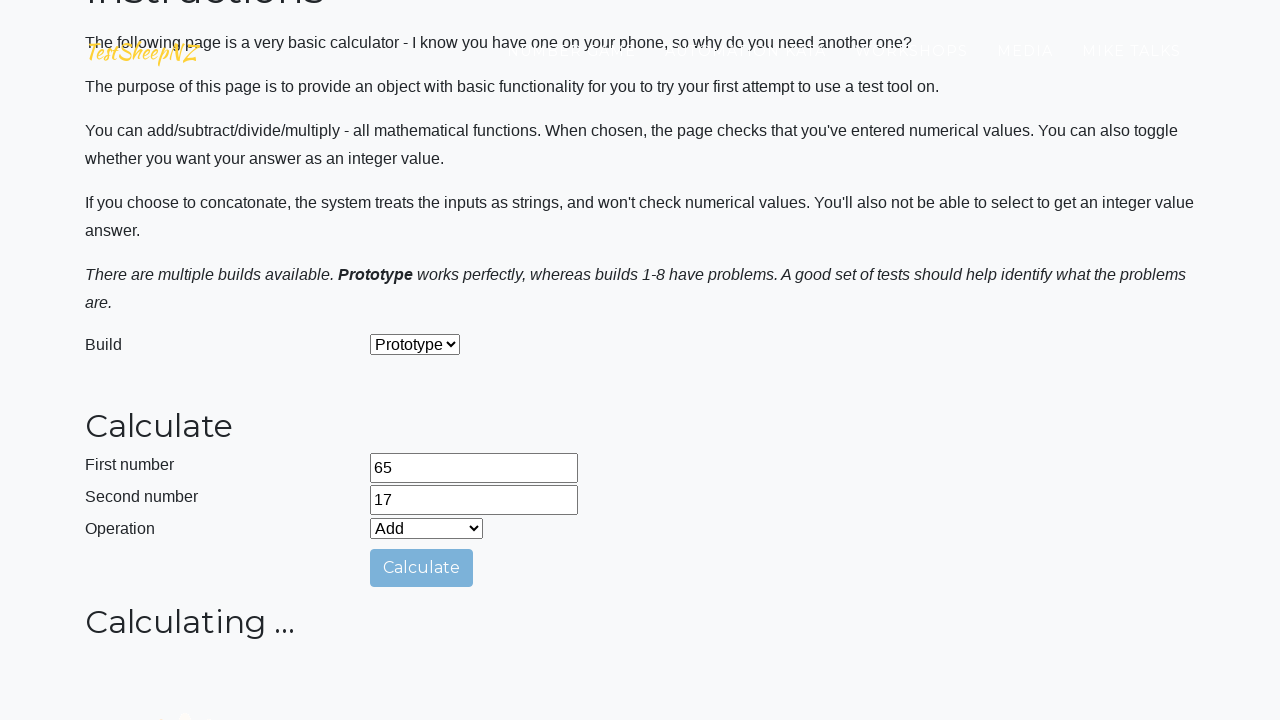

Waited 500ms for answer field to populate
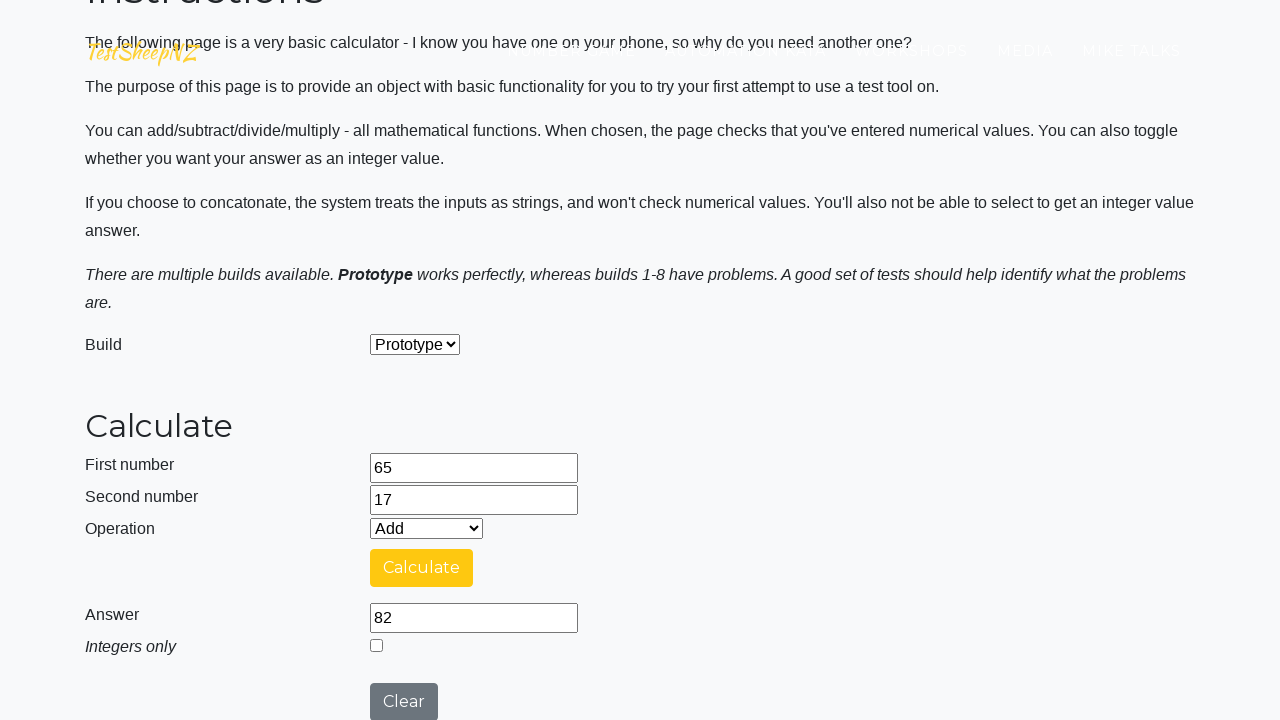

Clicked clear button to reset calculator at (404, 701) on #clearButton
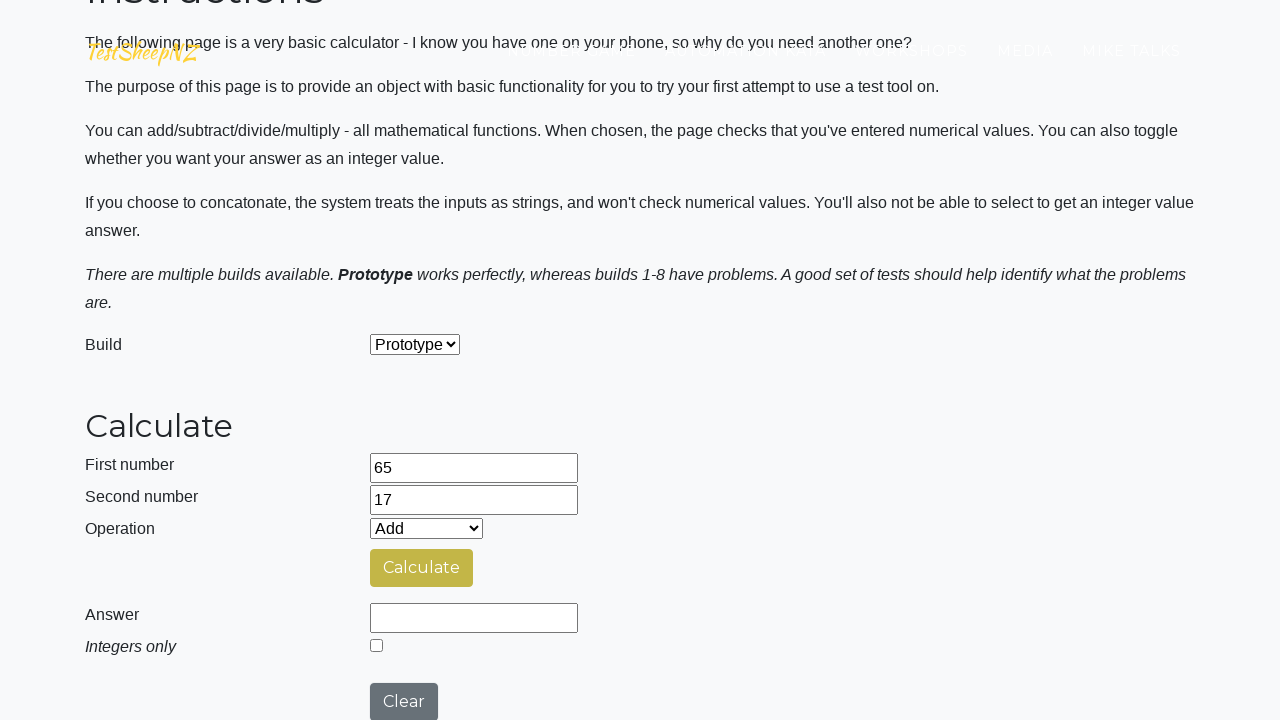

Waited 1000ms before next iteration
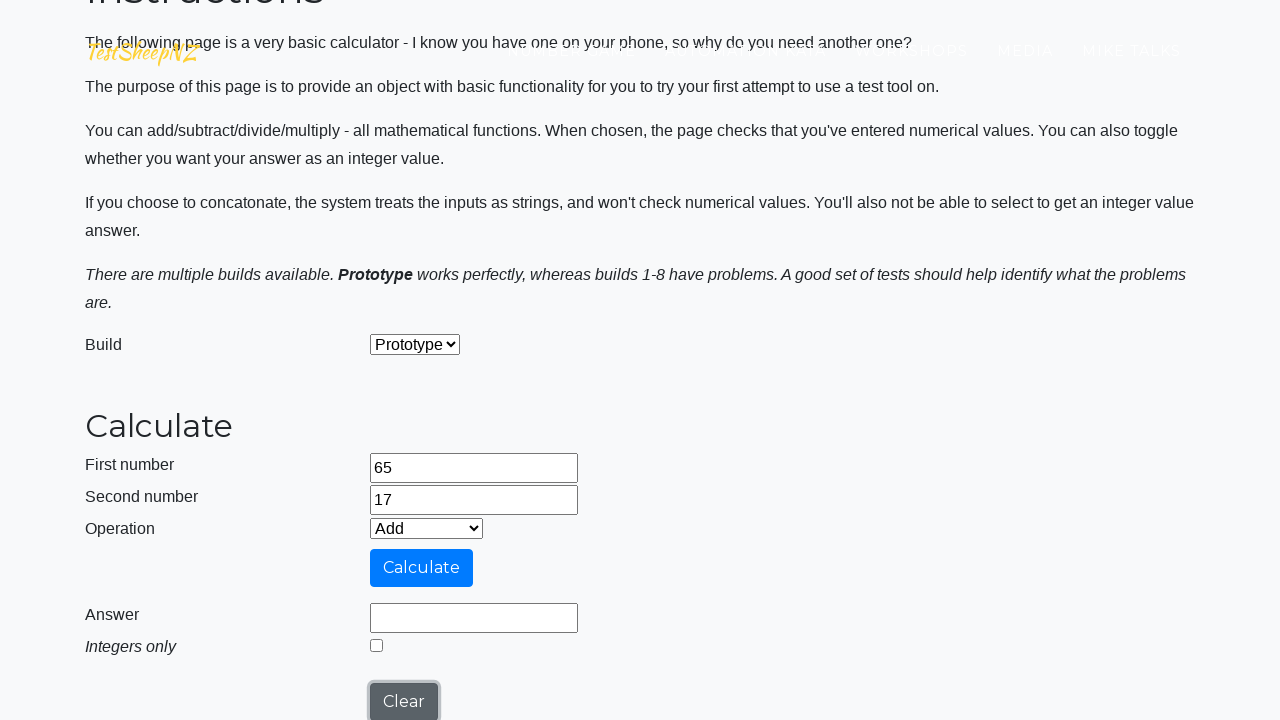

Re-filled first number field with 65 after clear on #number1Field
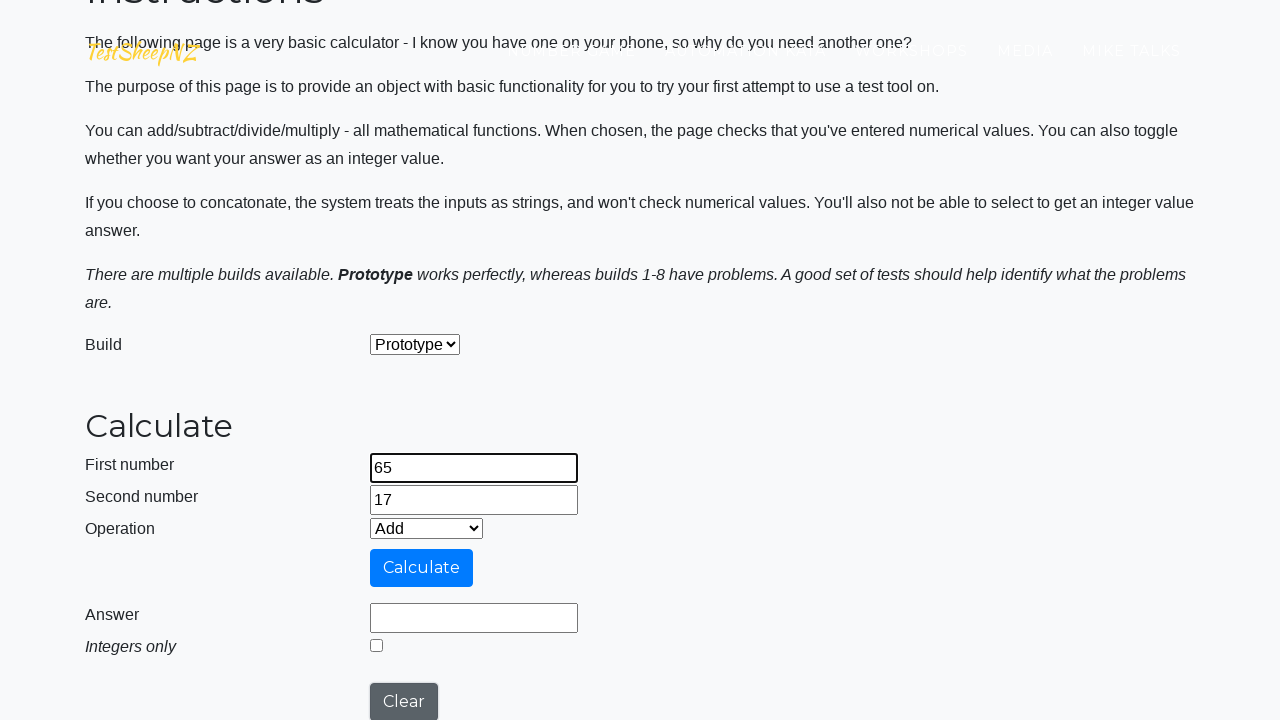

Re-filled second number field with 17 after clear on #number2Field
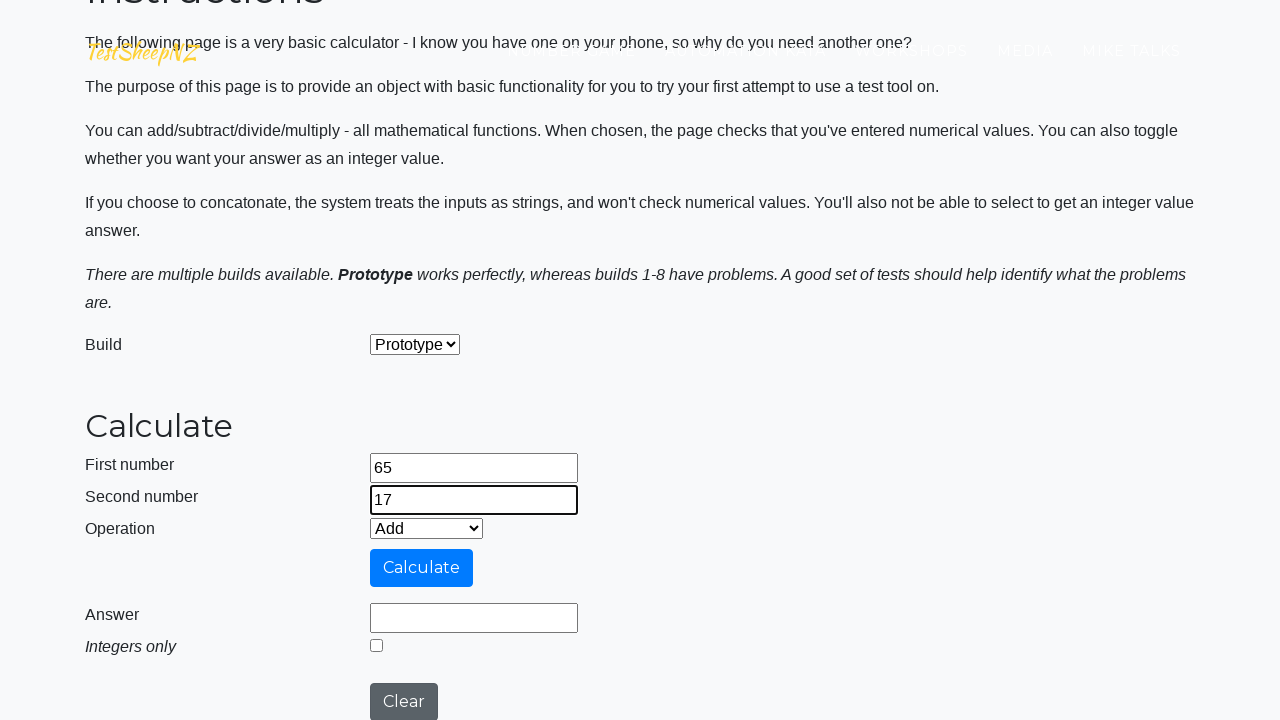

Selected operation at index 1 from dropdown on #selectOperationDropdown
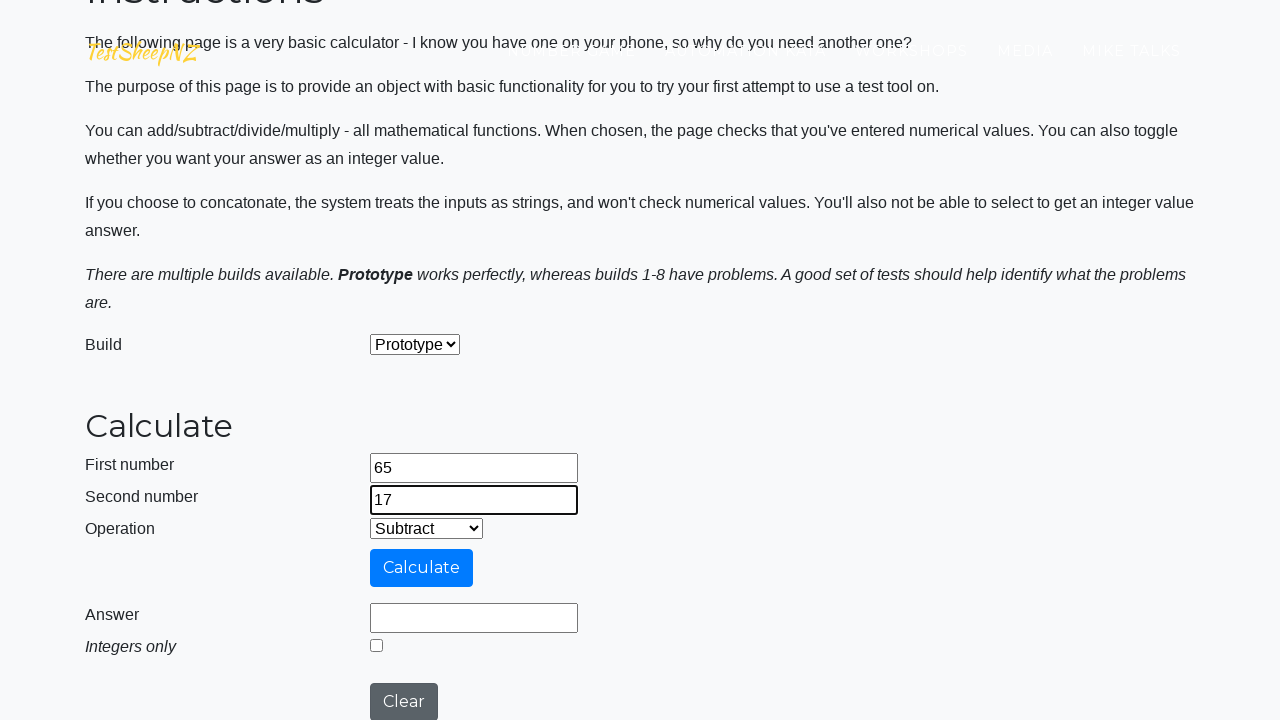

Clicked calculate button at (422, 568) on #calculateButton
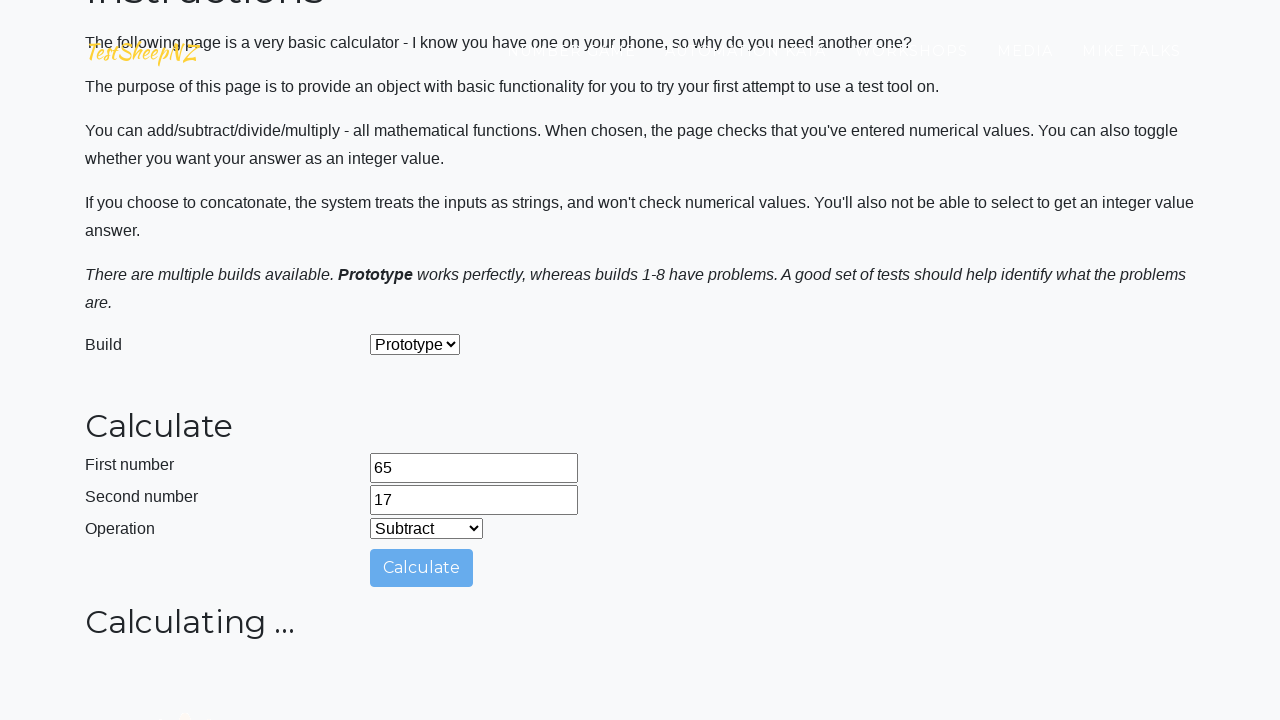

Waited 500ms for answer field to populate
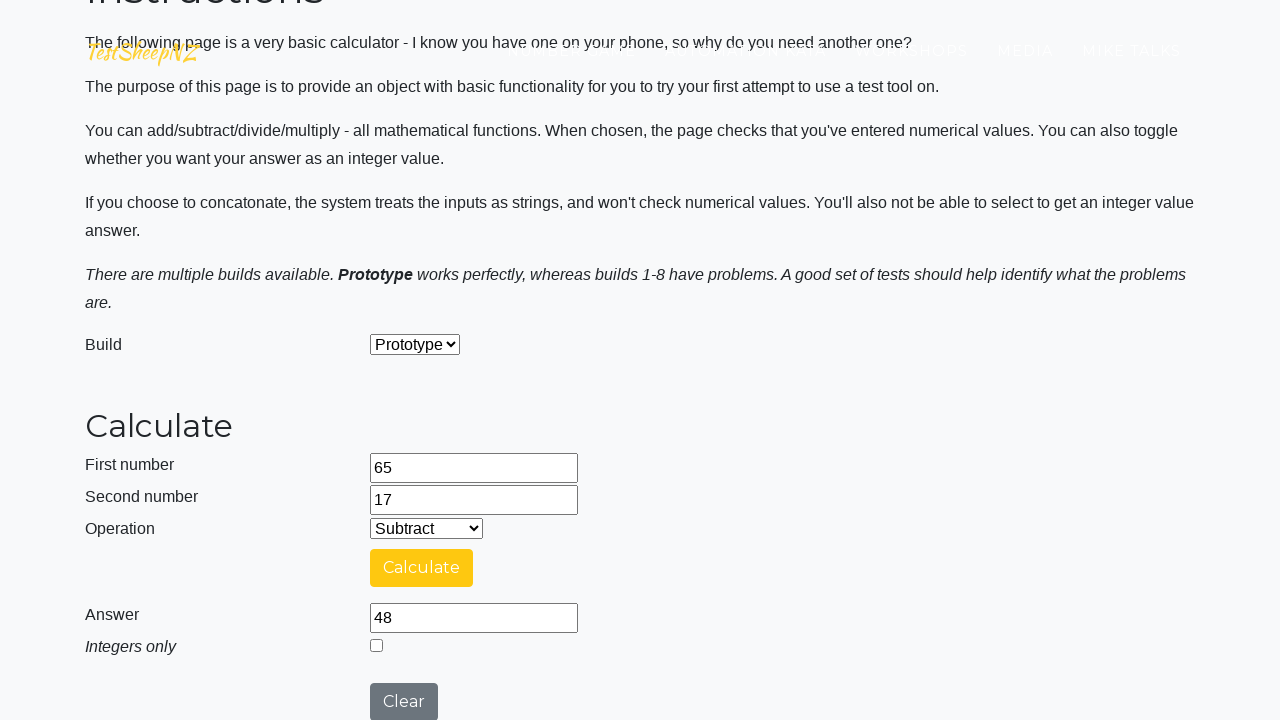

Clicked clear button to reset calculator at (404, 701) on #clearButton
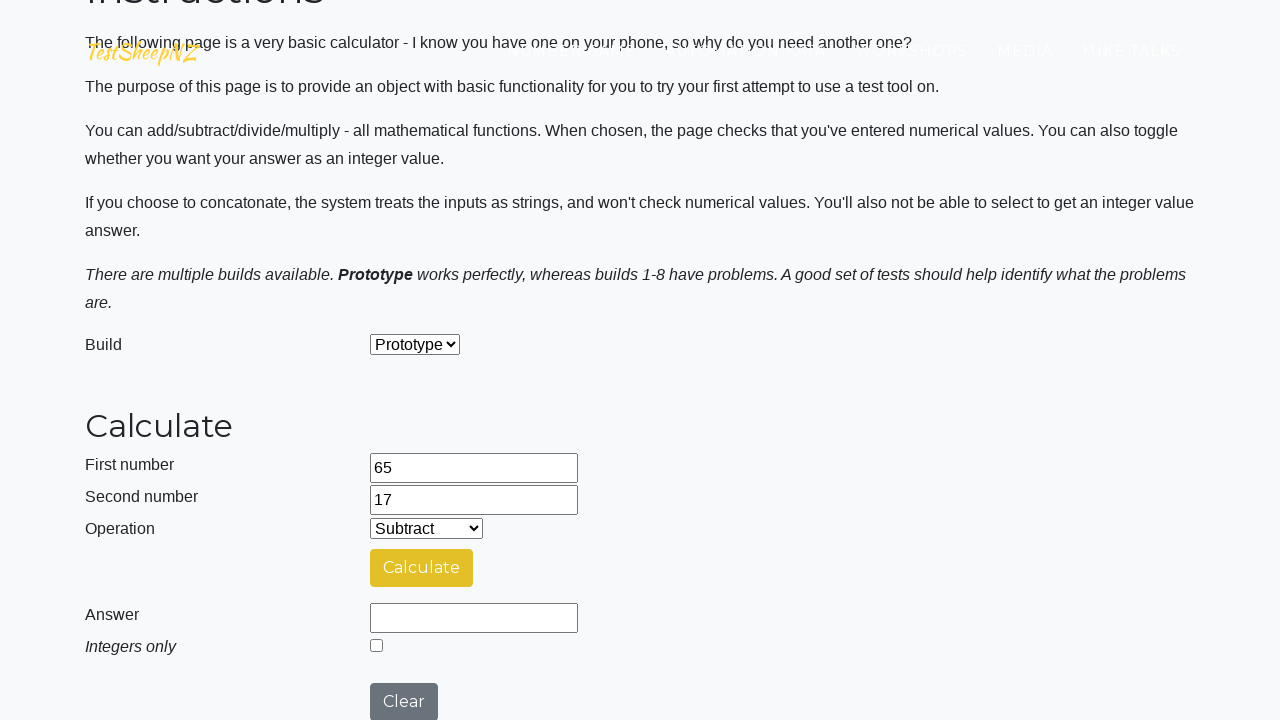

Waited 1000ms before next iteration
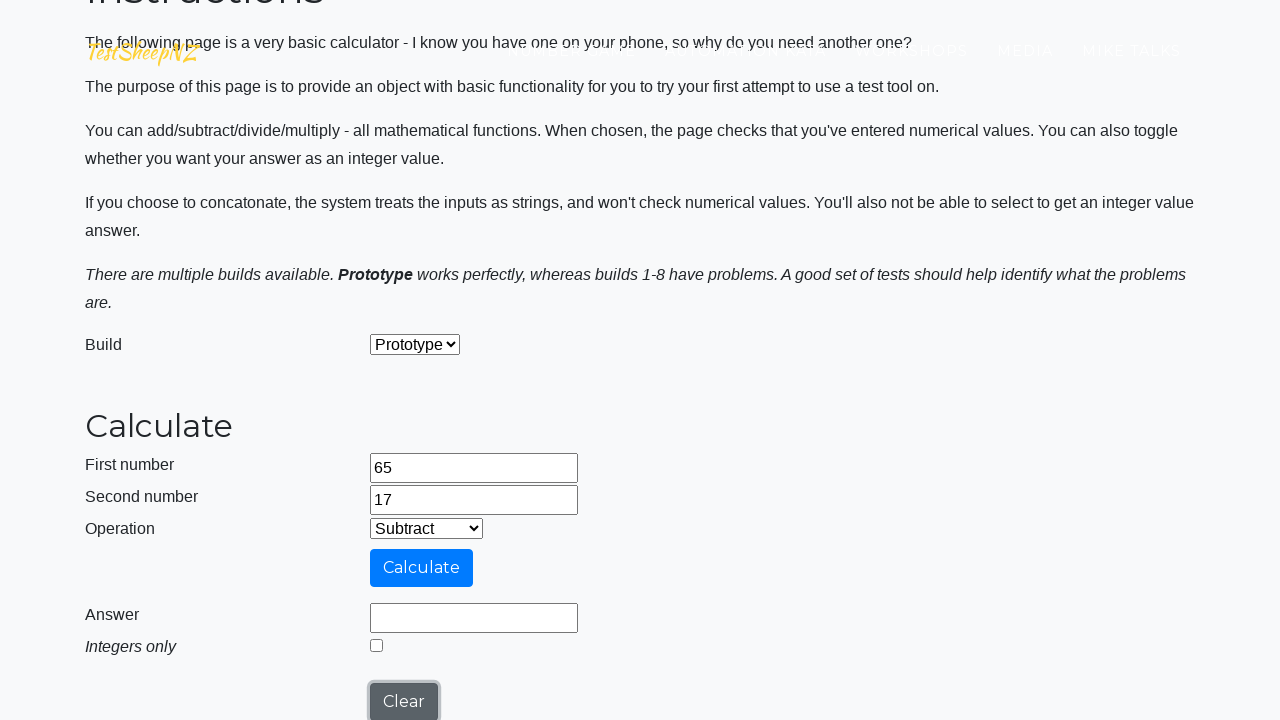

Re-filled first number field with 65 after clear on #number1Field
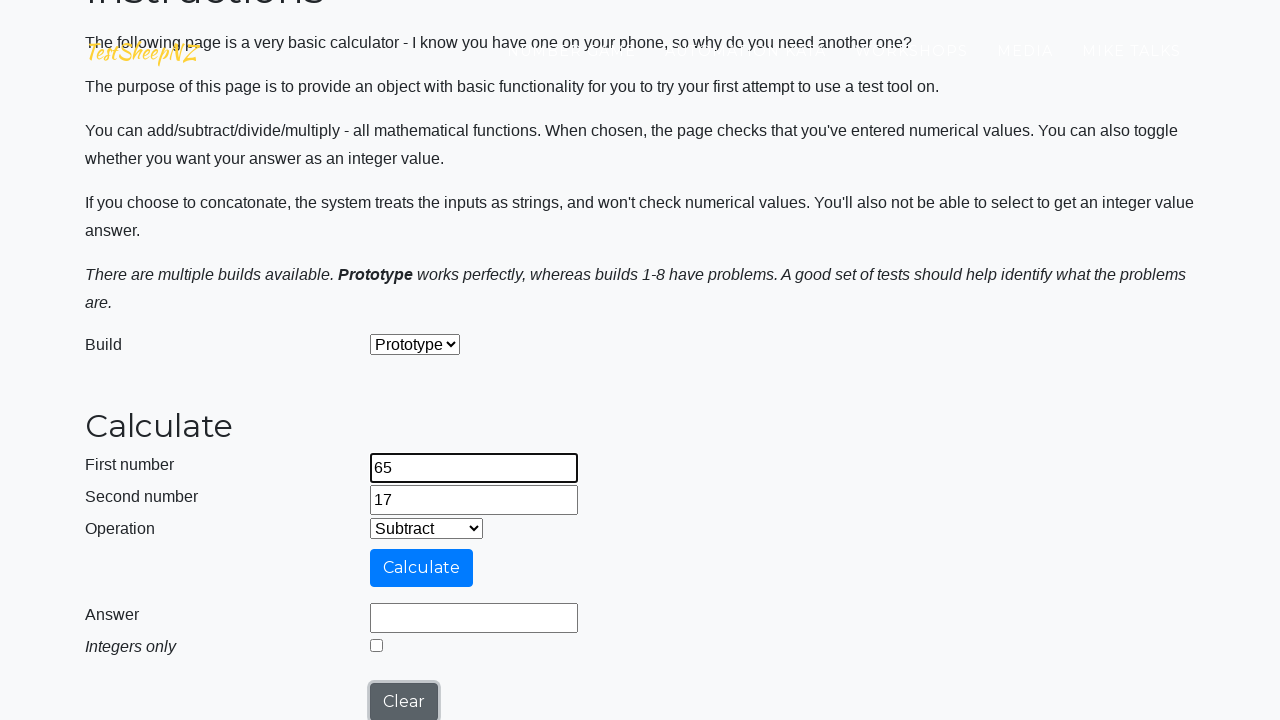

Re-filled second number field with 17 after clear on #number2Field
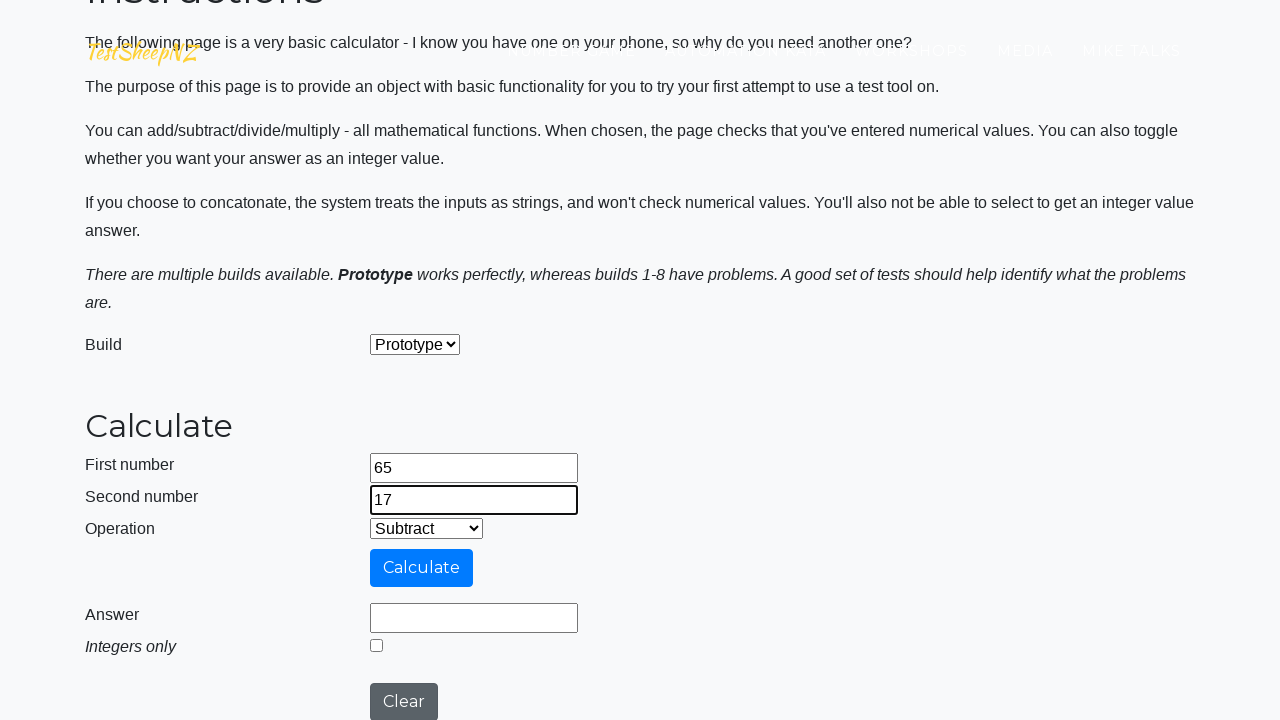

Selected operation at index 2 from dropdown on #selectOperationDropdown
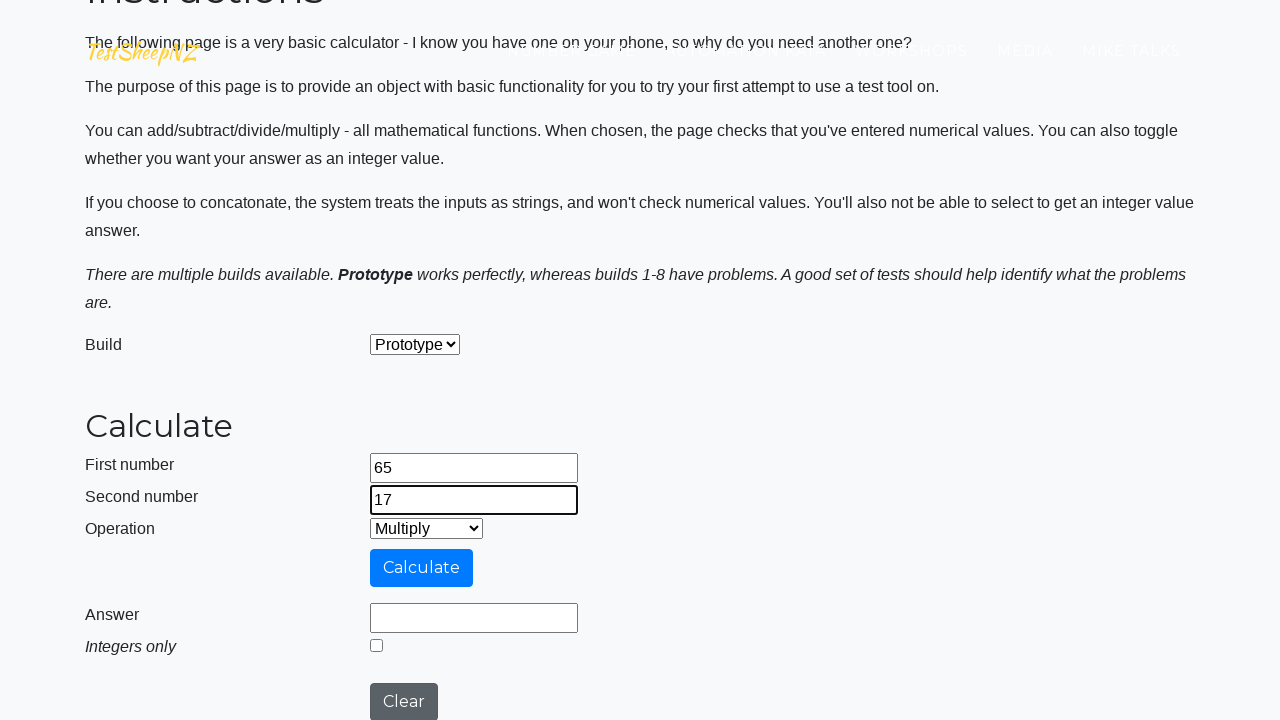

Clicked calculate button at (422, 568) on #calculateButton
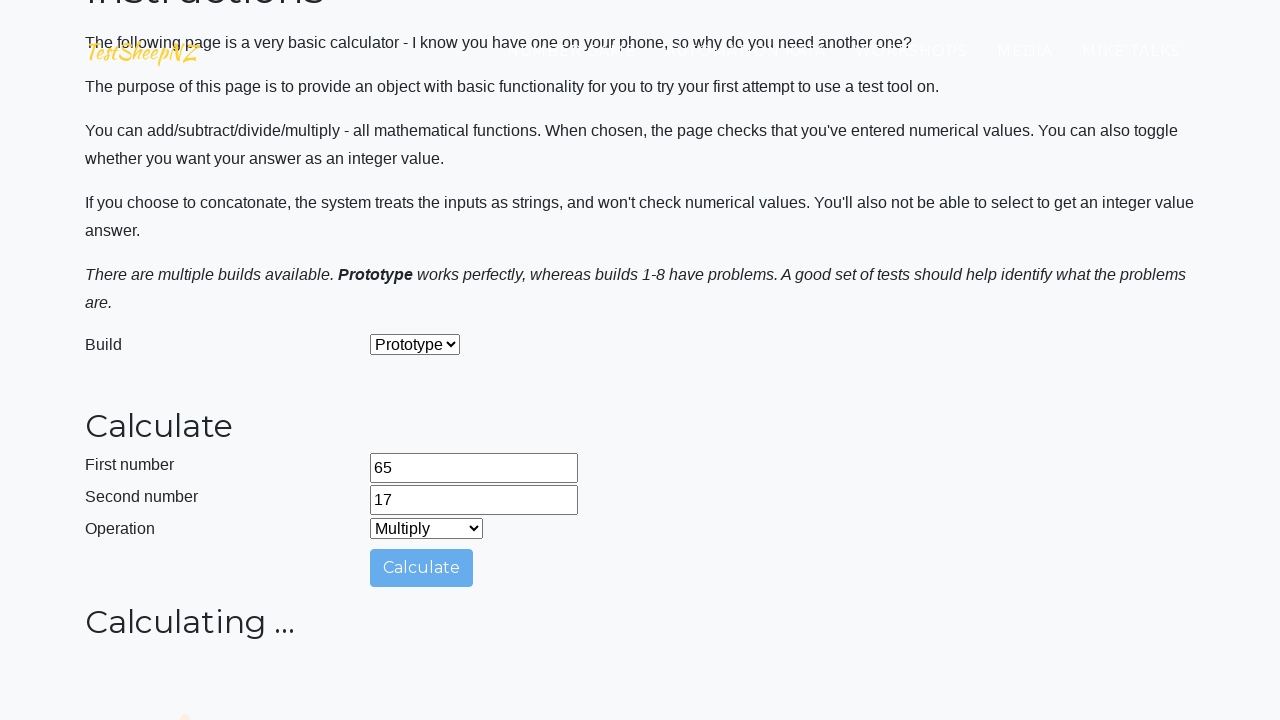

Waited 500ms for answer field to populate
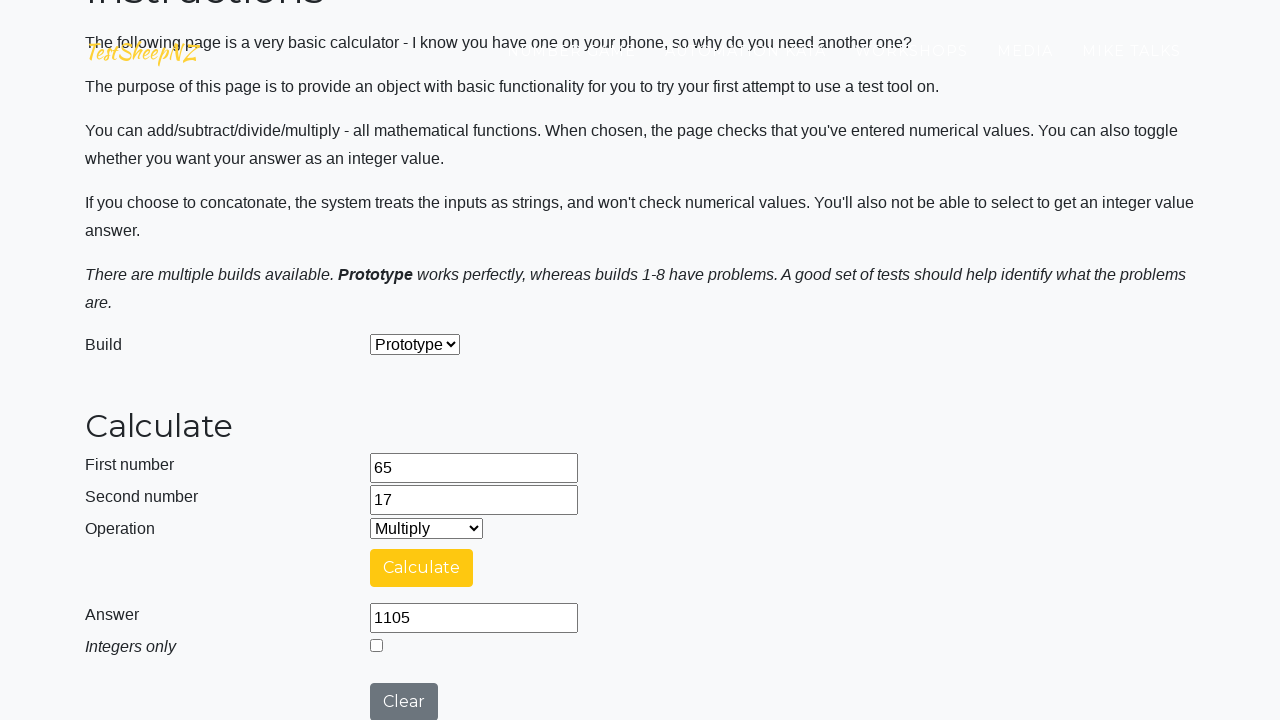

Clicked clear button to reset calculator at (404, 701) on #clearButton
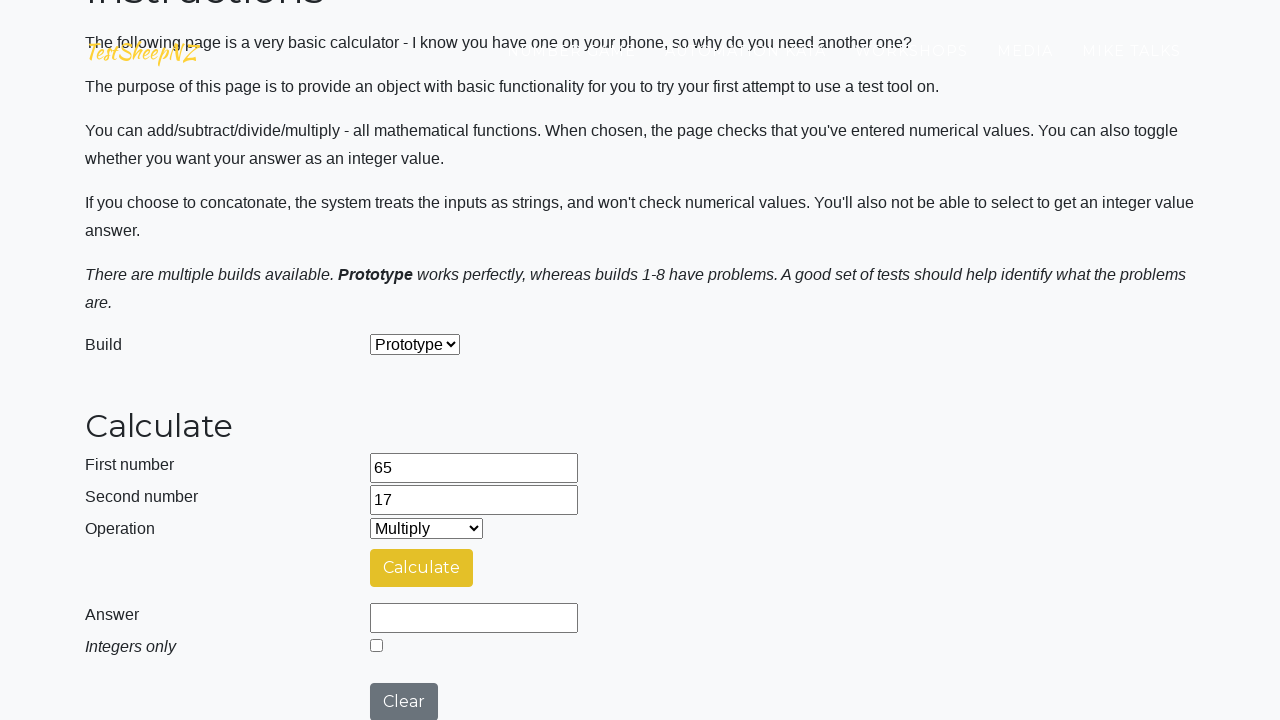

Waited 1000ms before next iteration
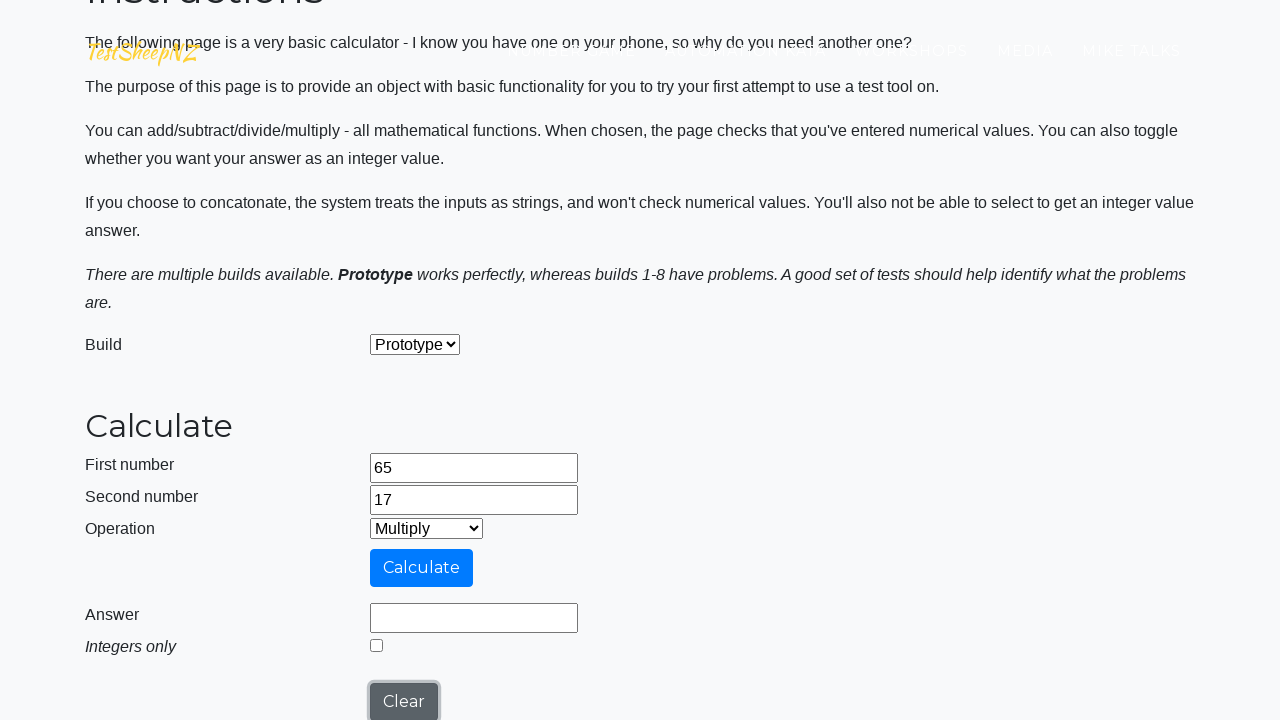

Re-filled first number field with 65 after clear on #number1Field
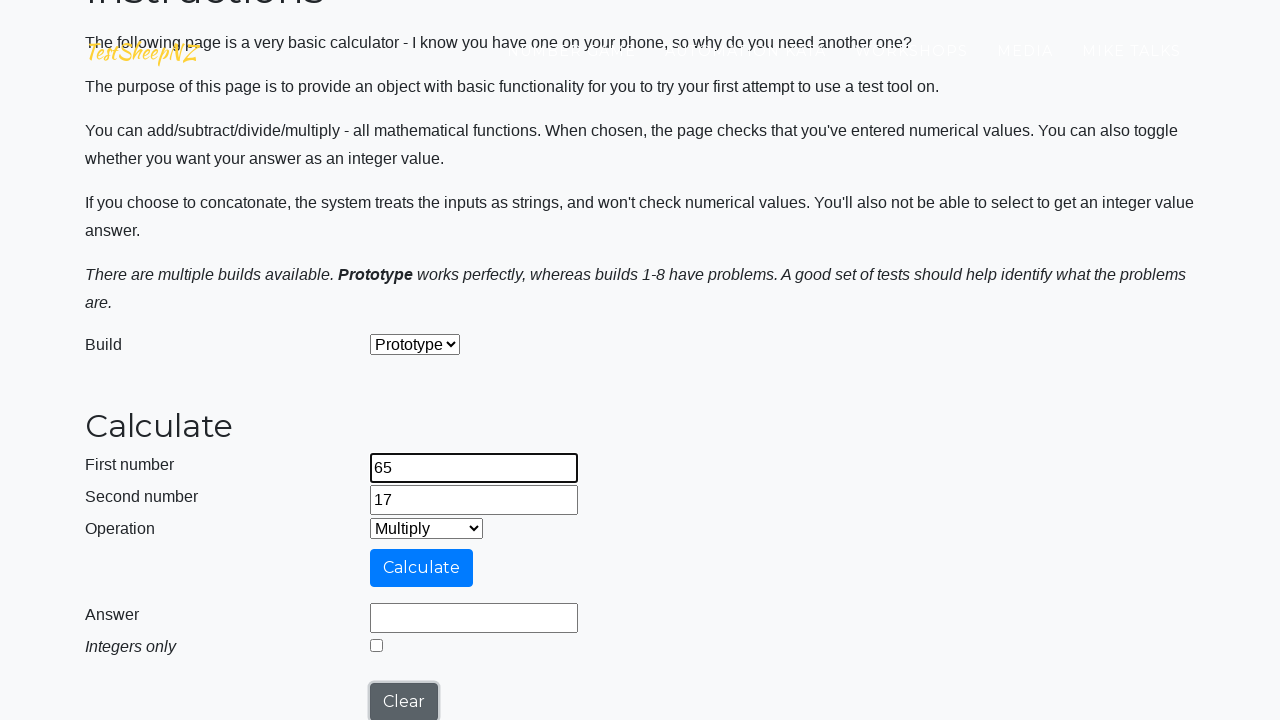

Re-filled second number field with 17 after clear on #number2Field
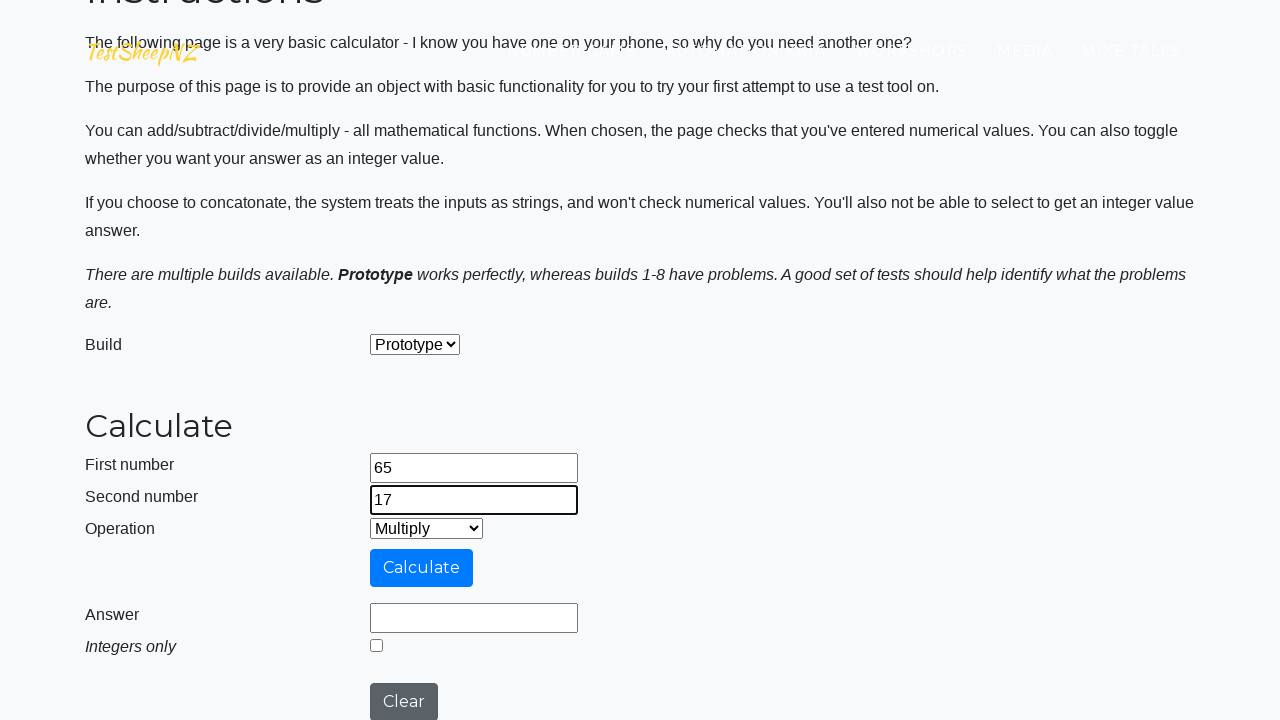

Selected operation at index 3 from dropdown on #selectOperationDropdown
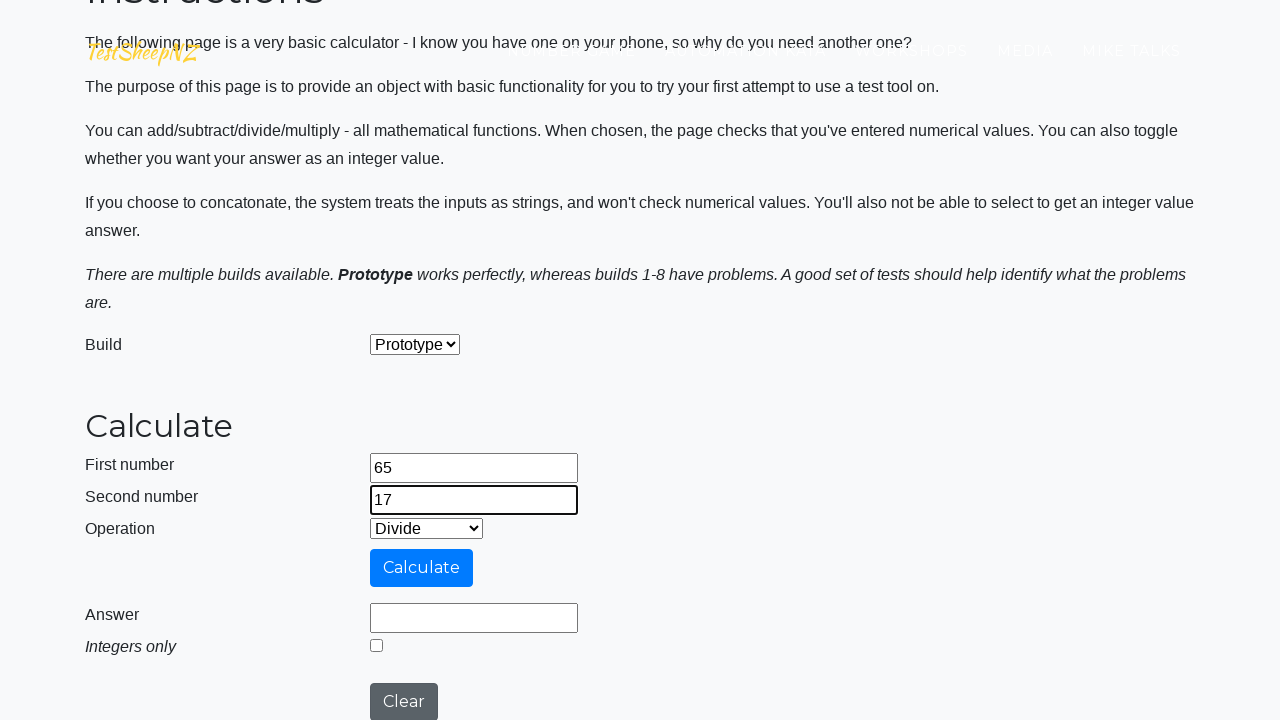

Clicked calculate button at (422, 568) on #calculateButton
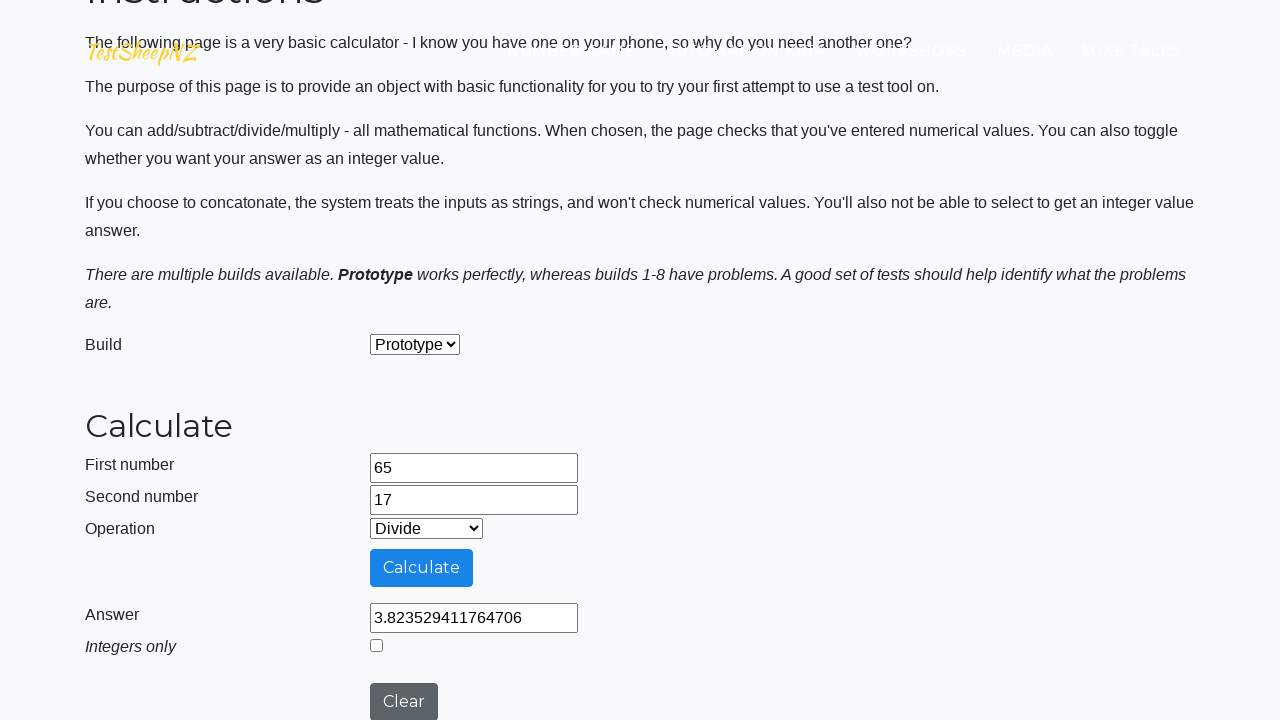

Waited 500ms for answer field to populate
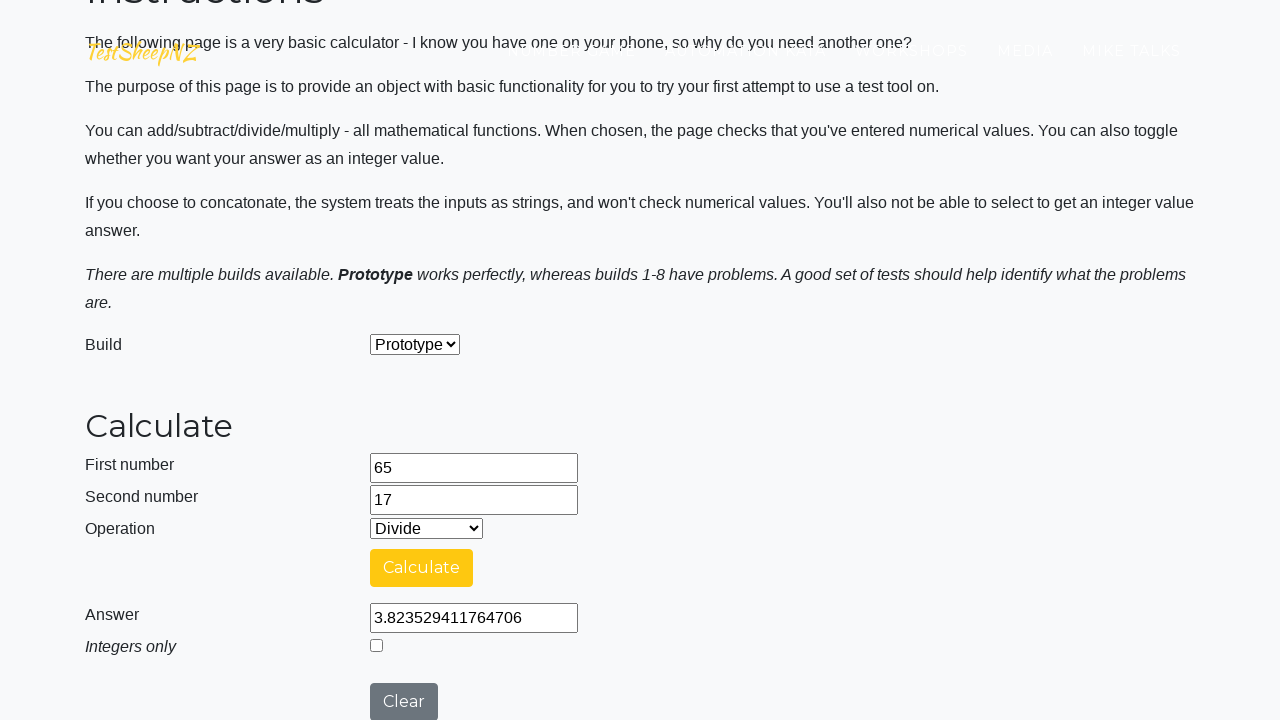

Clicked clear button to reset calculator at (404, 701) on #clearButton
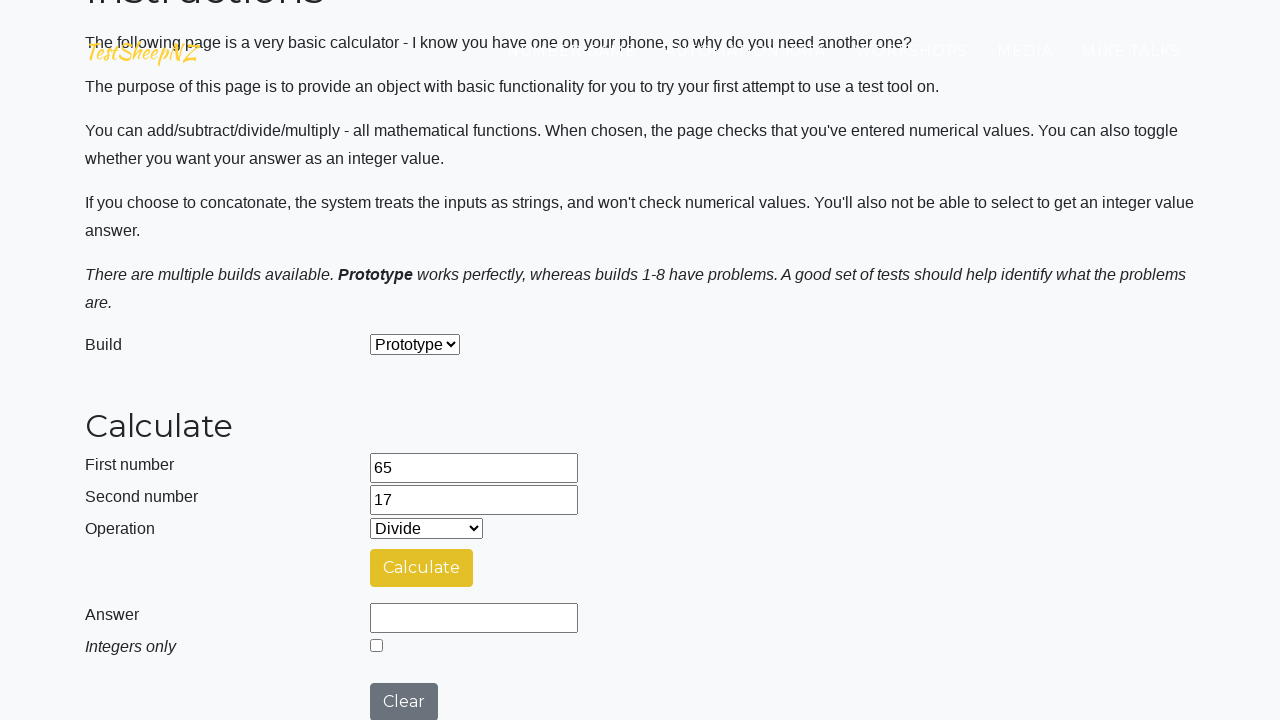

Waited 1000ms before next iteration
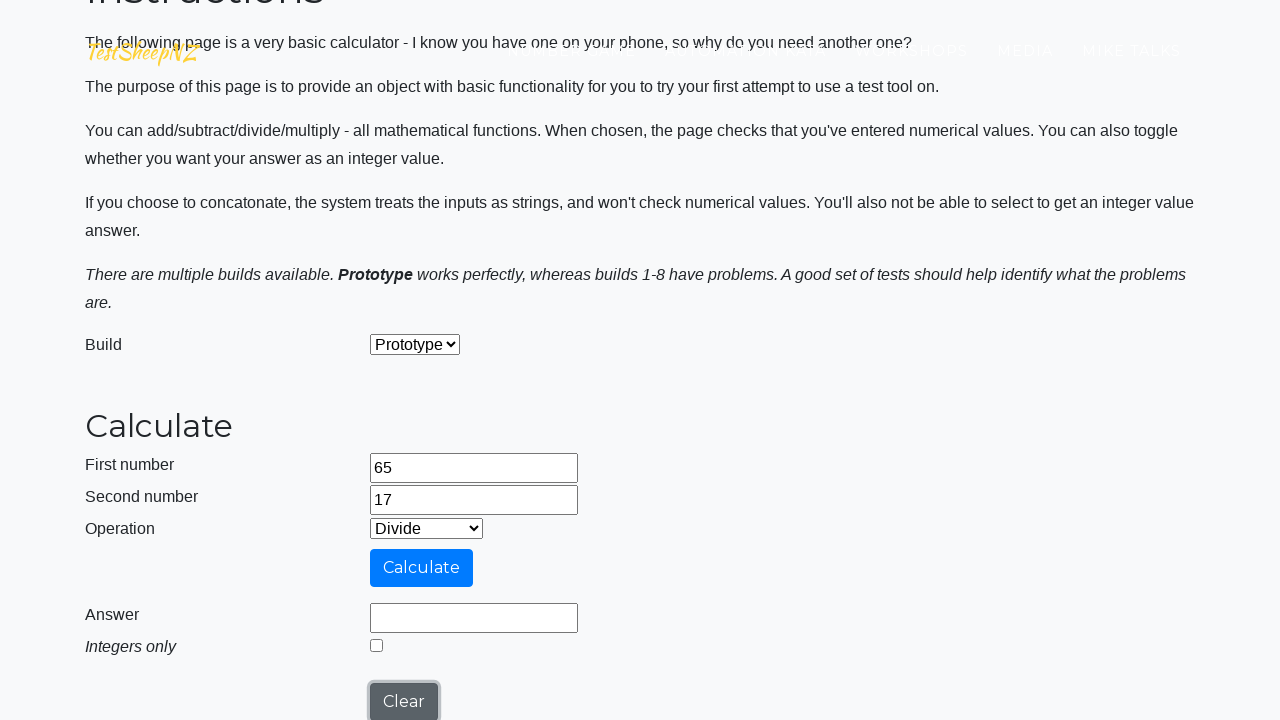

Re-filled first number field with 65 after clear on #number1Field
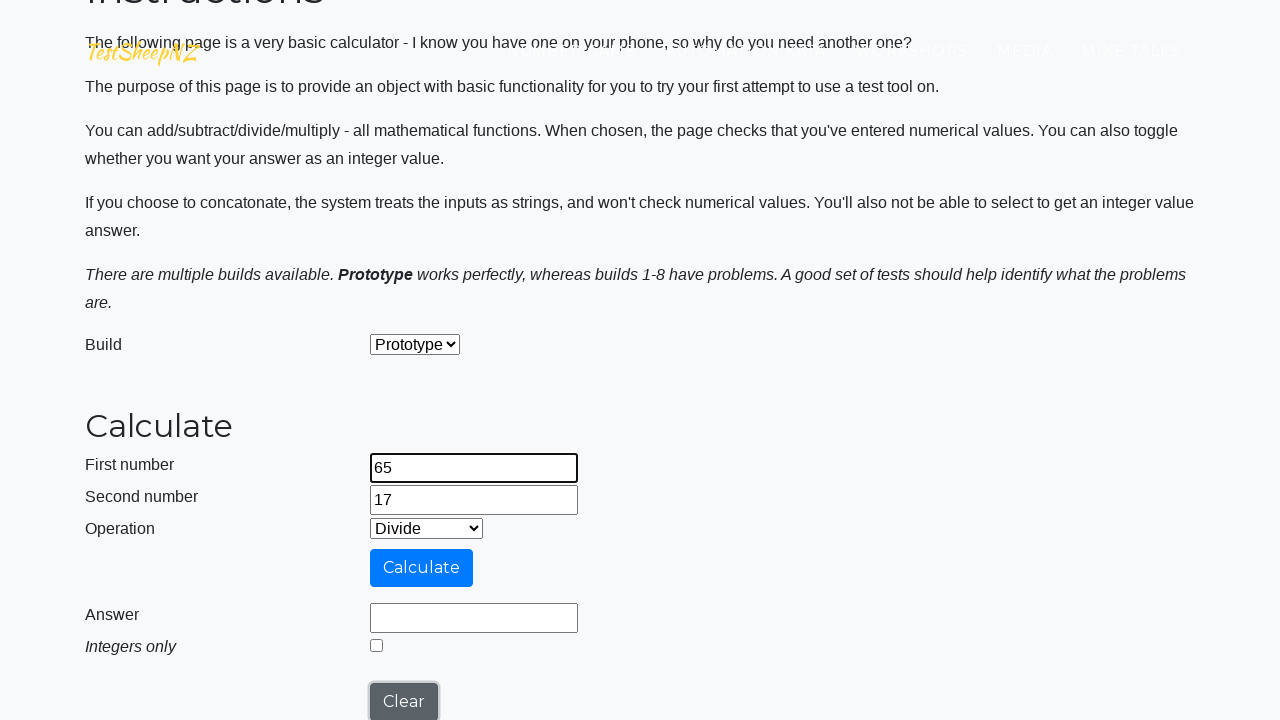

Re-filled second number field with 17 after clear on #number2Field
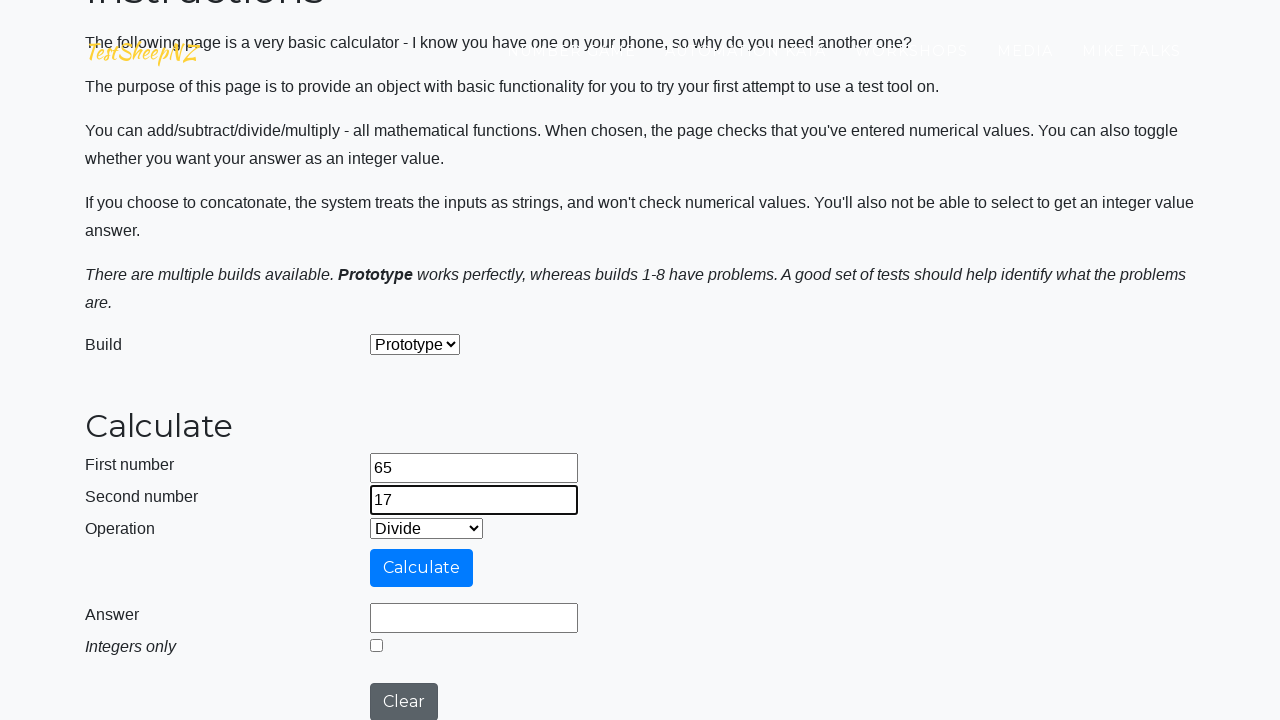

Selected operation at index 4 from dropdown on #selectOperationDropdown
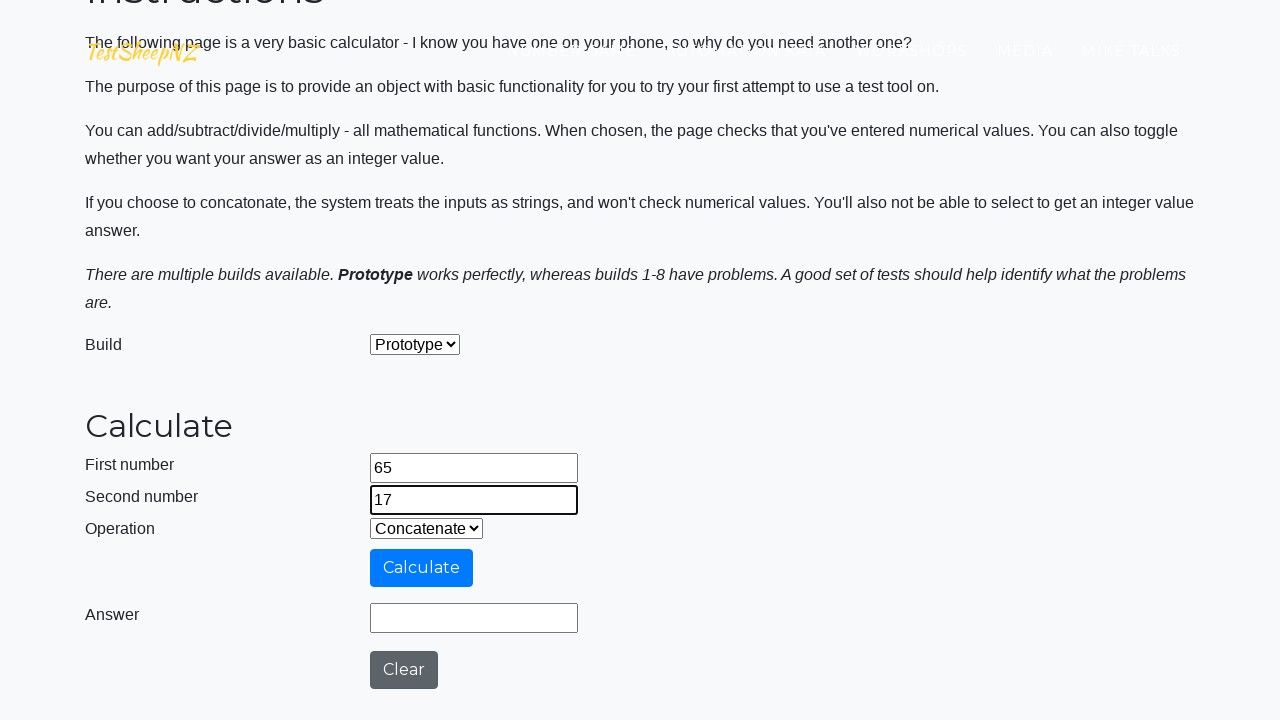

Clicked calculate button at (422, 568) on #calculateButton
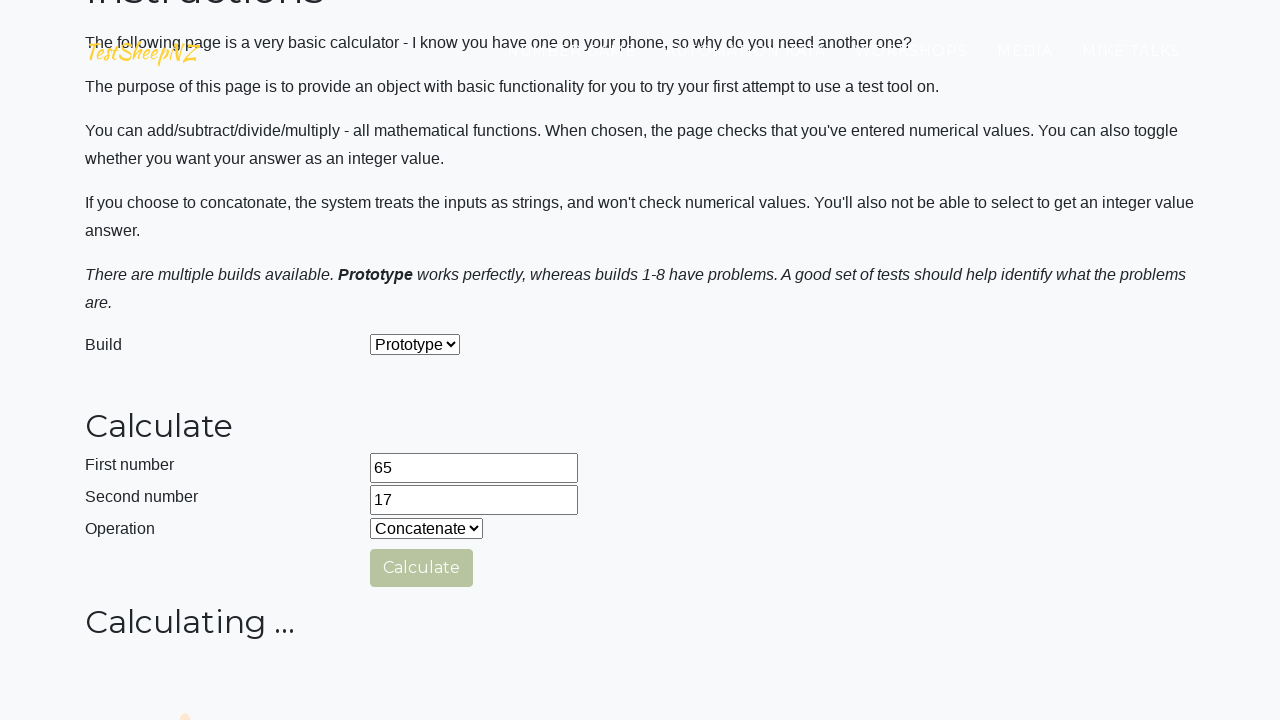

Waited 500ms for answer field to populate
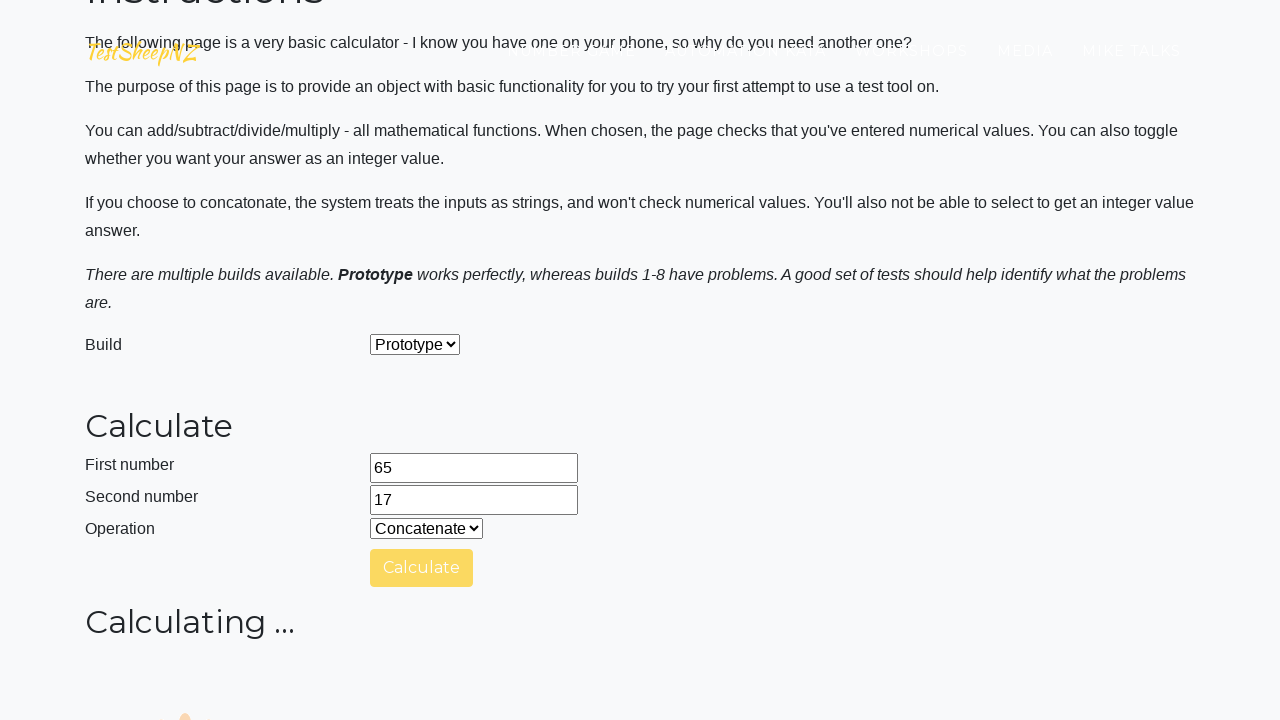

Clicked clear button to reset calculator at (404, 485) on #clearButton
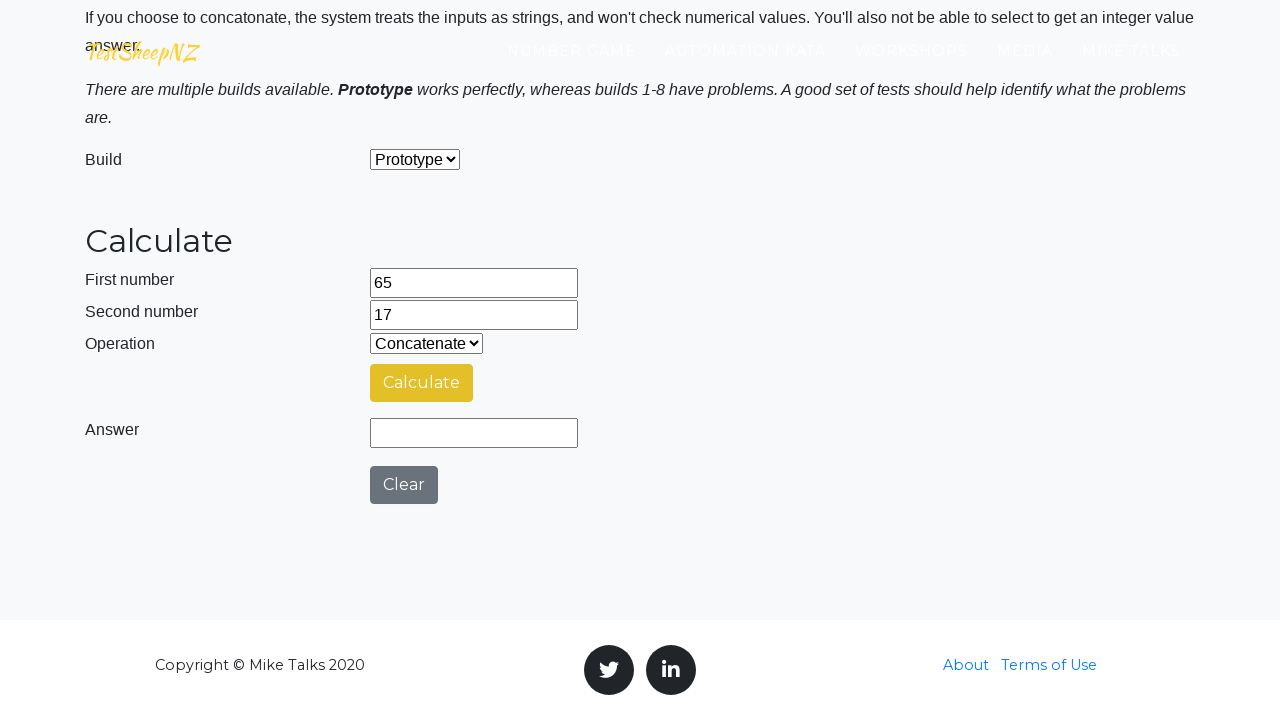

Waited 1000ms before next iteration
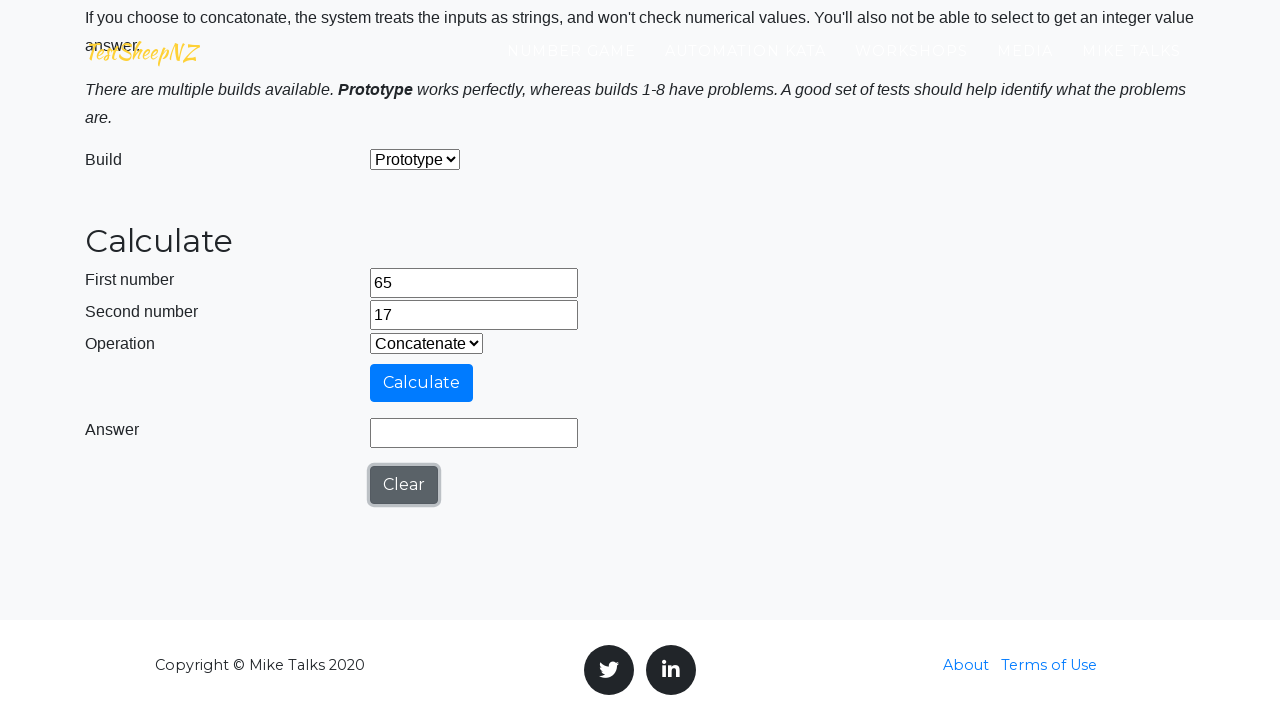

Re-filled first number field with 65 after clear on #number1Field
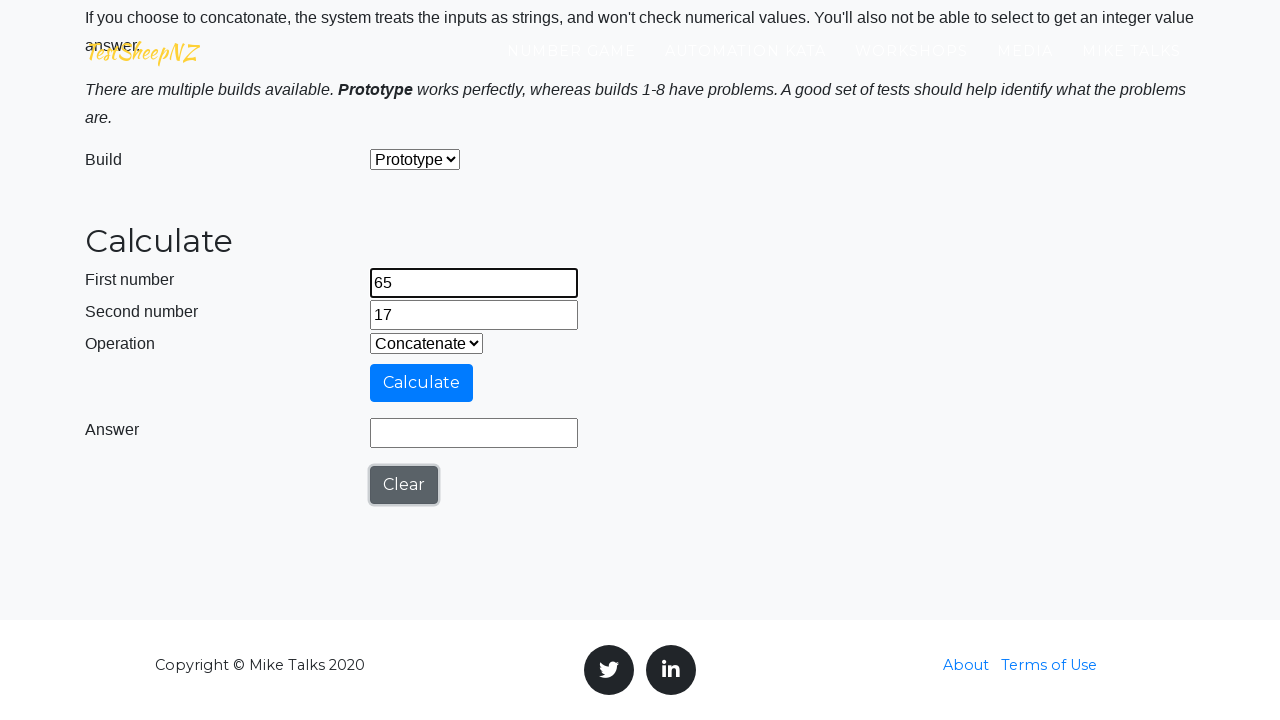

Re-filled second number field with 17 after clear on #number2Field
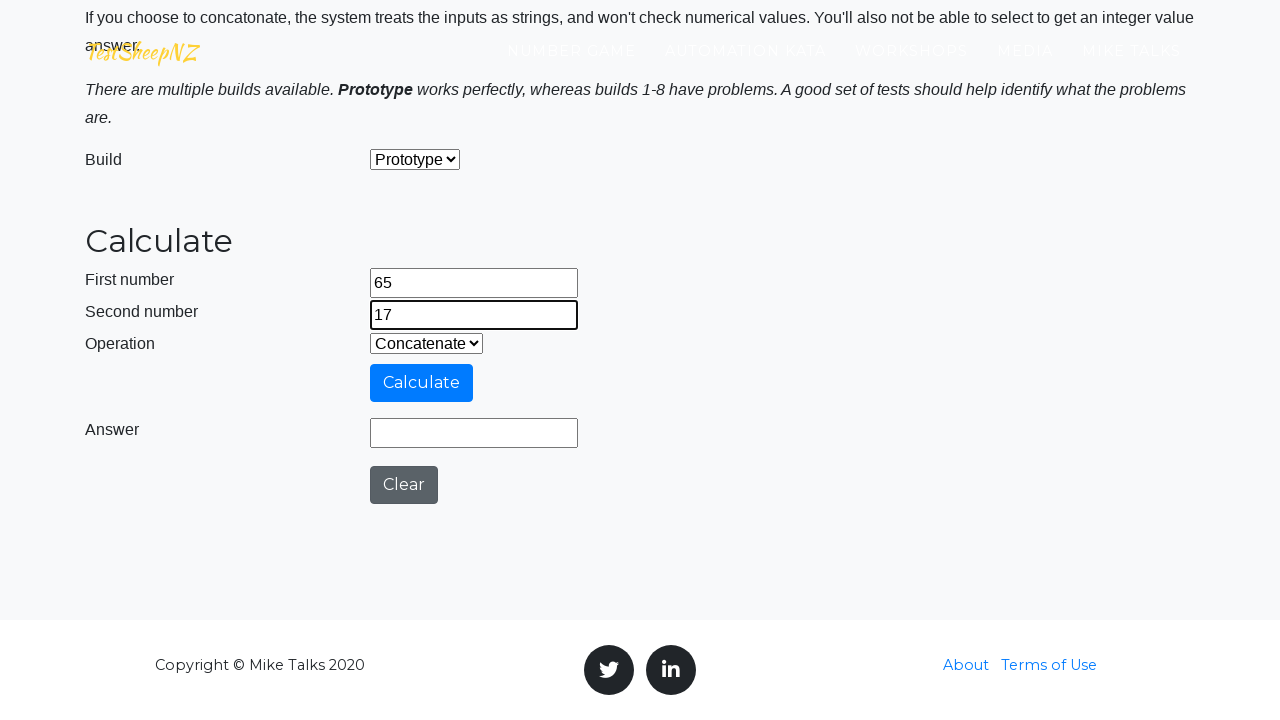

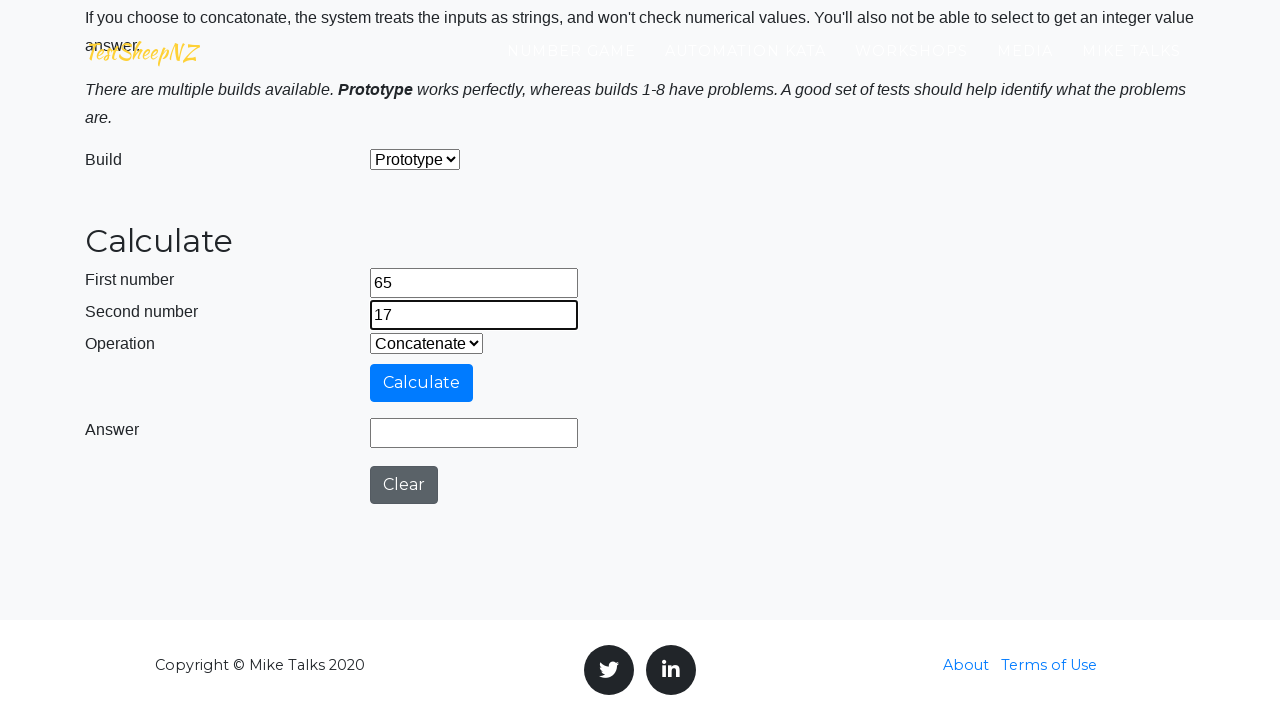